Tests a todo list application by adding 100 todo items, then deleting all items with odd numbers (1, 3, 5, etc.)

Starting URL: https://material.playwrightvn.com/

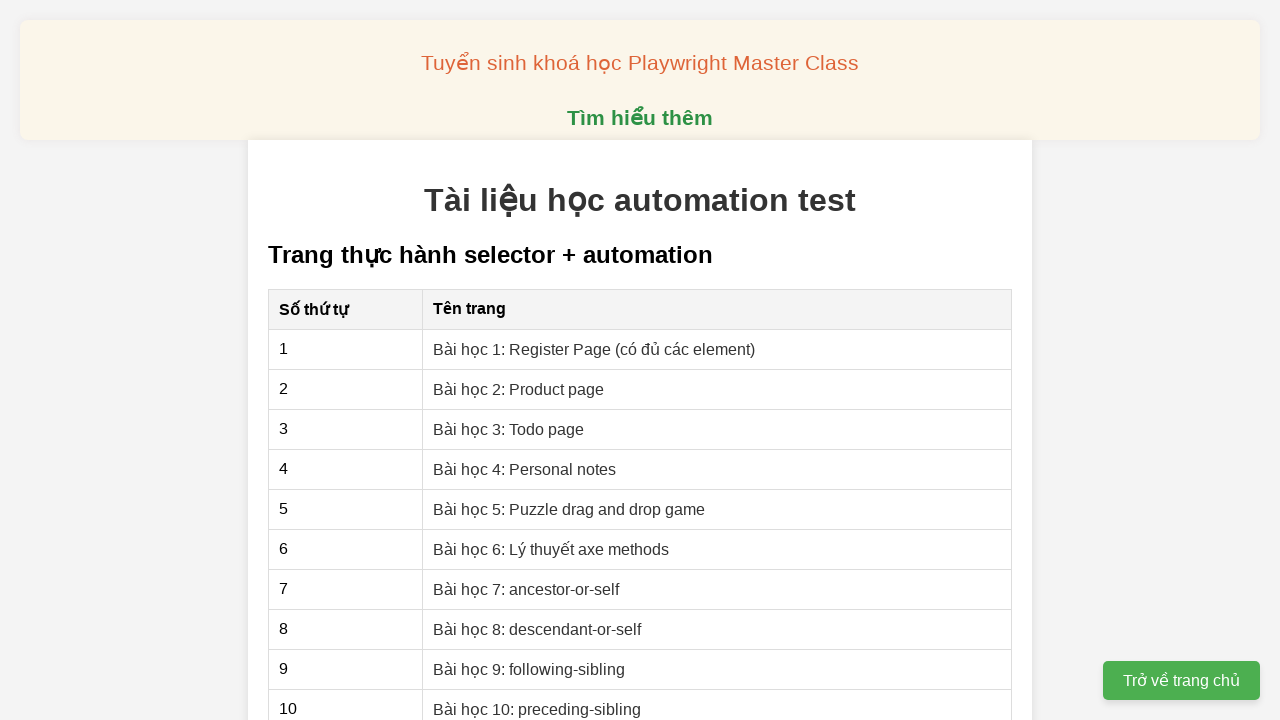

Clicked on lesson 3 (Todo app) link at (509, 429) on xpath=//a[contains(text(),"Bài học 3: To")]
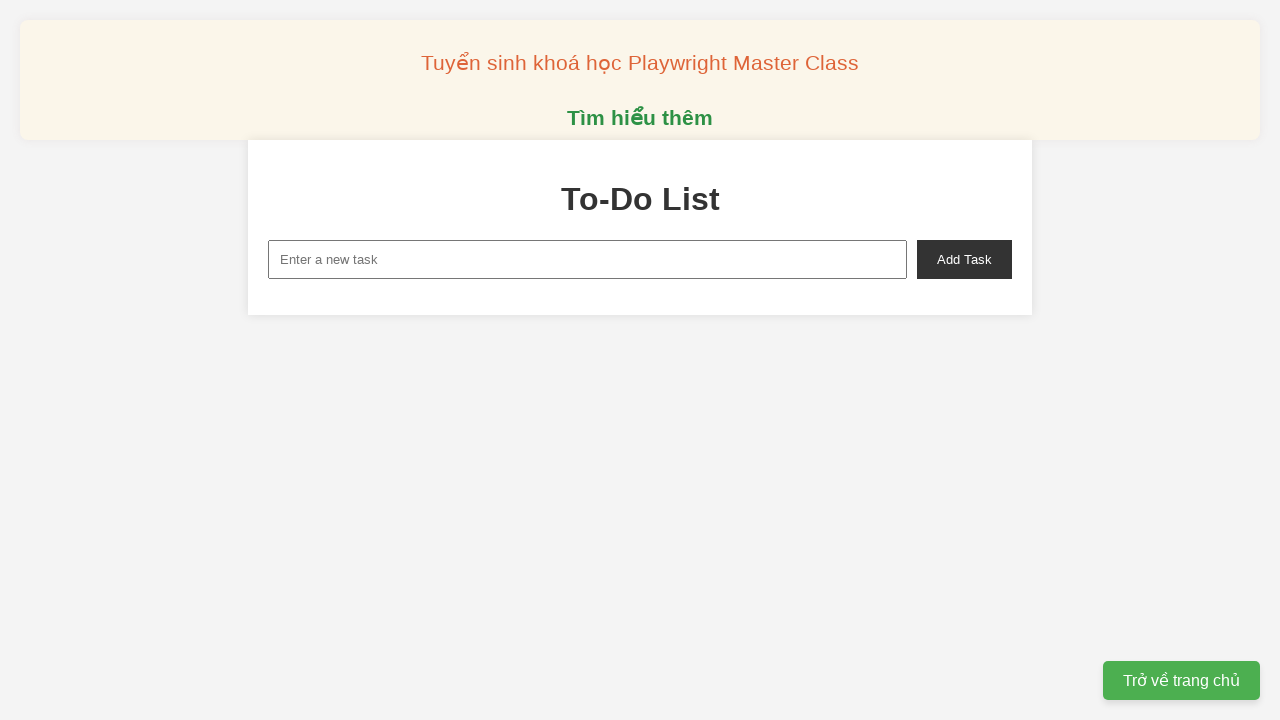

Filled input field with 'Todo 1' on //input[@id='new-task']
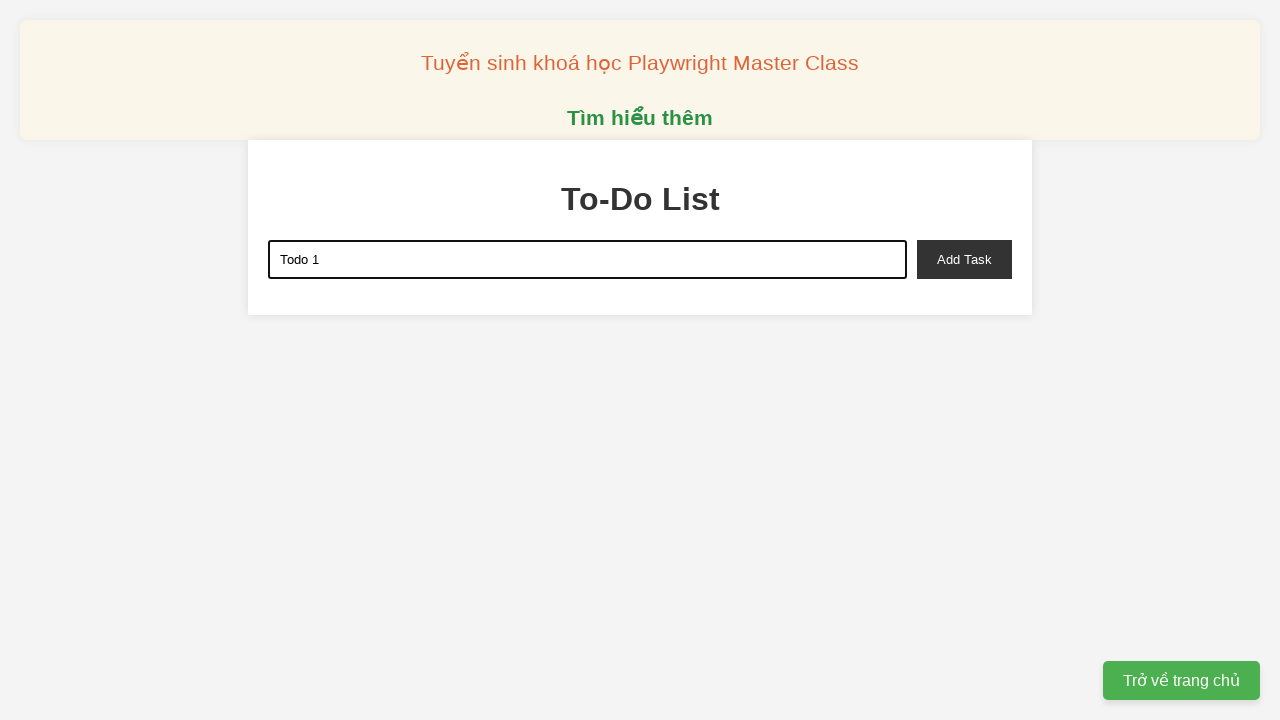

Clicked add task button to add 'Todo 1' at (964, 259) on xpath=//button[@id="add-task"]
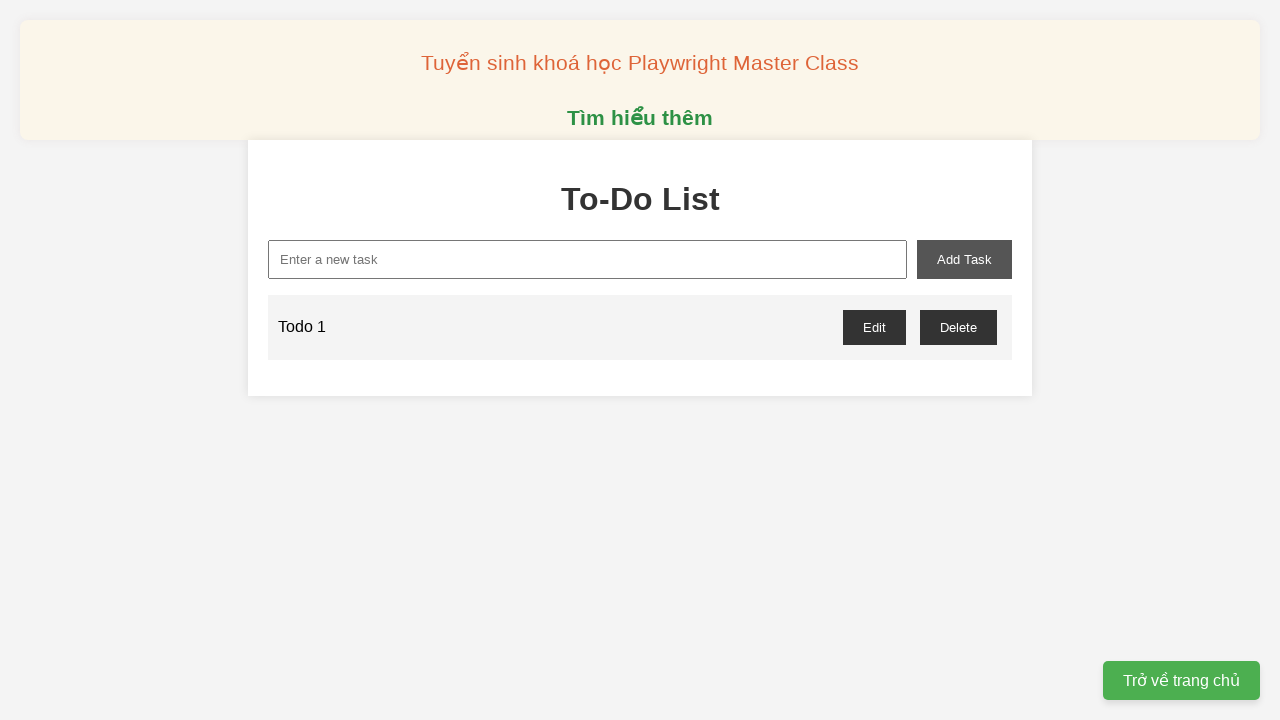

Filled input field with 'Todo 2' on //input[@id='new-task']
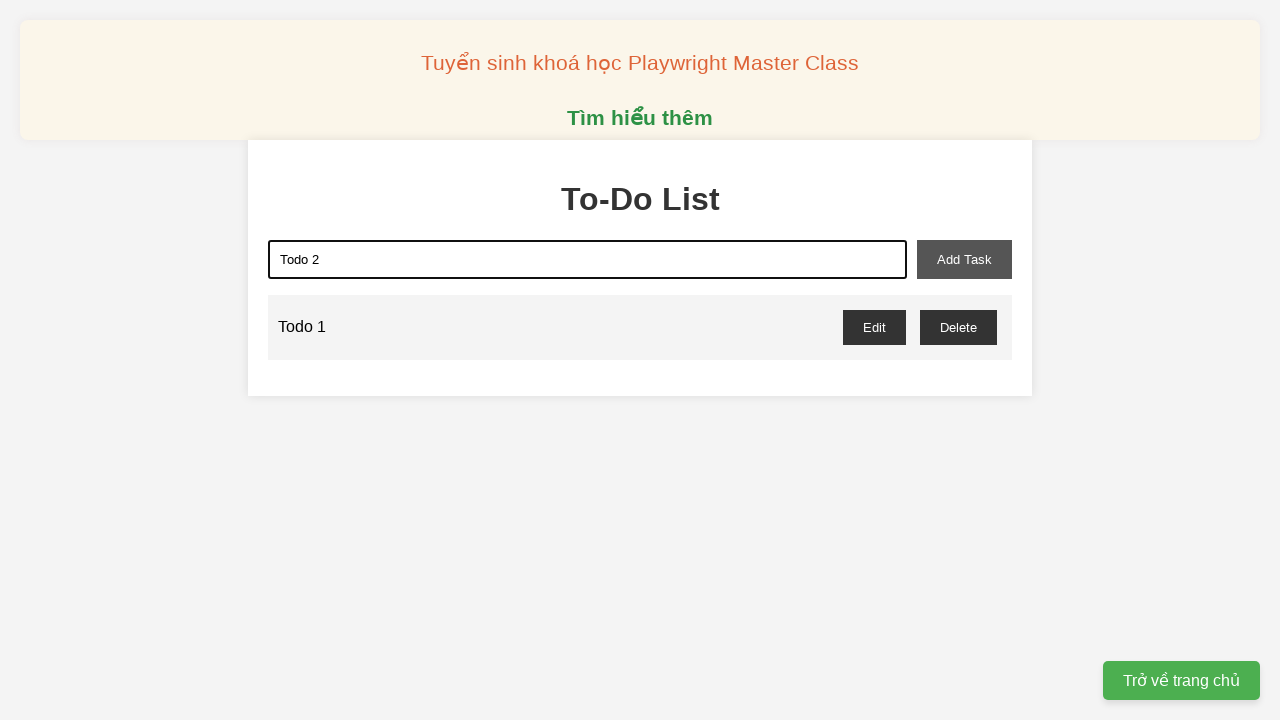

Clicked add task button to add 'Todo 2' at (964, 259) on xpath=//button[@id="add-task"]
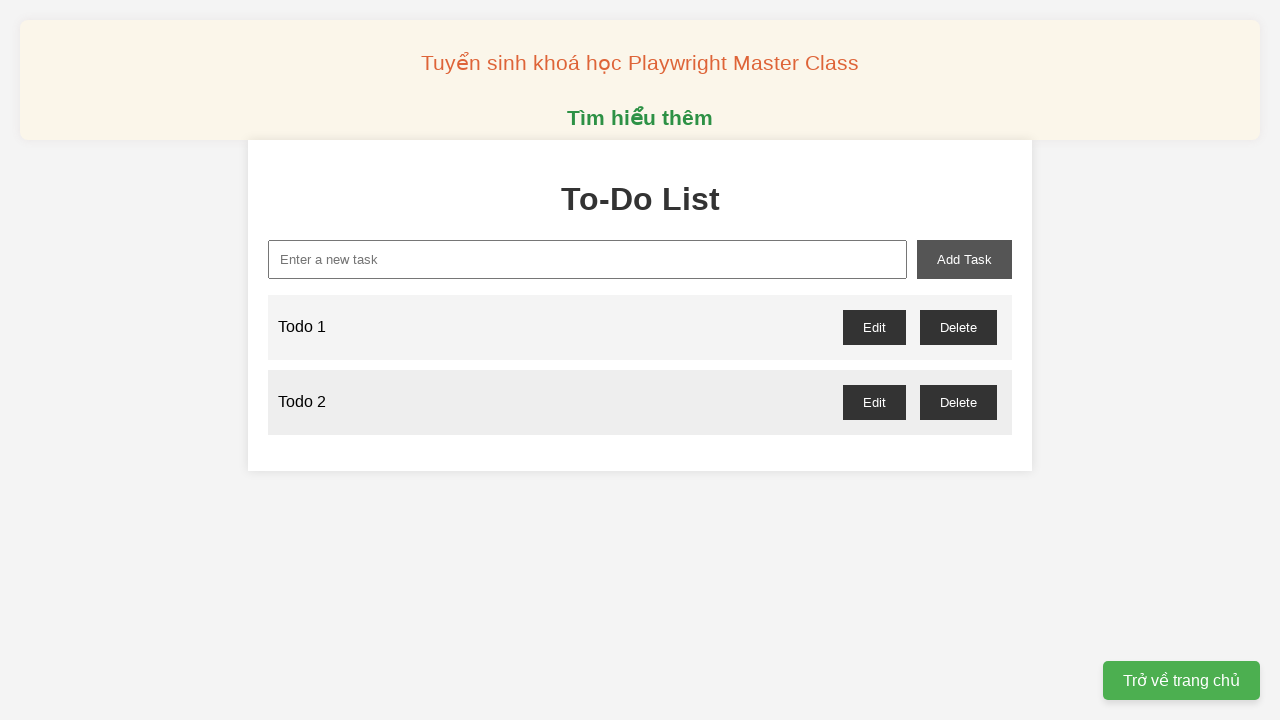

Filled input field with 'Todo 3' on //input[@id='new-task']
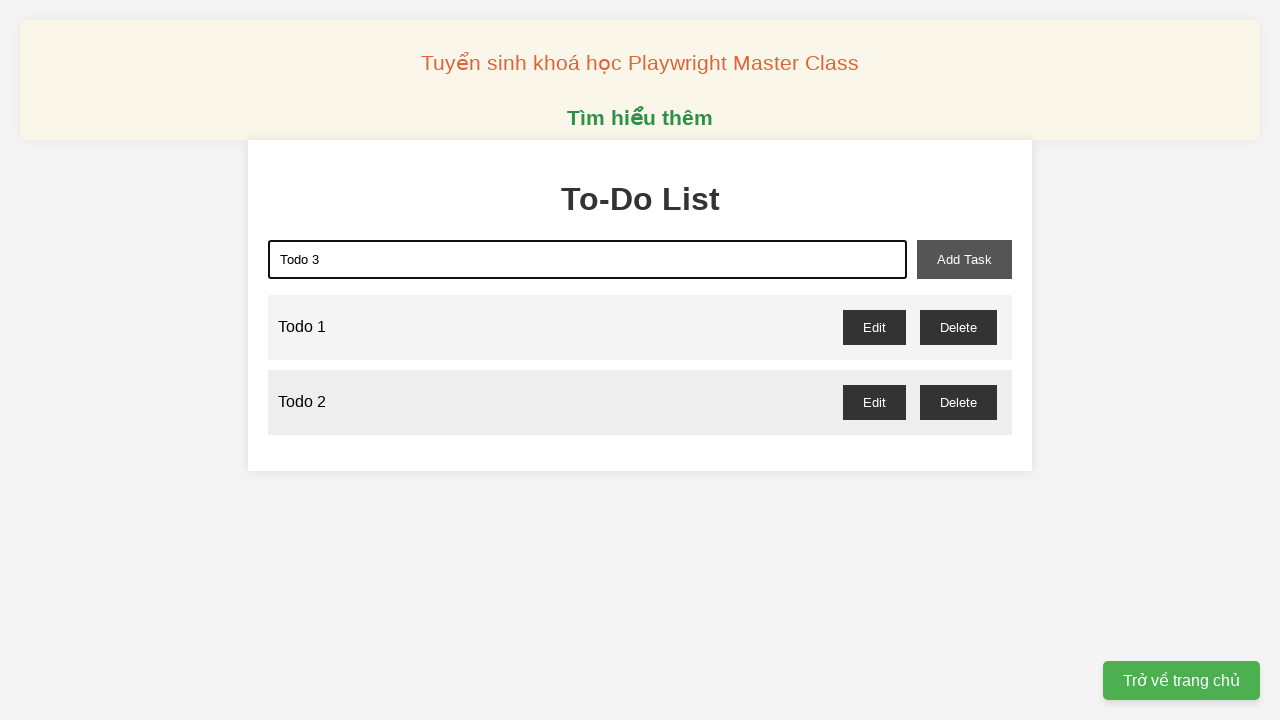

Clicked add task button to add 'Todo 3' at (964, 259) on xpath=//button[@id="add-task"]
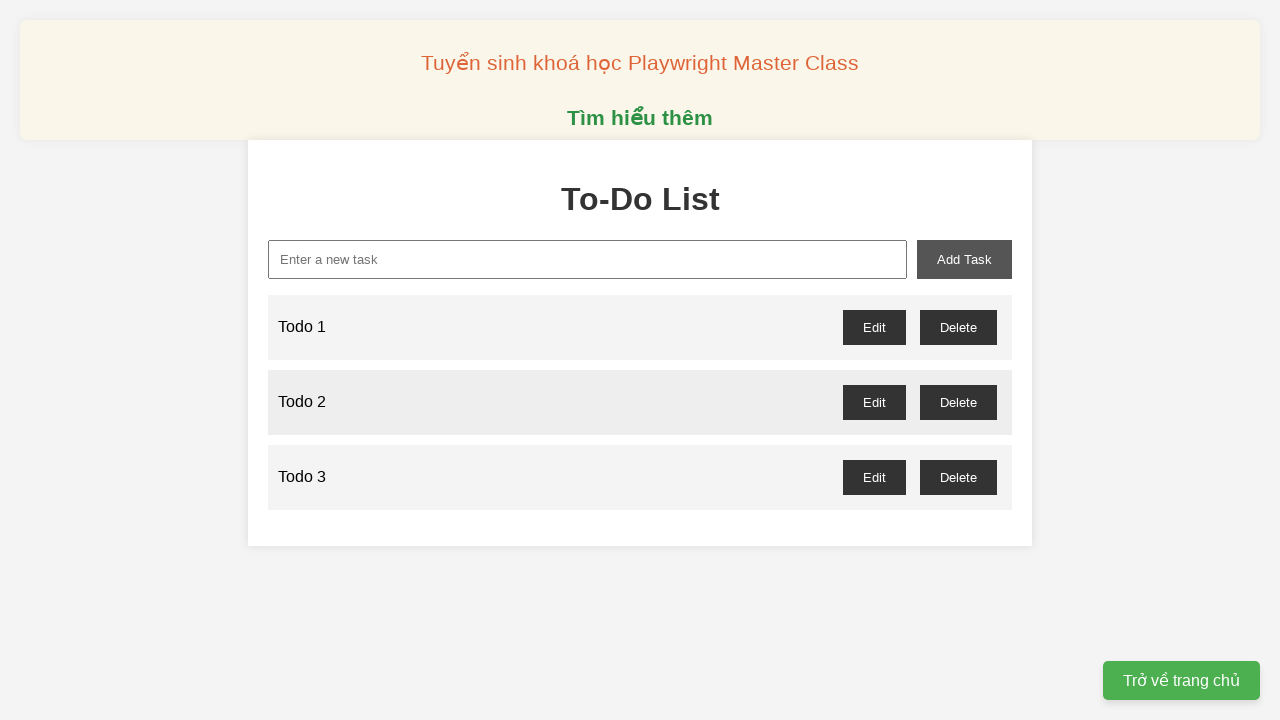

Filled input field with 'Todo 4' on //input[@id='new-task']
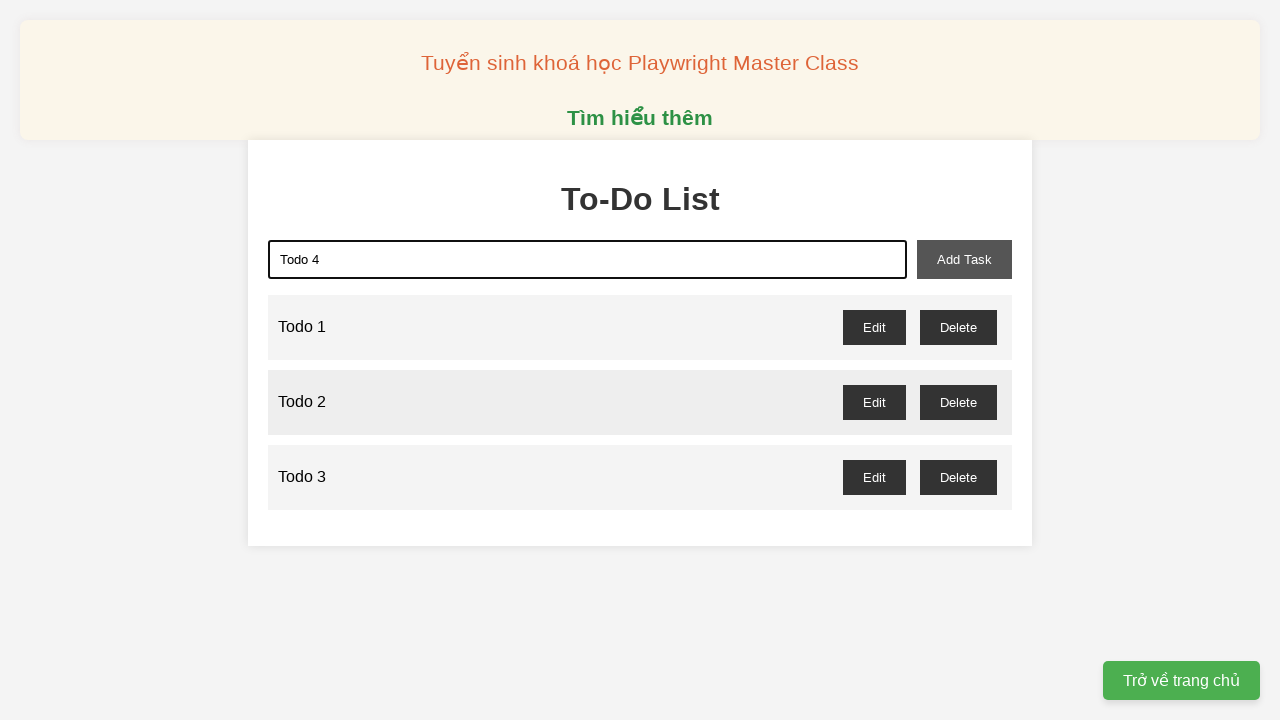

Clicked add task button to add 'Todo 4' at (964, 259) on xpath=//button[@id="add-task"]
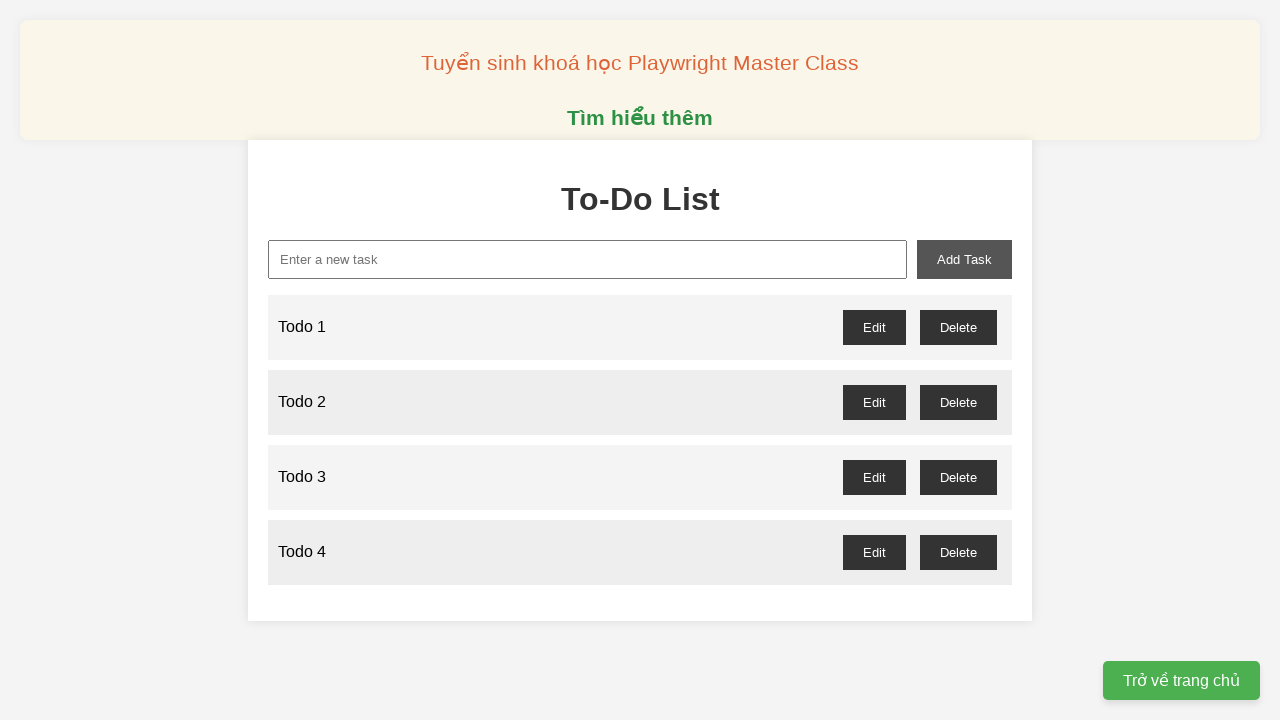

Filled input field with 'Todo 5' on //input[@id='new-task']
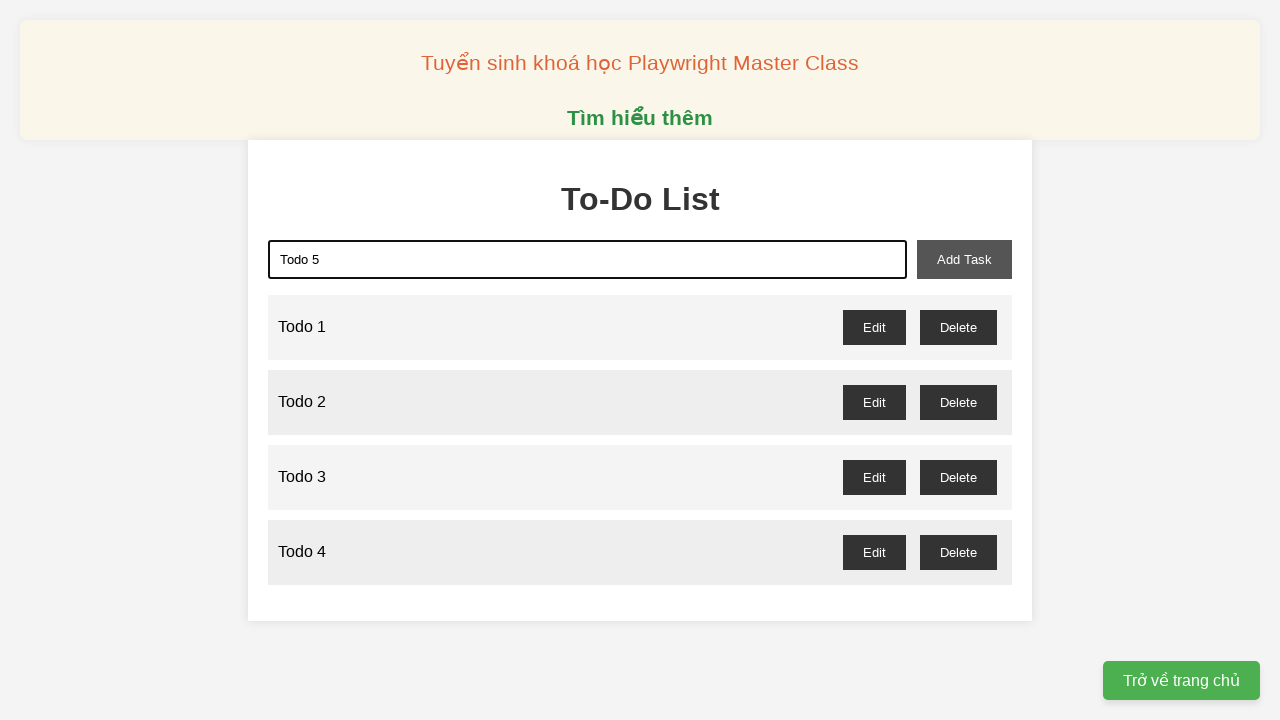

Clicked add task button to add 'Todo 5' at (964, 259) on xpath=//button[@id="add-task"]
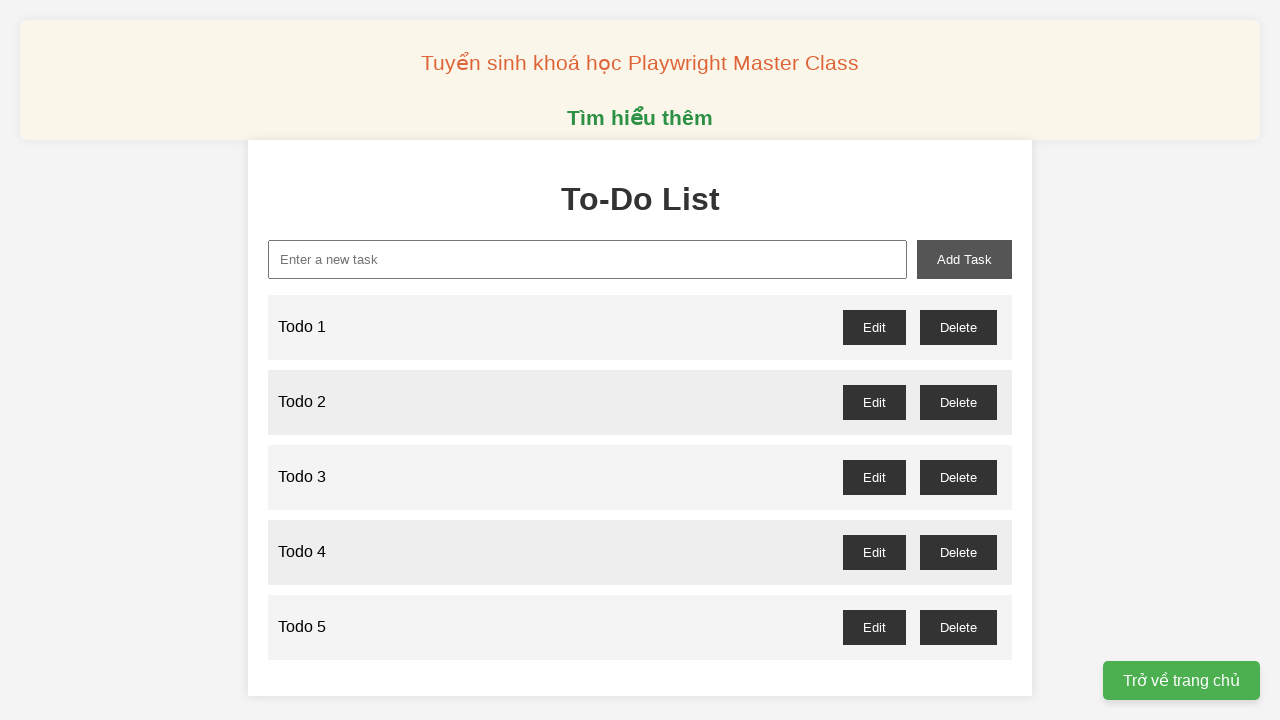

Filled input field with 'Todo 6' on //input[@id='new-task']
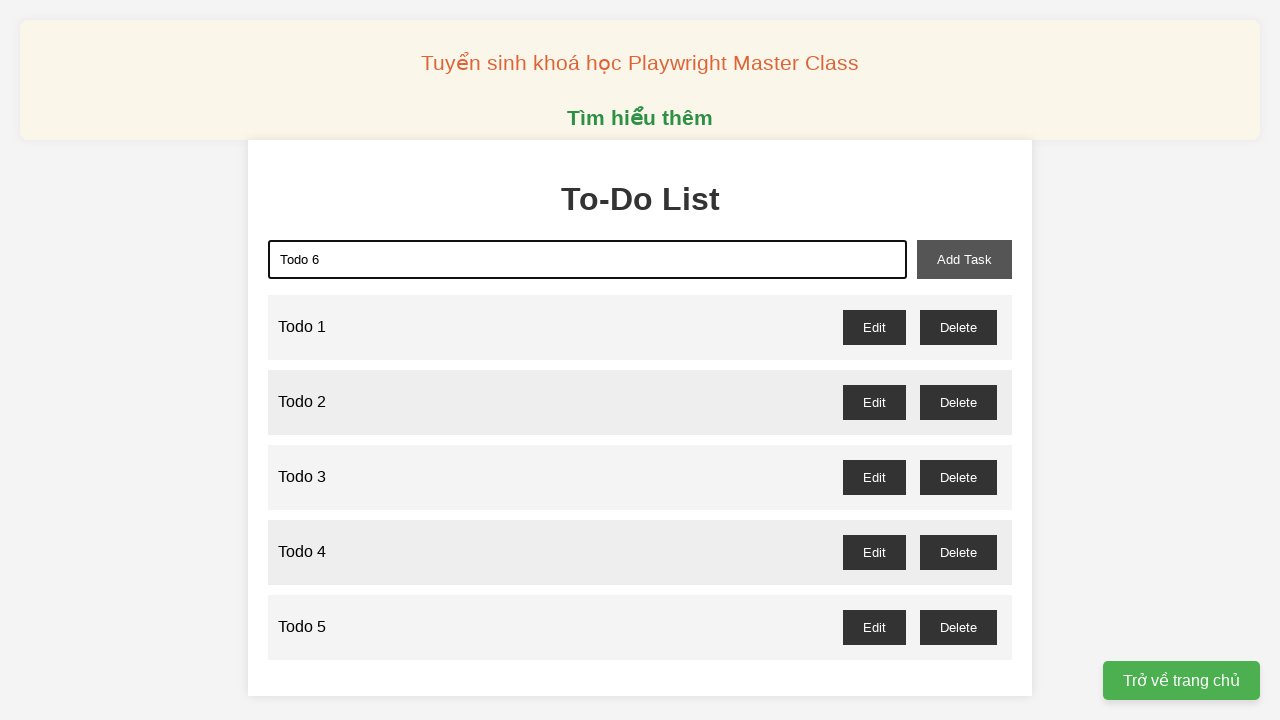

Clicked add task button to add 'Todo 6' at (964, 259) on xpath=//button[@id="add-task"]
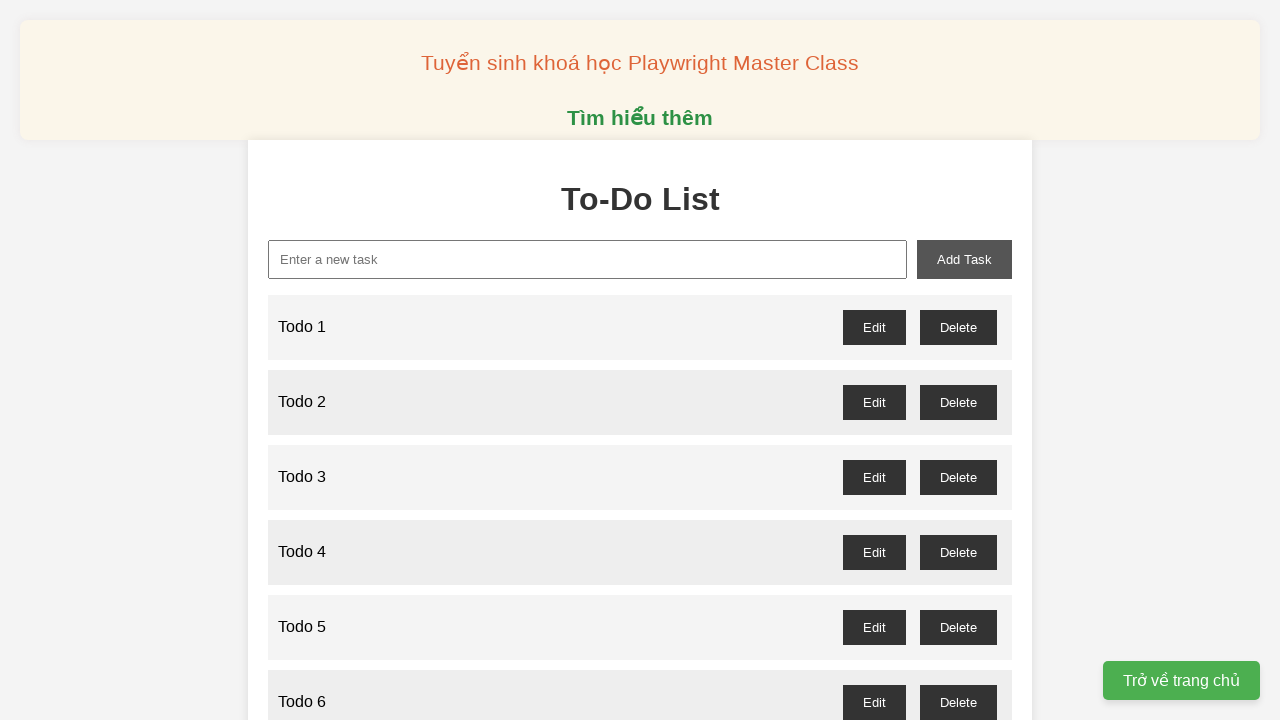

Filled input field with 'Todo 7' on //input[@id='new-task']
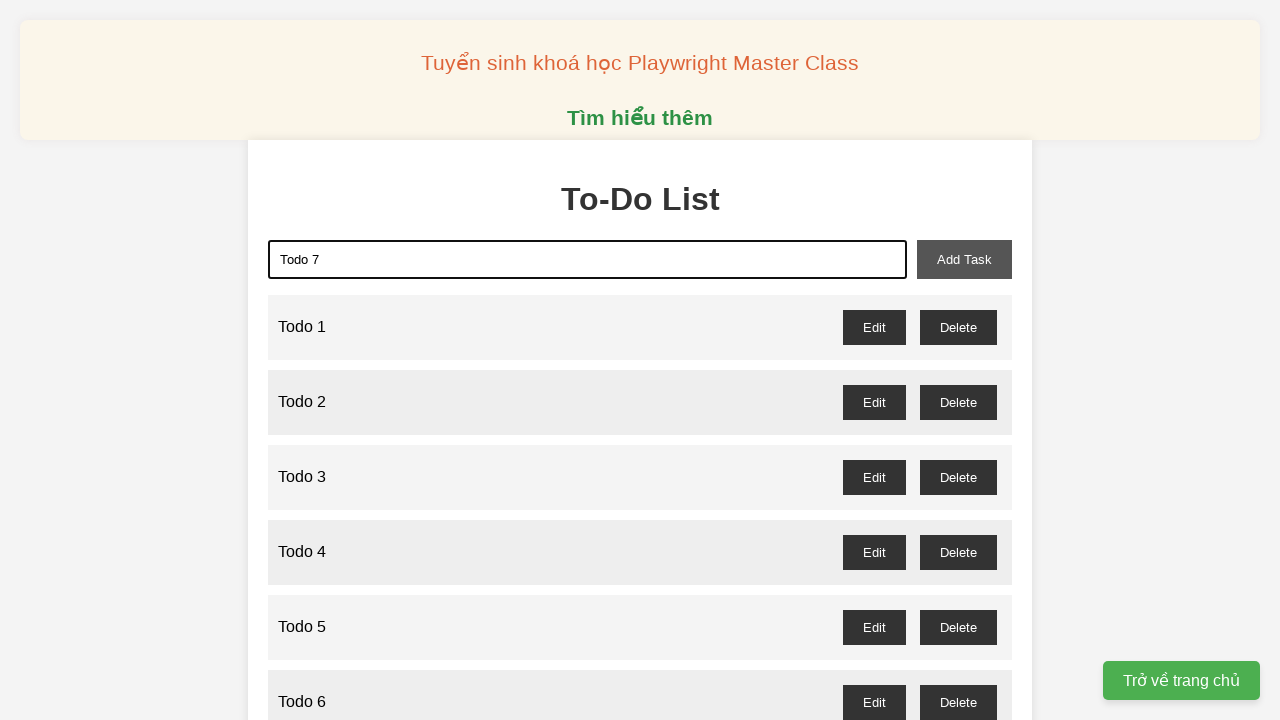

Clicked add task button to add 'Todo 7' at (964, 259) on xpath=//button[@id="add-task"]
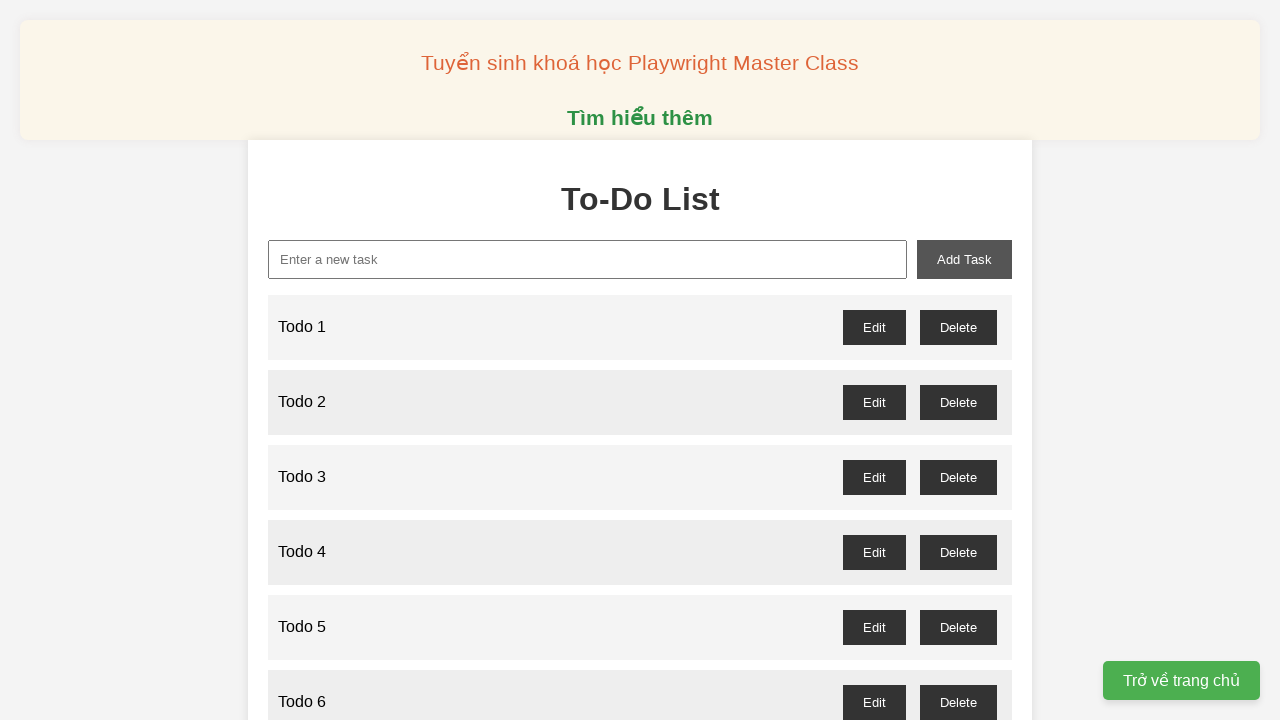

Filled input field with 'Todo 8' on //input[@id='new-task']
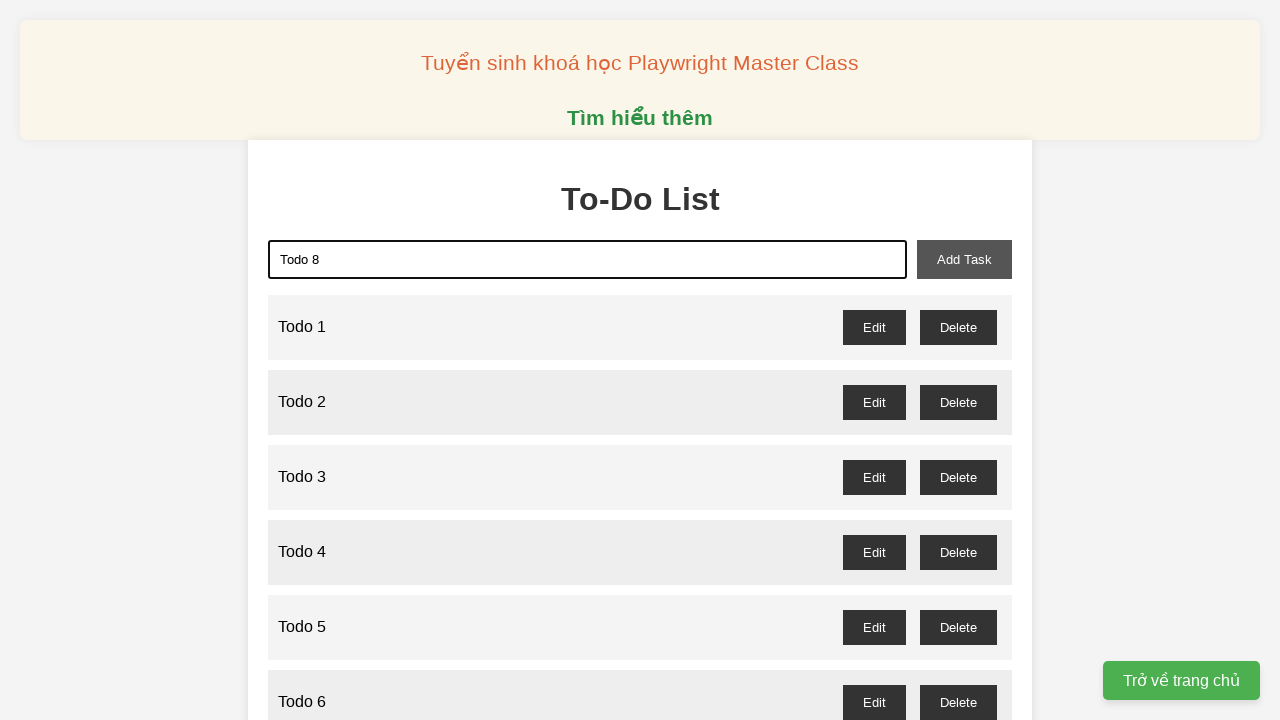

Clicked add task button to add 'Todo 8' at (964, 259) on xpath=//button[@id="add-task"]
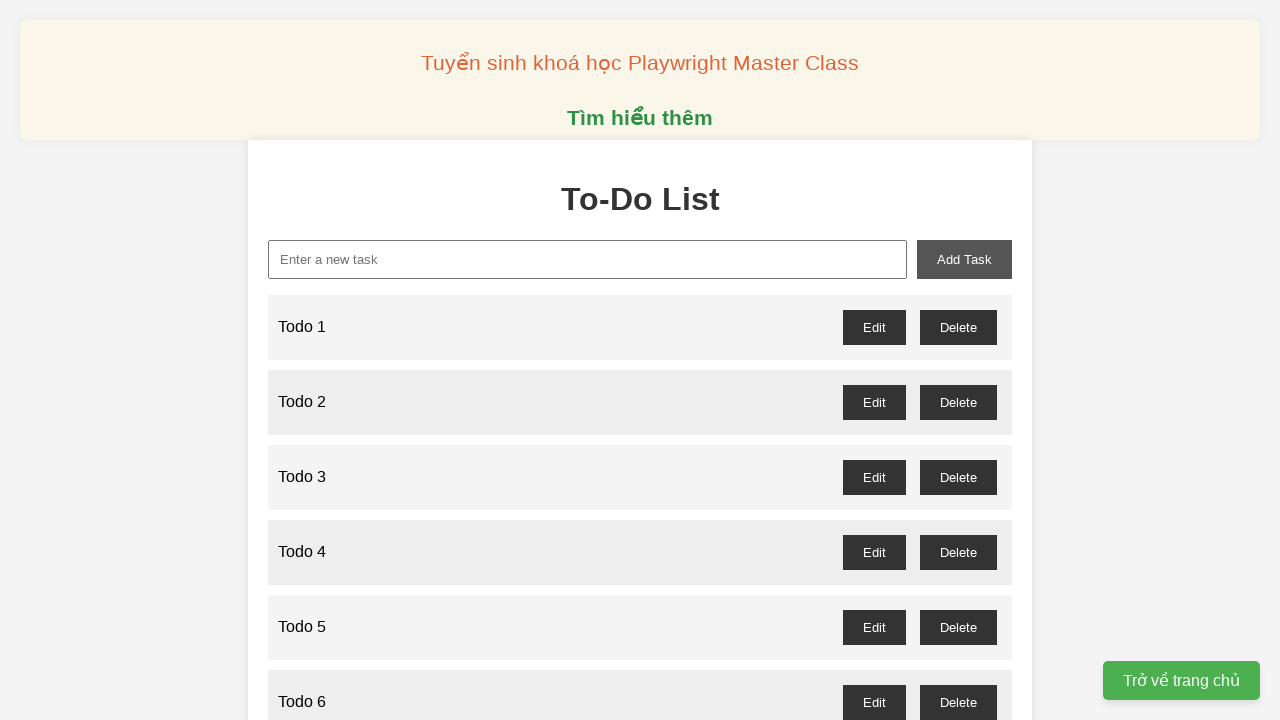

Filled input field with 'Todo 9' on //input[@id='new-task']
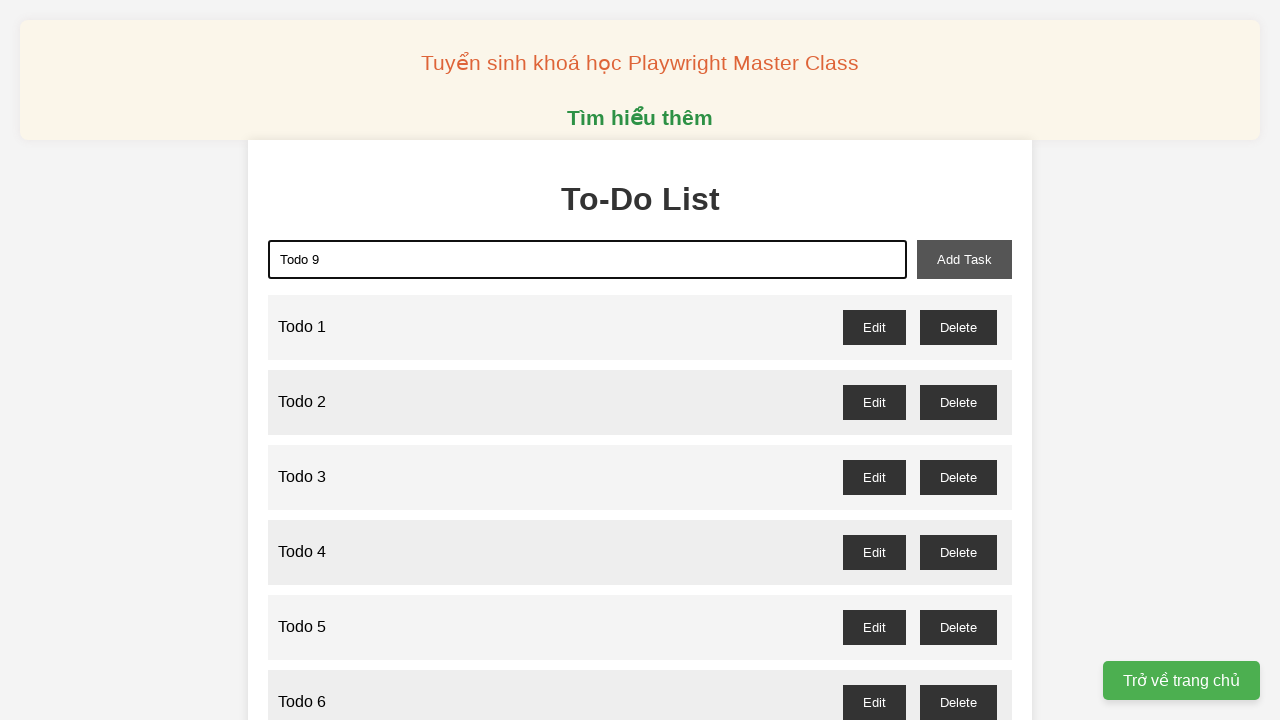

Clicked add task button to add 'Todo 9' at (964, 259) on xpath=//button[@id="add-task"]
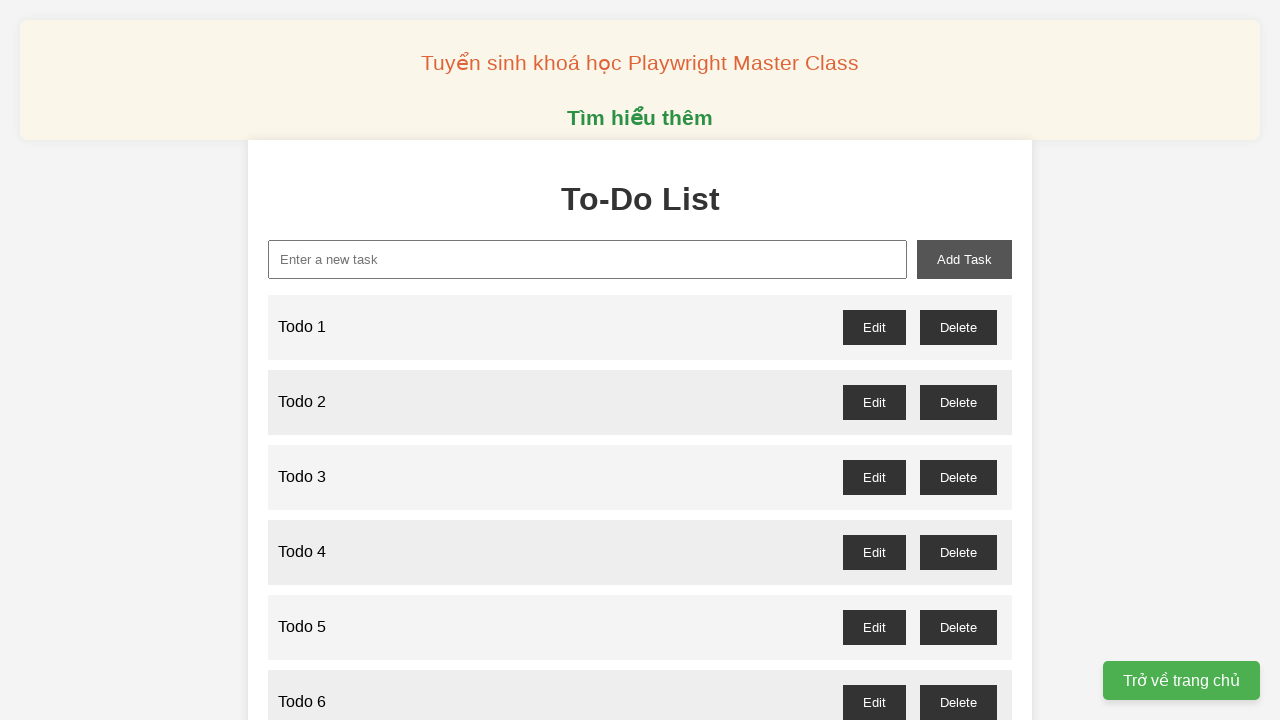

Filled input field with 'Todo 10' on //input[@id='new-task']
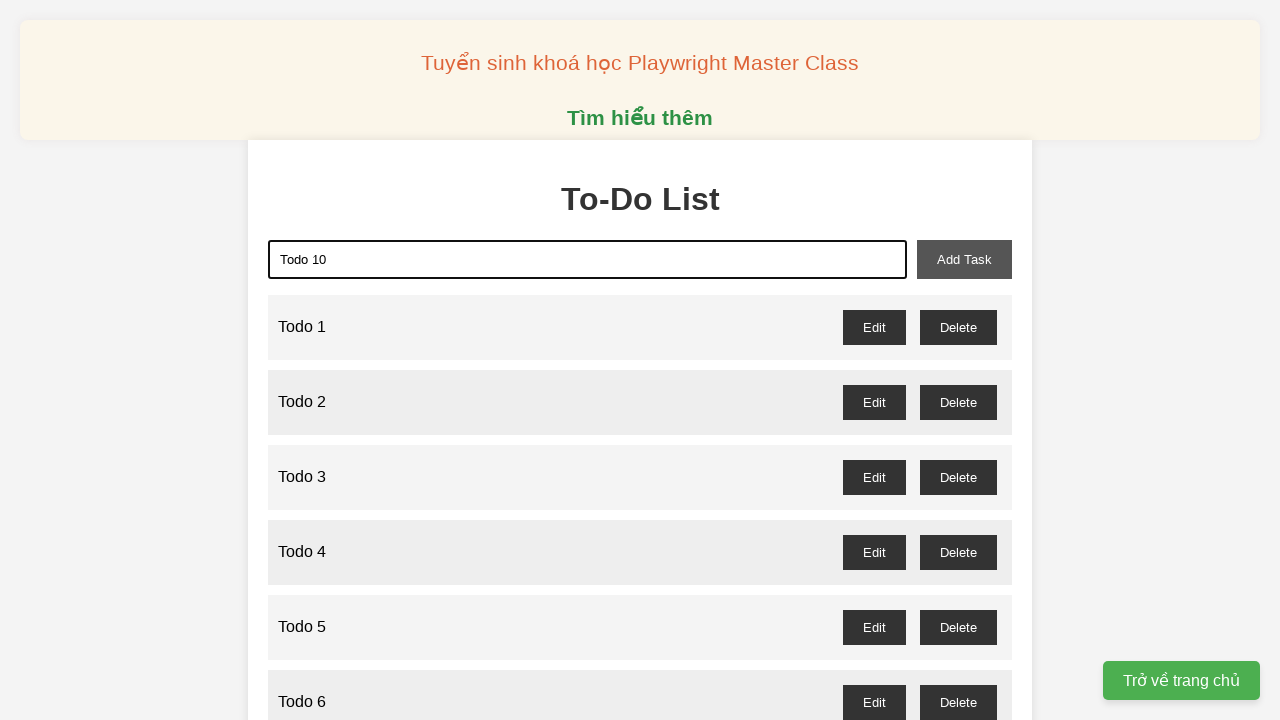

Clicked add task button to add 'Todo 10' at (964, 259) on xpath=//button[@id="add-task"]
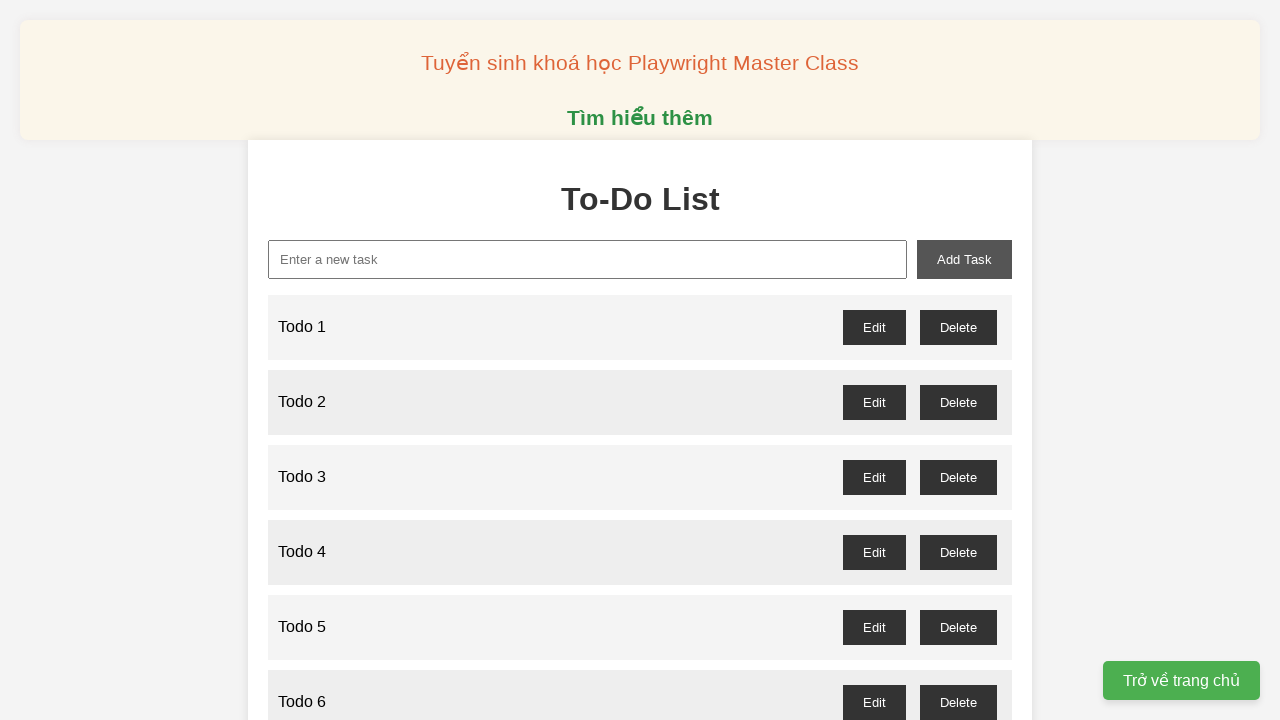

Filled input field with 'Todo 11' on //input[@id='new-task']
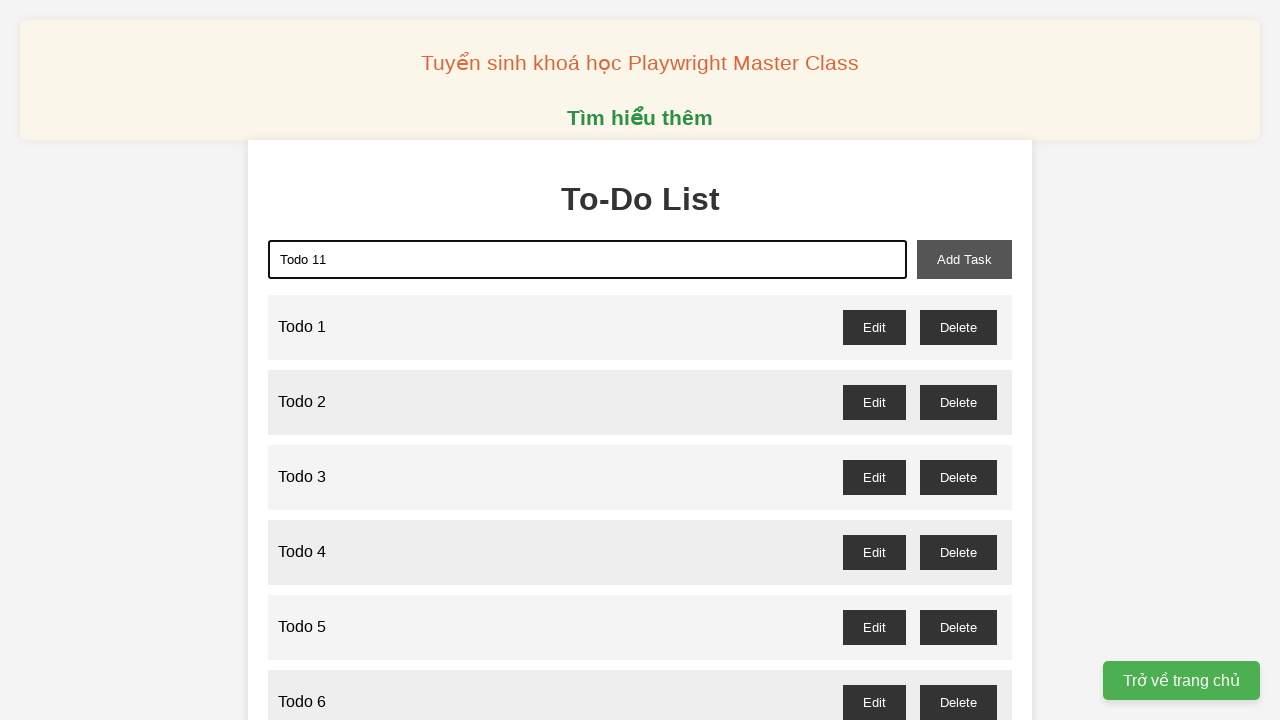

Clicked add task button to add 'Todo 11' at (964, 259) on xpath=//button[@id="add-task"]
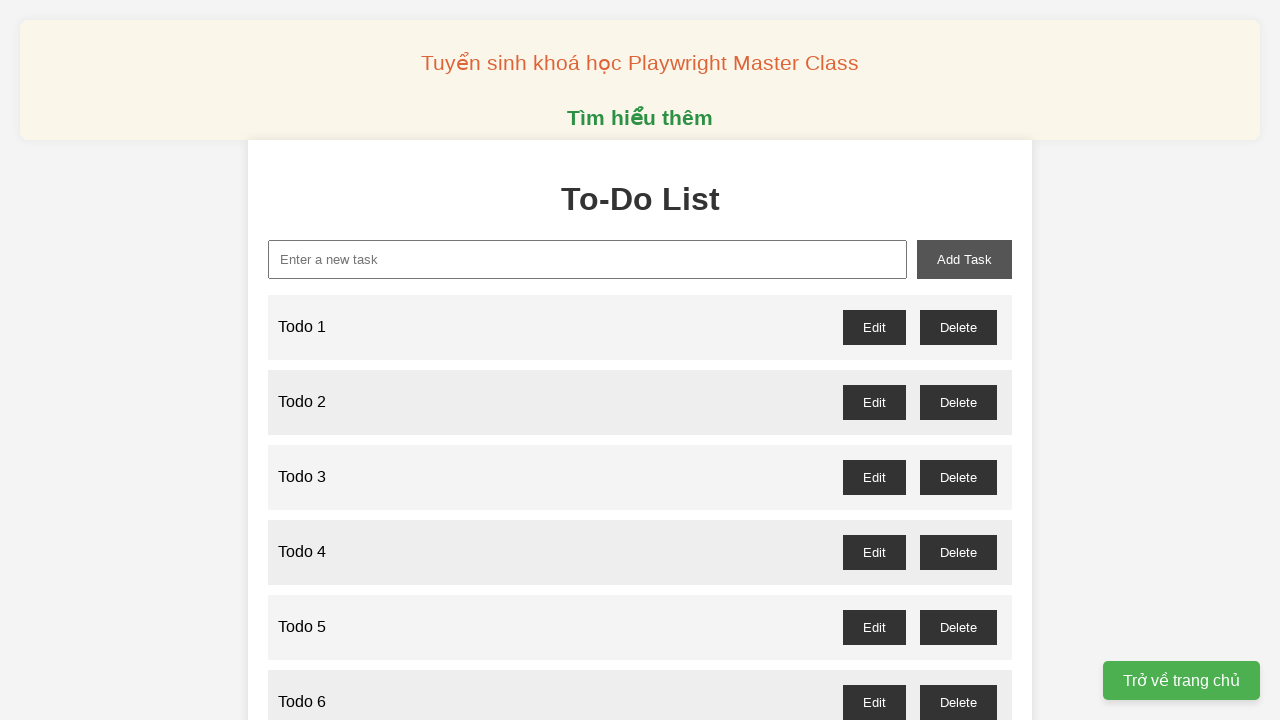

Filled input field with 'Todo 12' on //input[@id='new-task']
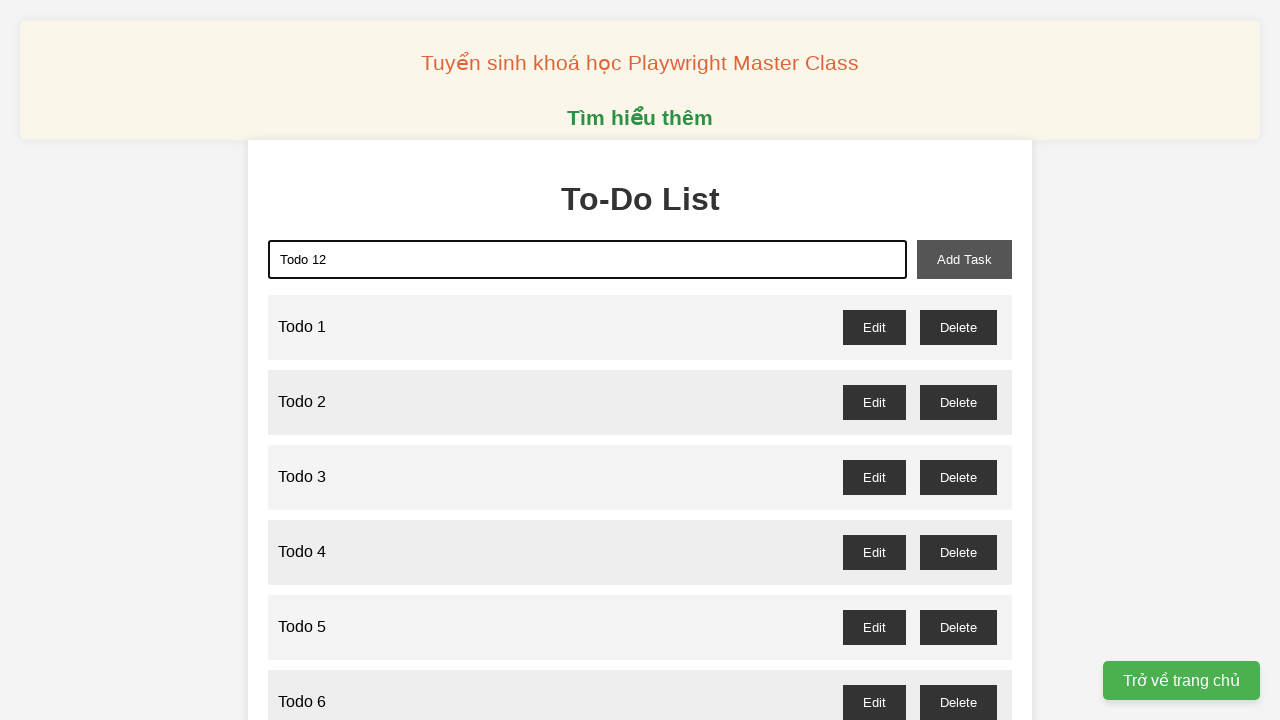

Clicked add task button to add 'Todo 12' at (964, 259) on xpath=//button[@id="add-task"]
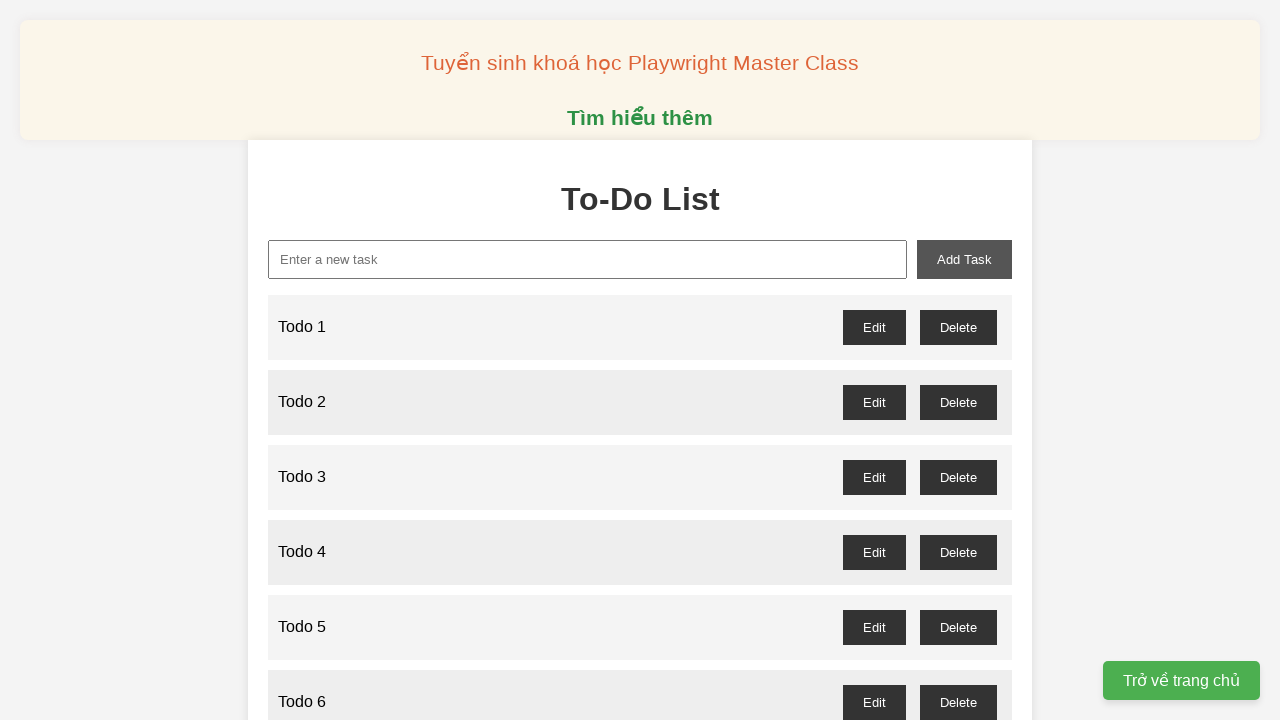

Filled input field with 'Todo 13' on //input[@id='new-task']
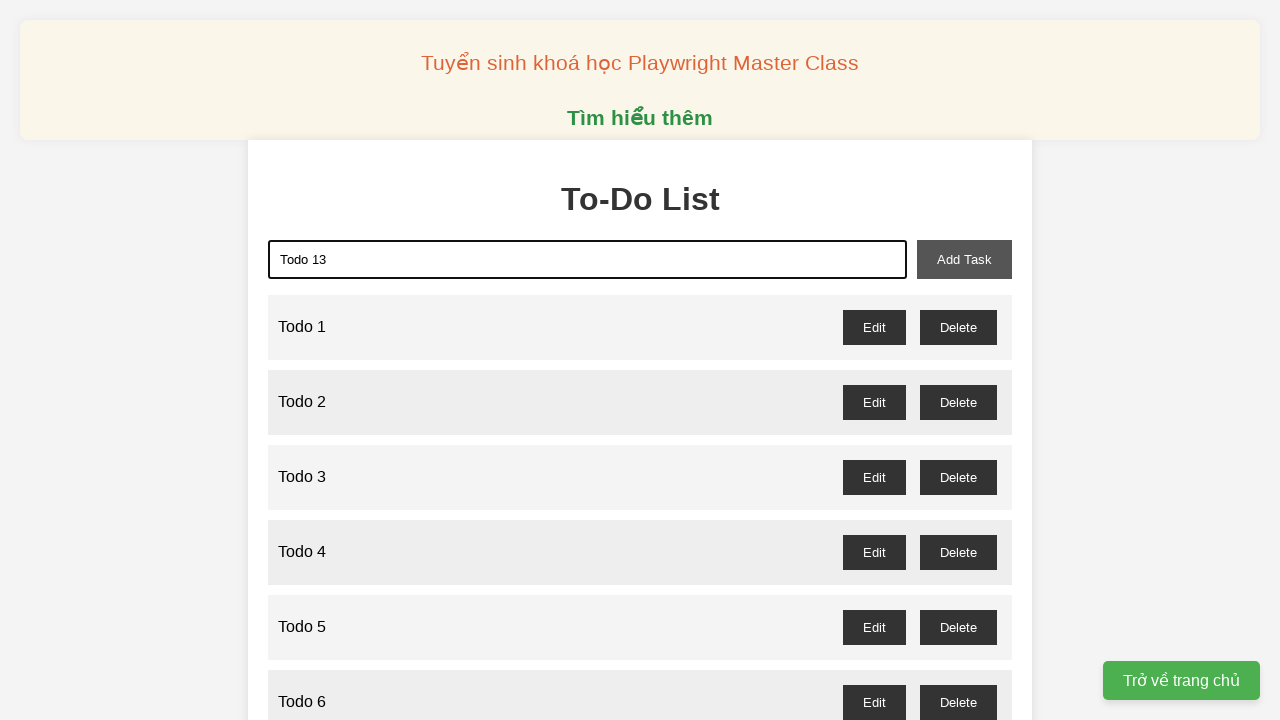

Clicked add task button to add 'Todo 13' at (964, 259) on xpath=//button[@id="add-task"]
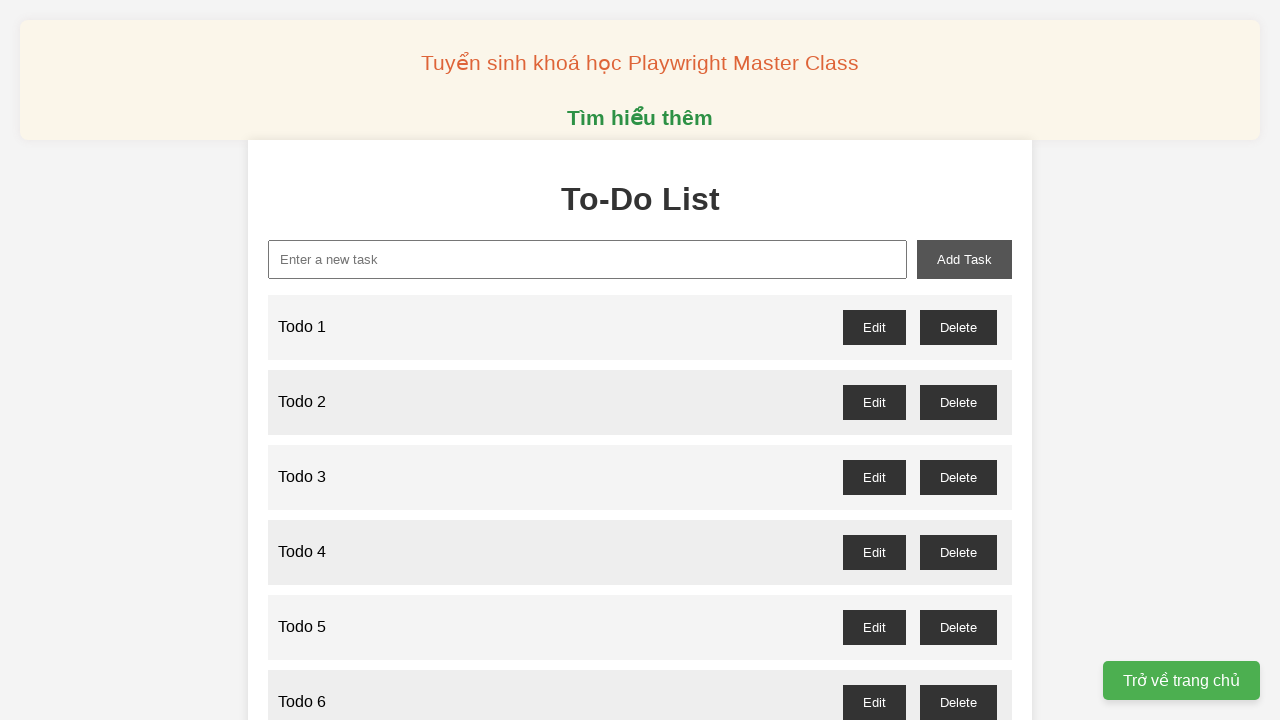

Filled input field with 'Todo 14' on //input[@id='new-task']
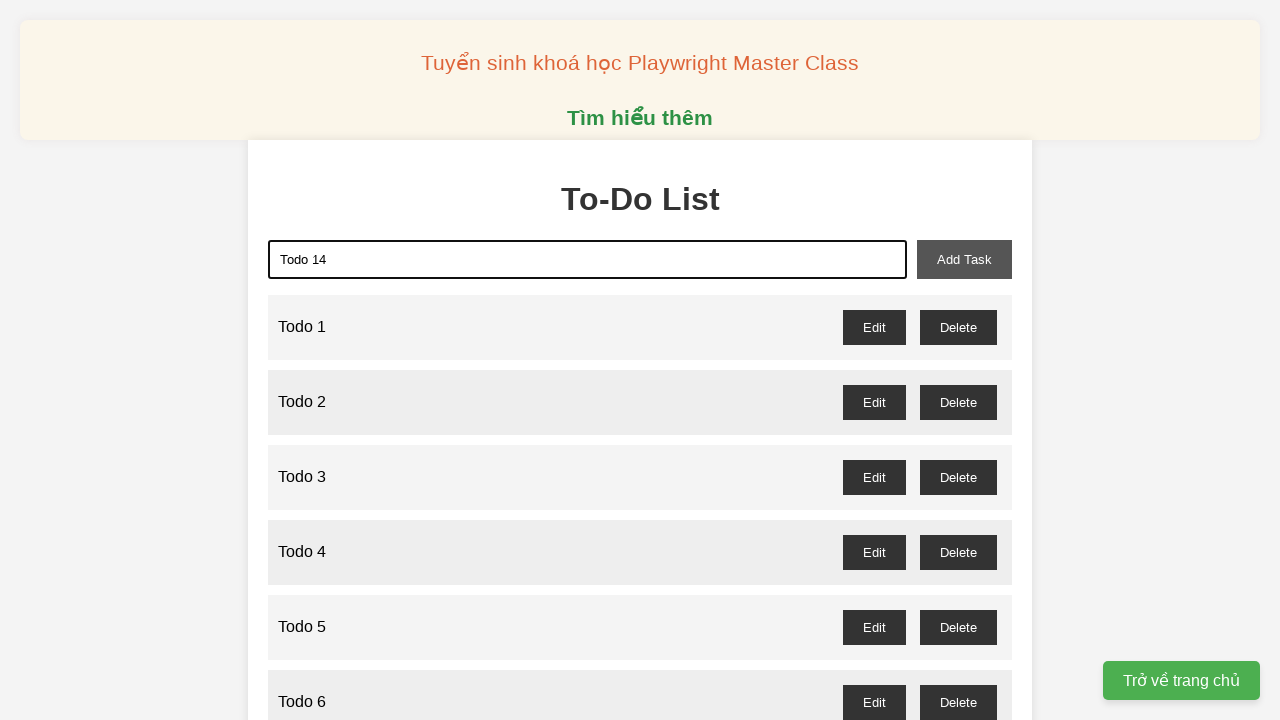

Clicked add task button to add 'Todo 14' at (964, 259) on xpath=//button[@id="add-task"]
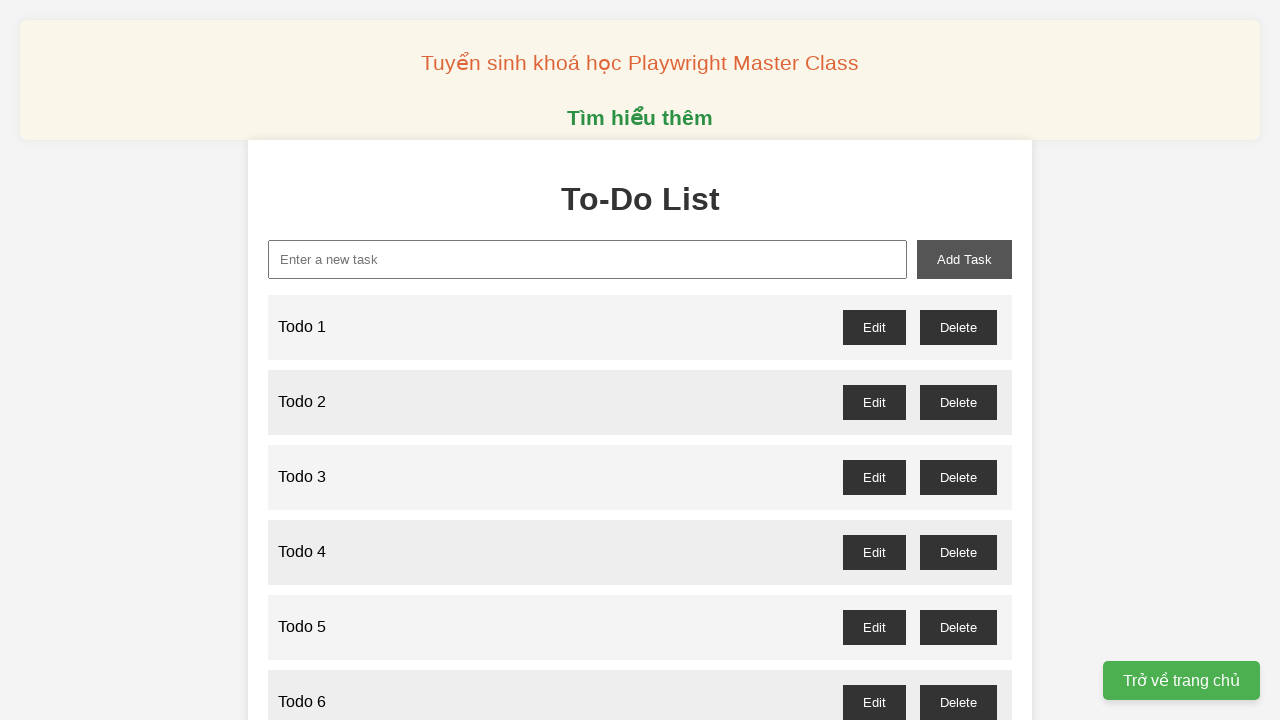

Filled input field with 'Todo 15' on //input[@id='new-task']
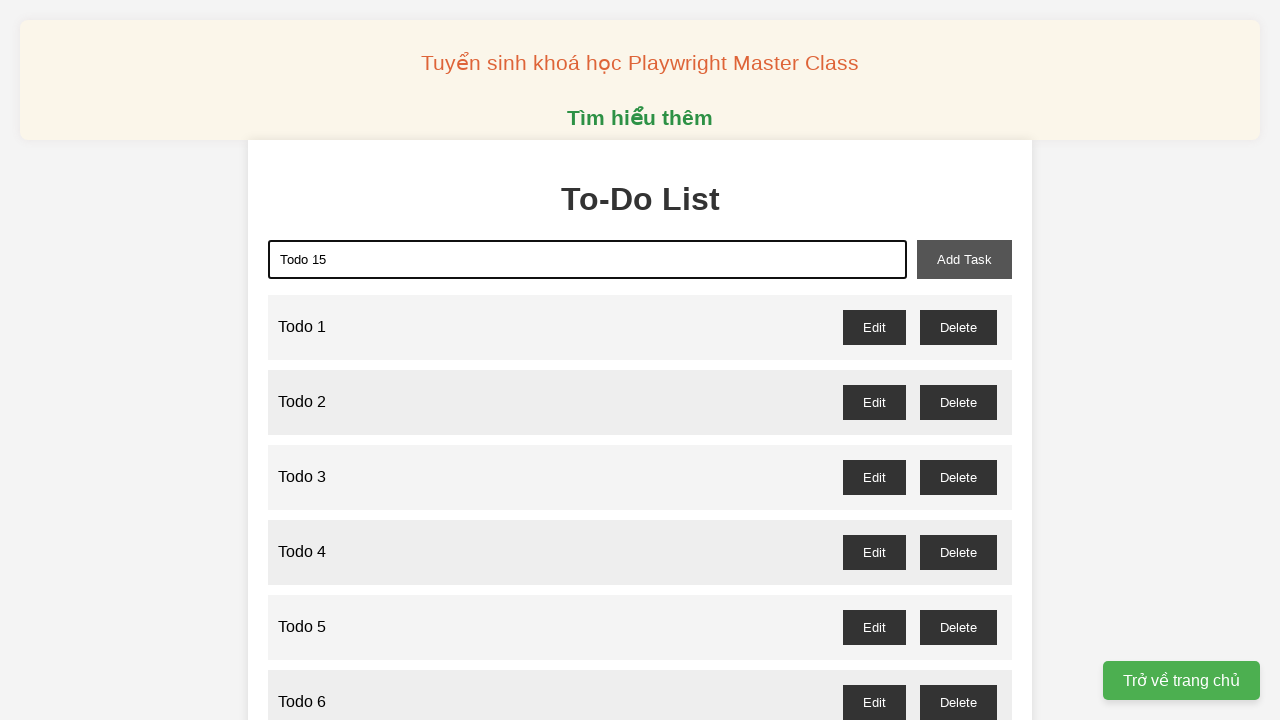

Clicked add task button to add 'Todo 15' at (964, 259) on xpath=//button[@id="add-task"]
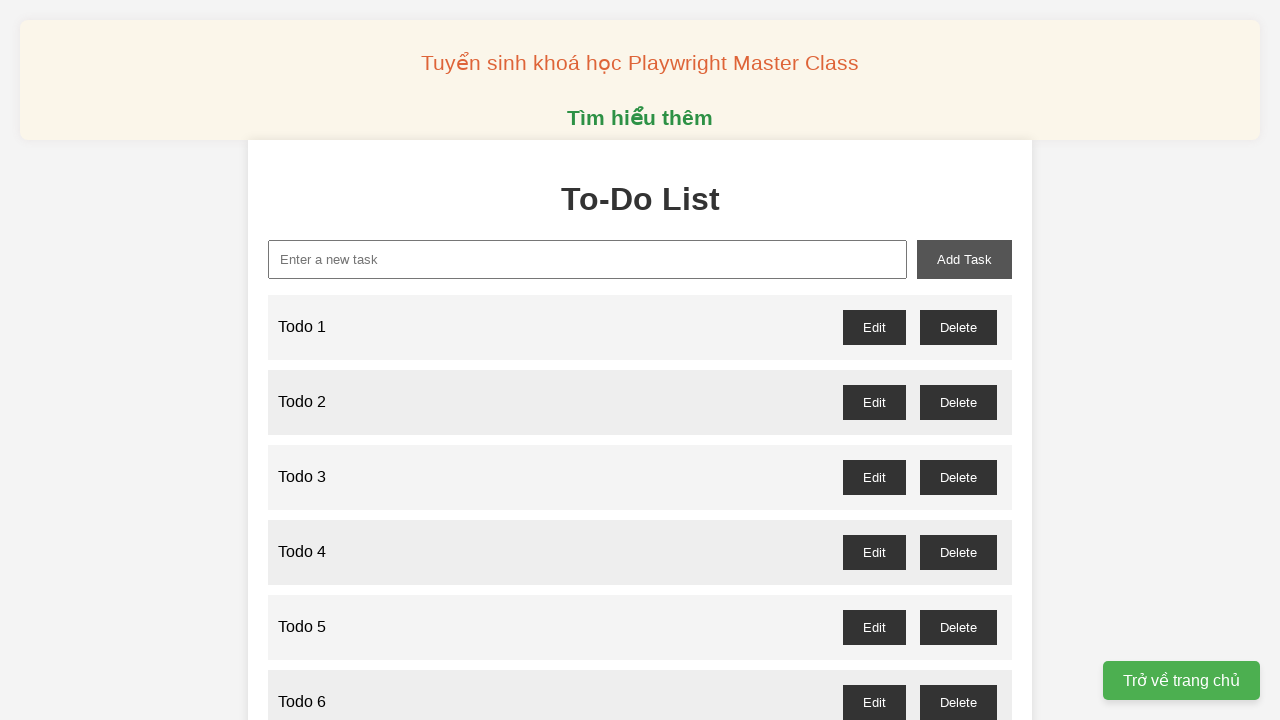

Filled input field with 'Todo 16' on //input[@id='new-task']
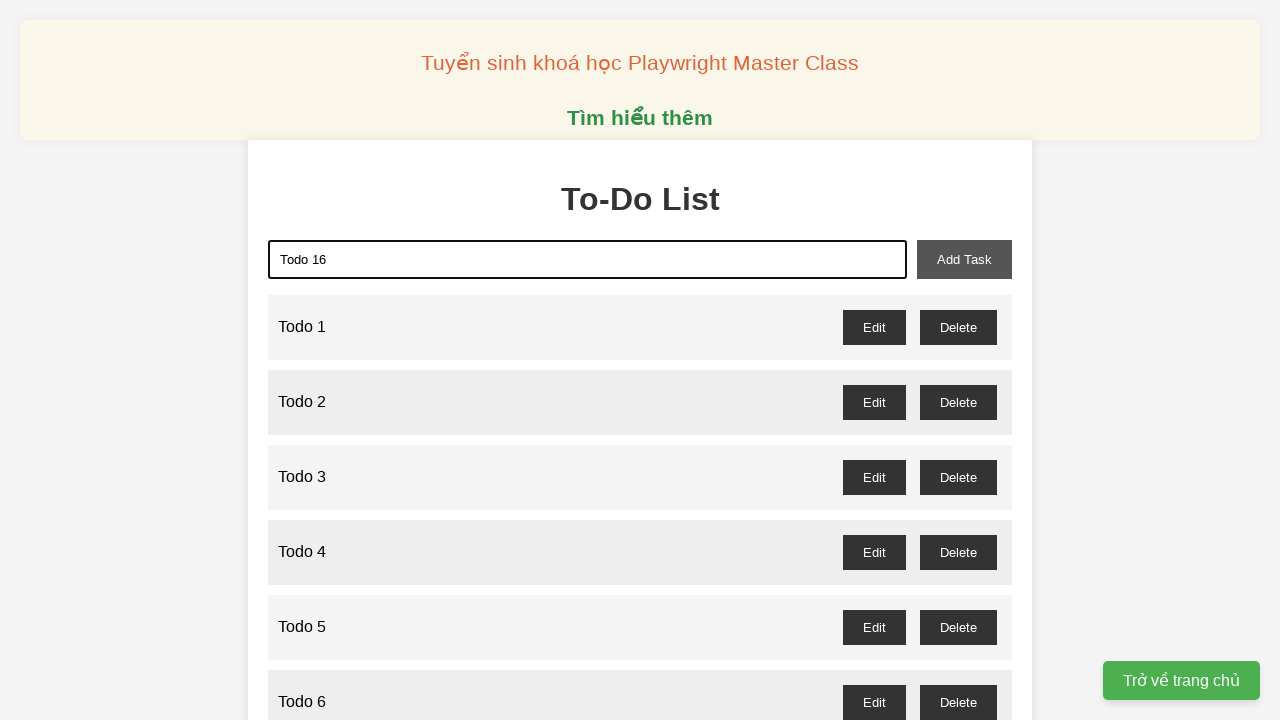

Clicked add task button to add 'Todo 16' at (964, 259) on xpath=//button[@id="add-task"]
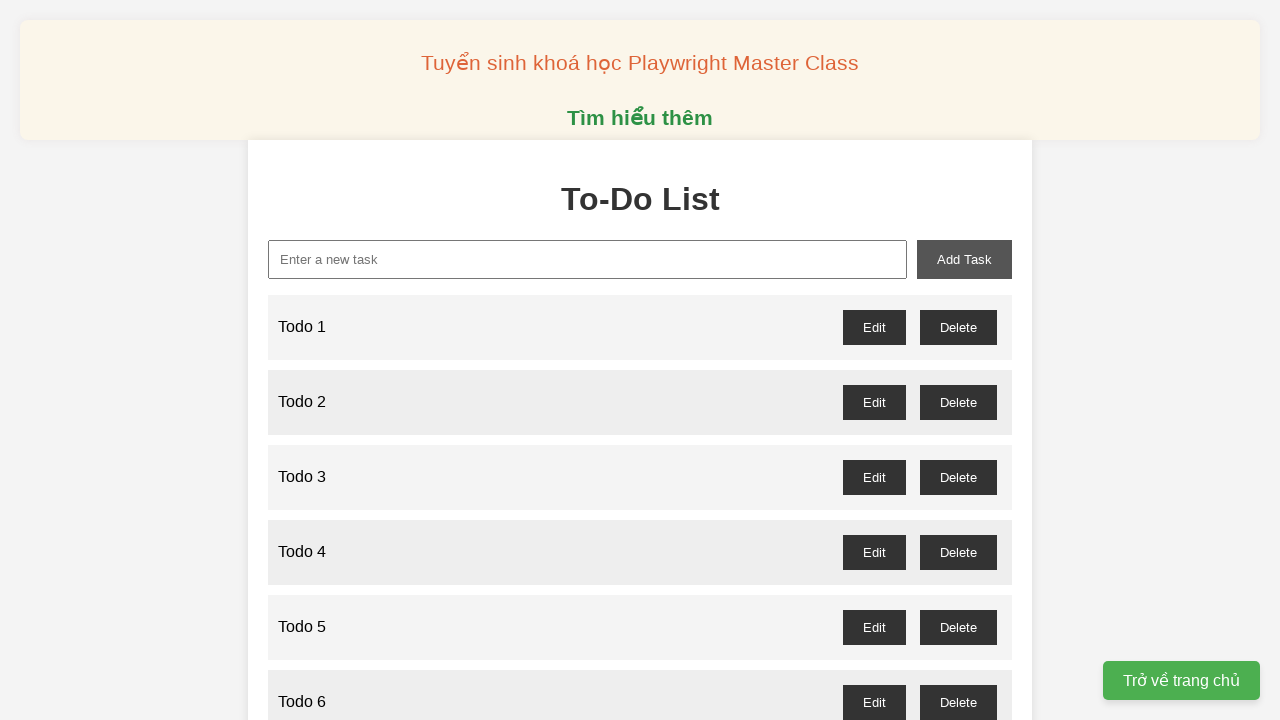

Filled input field with 'Todo 17' on //input[@id='new-task']
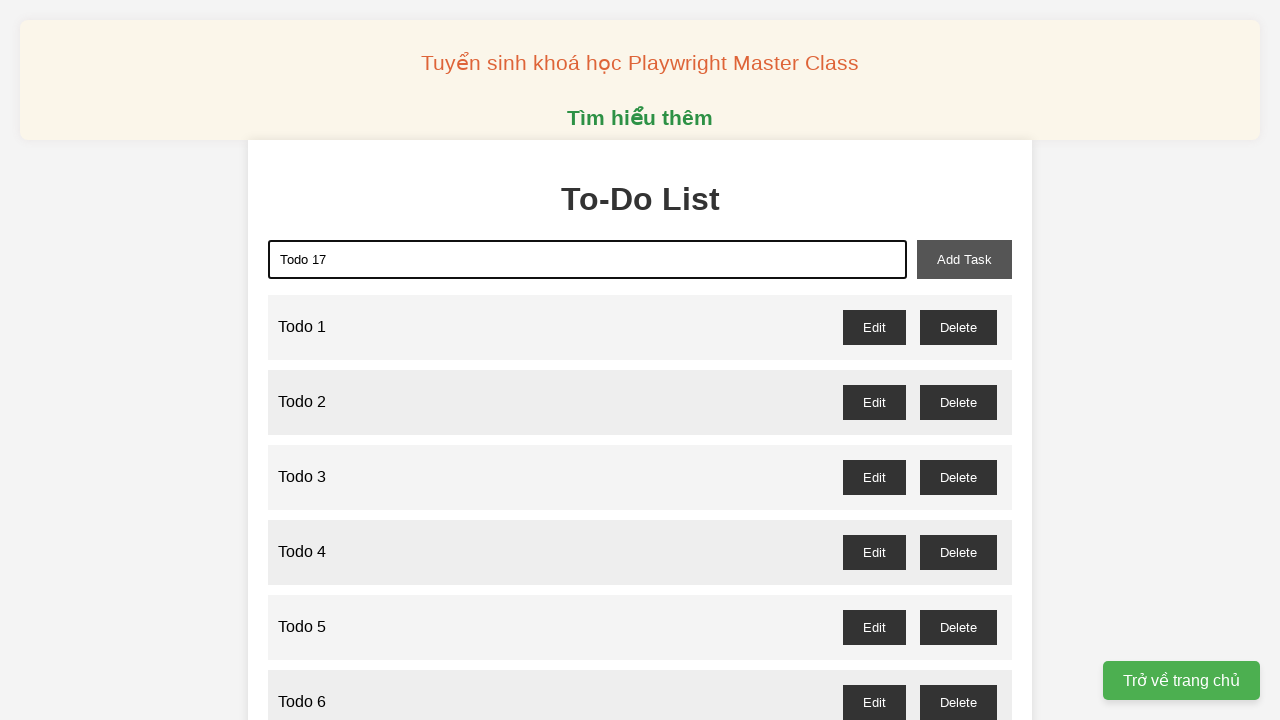

Clicked add task button to add 'Todo 17' at (964, 259) on xpath=//button[@id="add-task"]
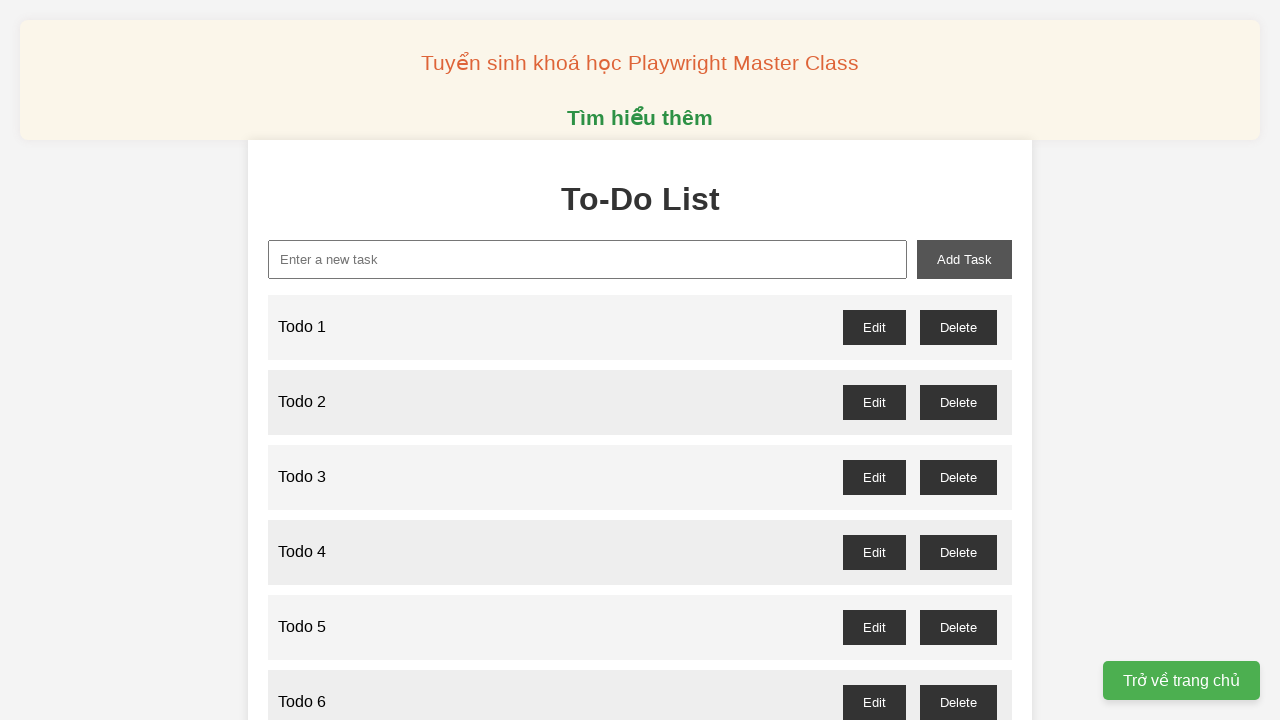

Filled input field with 'Todo 18' on //input[@id='new-task']
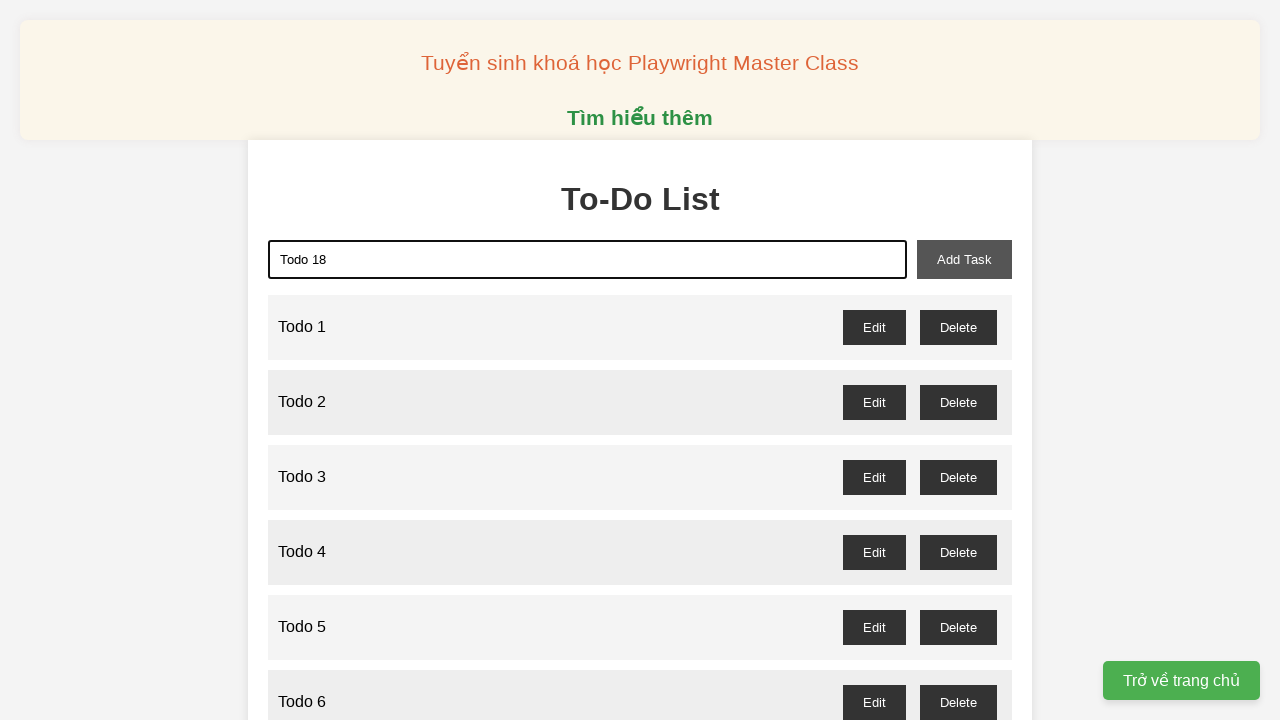

Clicked add task button to add 'Todo 18' at (964, 259) on xpath=//button[@id="add-task"]
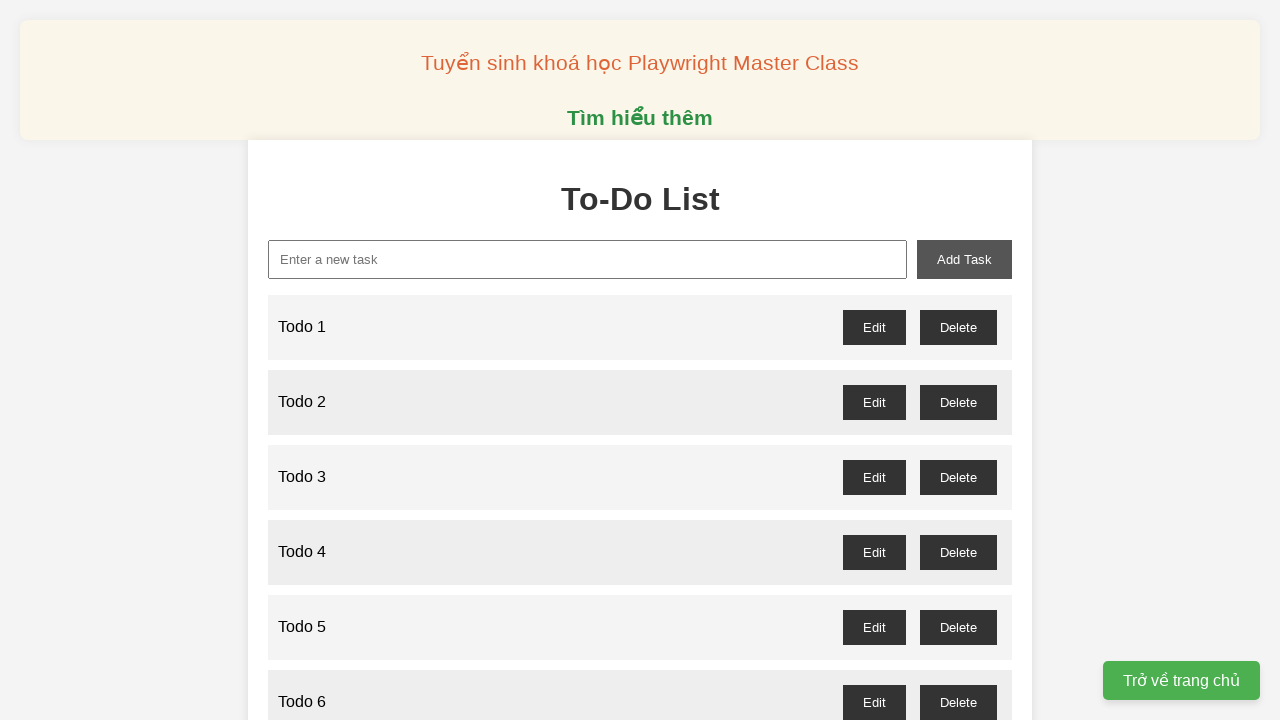

Filled input field with 'Todo 19' on //input[@id='new-task']
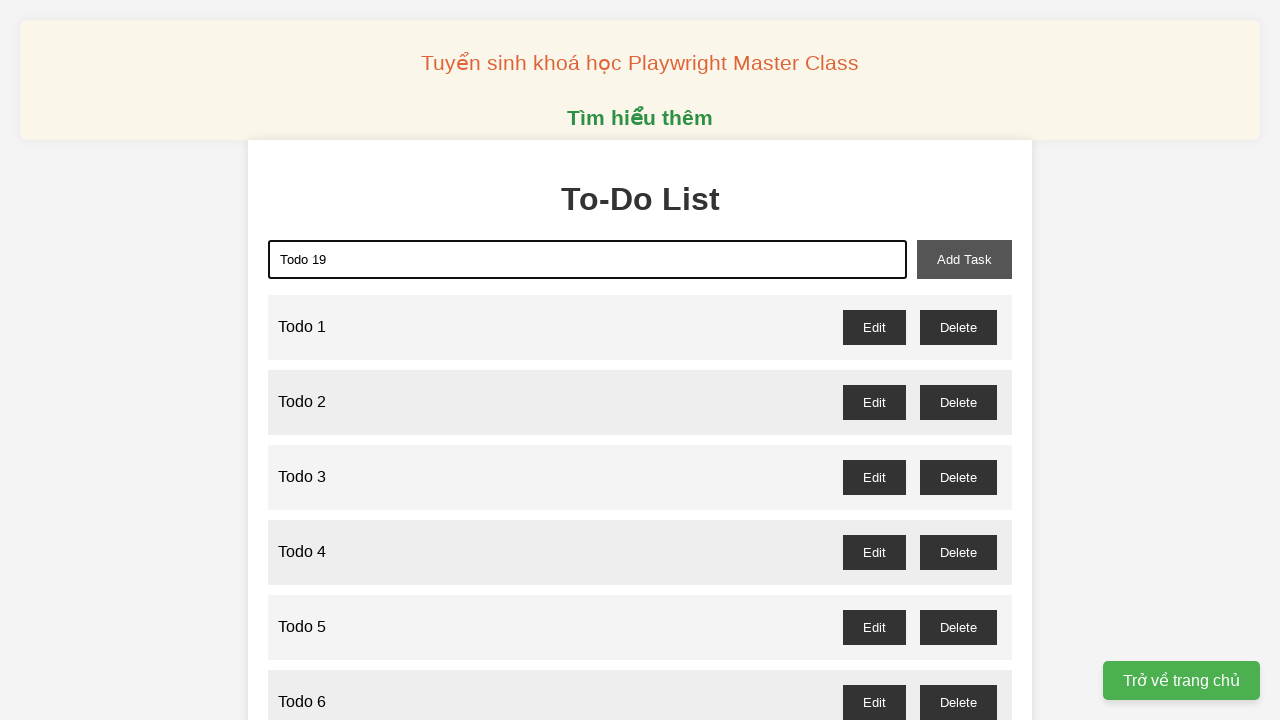

Clicked add task button to add 'Todo 19' at (964, 259) on xpath=//button[@id="add-task"]
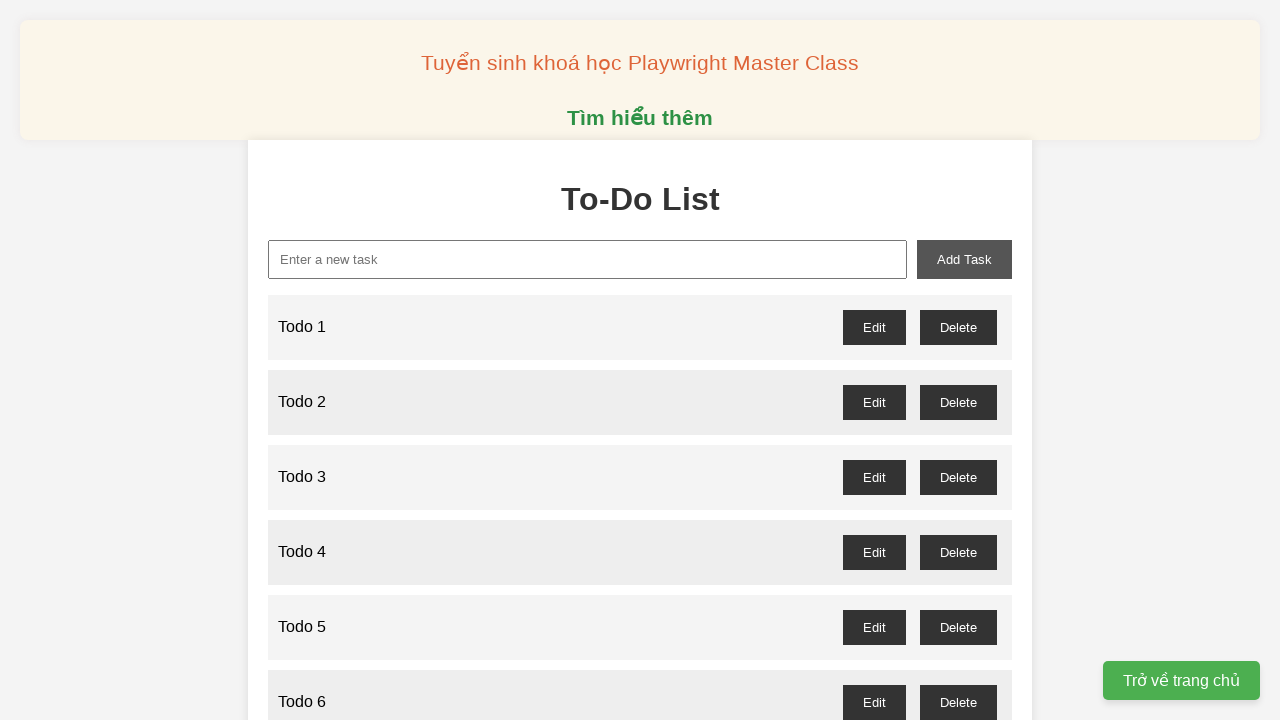

Filled input field with 'Todo 20' on //input[@id='new-task']
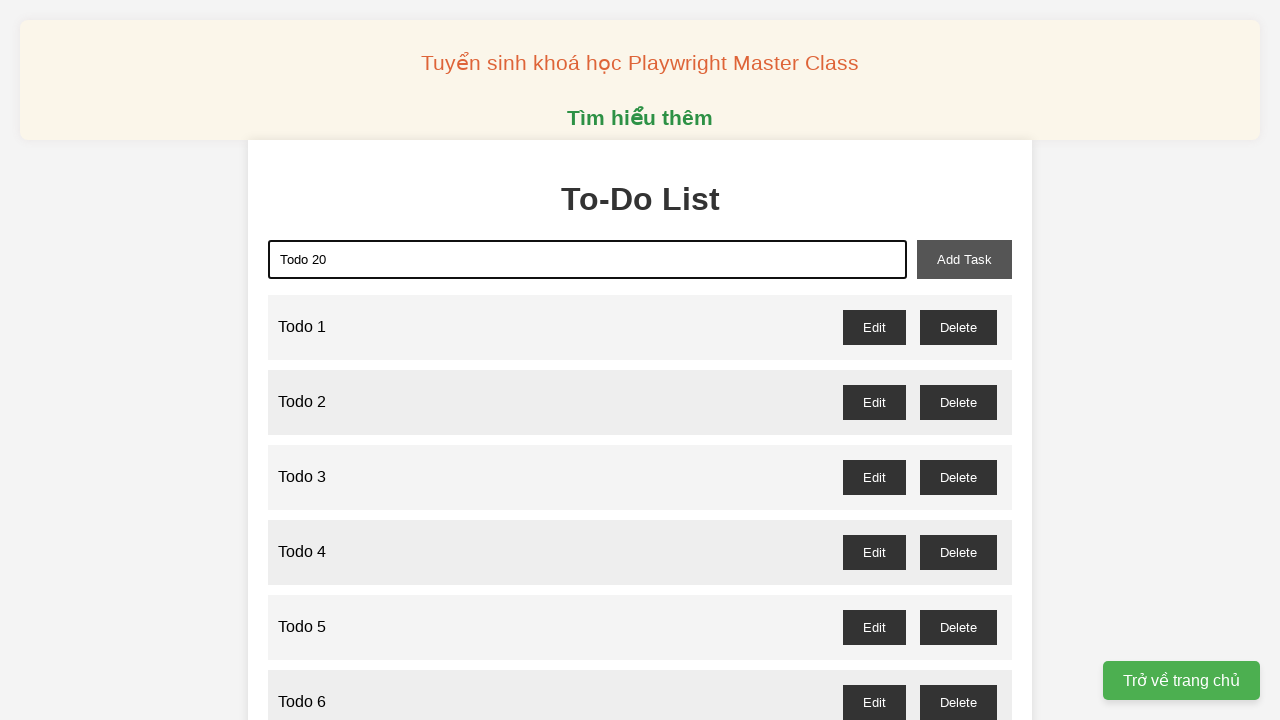

Clicked add task button to add 'Todo 20' at (964, 259) on xpath=//button[@id="add-task"]
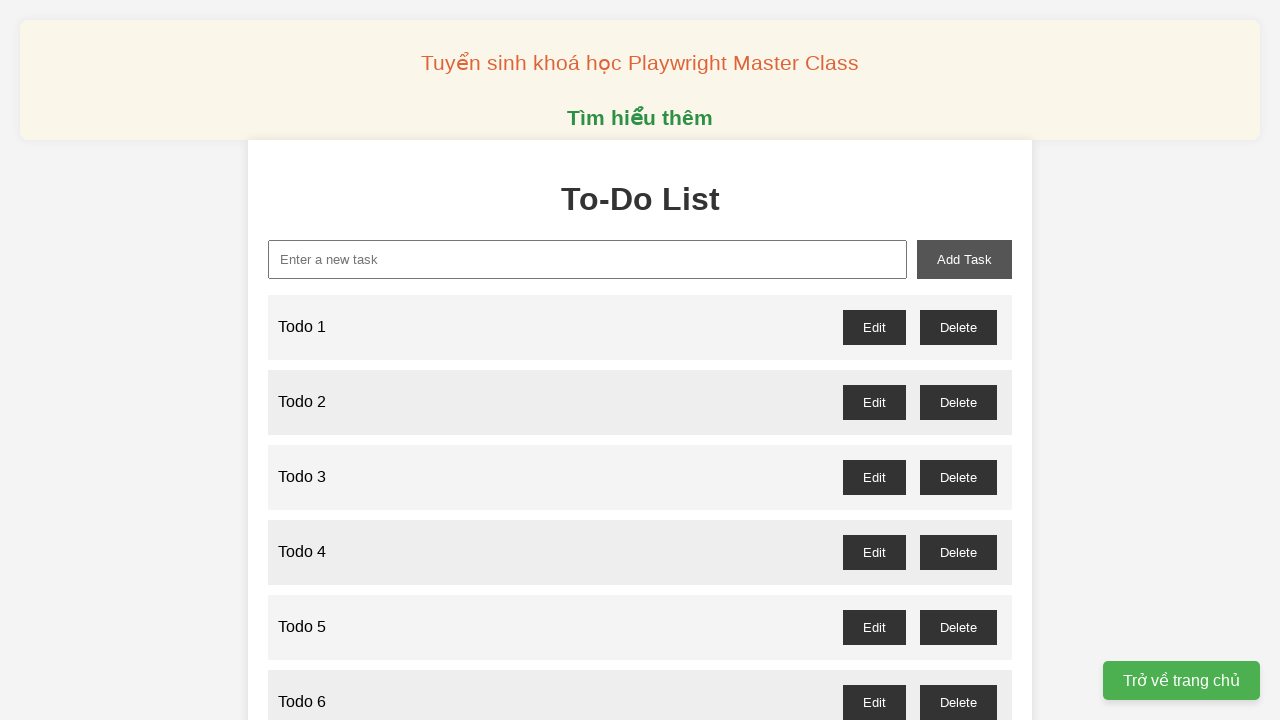

Filled input field with 'Todo 21' on //input[@id='new-task']
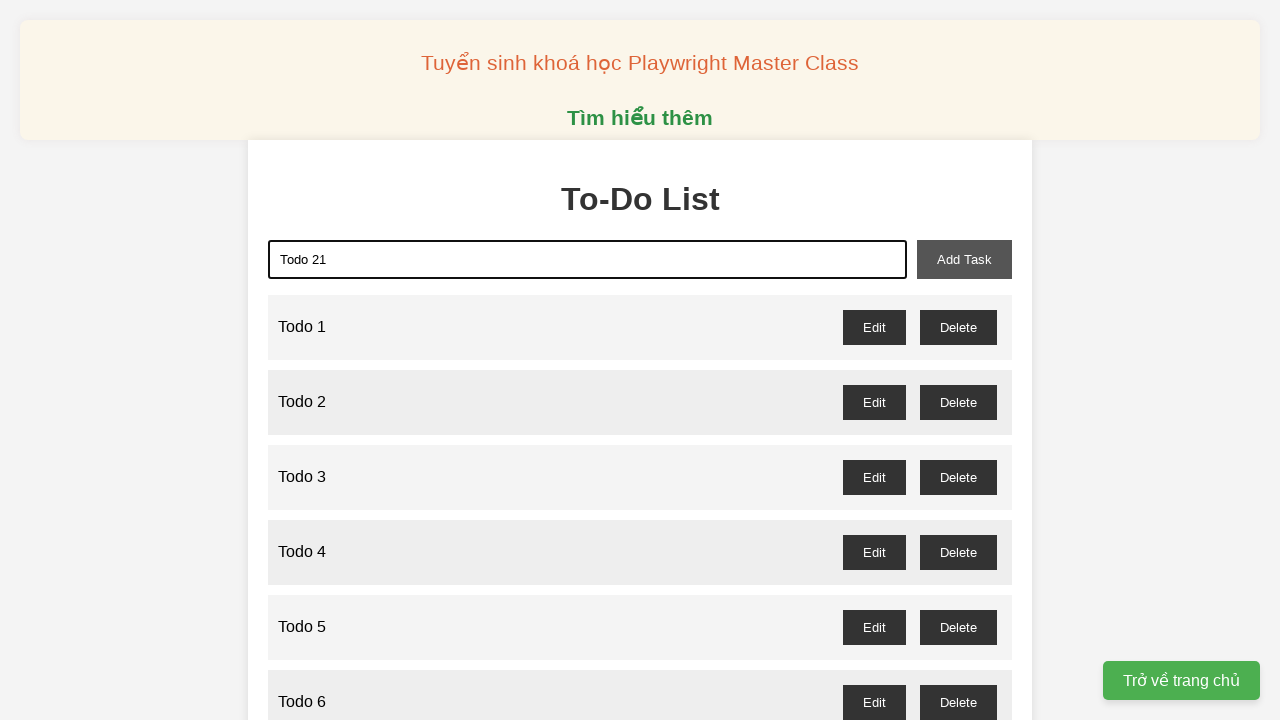

Clicked add task button to add 'Todo 21' at (964, 259) on xpath=//button[@id="add-task"]
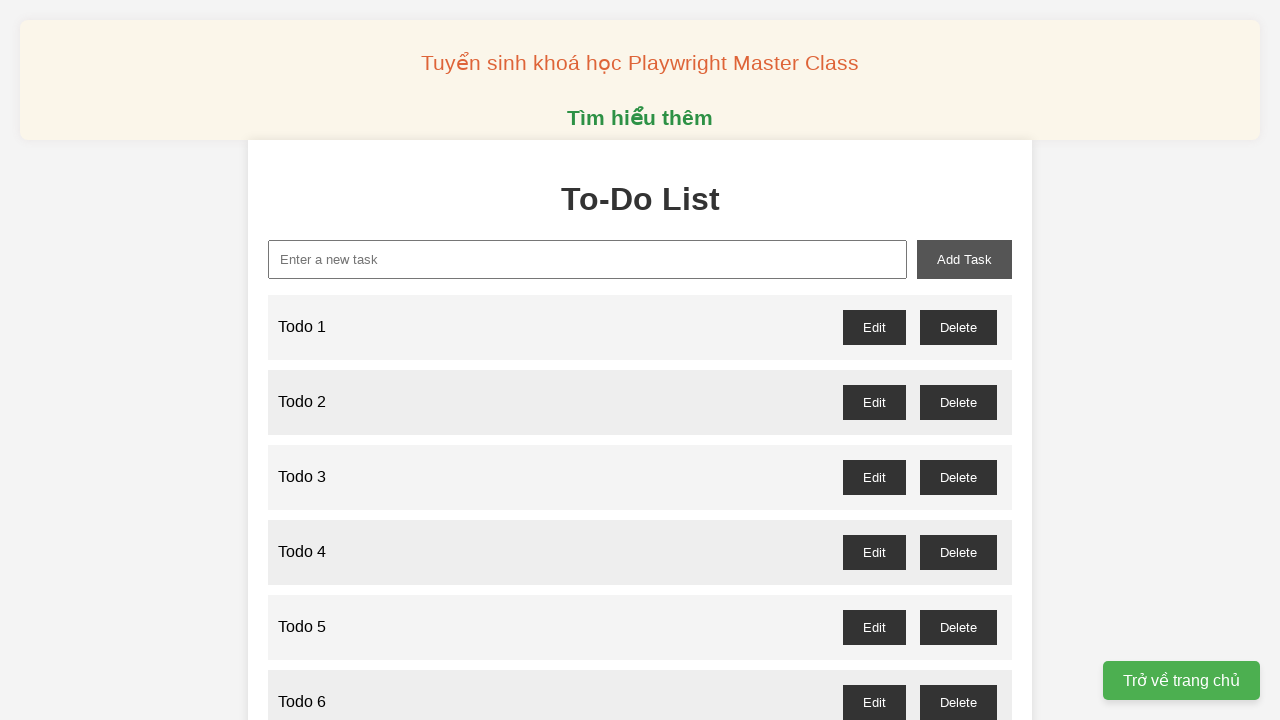

Filled input field with 'Todo 22' on //input[@id='new-task']
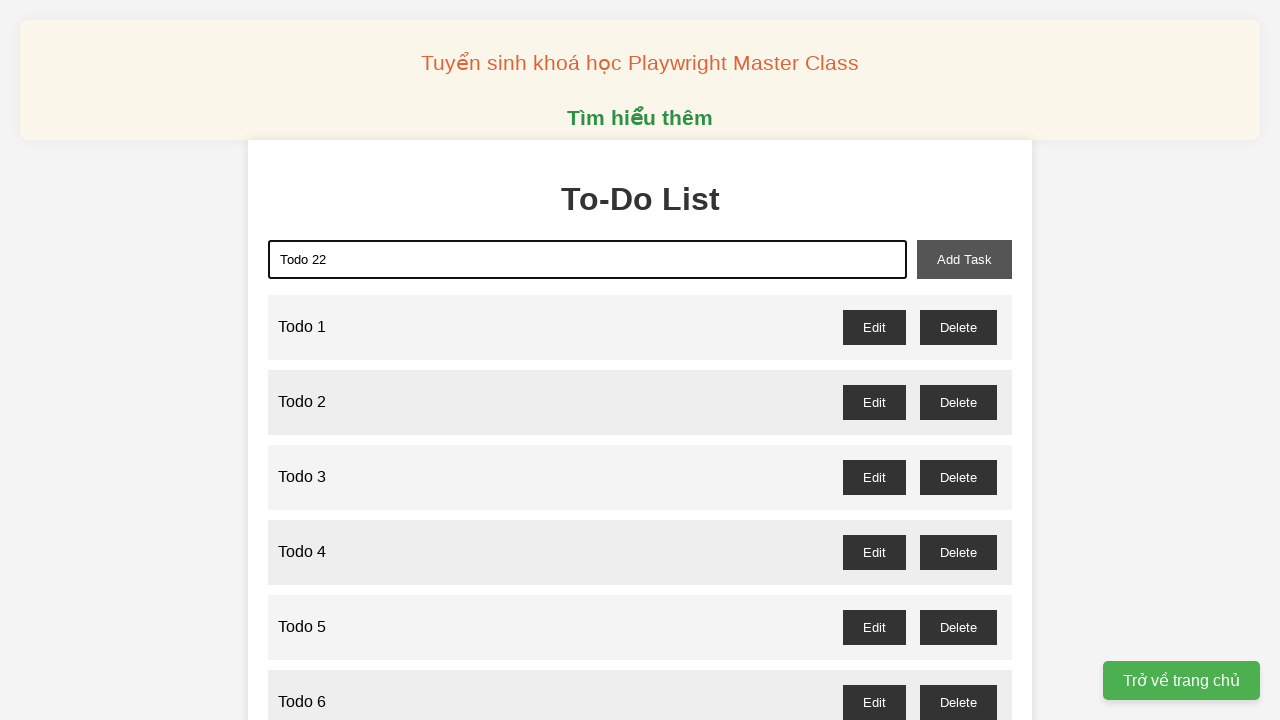

Clicked add task button to add 'Todo 22' at (964, 259) on xpath=//button[@id="add-task"]
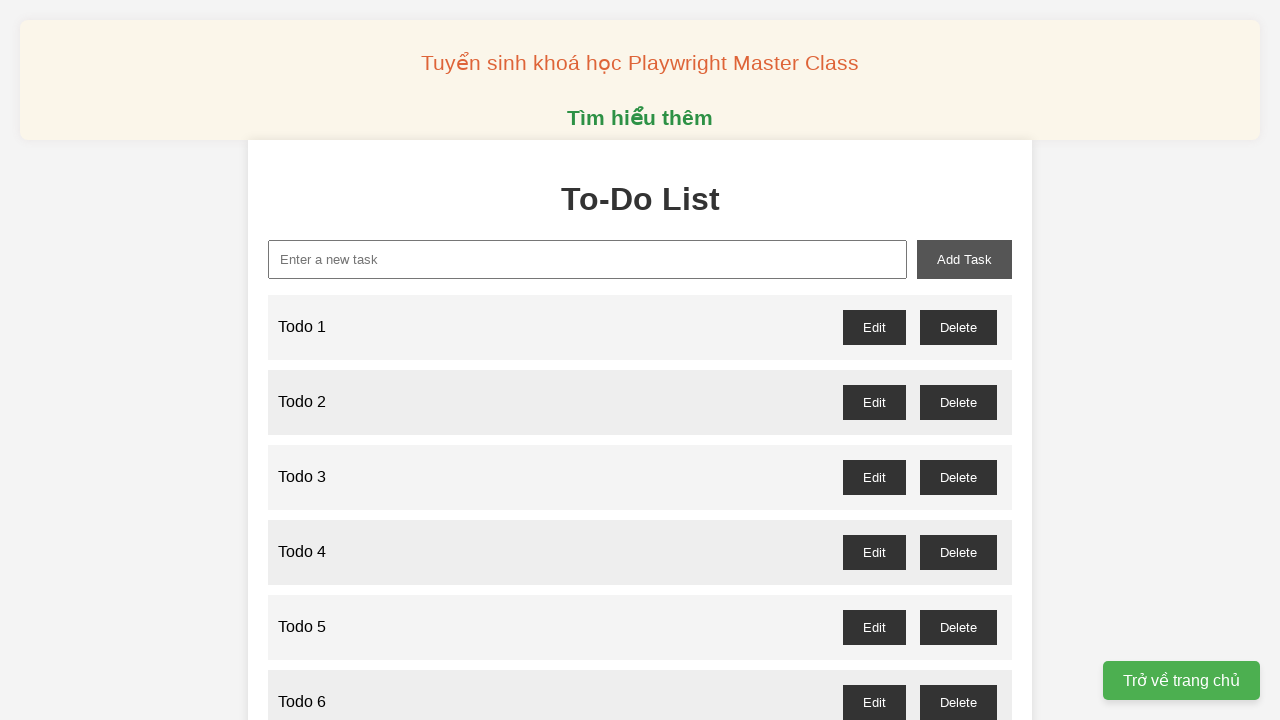

Filled input field with 'Todo 23' on //input[@id='new-task']
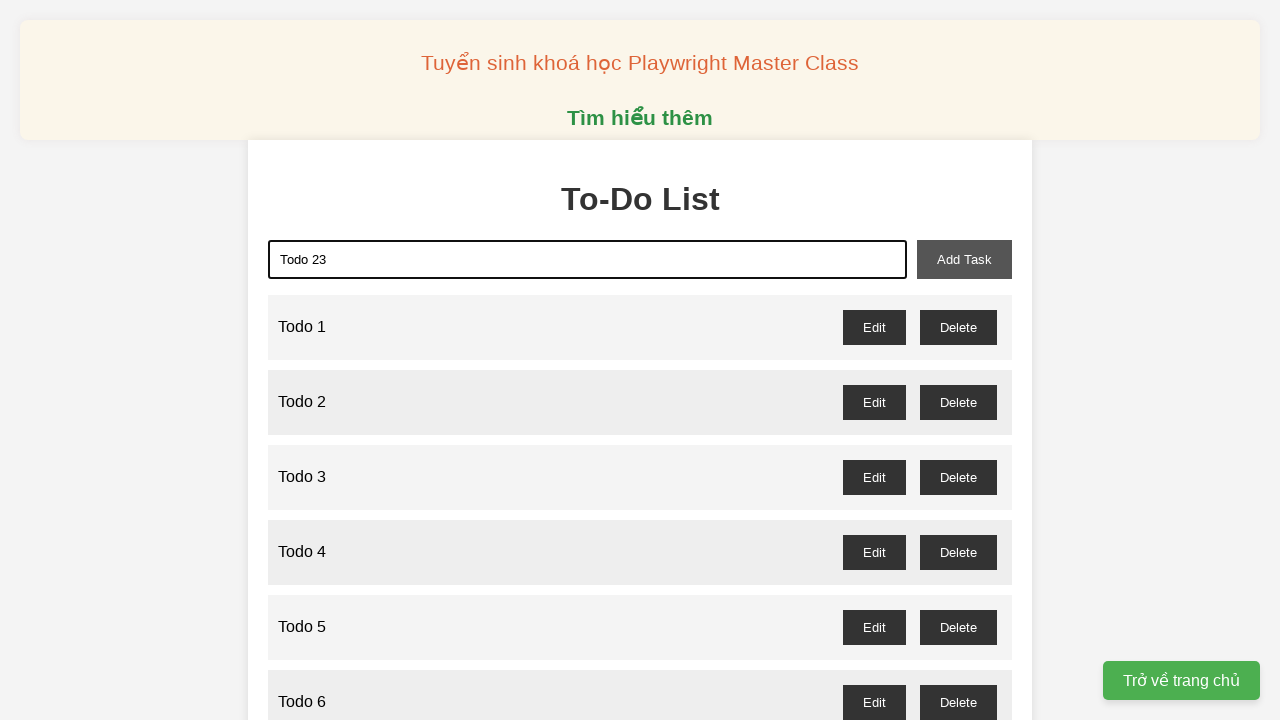

Clicked add task button to add 'Todo 23' at (964, 259) on xpath=//button[@id="add-task"]
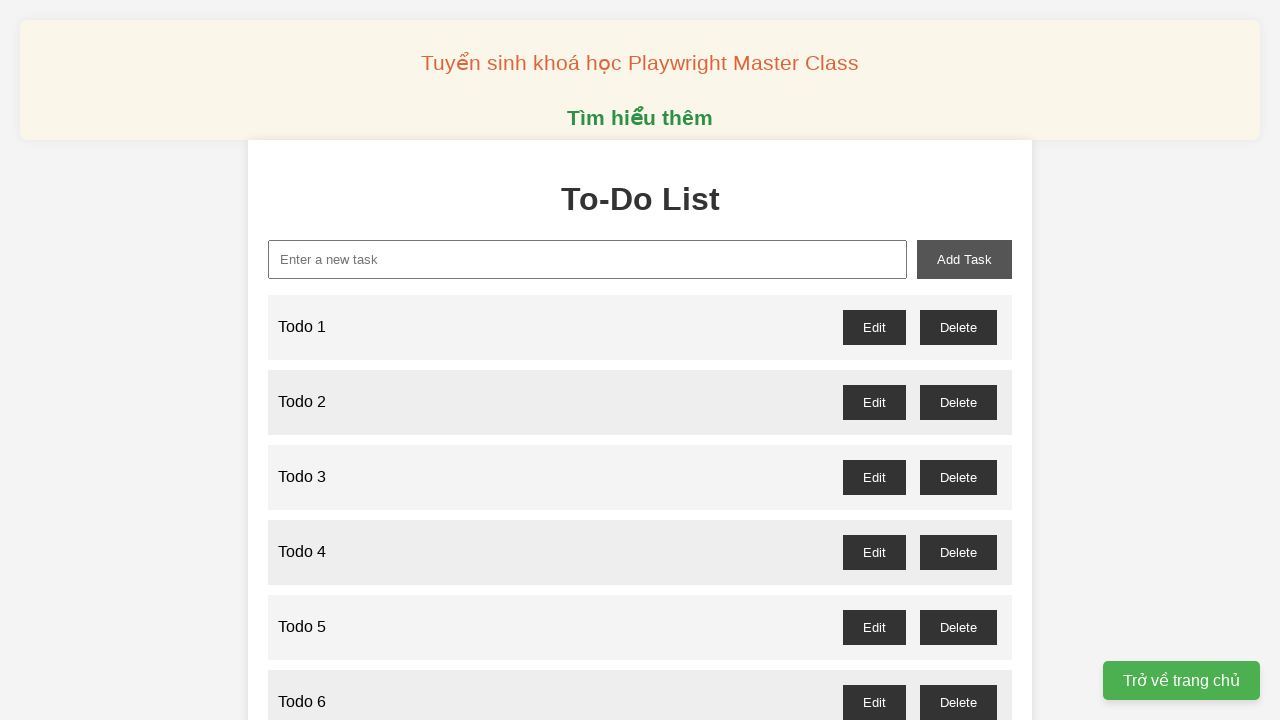

Filled input field with 'Todo 24' on //input[@id='new-task']
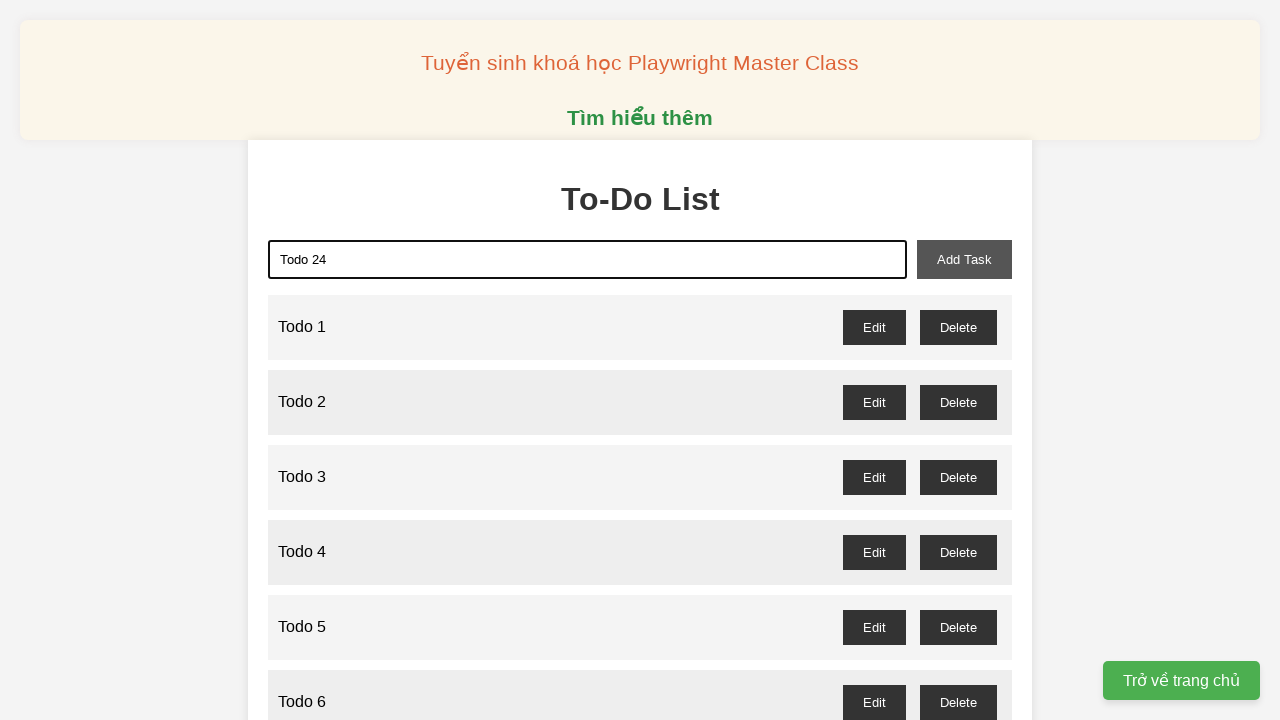

Clicked add task button to add 'Todo 24' at (964, 259) on xpath=//button[@id="add-task"]
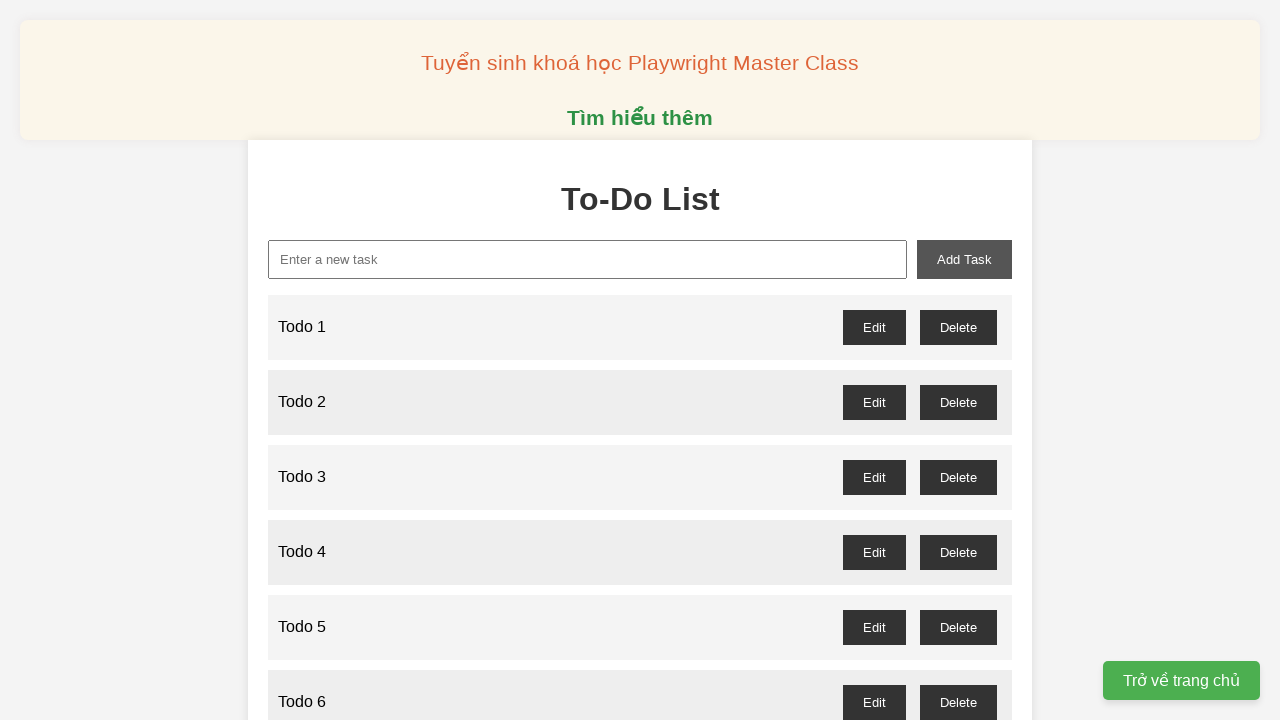

Filled input field with 'Todo 25' on //input[@id='new-task']
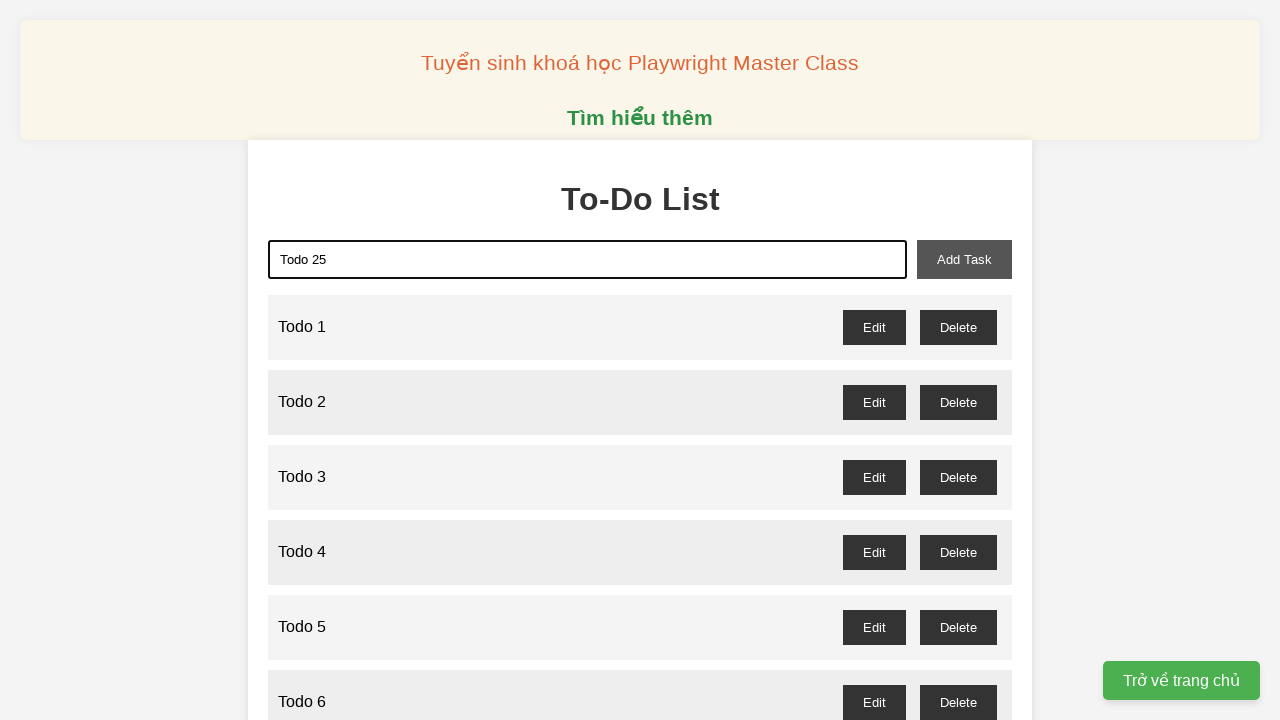

Clicked add task button to add 'Todo 25' at (964, 259) on xpath=//button[@id="add-task"]
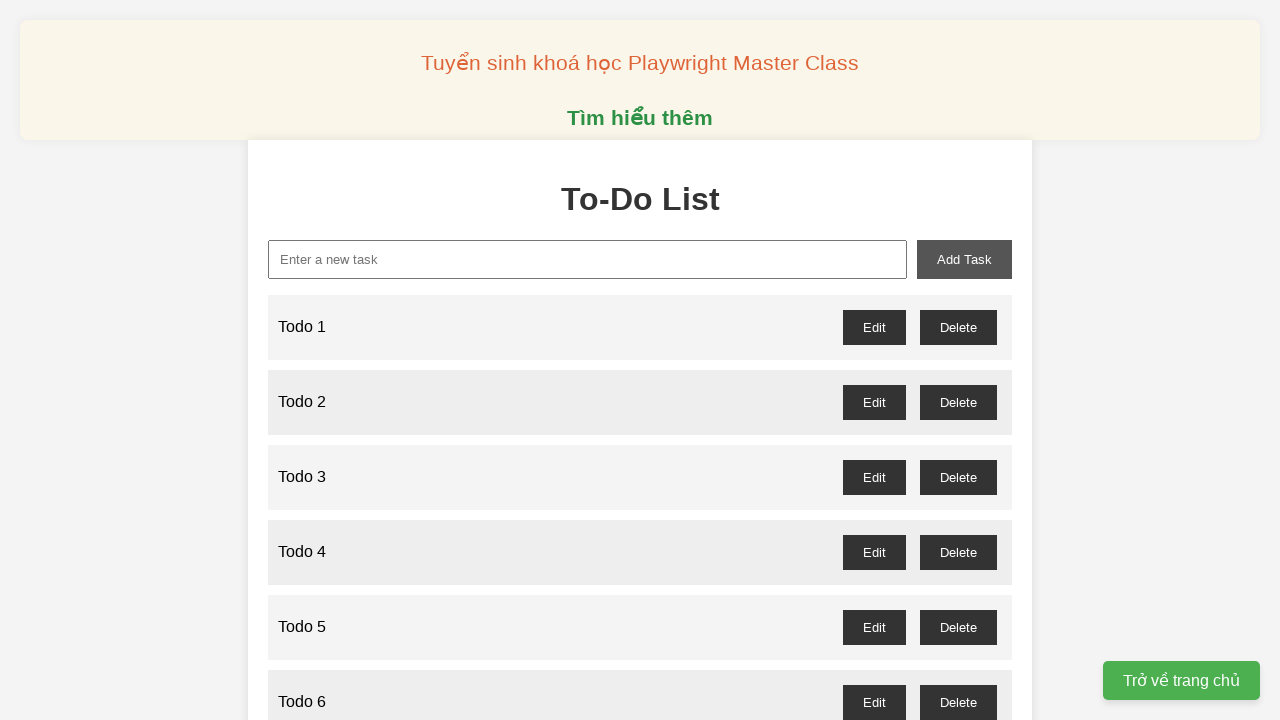

Filled input field with 'Todo 26' on //input[@id='new-task']
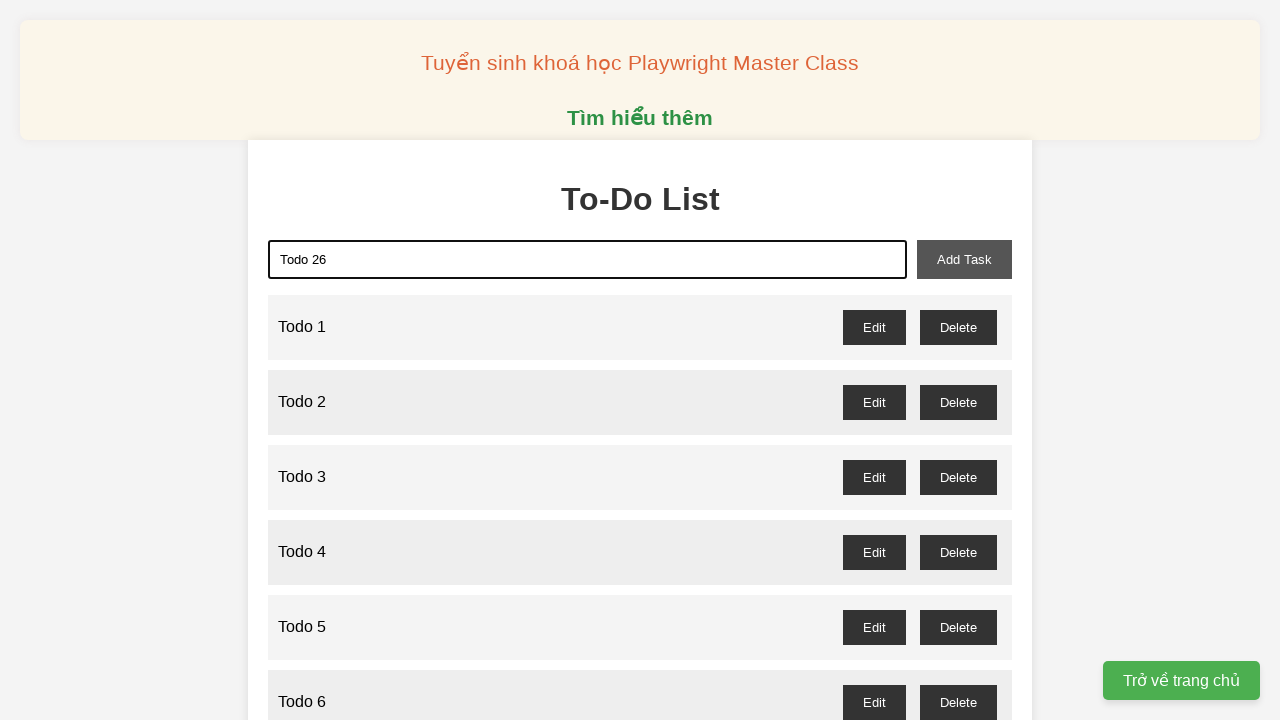

Clicked add task button to add 'Todo 26' at (964, 259) on xpath=//button[@id="add-task"]
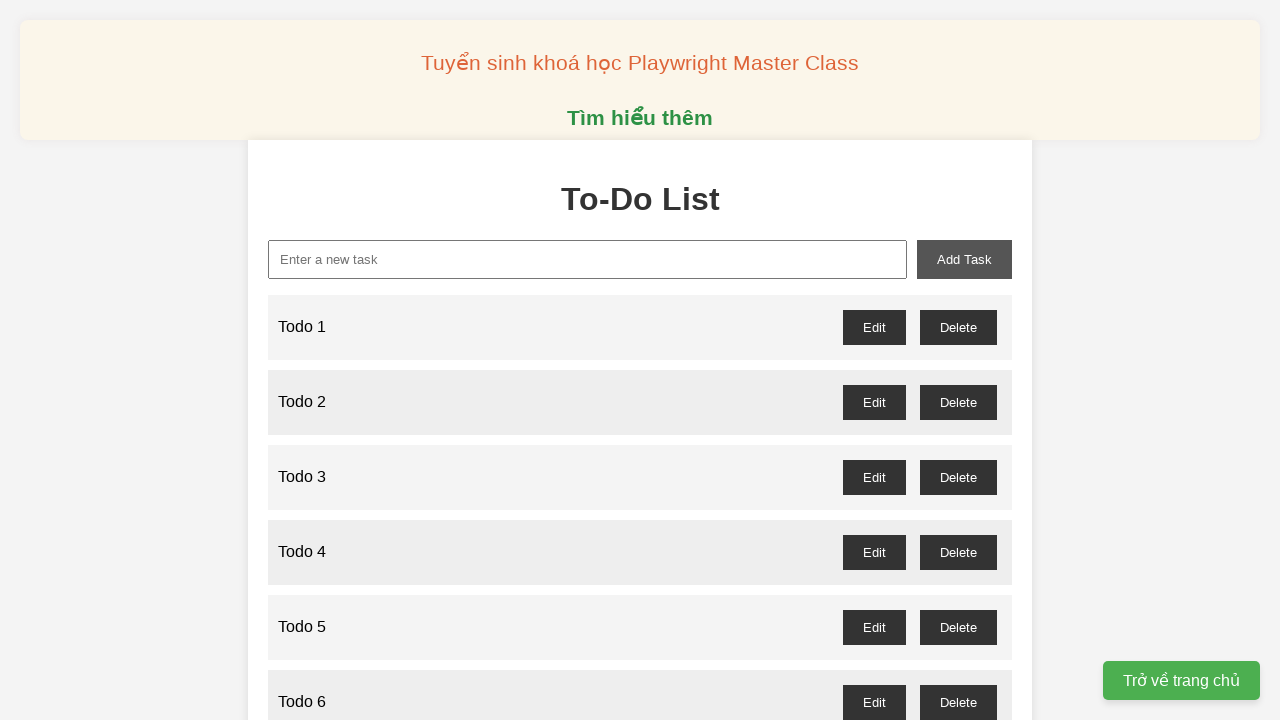

Filled input field with 'Todo 27' on //input[@id='new-task']
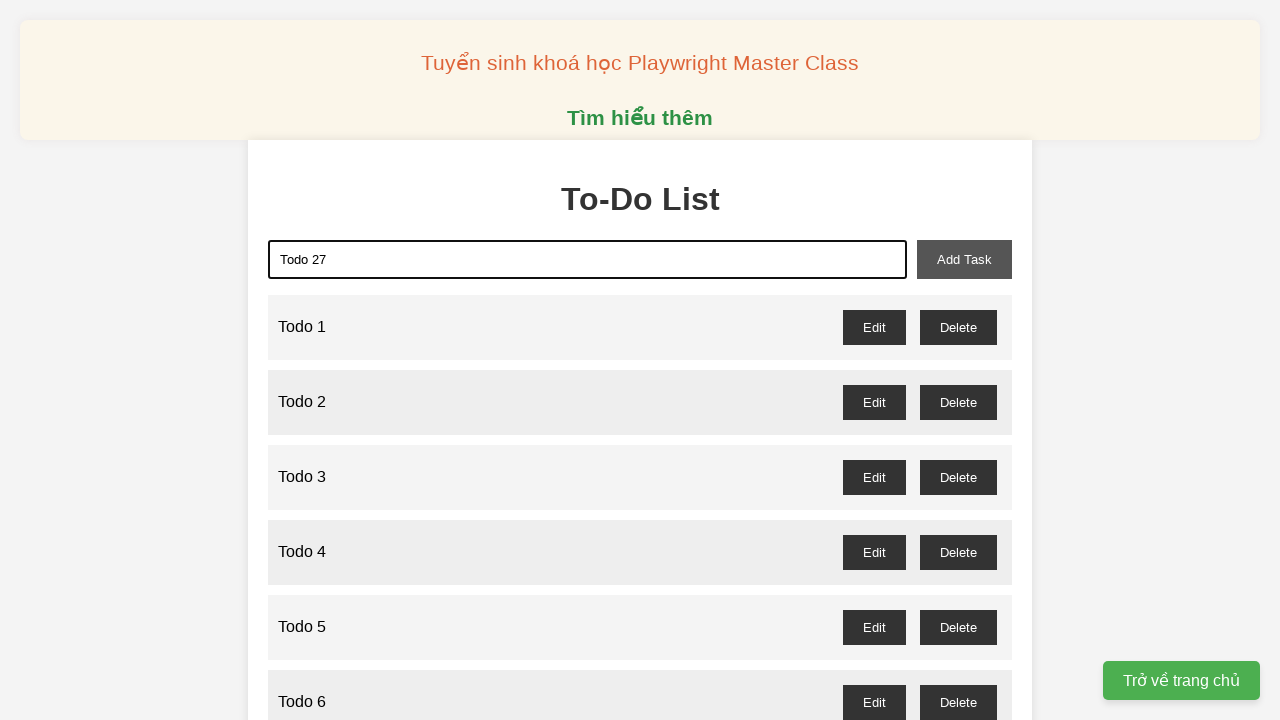

Clicked add task button to add 'Todo 27' at (964, 259) on xpath=//button[@id="add-task"]
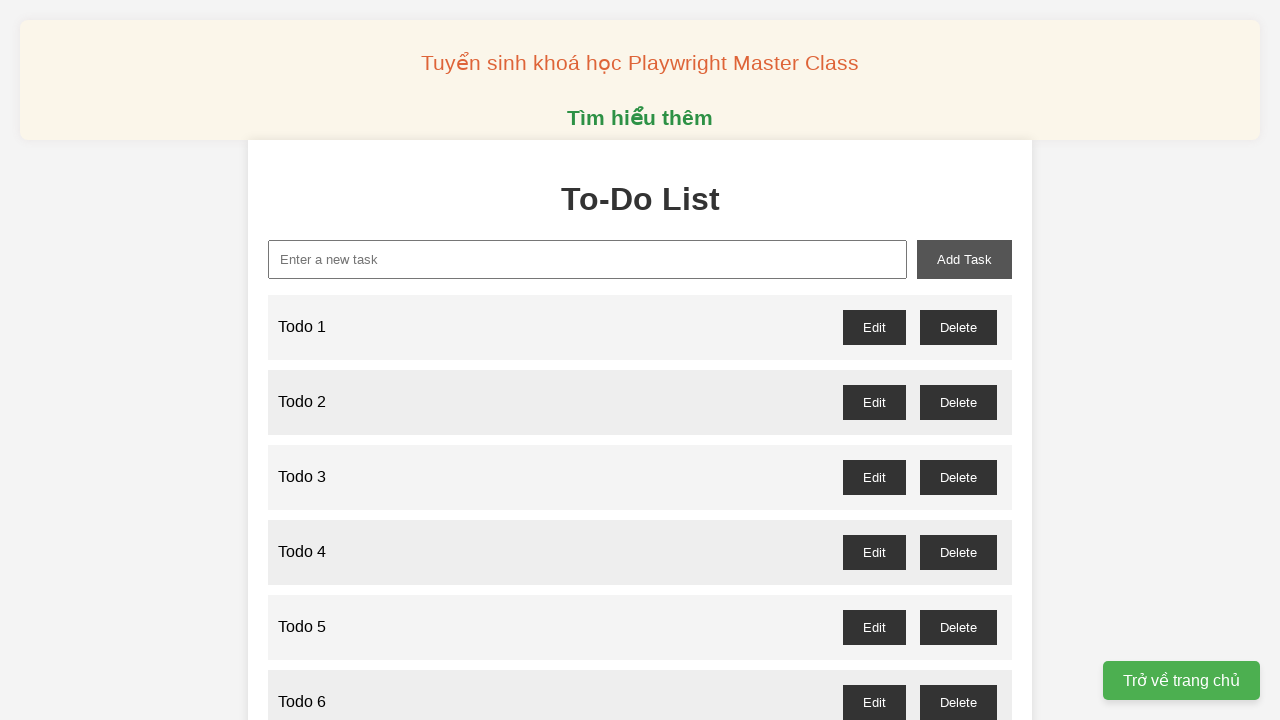

Filled input field with 'Todo 28' on //input[@id='new-task']
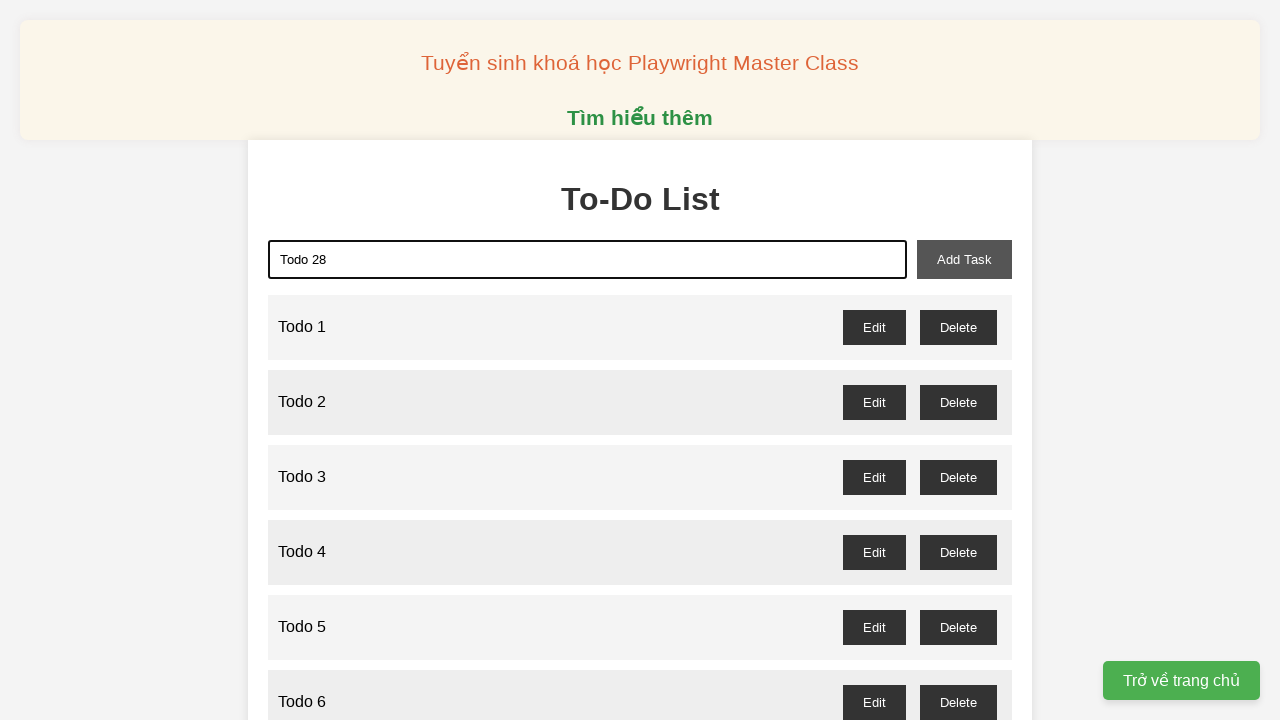

Clicked add task button to add 'Todo 28' at (964, 259) on xpath=//button[@id="add-task"]
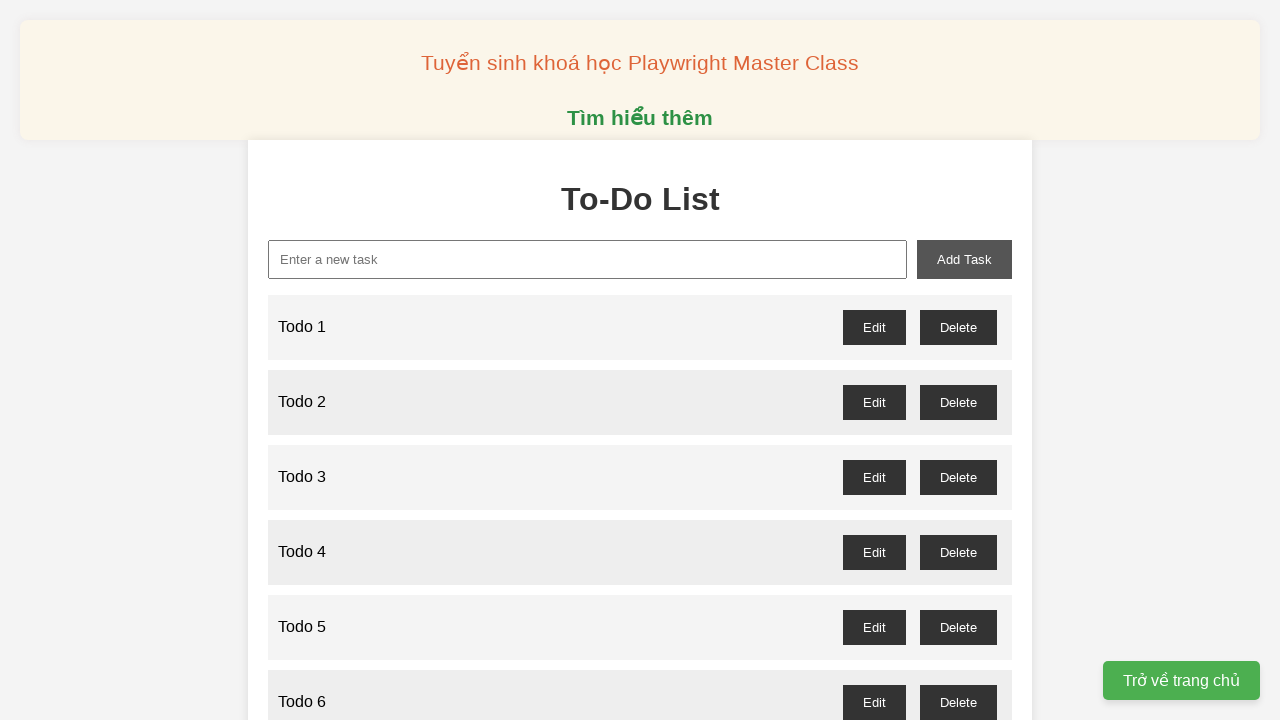

Filled input field with 'Todo 29' on //input[@id='new-task']
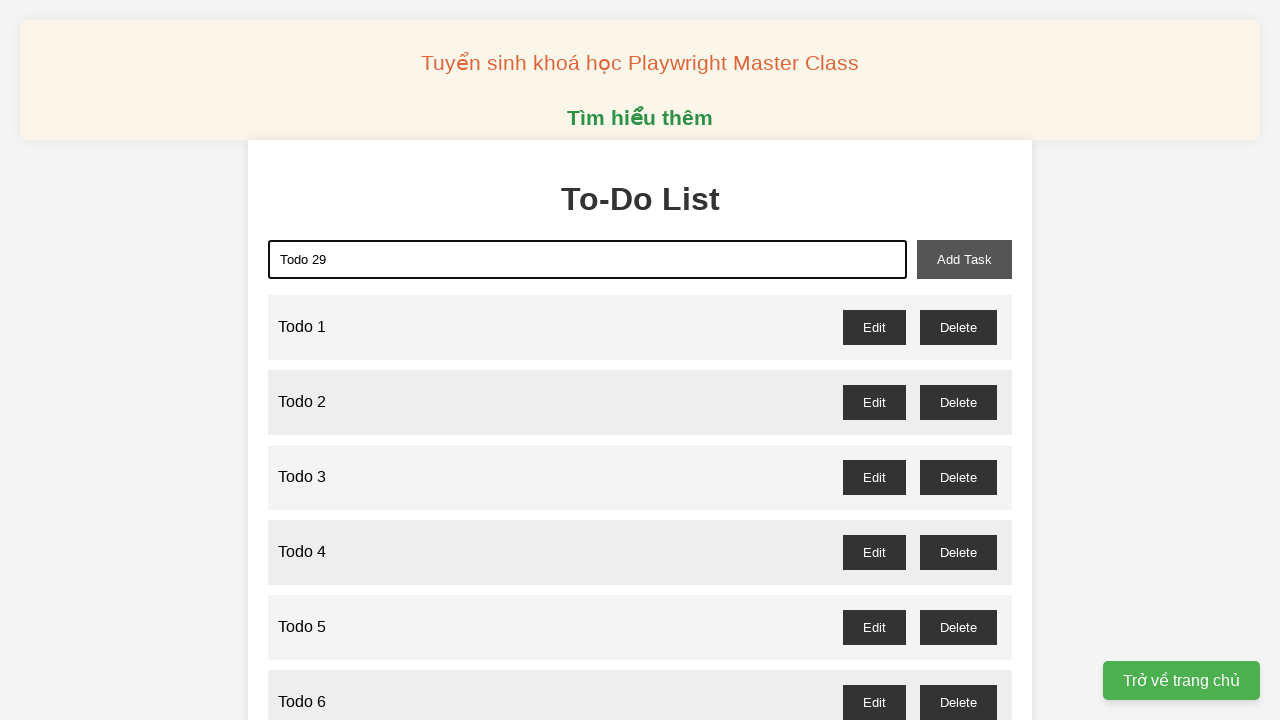

Clicked add task button to add 'Todo 29' at (964, 259) on xpath=//button[@id="add-task"]
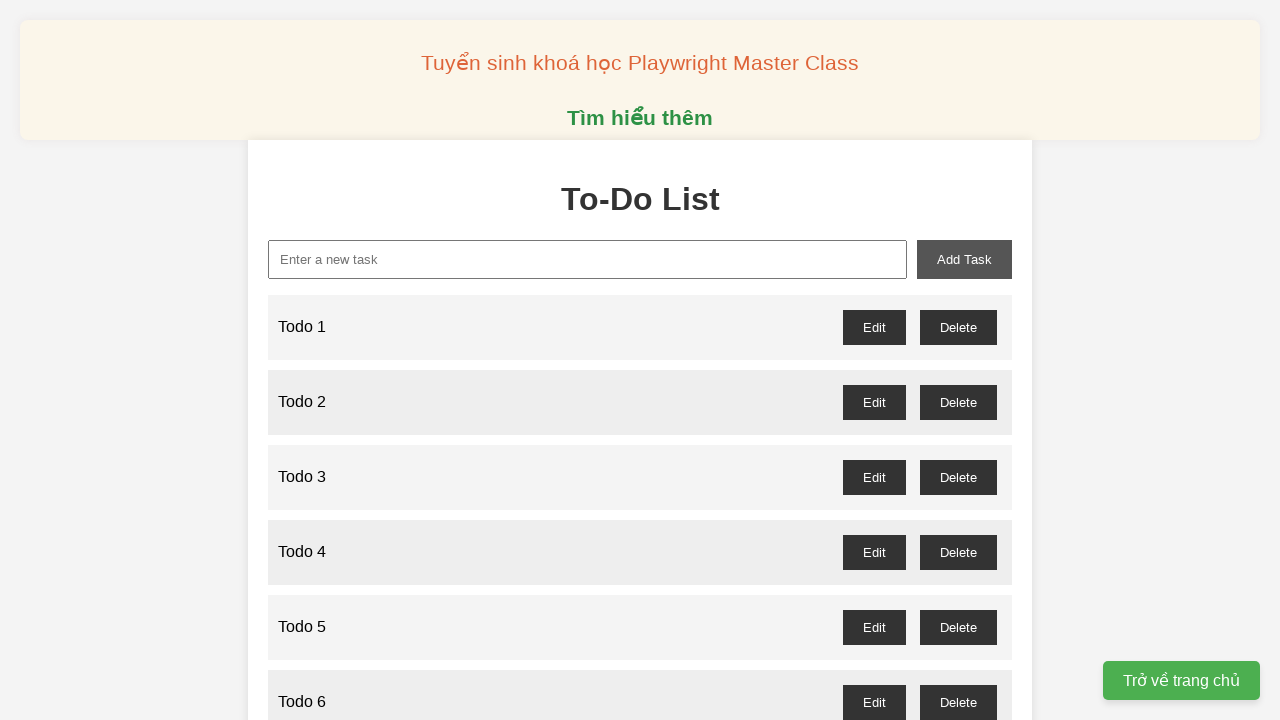

Filled input field with 'Todo 30' on //input[@id='new-task']
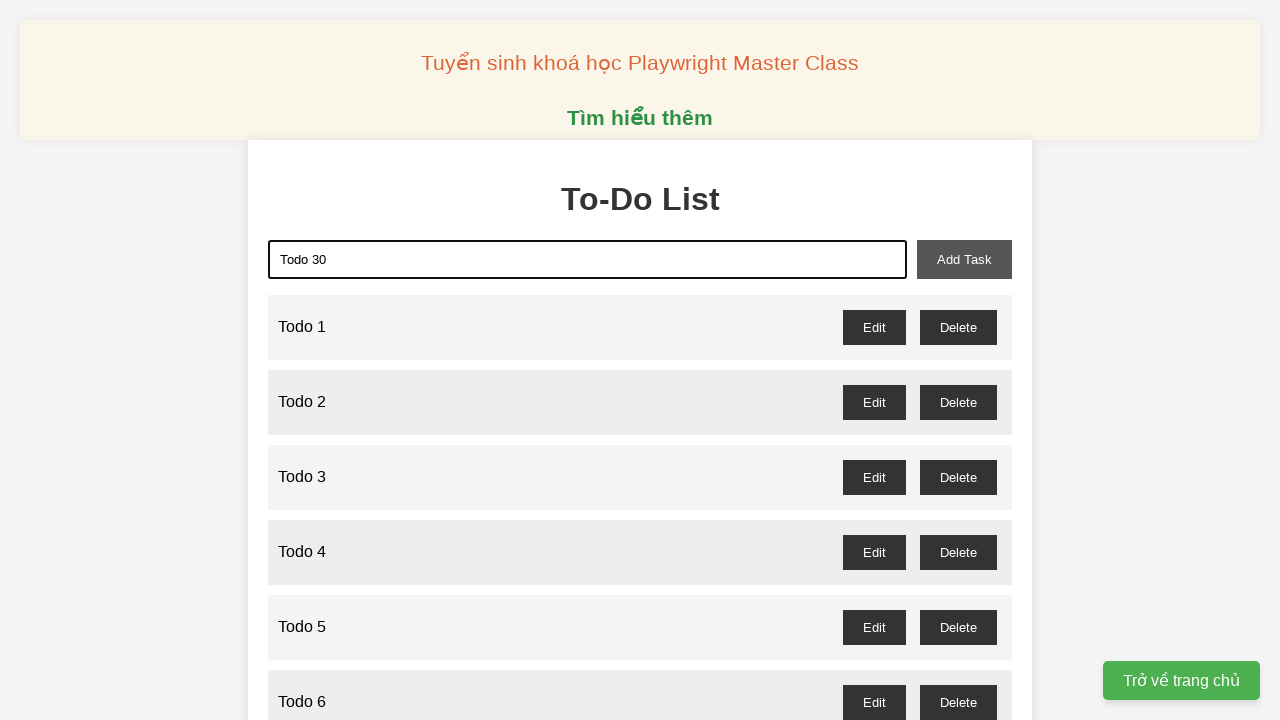

Clicked add task button to add 'Todo 30' at (964, 259) on xpath=//button[@id="add-task"]
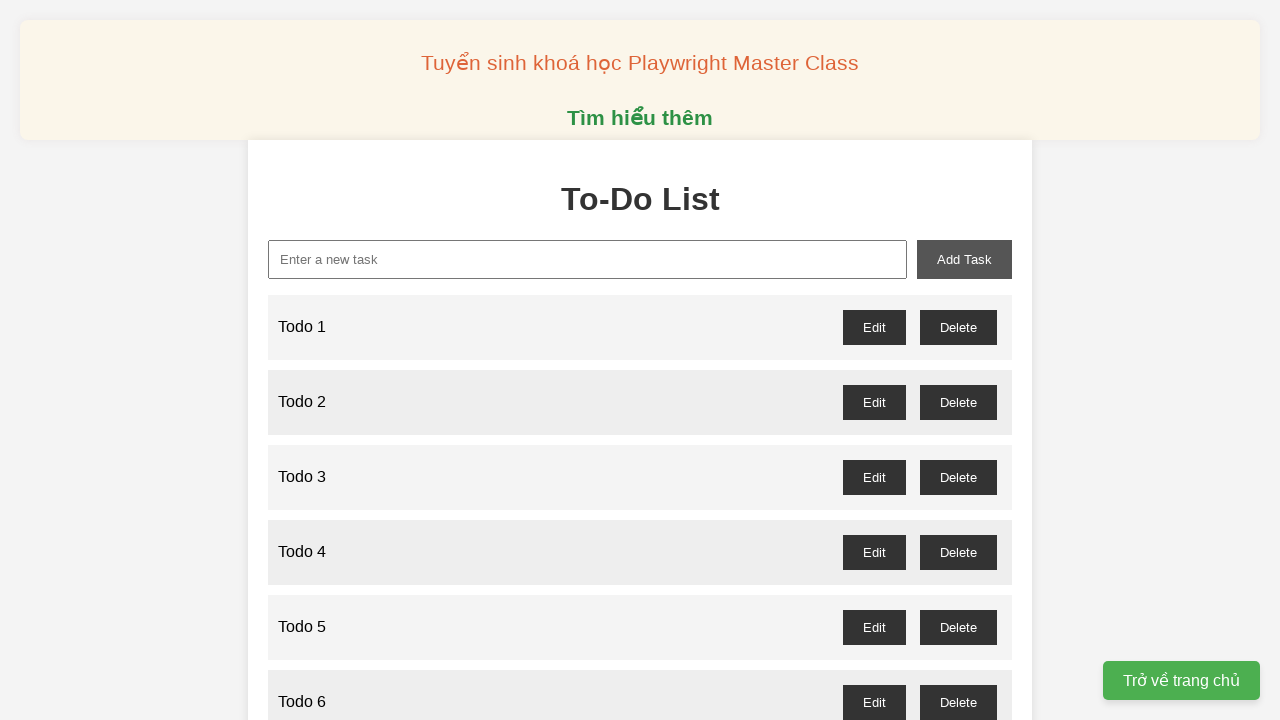

Filled input field with 'Todo 31' on //input[@id='new-task']
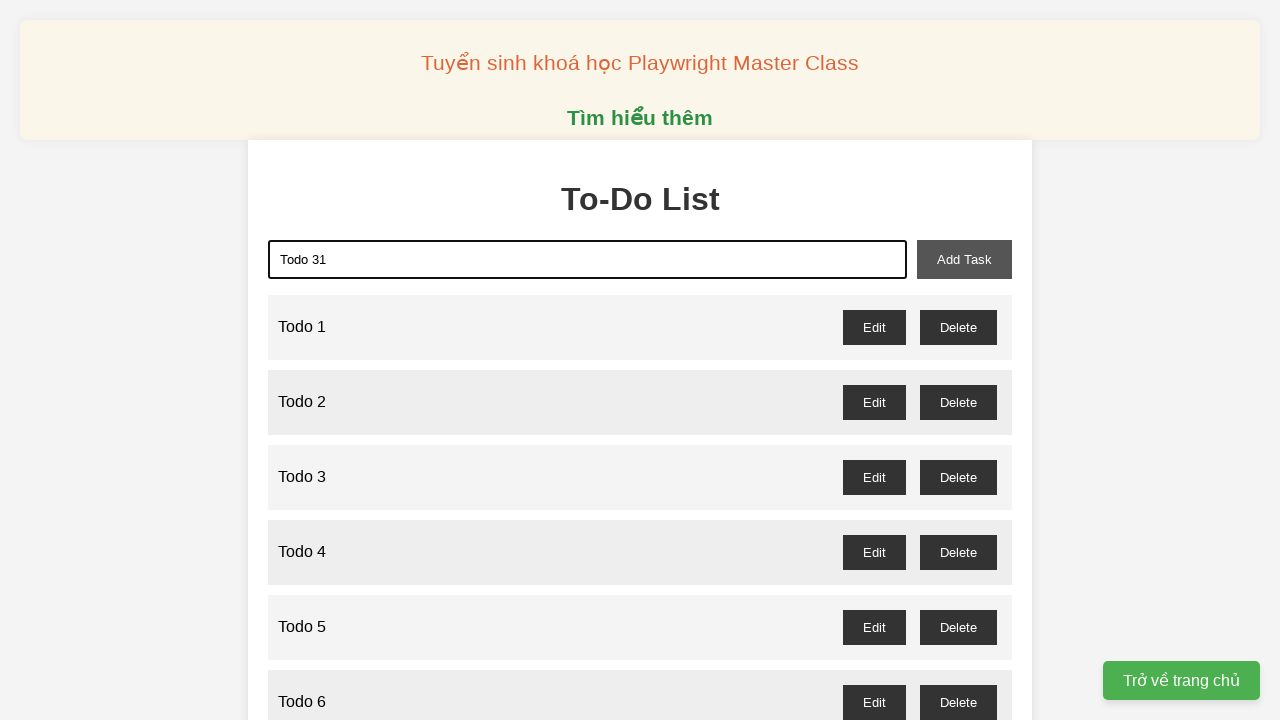

Clicked add task button to add 'Todo 31' at (964, 259) on xpath=//button[@id="add-task"]
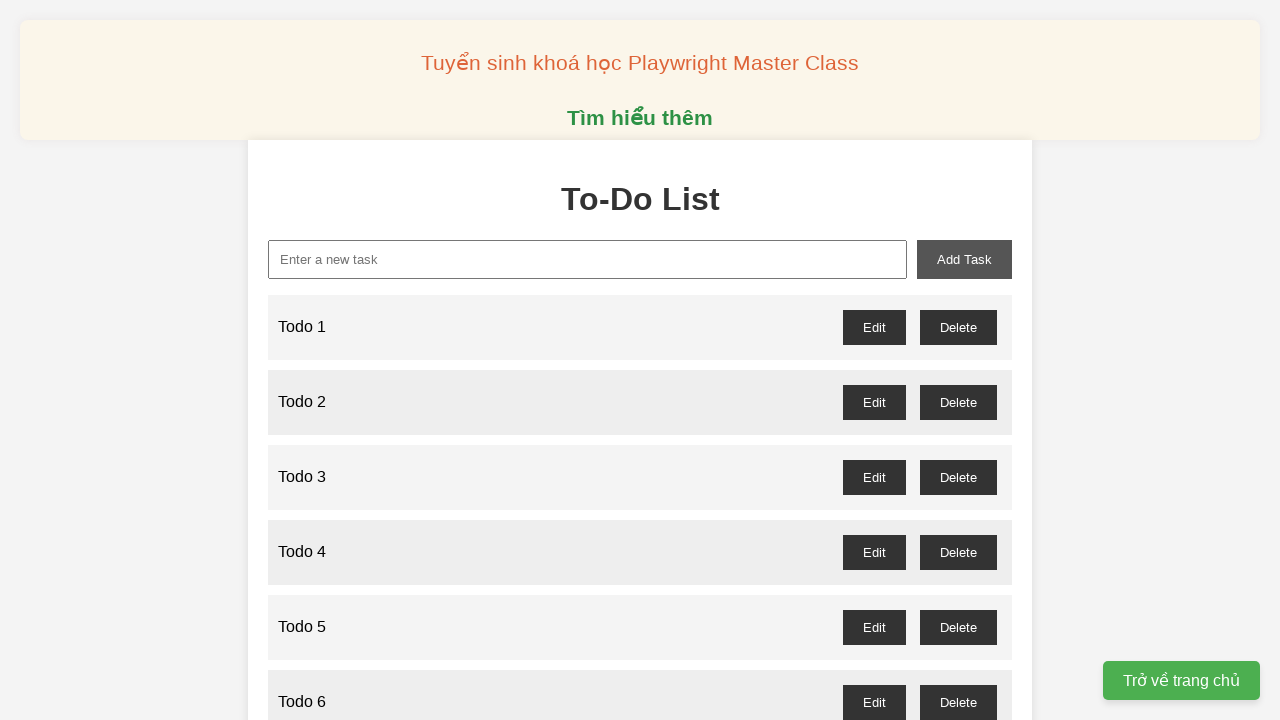

Filled input field with 'Todo 32' on //input[@id='new-task']
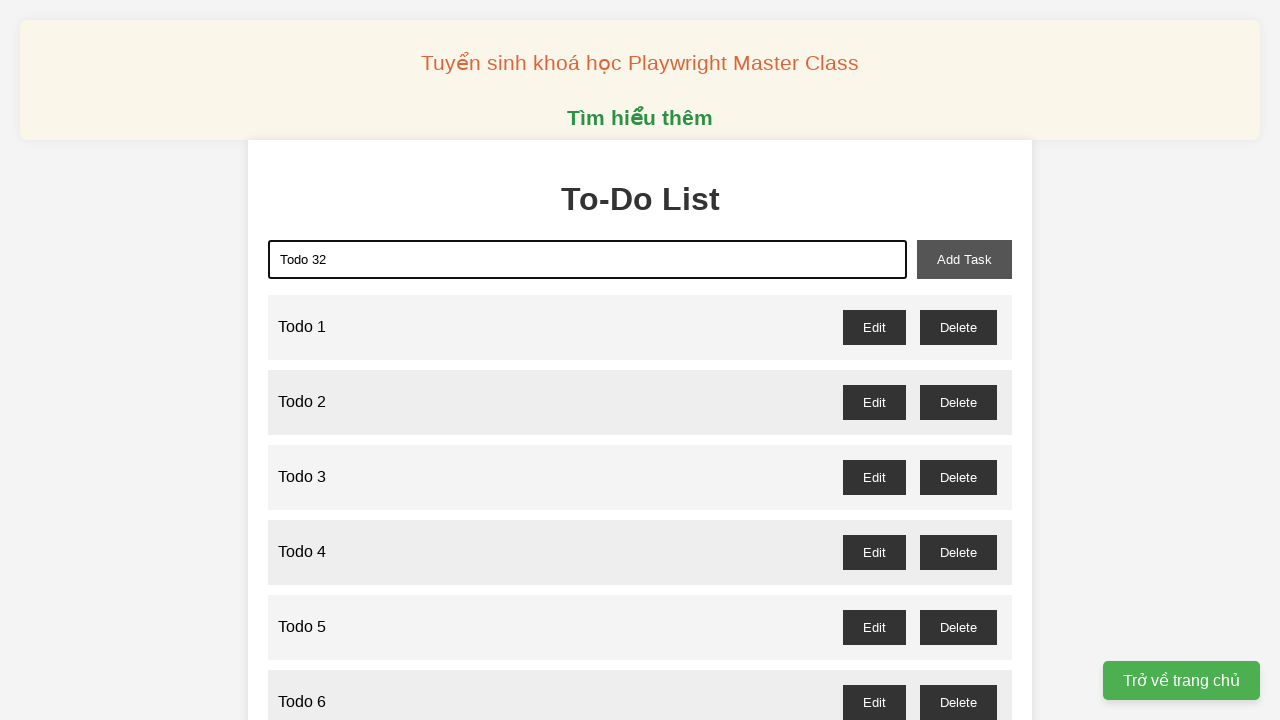

Clicked add task button to add 'Todo 32' at (964, 259) on xpath=//button[@id="add-task"]
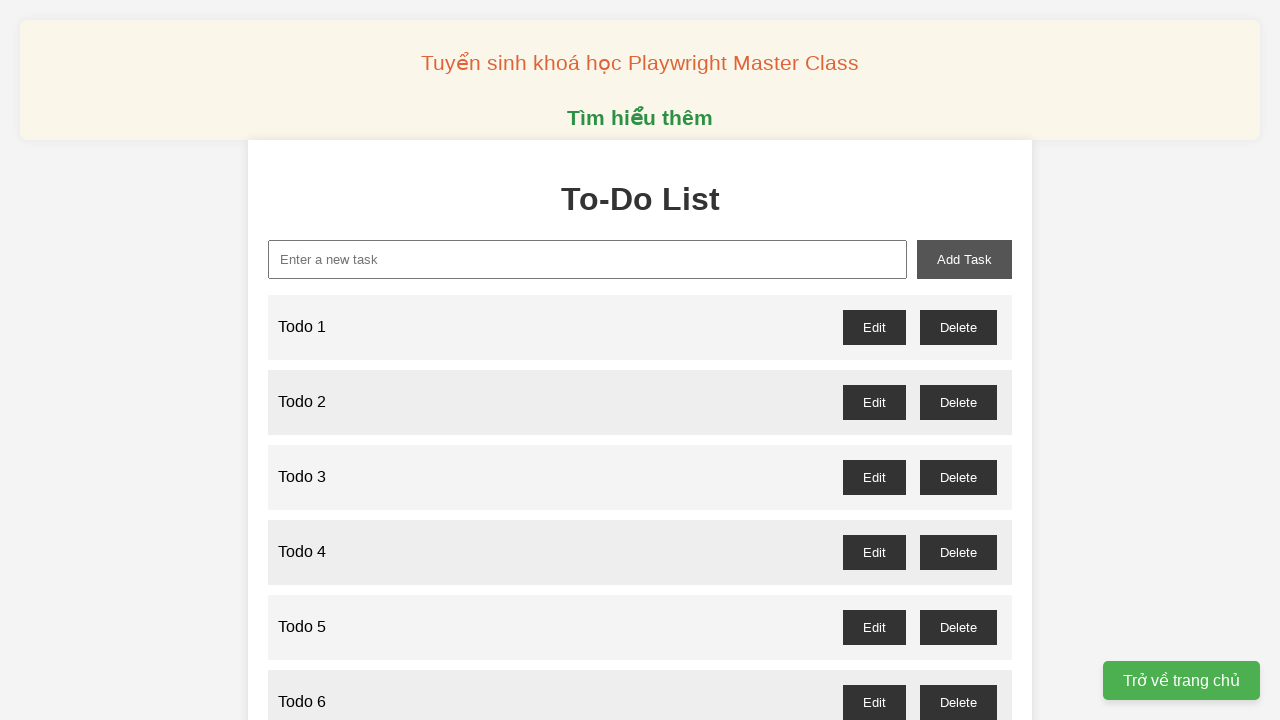

Filled input field with 'Todo 33' on //input[@id='new-task']
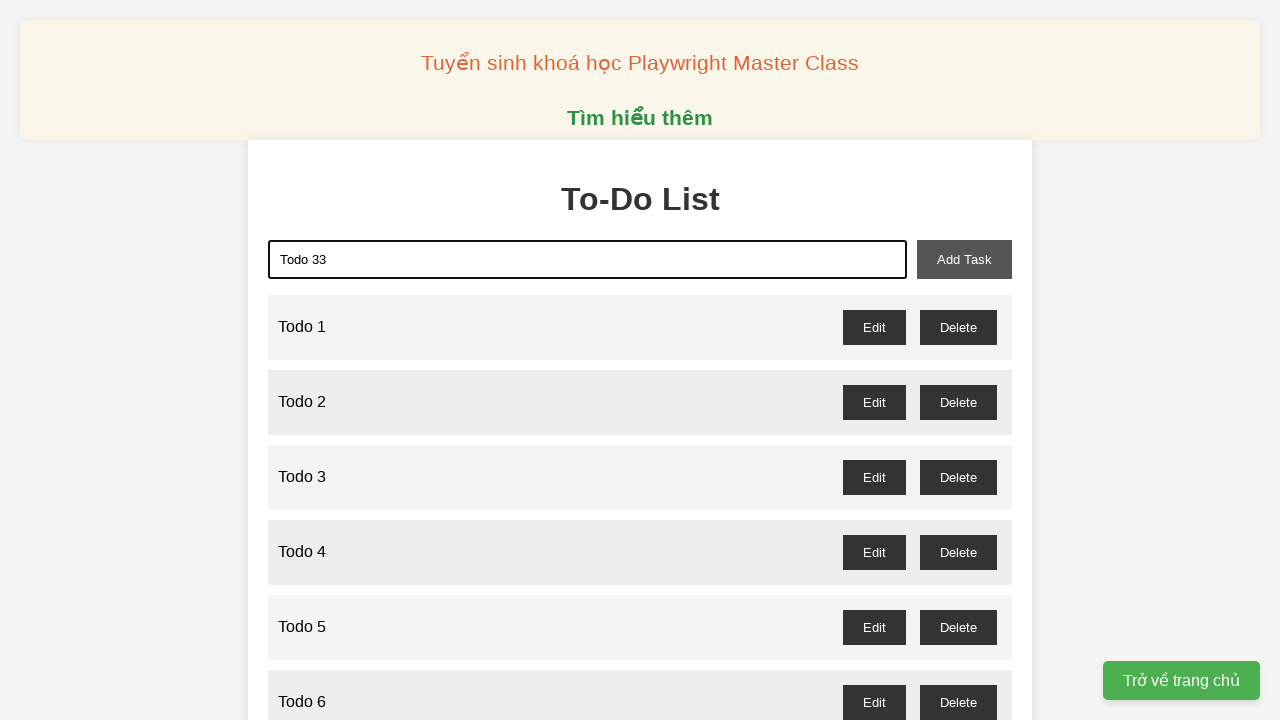

Clicked add task button to add 'Todo 33' at (964, 259) on xpath=//button[@id="add-task"]
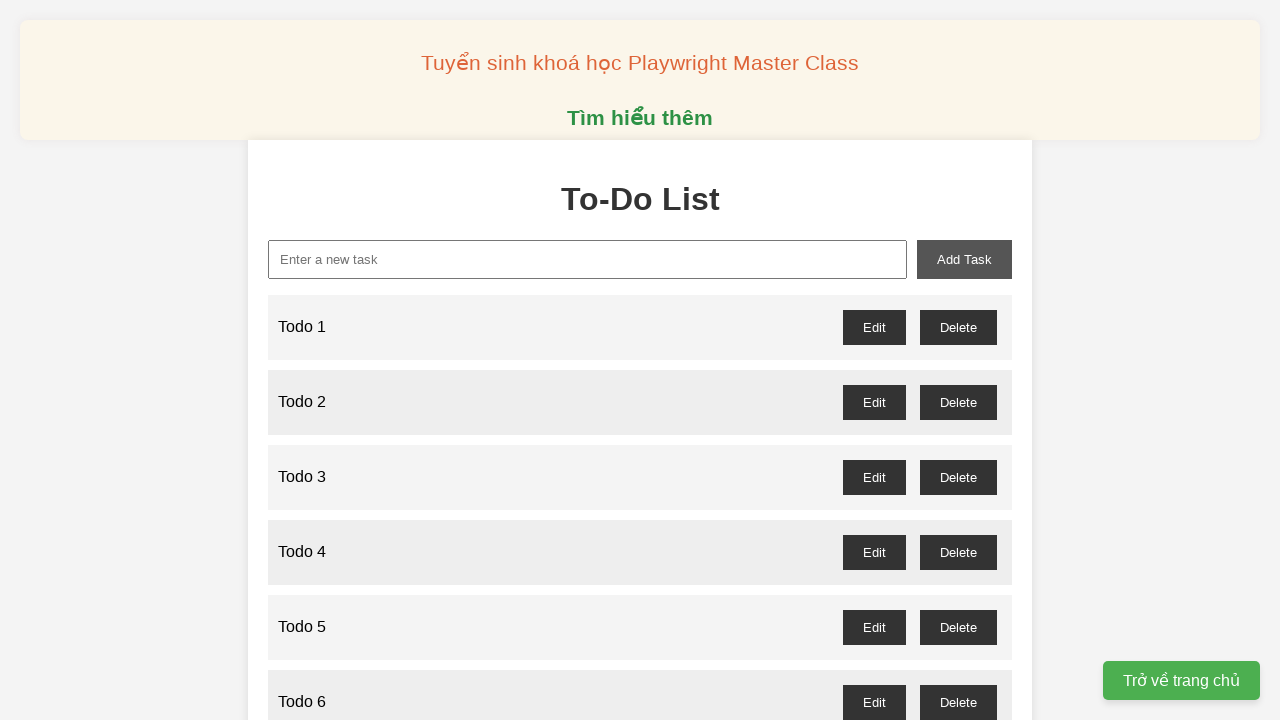

Filled input field with 'Todo 34' on //input[@id='new-task']
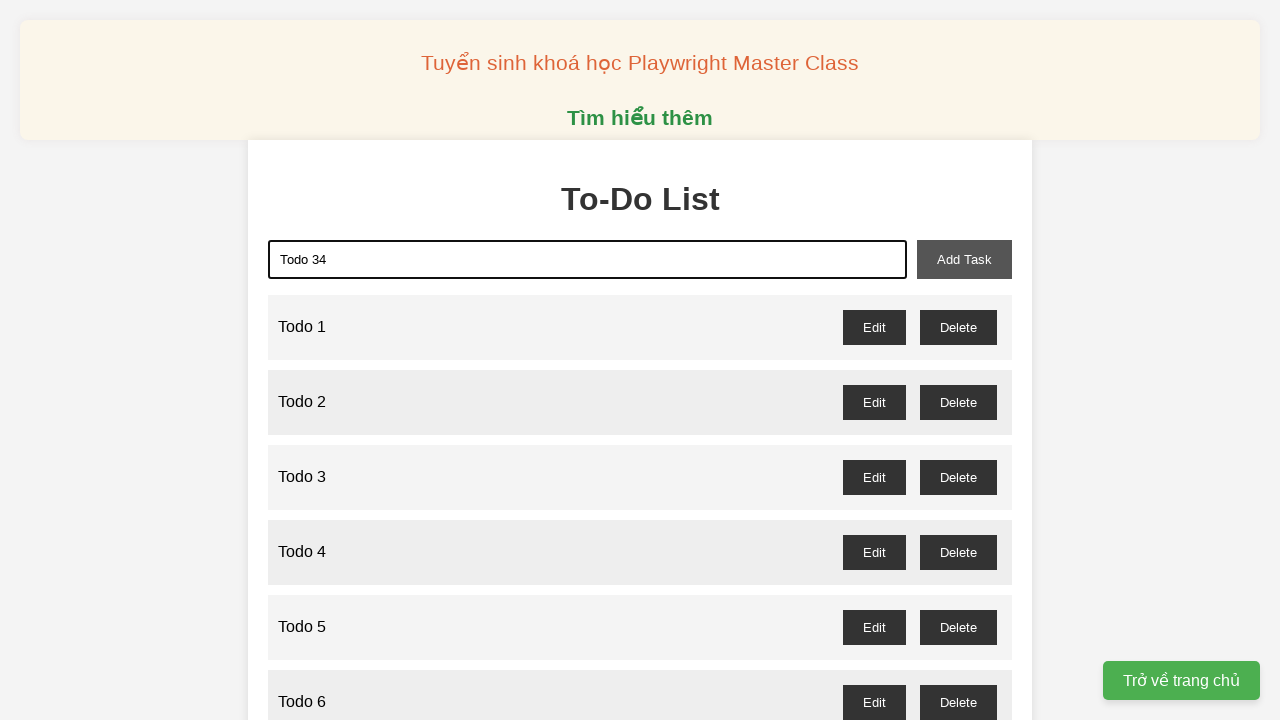

Clicked add task button to add 'Todo 34' at (964, 259) on xpath=//button[@id="add-task"]
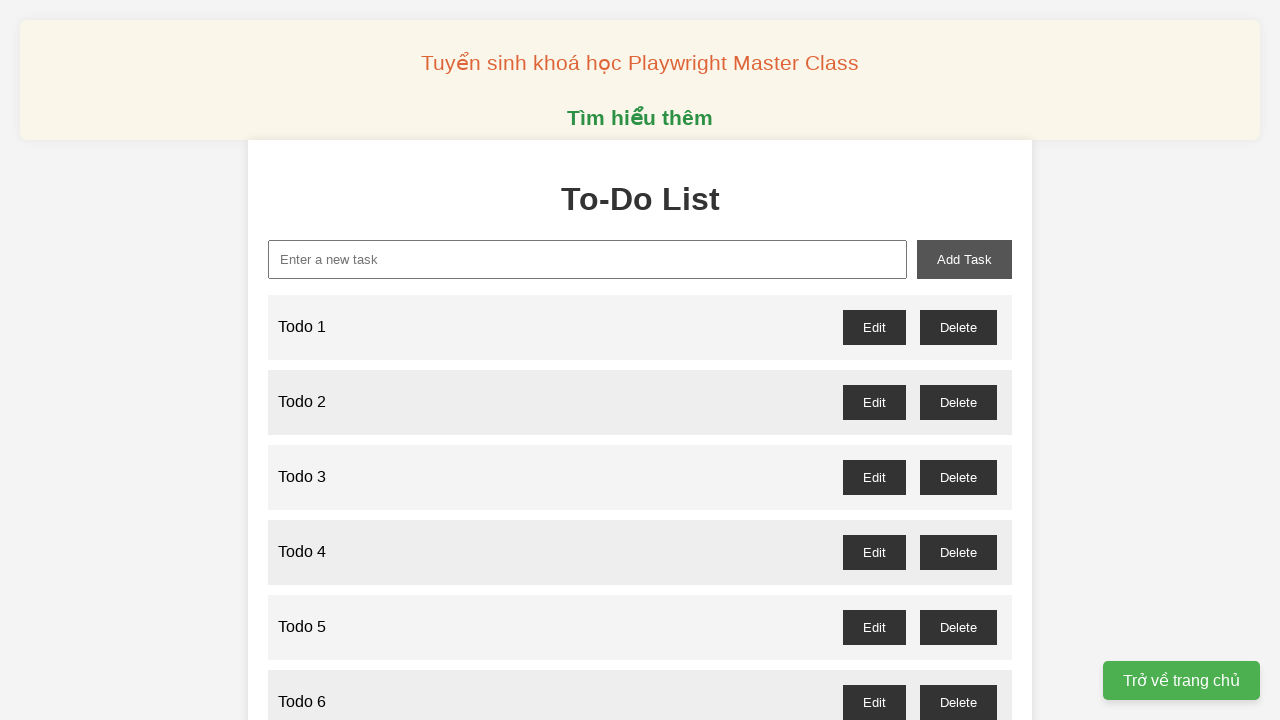

Filled input field with 'Todo 35' on //input[@id='new-task']
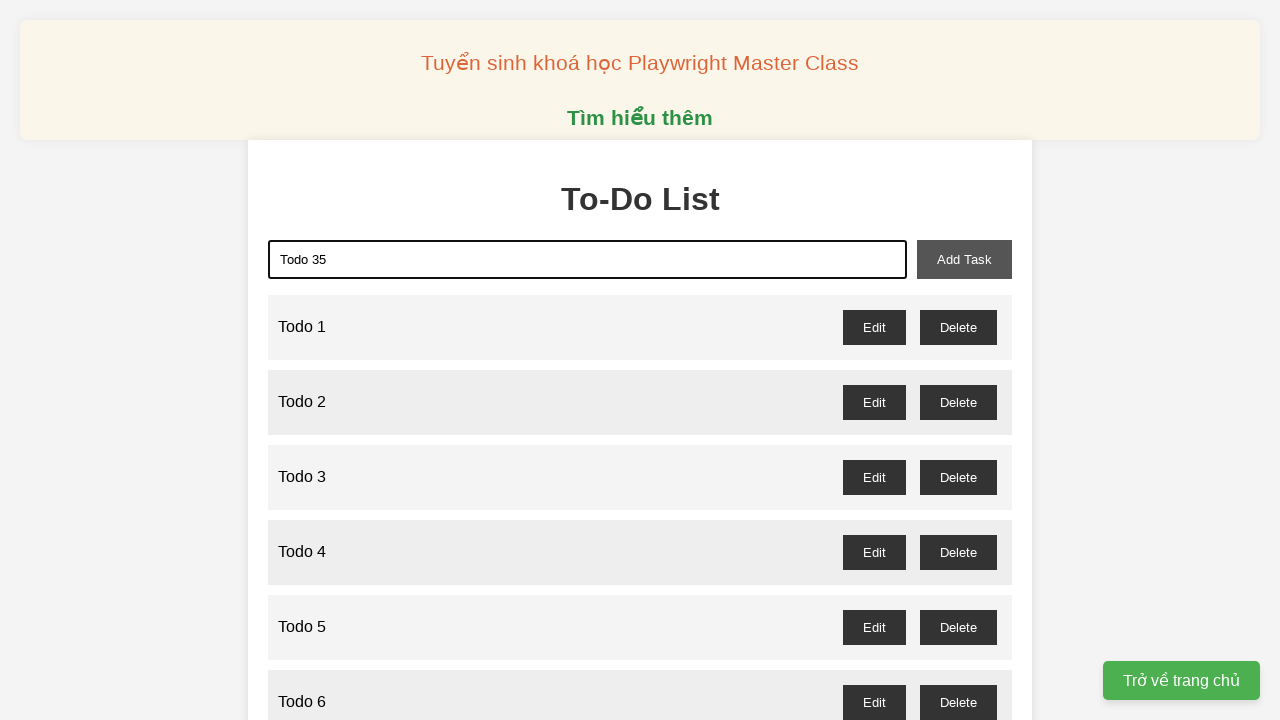

Clicked add task button to add 'Todo 35' at (964, 259) on xpath=//button[@id="add-task"]
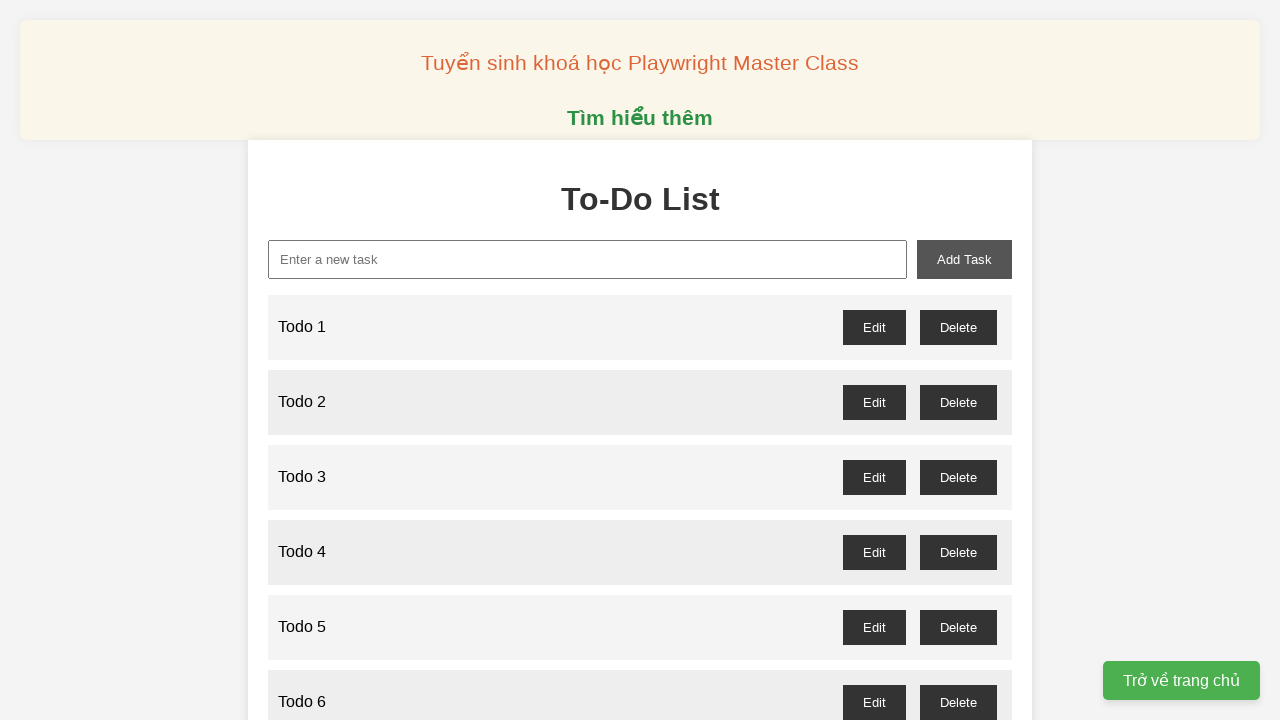

Filled input field with 'Todo 36' on //input[@id='new-task']
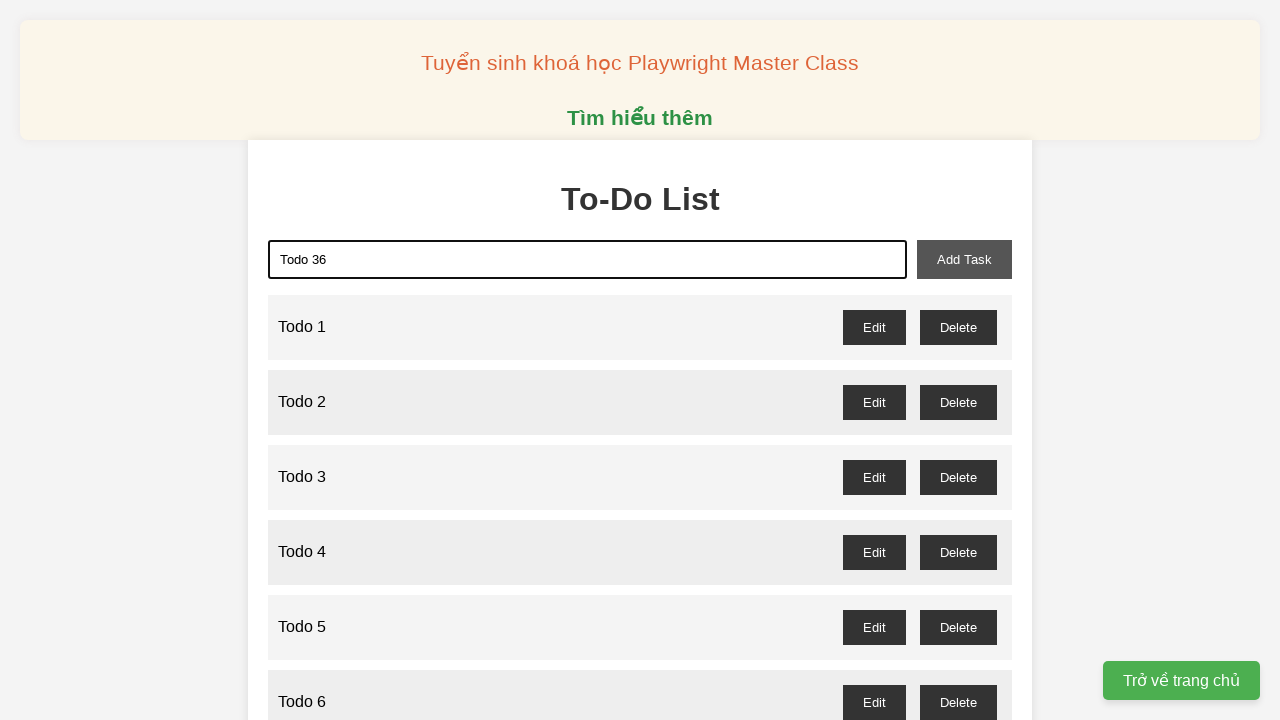

Clicked add task button to add 'Todo 36' at (964, 259) on xpath=//button[@id="add-task"]
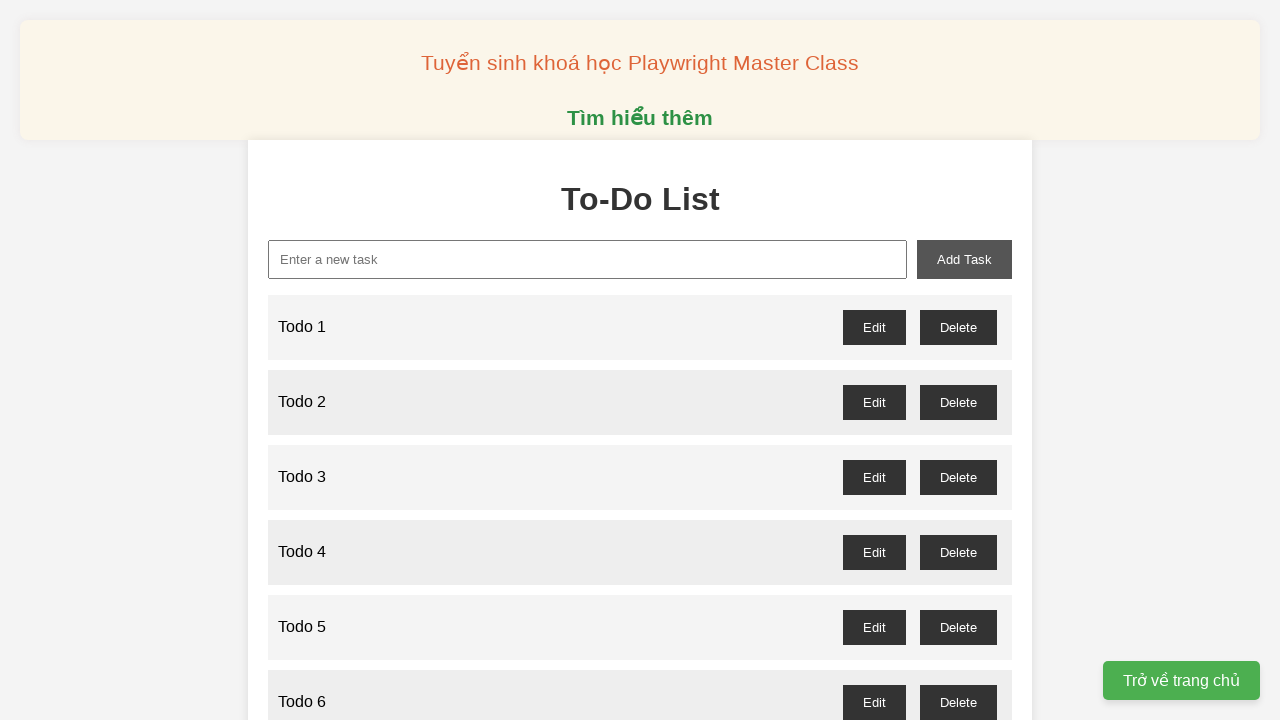

Filled input field with 'Todo 37' on //input[@id='new-task']
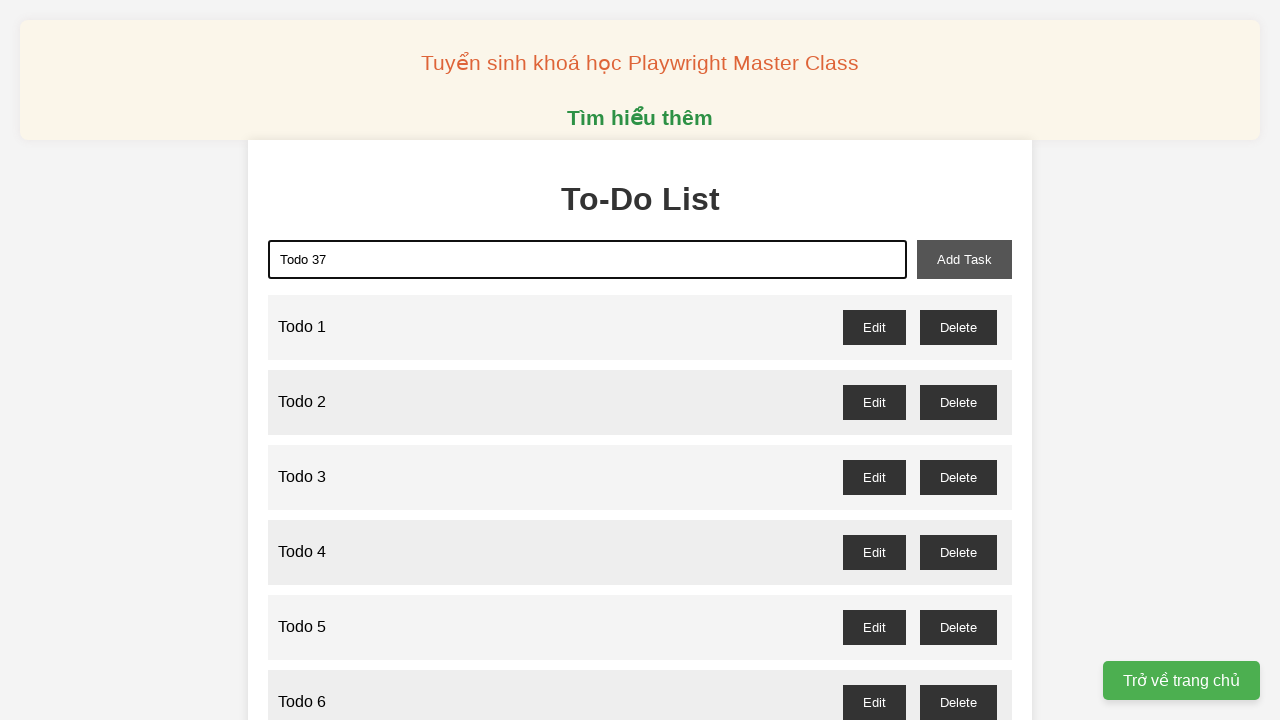

Clicked add task button to add 'Todo 37' at (964, 259) on xpath=//button[@id="add-task"]
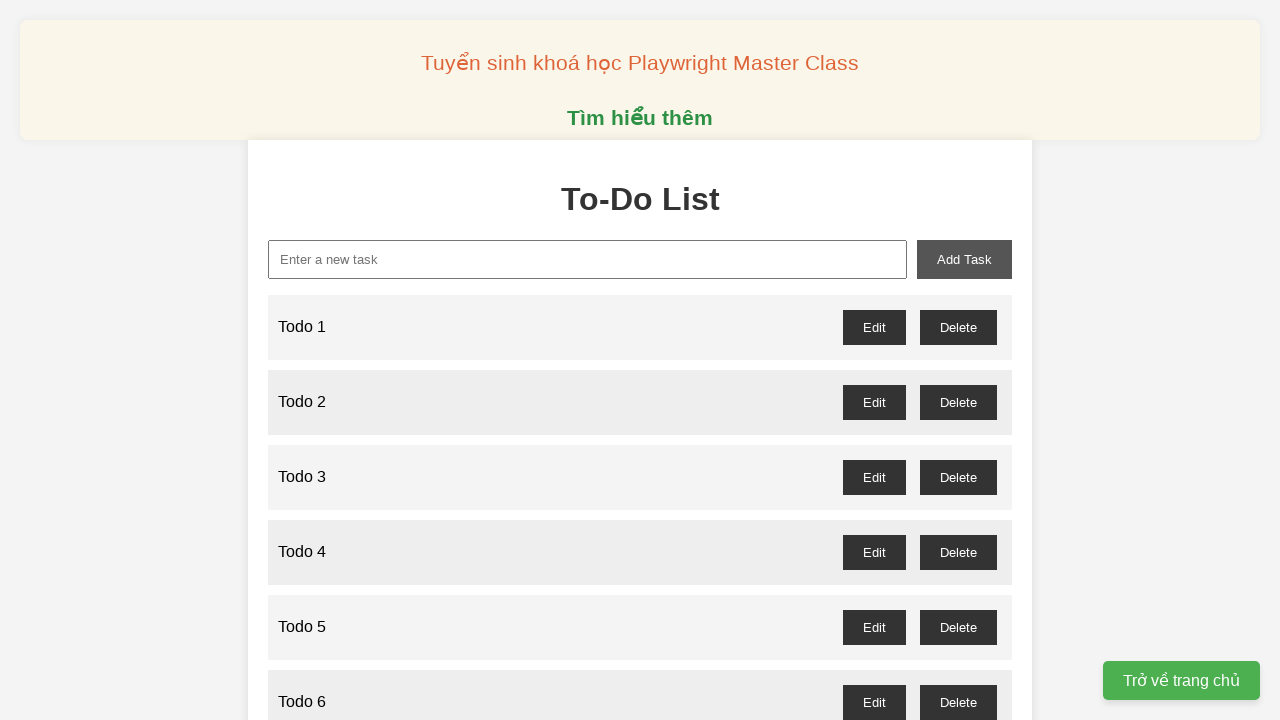

Filled input field with 'Todo 38' on //input[@id='new-task']
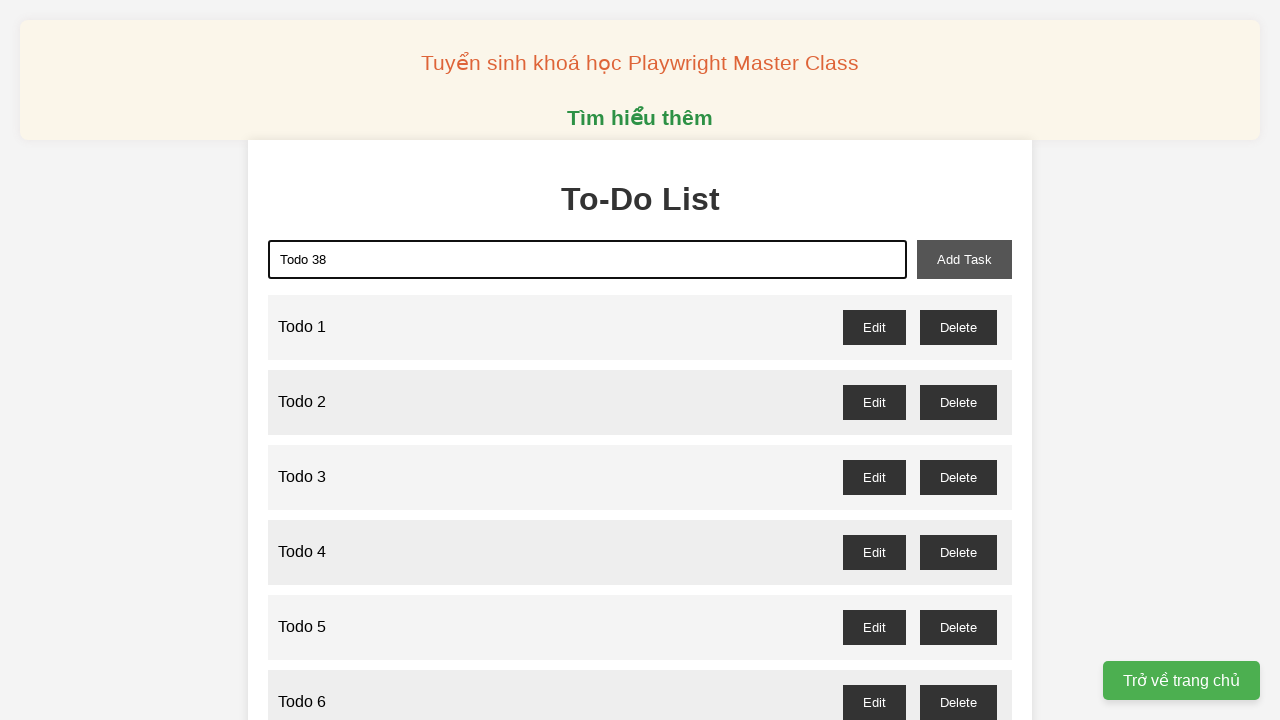

Clicked add task button to add 'Todo 38' at (964, 259) on xpath=//button[@id="add-task"]
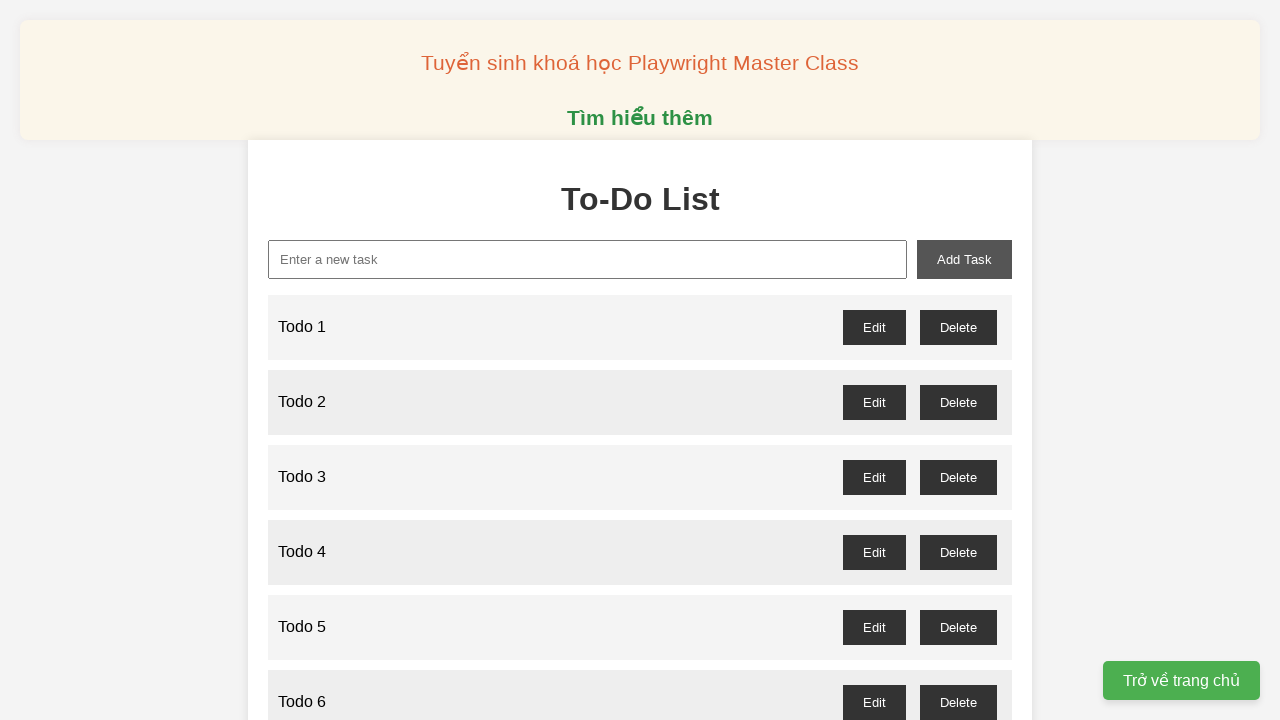

Filled input field with 'Todo 39' on //input[@id='new-task']
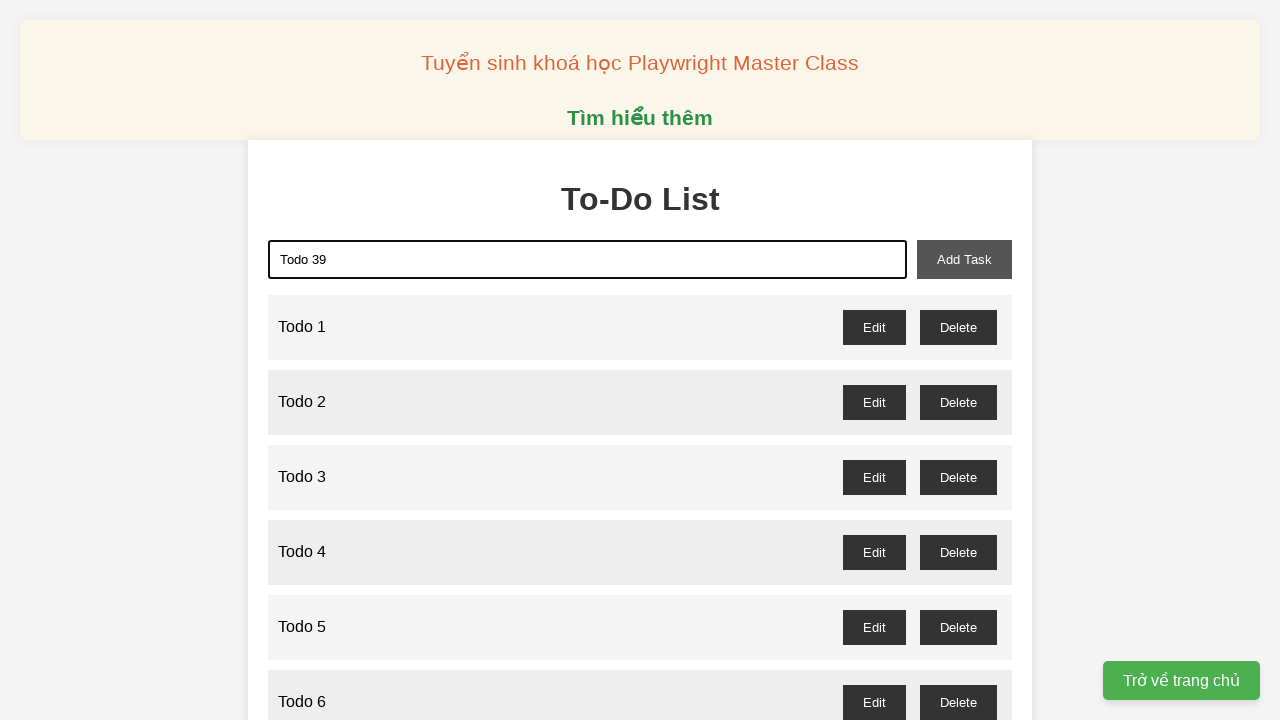

Clicked add task button to add 'Todo 39' at (964, 259) on xpath=//button[@id="add-task"]
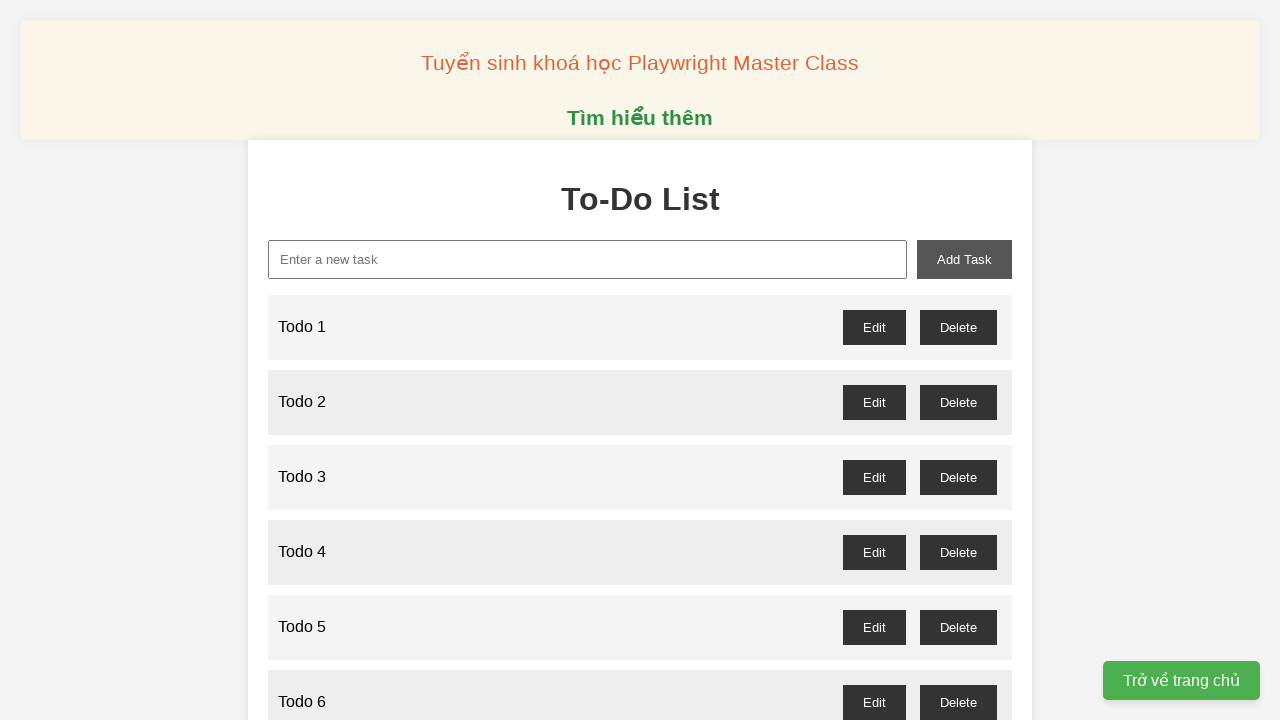

Filled input field with 'Todo 40' on //input[@id='new-task']
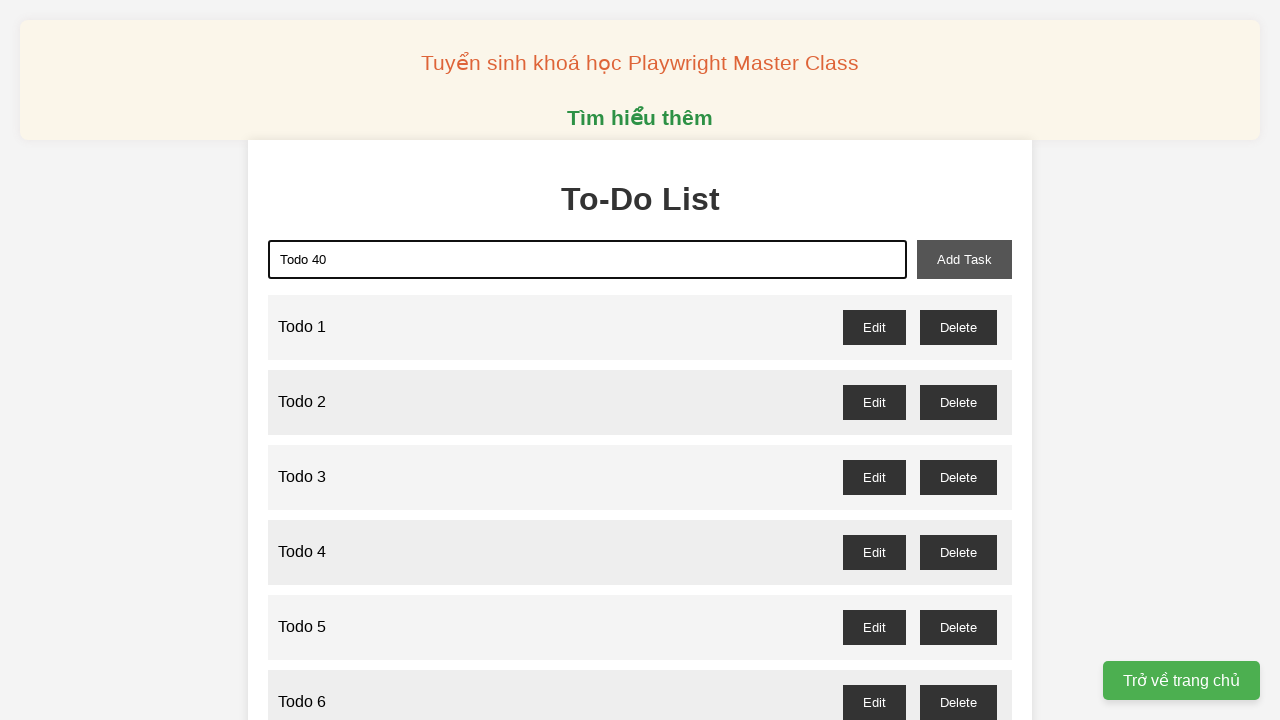

Clicked add task button to add 'Todo 40' at (964, 259) on xpath=//button[@id="add-task"]
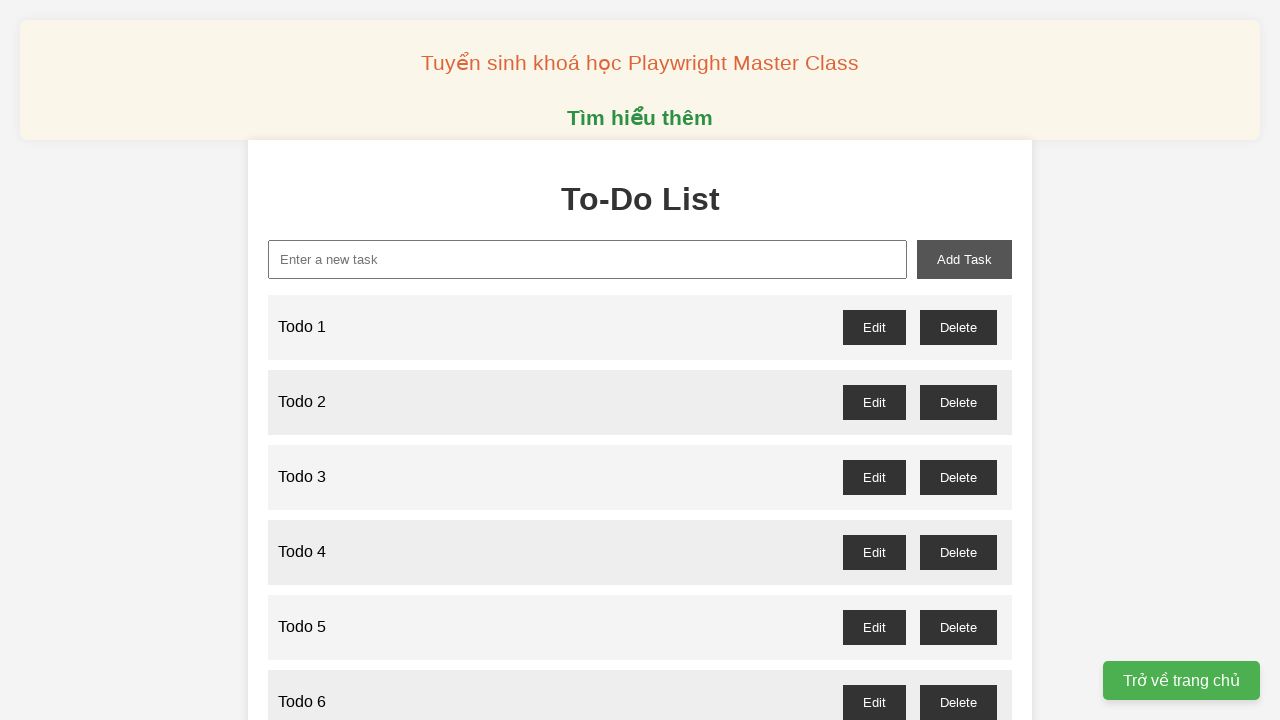

Filled input field with 'Todo 41' on //input[@id='new-task']
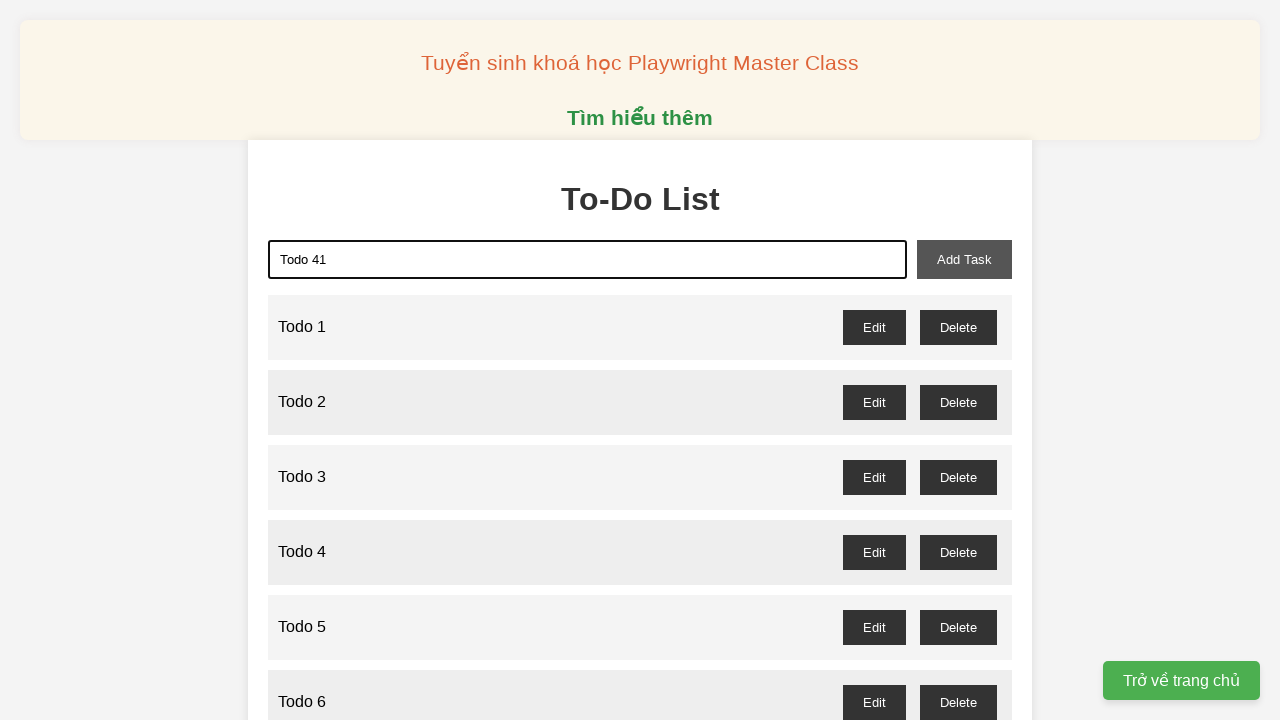

Clicked add task button to add 'Todo 41' at (964, 259) on xpath=//button[@id="add-task"]
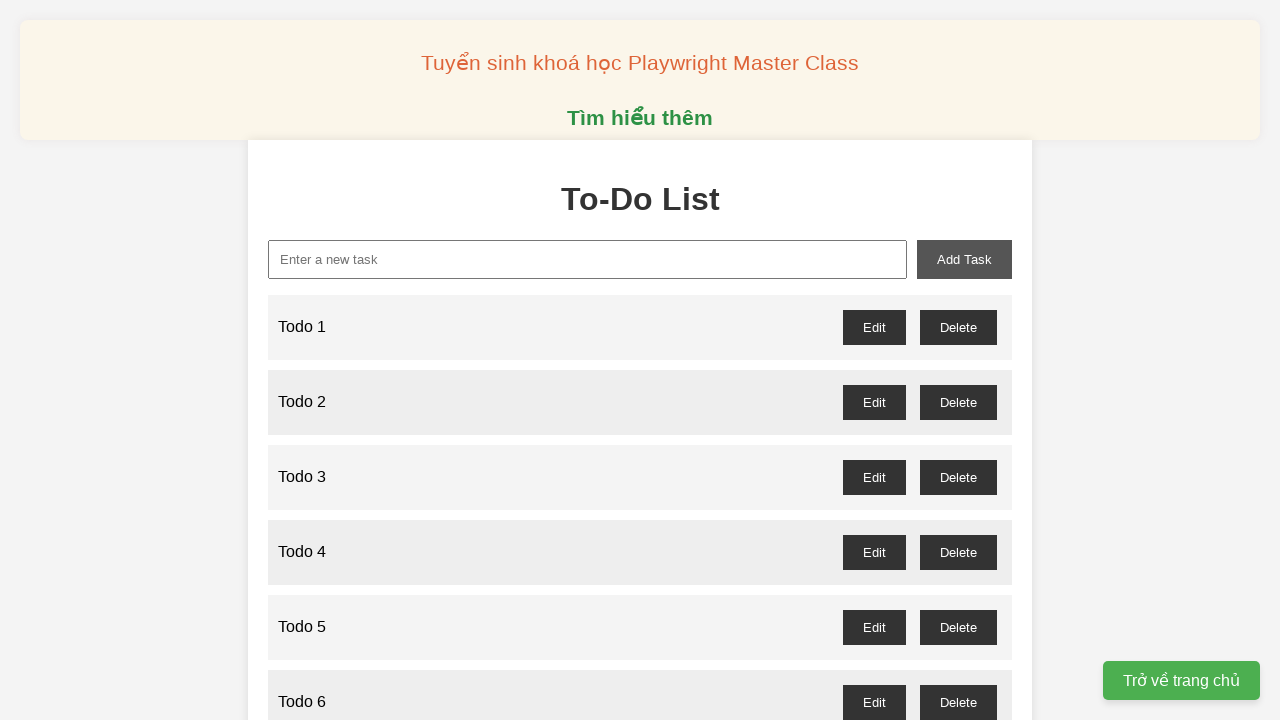

Filled input field with 'Todo 42' on //input[@id='new-task']
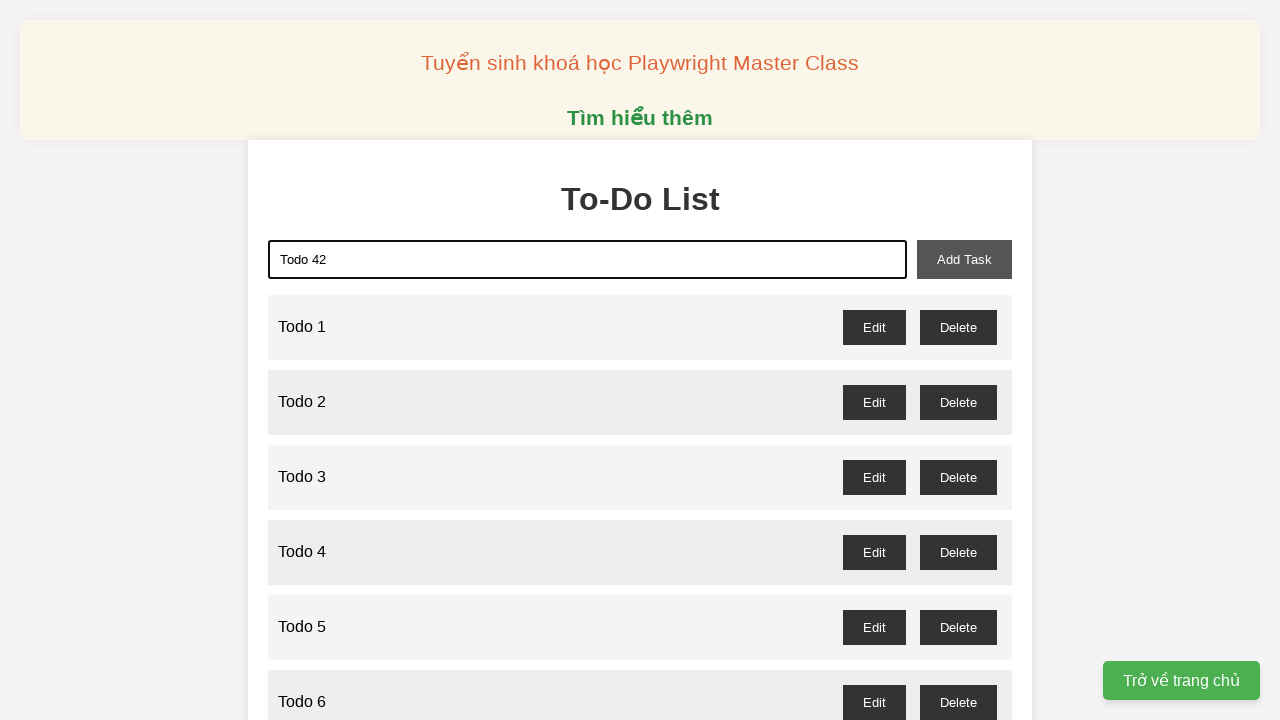

Clicked add task button to add 'Todo 42' at (964, 259) on xpath=//button[@id="add-task"]
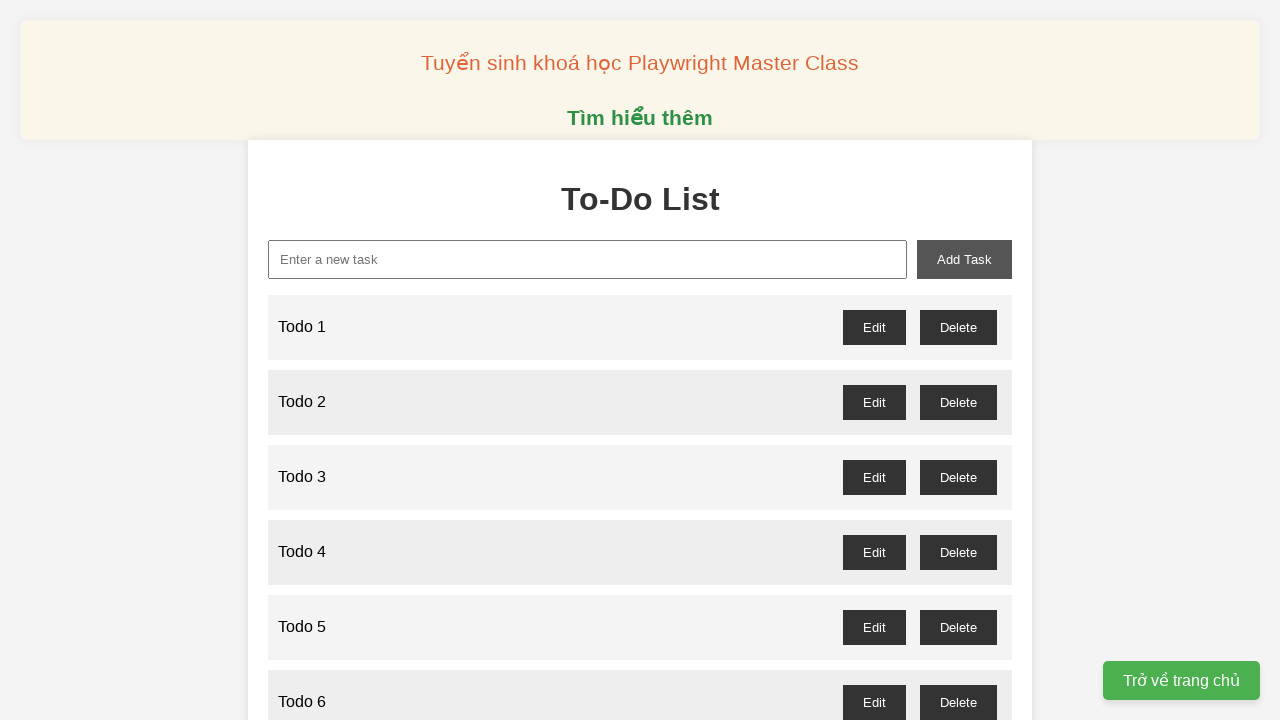

Filled input field with 'Todo 43' on //input[@id='new-task']
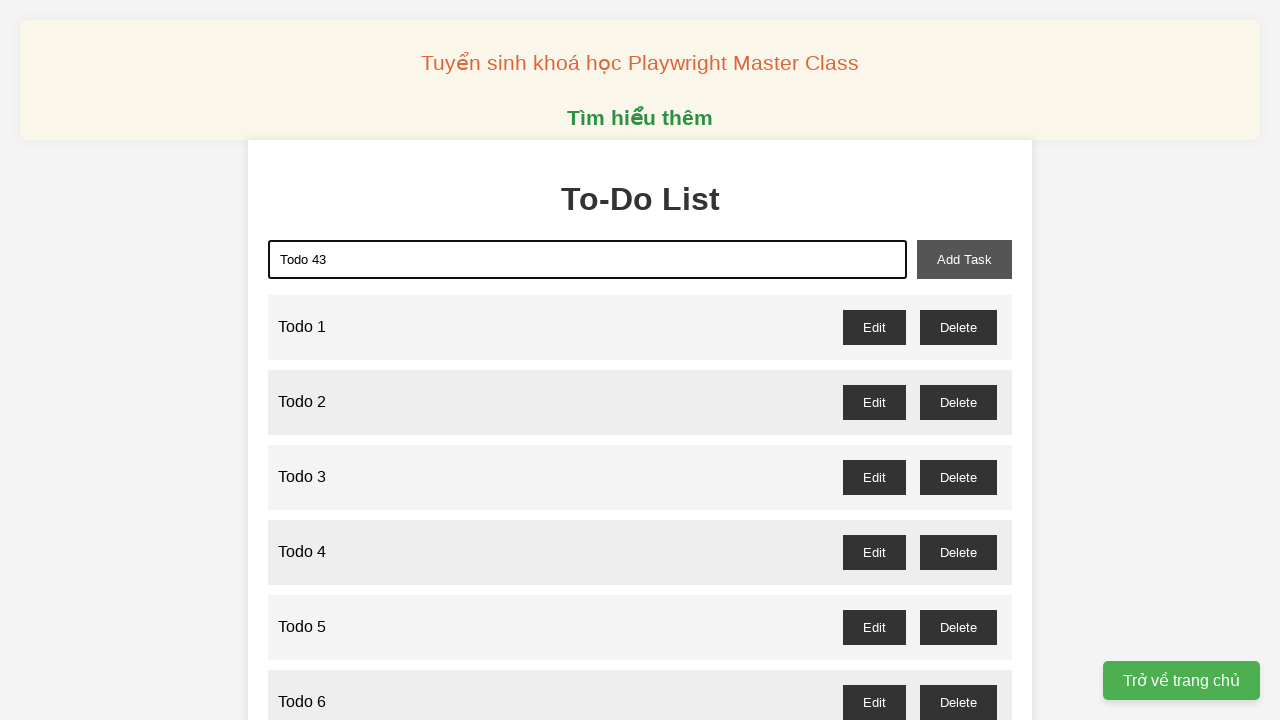

Clicked add task button to add 'Todo 43' at (964, 259) on xpath=//button[@id="add-task"]
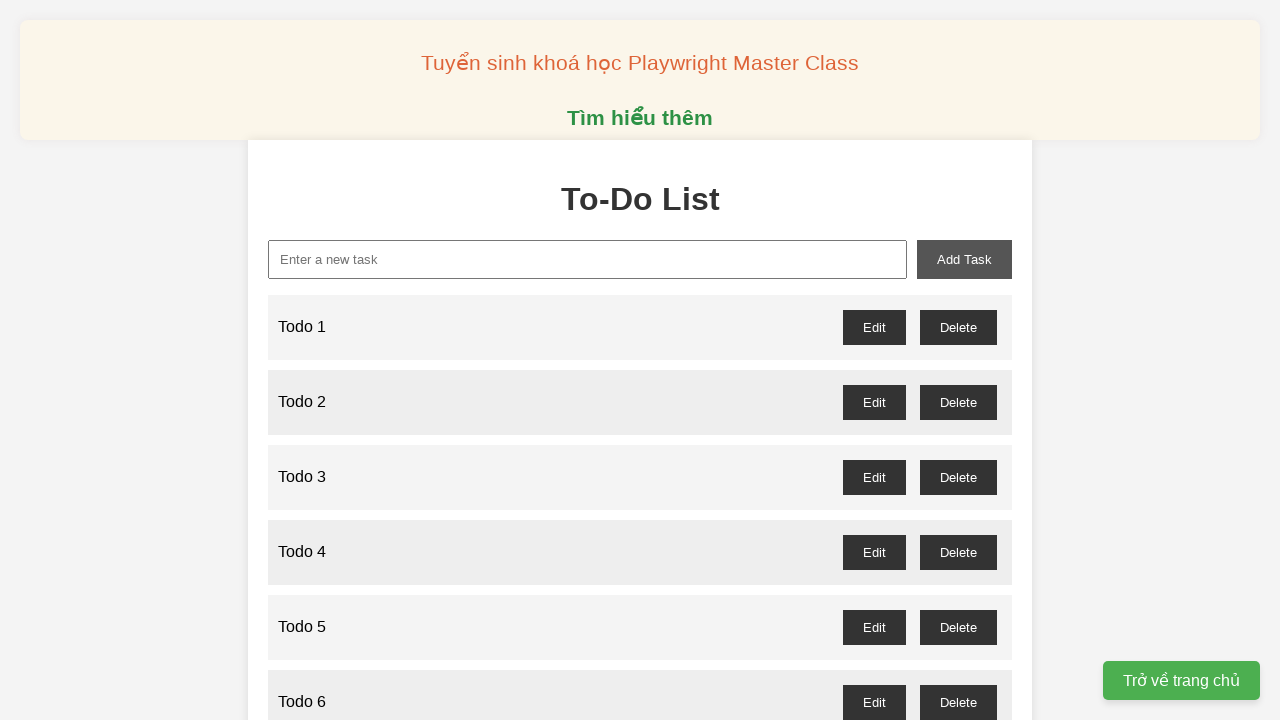

Filled input field with 'Todo 44' on //input[@id='new-task']
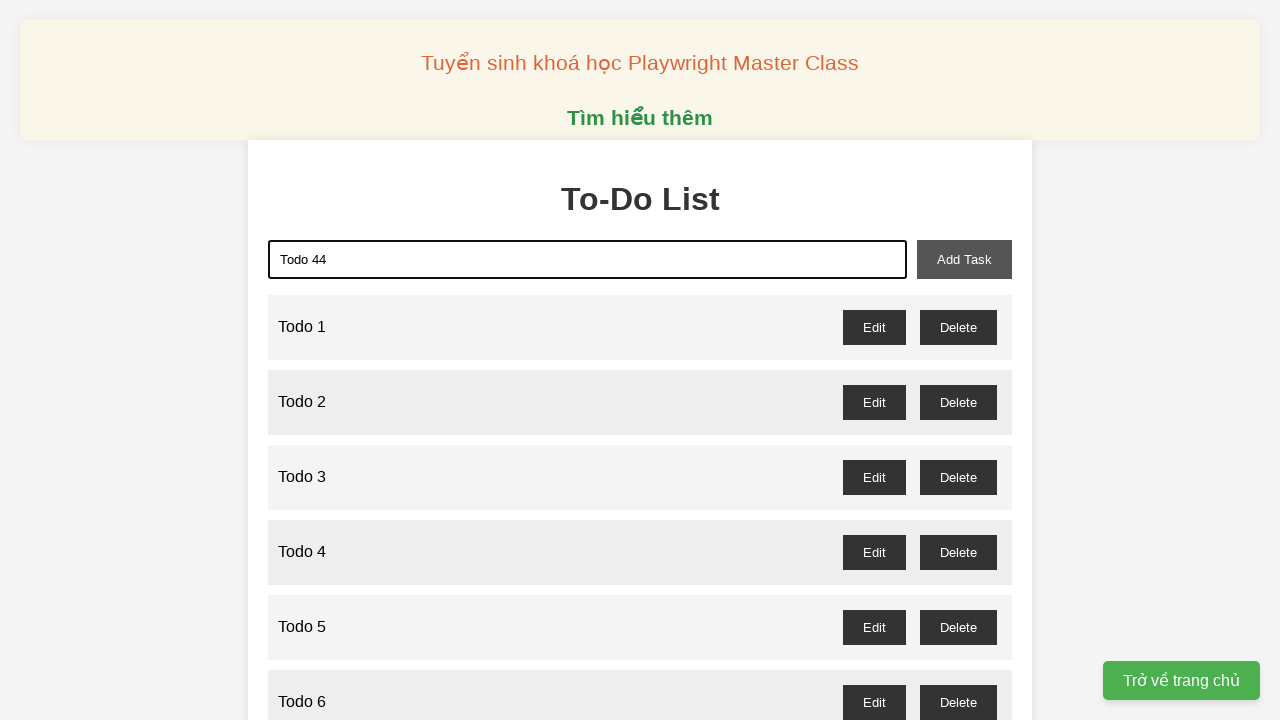

Clicked add task button to add 'Todo 44' at (964, 259) on xpath=//button[@id="add-task"]
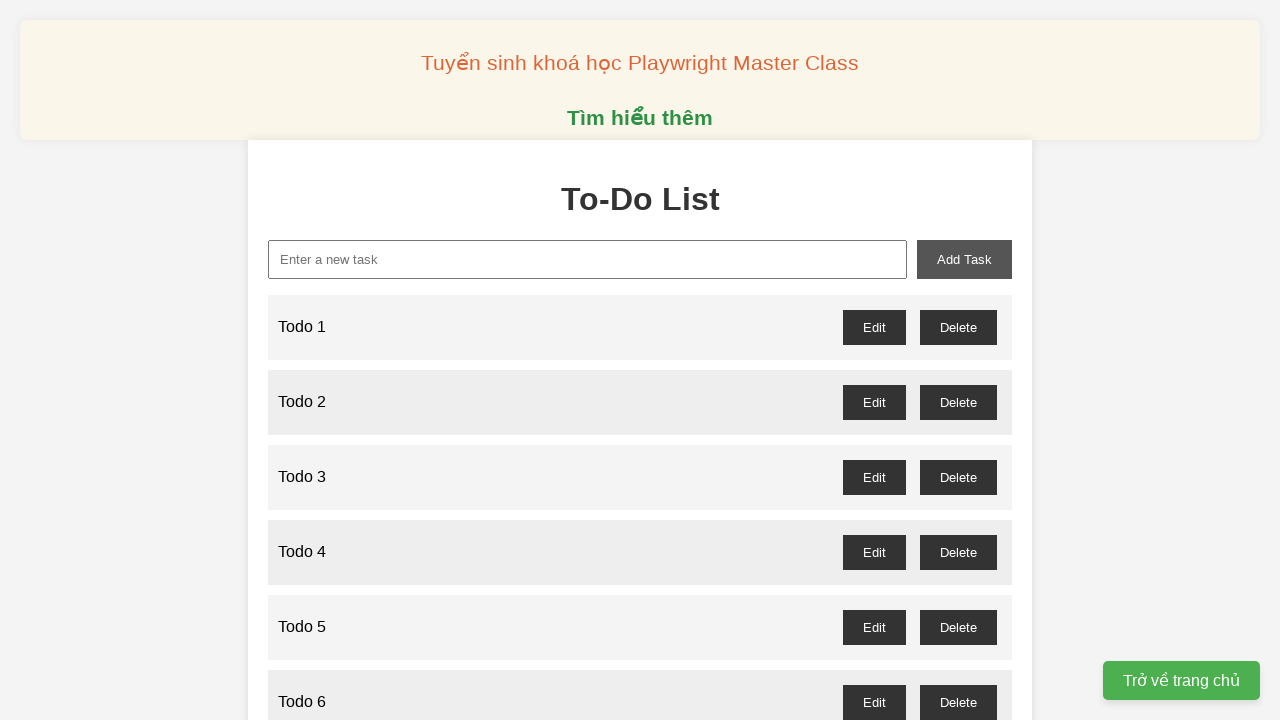

Filled input field with 'Todo 45' on //input[@id='new-task']
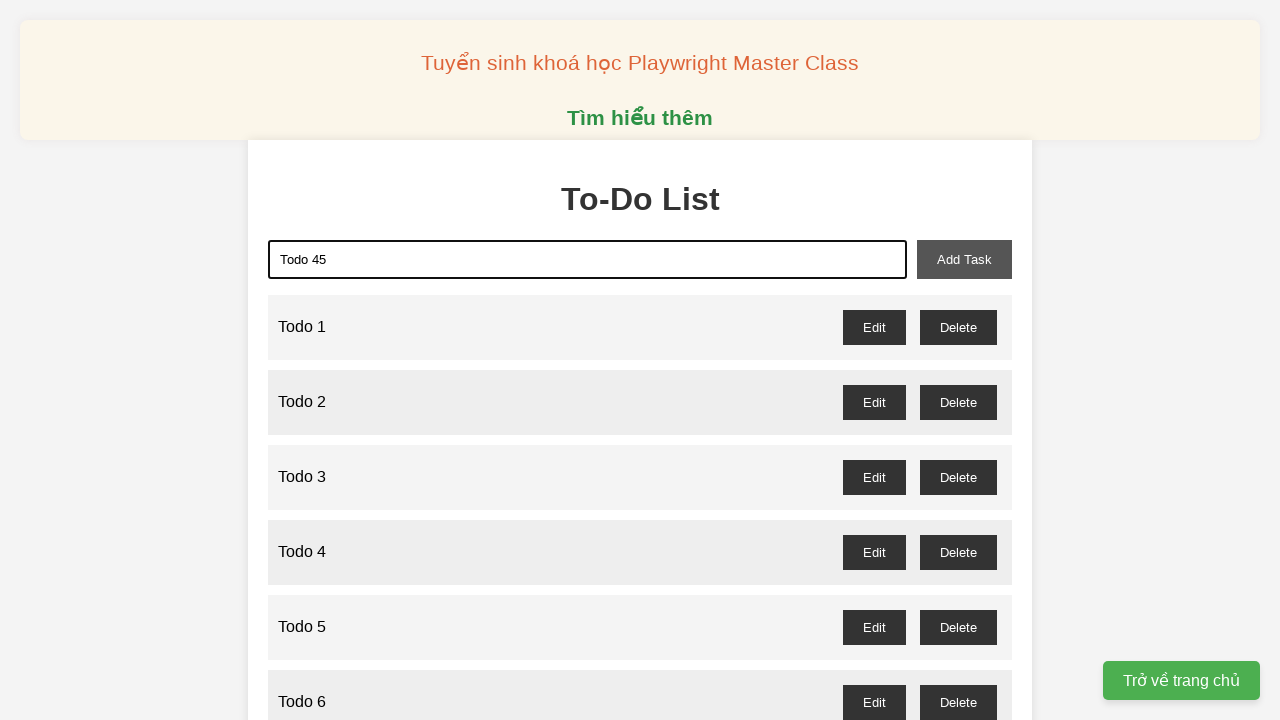

Clicked add task button to add 'Todo 45' at (964, 259) on xpath=//button[@id="add-task"]
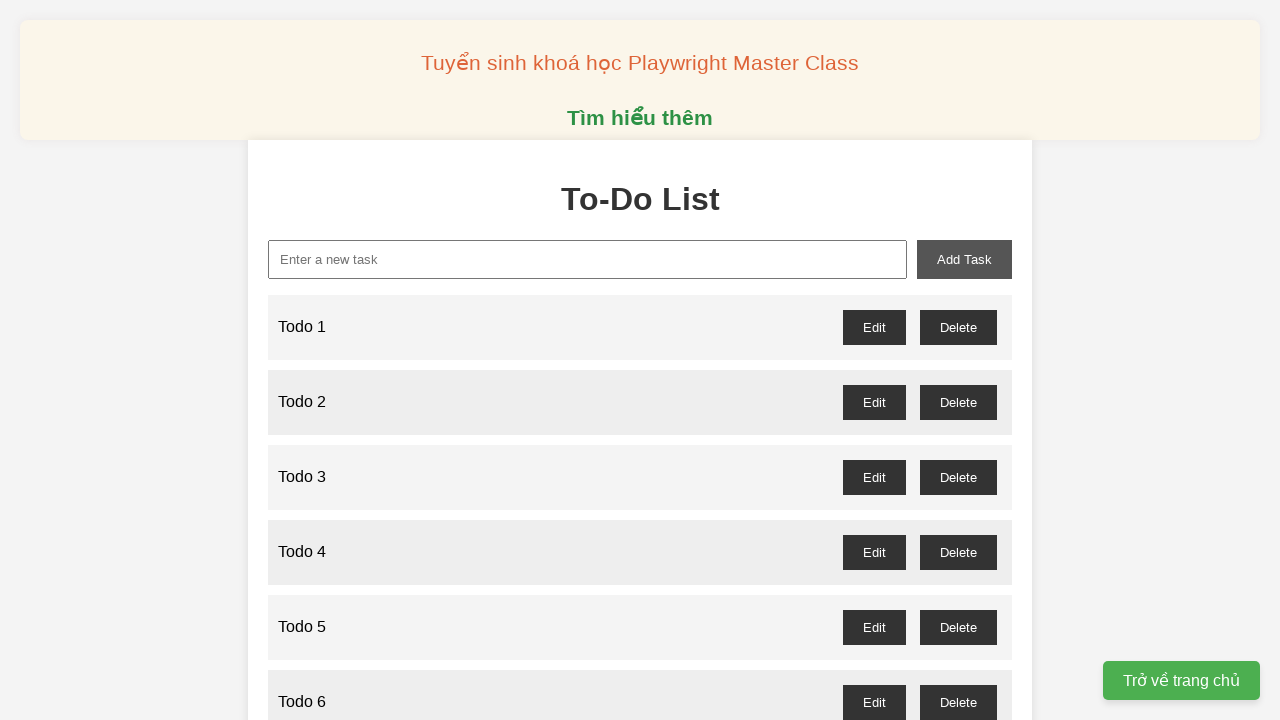

Filled input field with 'Todo 46' on //input[@id='new-task']
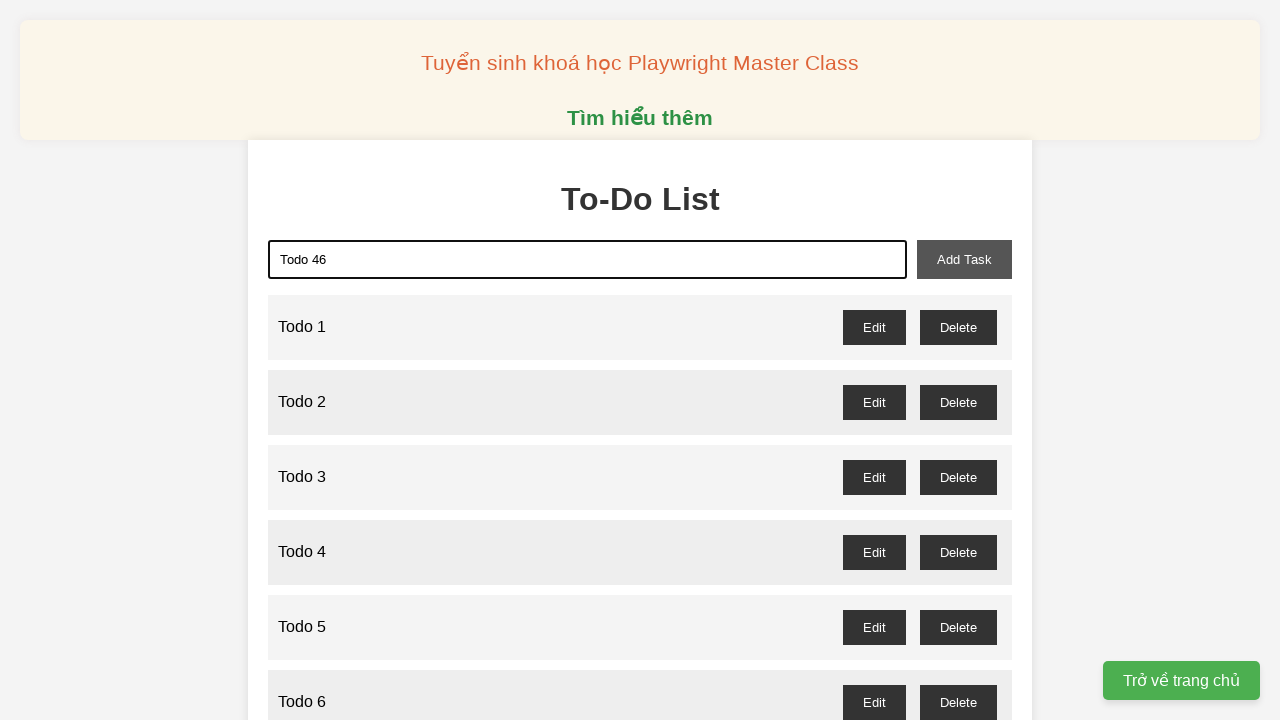

Clicked add task button to add 'Todo 46' at (964, 259) on xpath=//button[@id="add-task"]
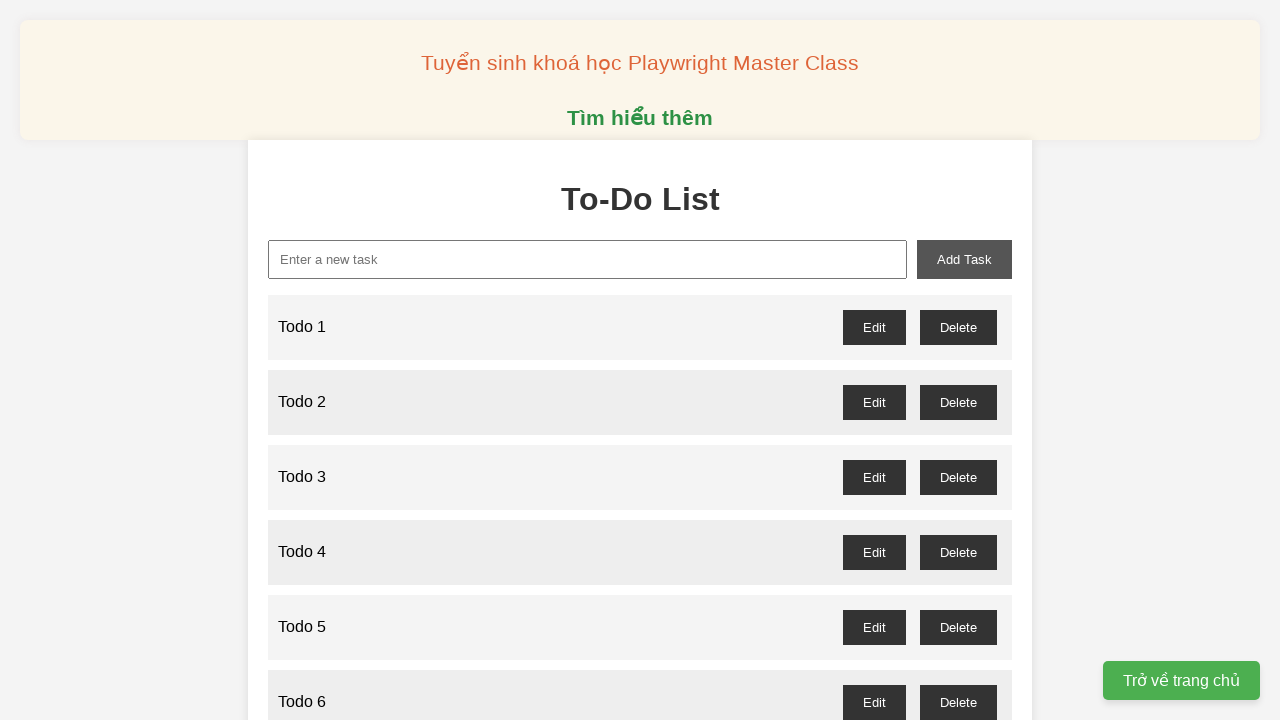

Filled input field with 'Todo 47' on //input[@id='new-task']
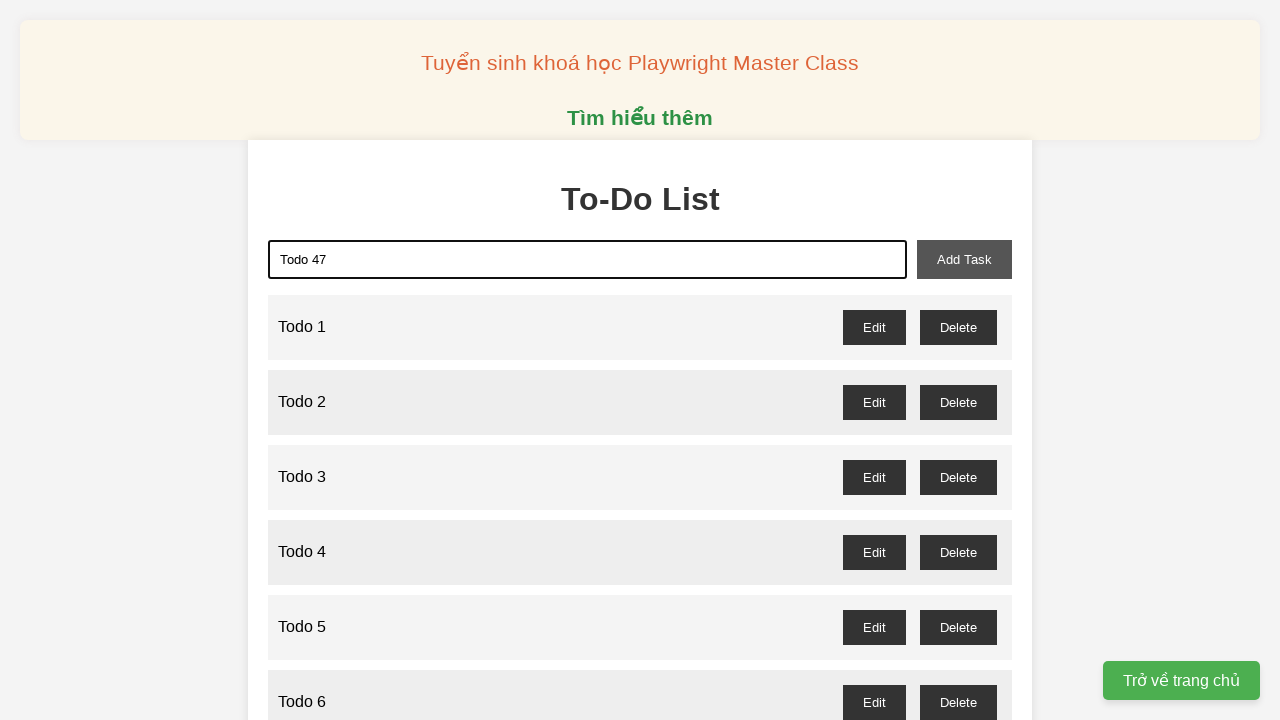

Clicked add task button to add 'Todo 47' at (964, 259) on xpath=//button[@id="add-task"]
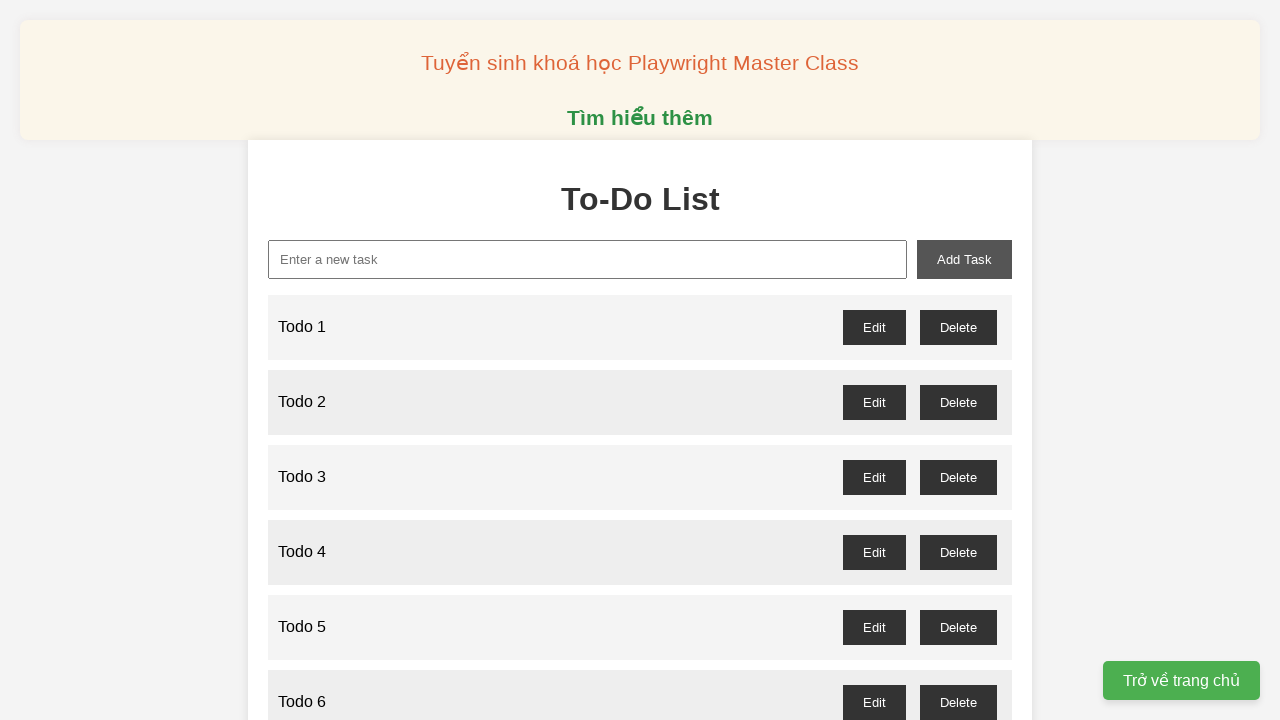

Filled input field with 'Todo 48' on //input[@id='new-task']
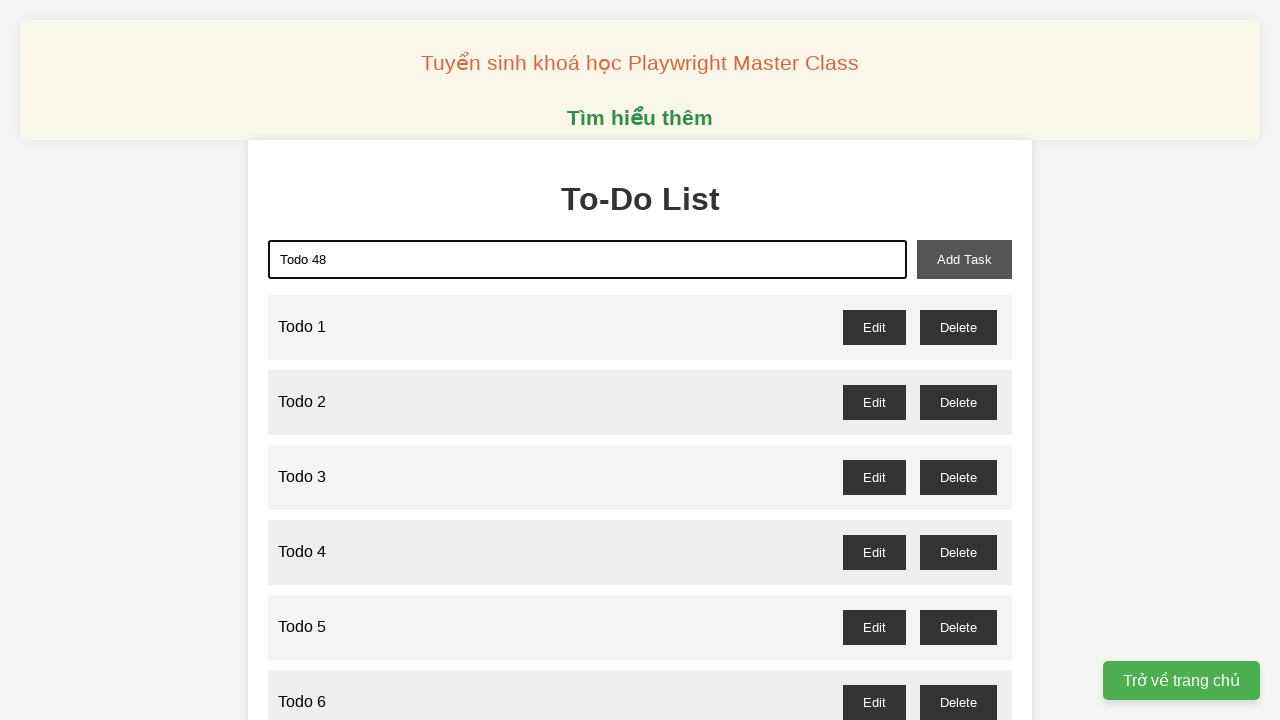

Clicked add task button to add 'Todo 48' at (964, 259) on xpath=//button[@id="add-task"]
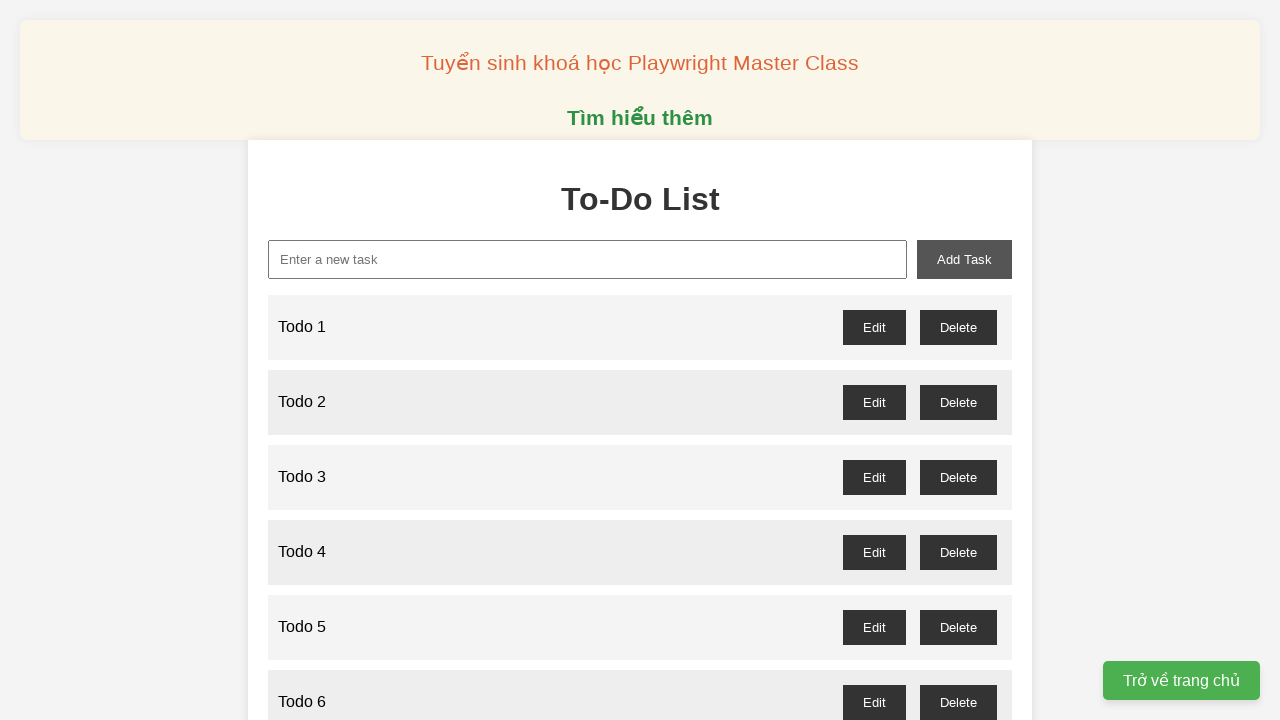

Filled input field with 'Todo 49' on //input[@id='new-task']
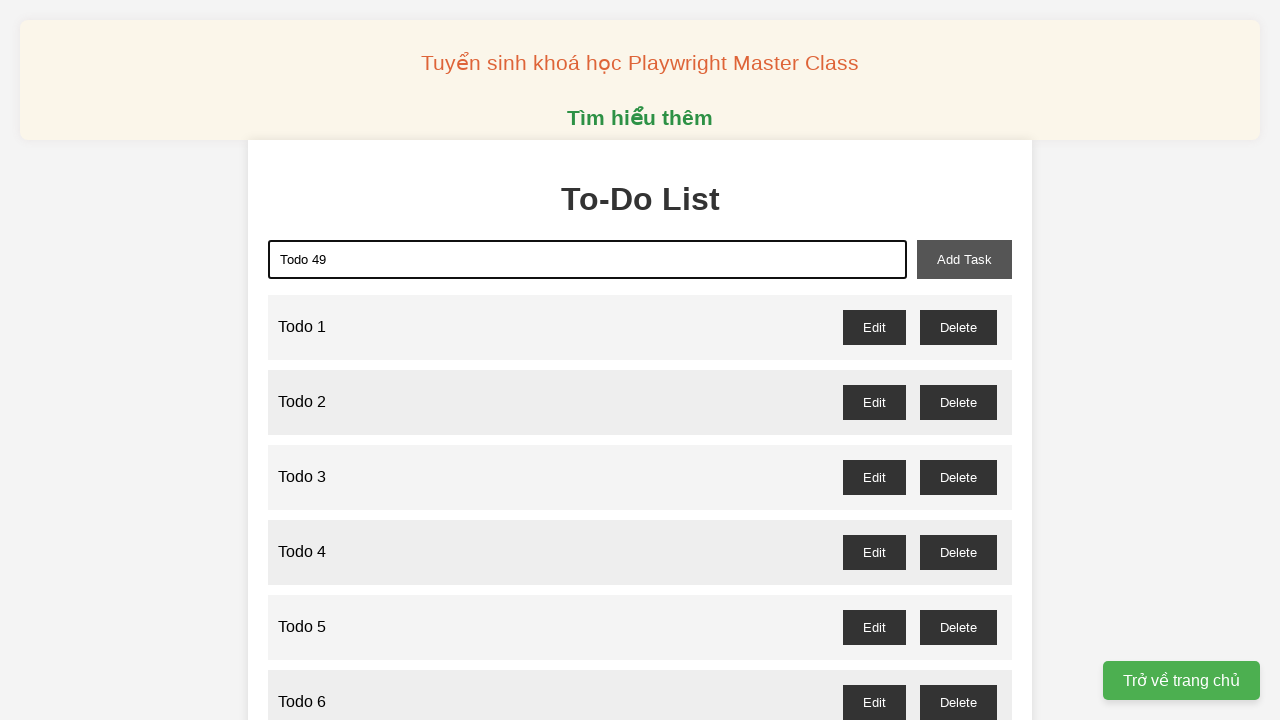

Clicked add task button to add 'Todo 49' at (964, 259) on xpath=//button[@id="add-task"]
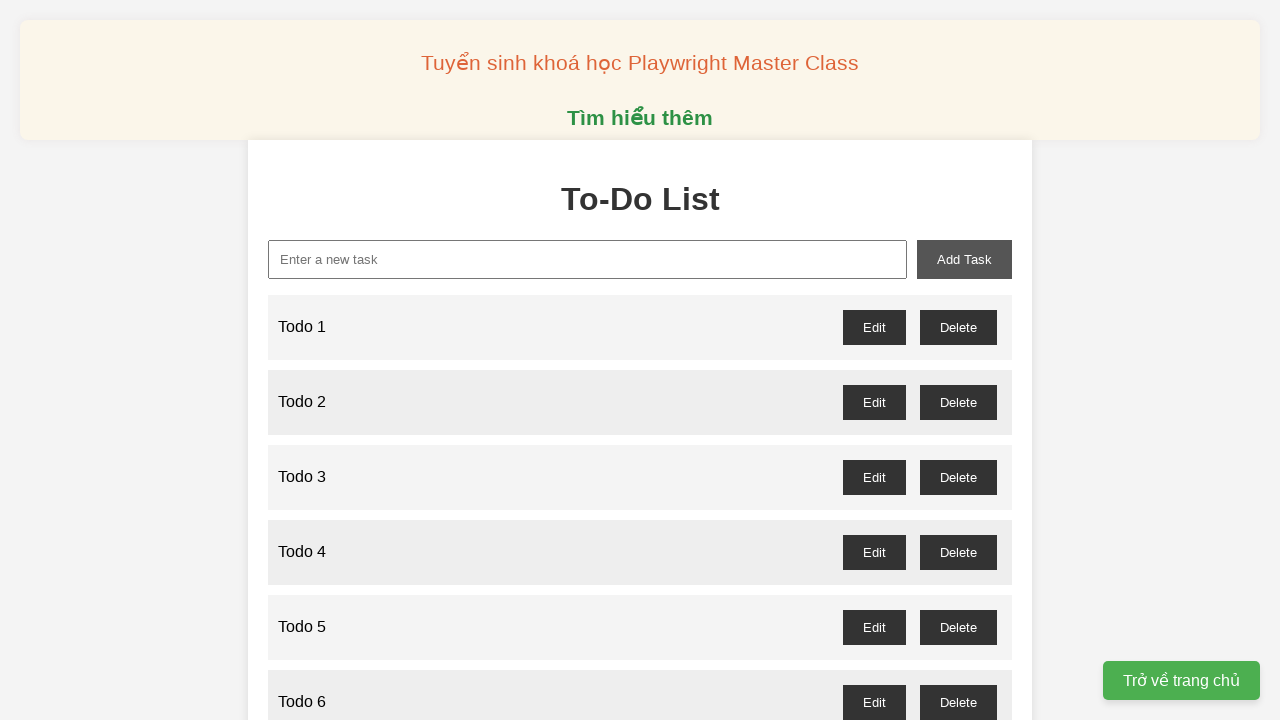

Filled input field with 'Todo 50' on //input[@id='new-task']
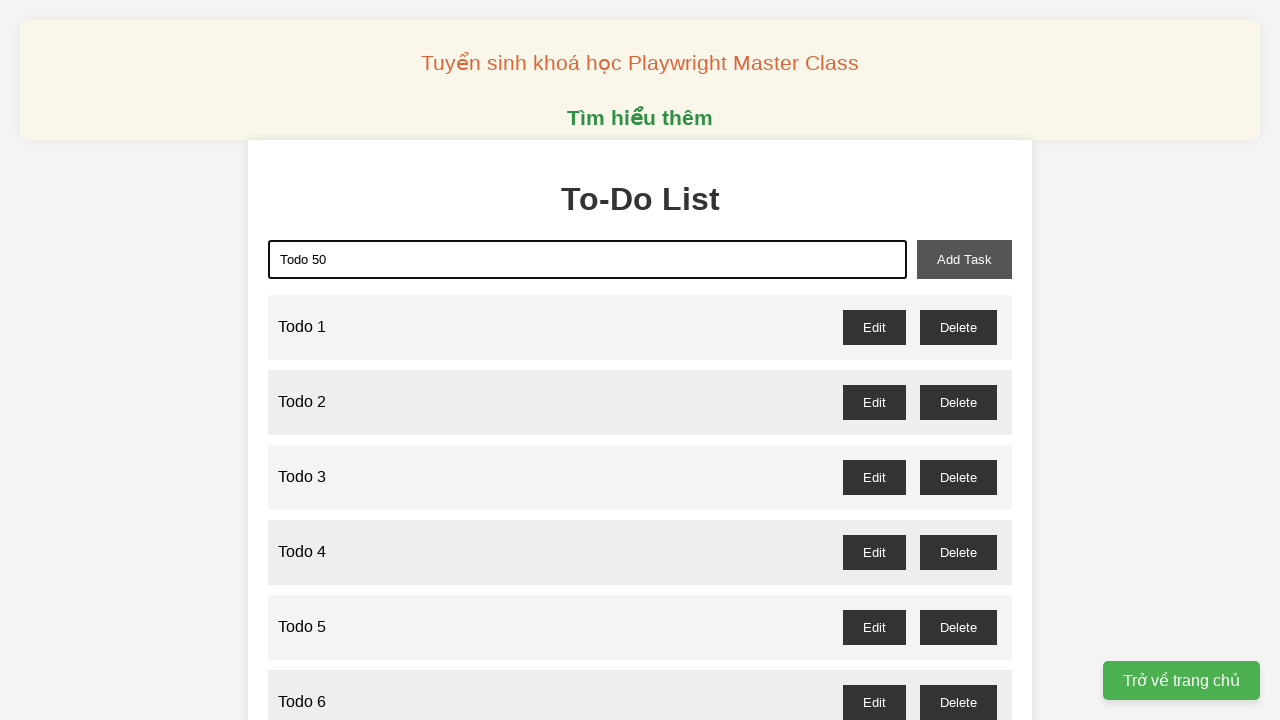

Clicked add task button to add 'Todo 50' at (964, 259) on xpath=//button[@id="add-task"]
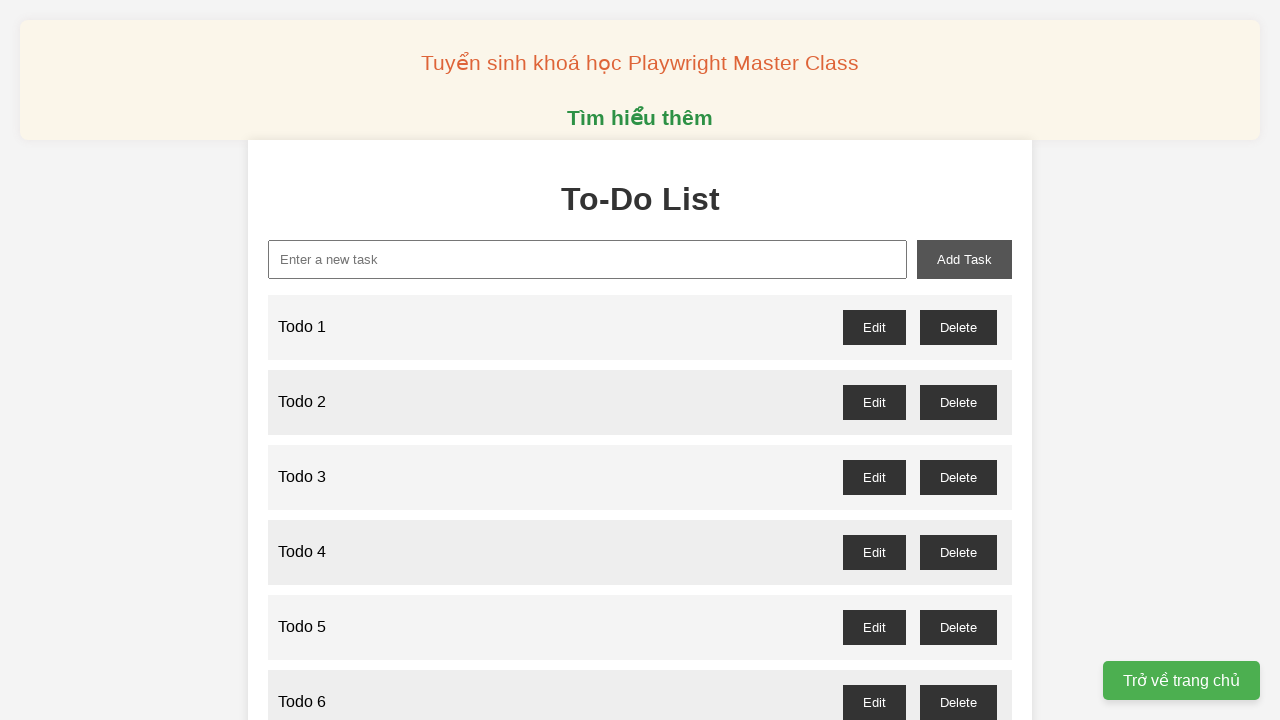

Filled input field with 'Todo 51' on //input[@id='new-task']
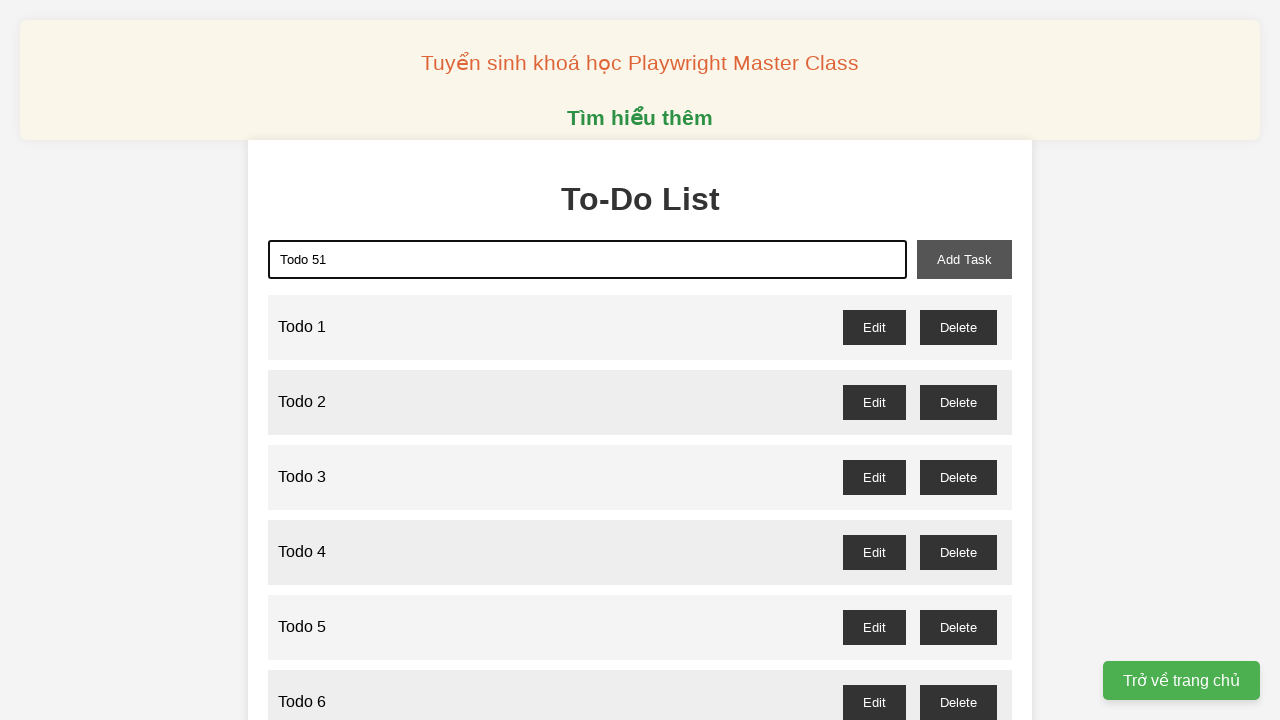

Clicked add task button to add 'Todo 51' at (964, 259) on xpath=//button[@id="add-task"]
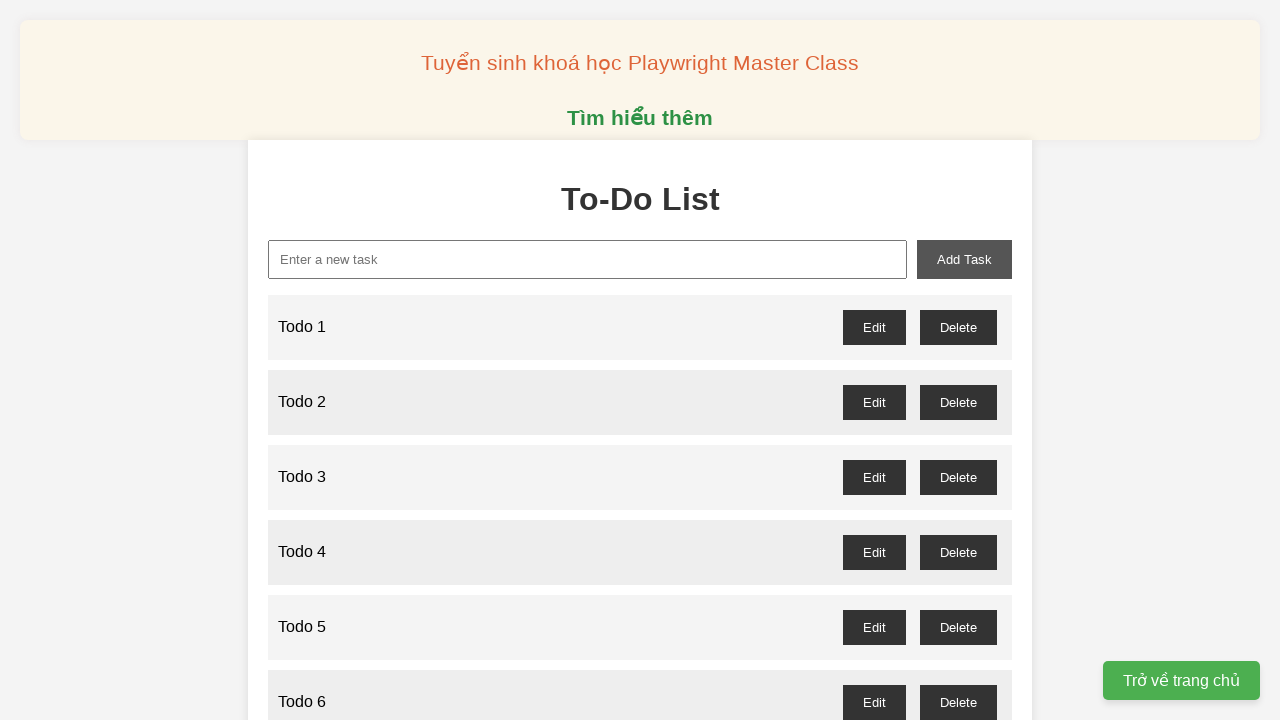

Filled input field with 'Todo 52' on //input[@id='new-task']
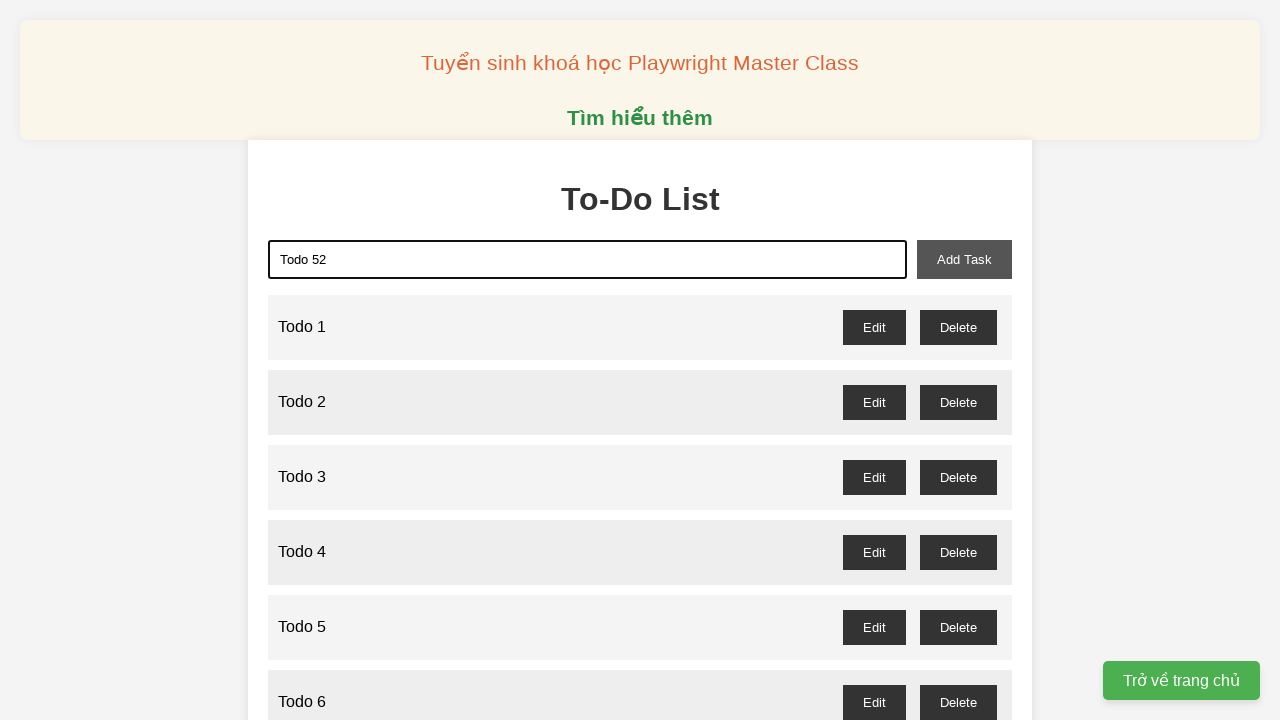

Clicked add task button to add 'Todo 52' at (964, 259) on xpath=//button[@id="add-task"]
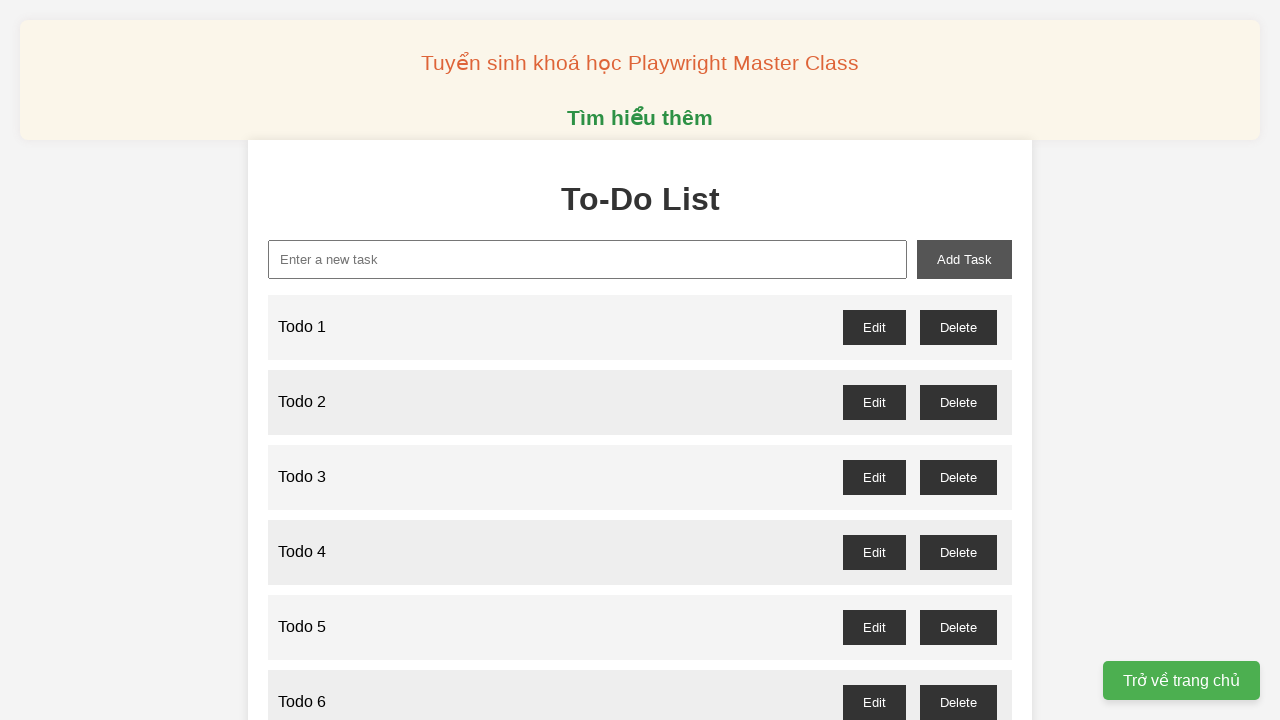

Filled input field with 'Todo 53' on //input[@id='new-task']
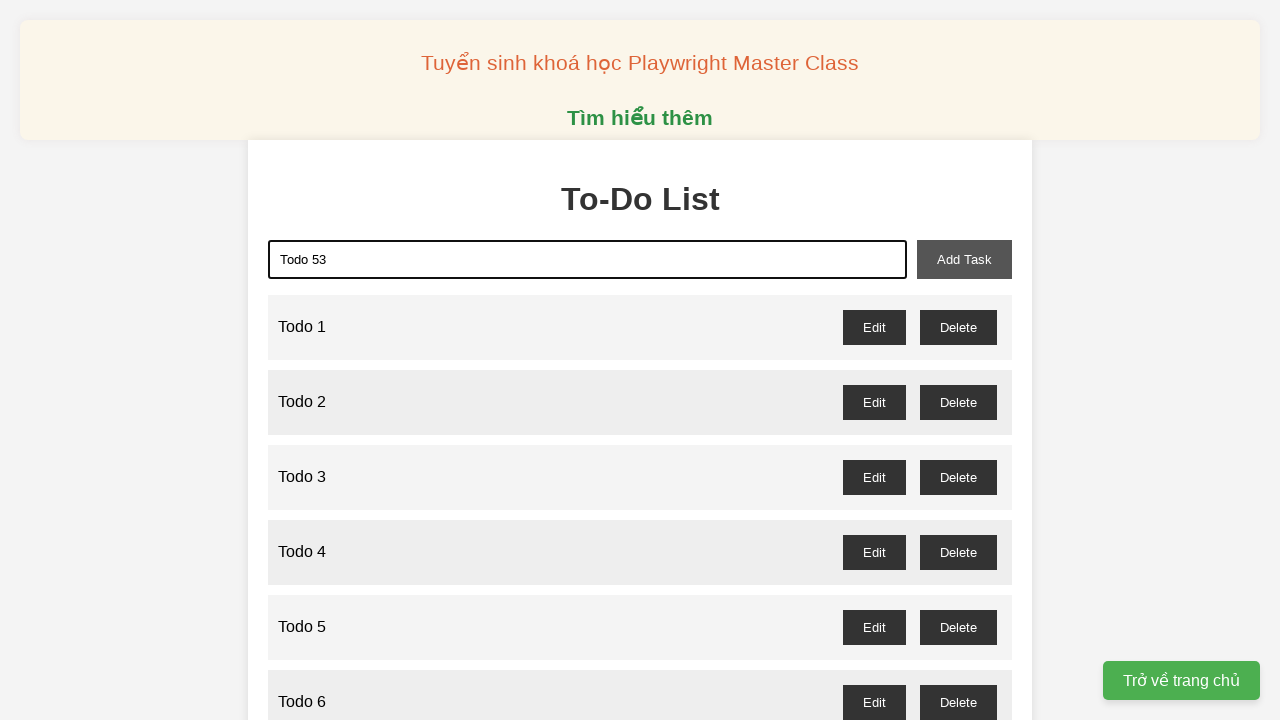

Clicked add task button to add 'Todo 53' at (964, 259) on xpath=//button[@id="add-task"]
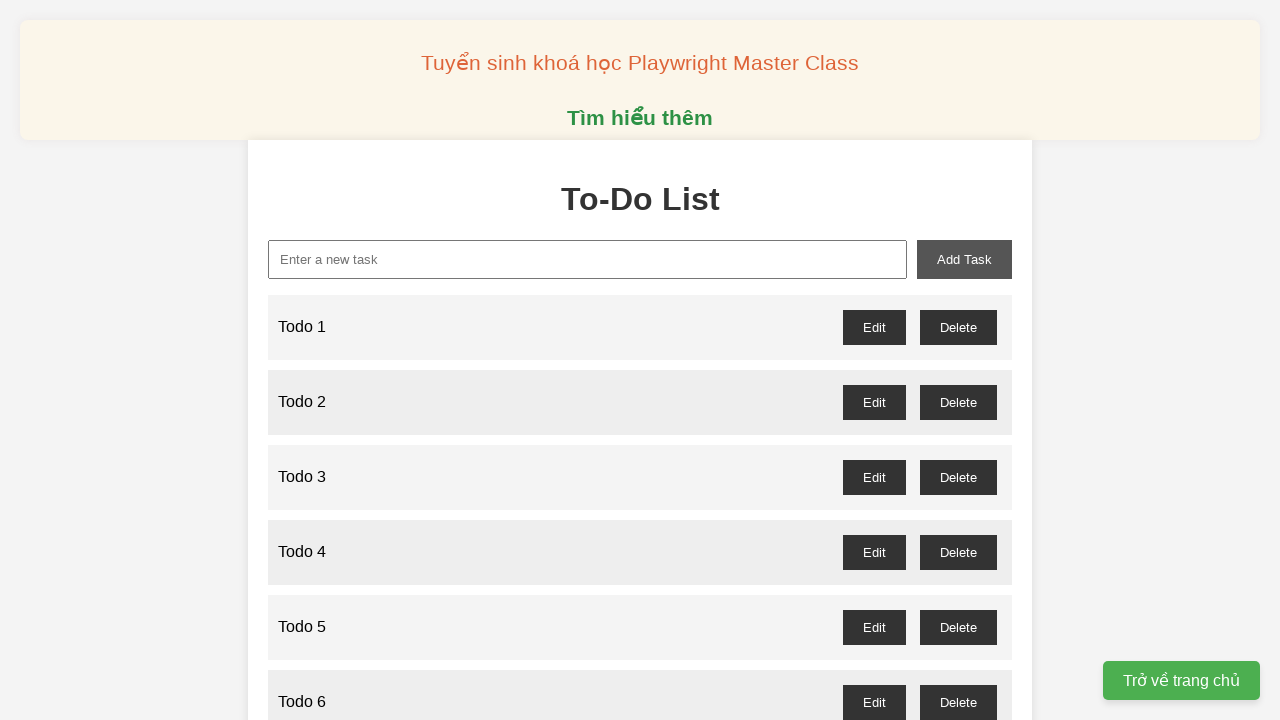

Filled input field with 'Todo 54' on //input[@id='new-task']
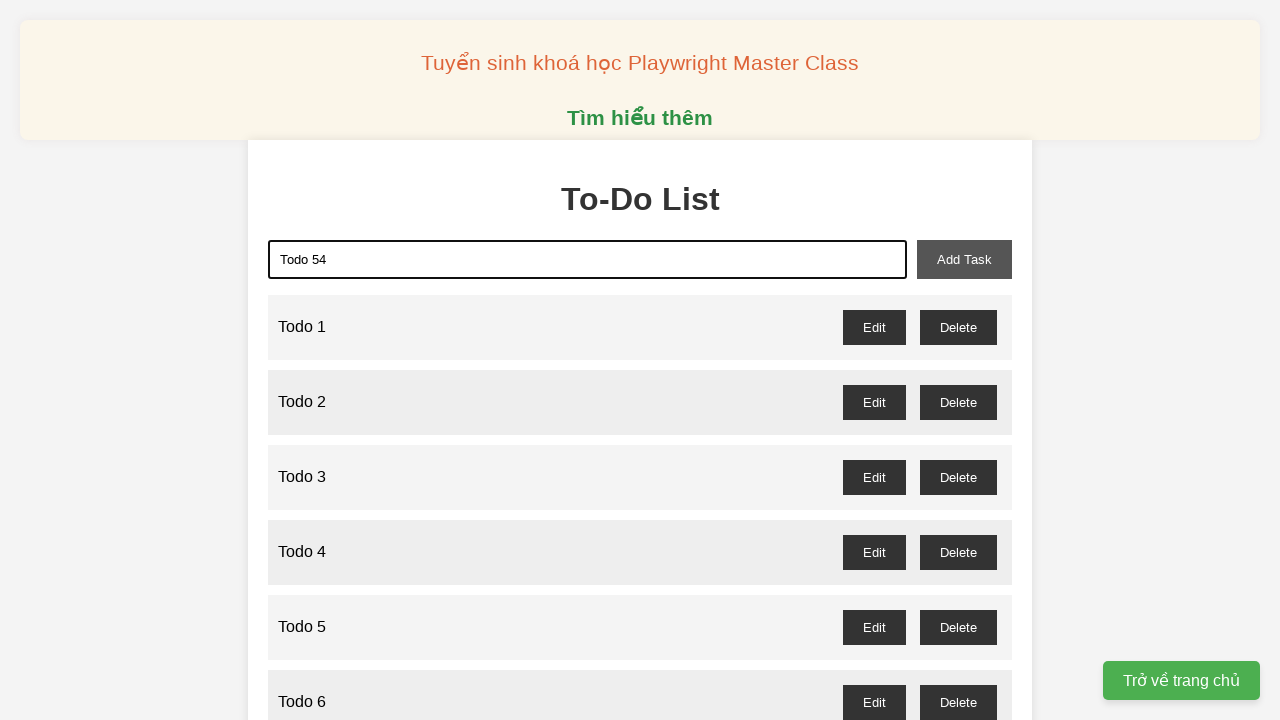

Clicked add task button to add 'Todo 54' at (964, 259) on xpath=//button[@id="add-task"]
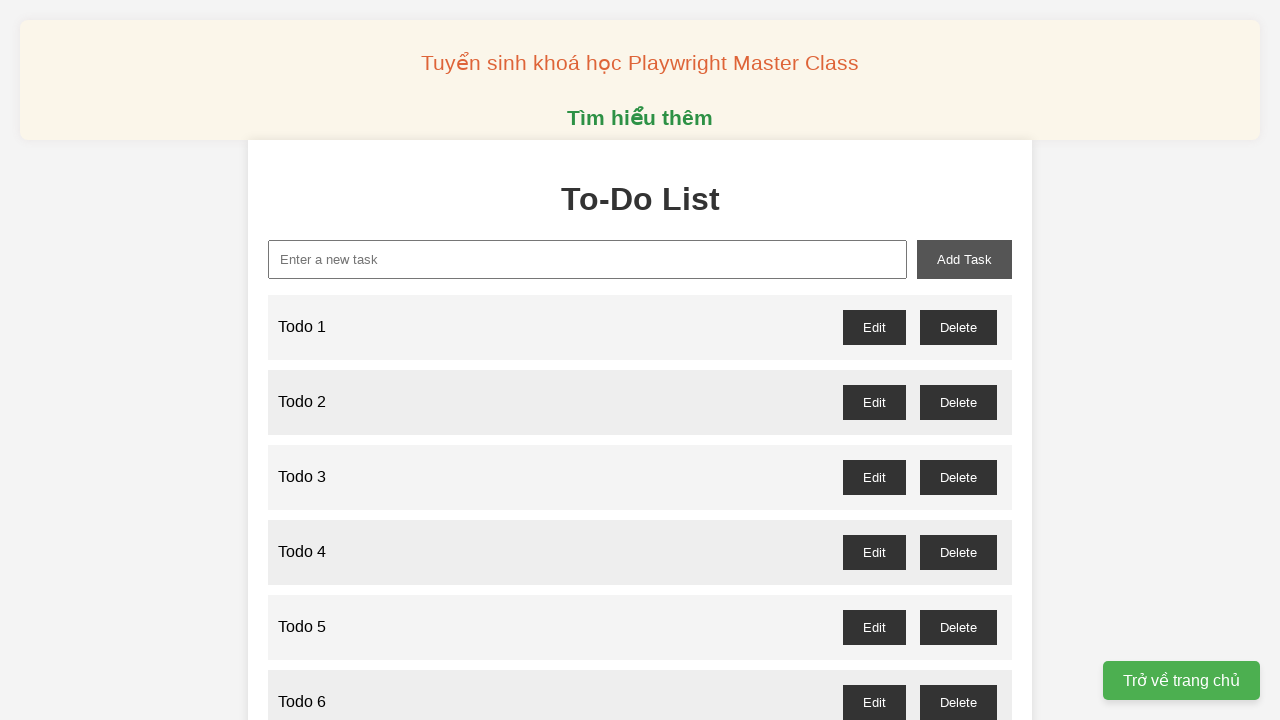

Filled input field with 'Todo 55' on //input[@id='new-task']
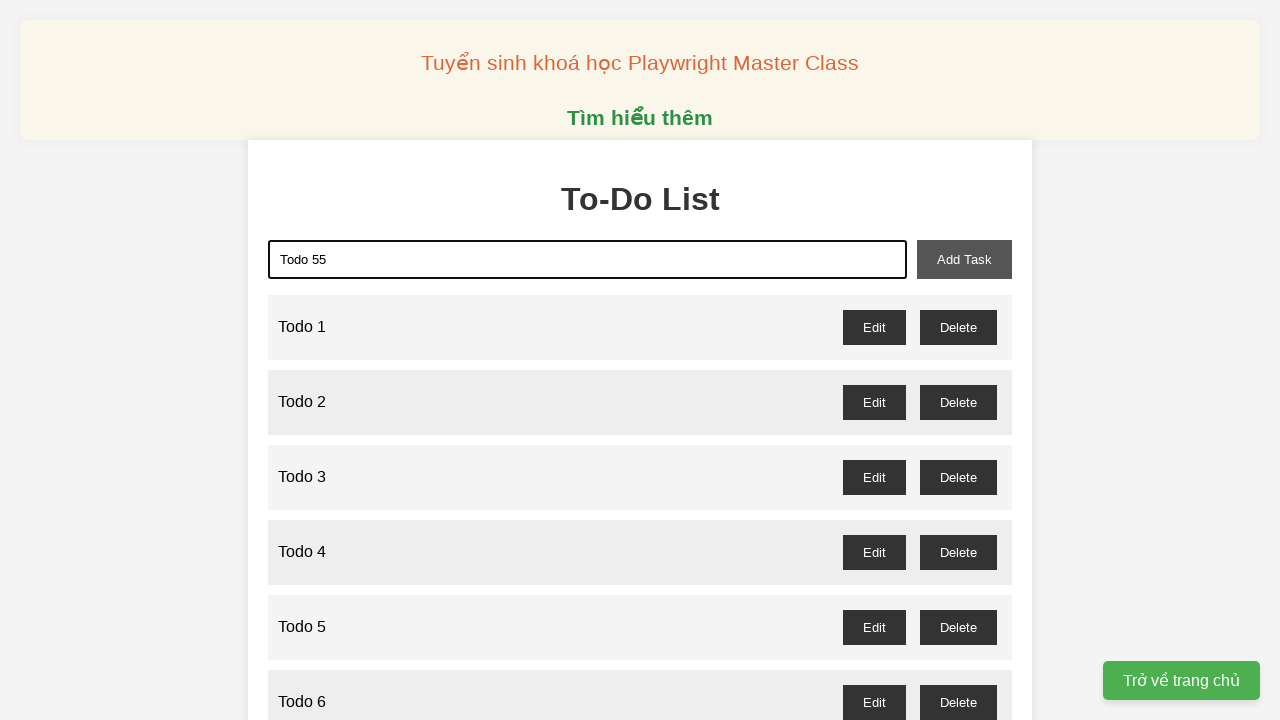

Clicked add task button to add 'Todo 55' at (964, 259) on xpath=//button[@id="add-task"]
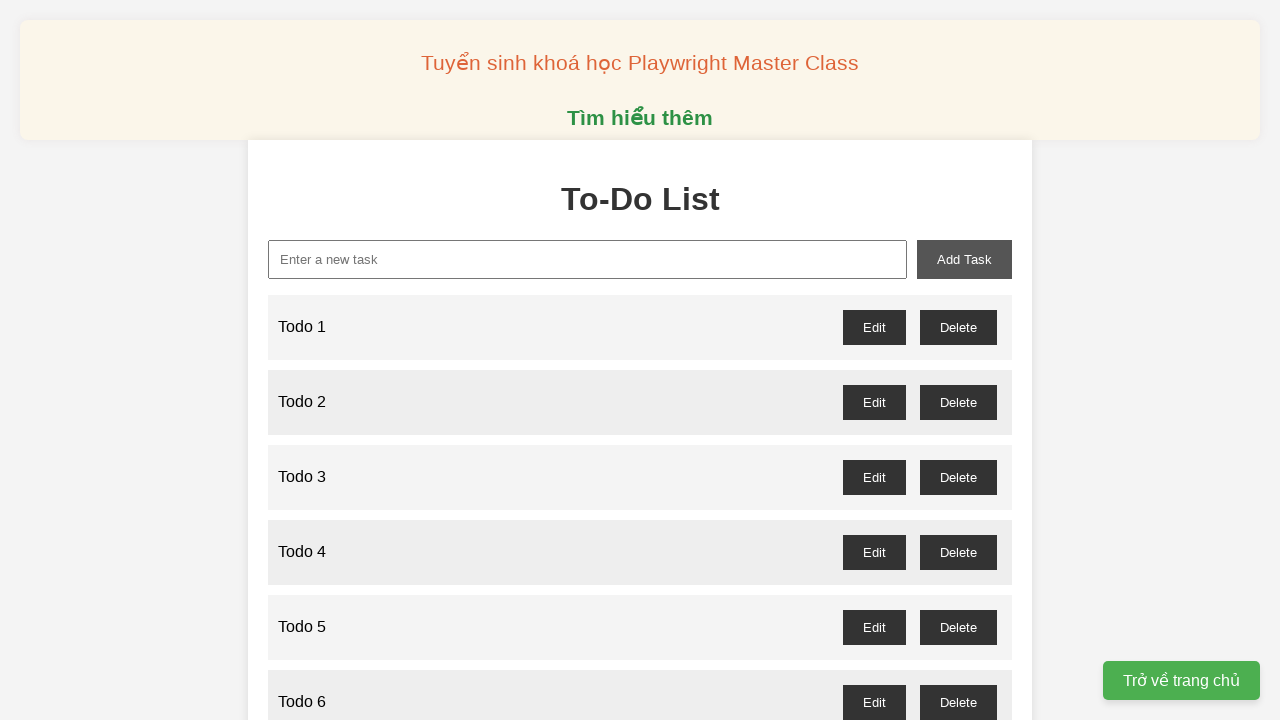

Filled input field with 'Todo 56' on //input[@id='new-task']
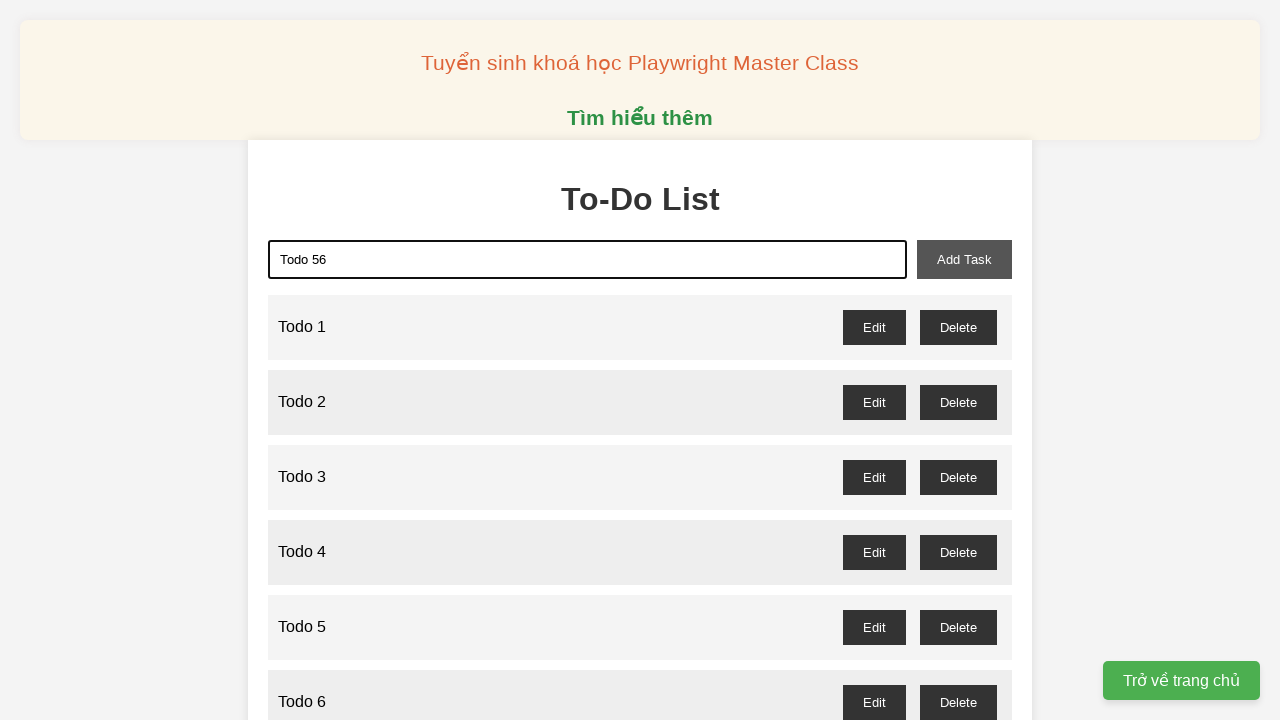

Clicked add task button to add 'Todo 56' at (964, 259) on xpath=//button[@id="add-task"]
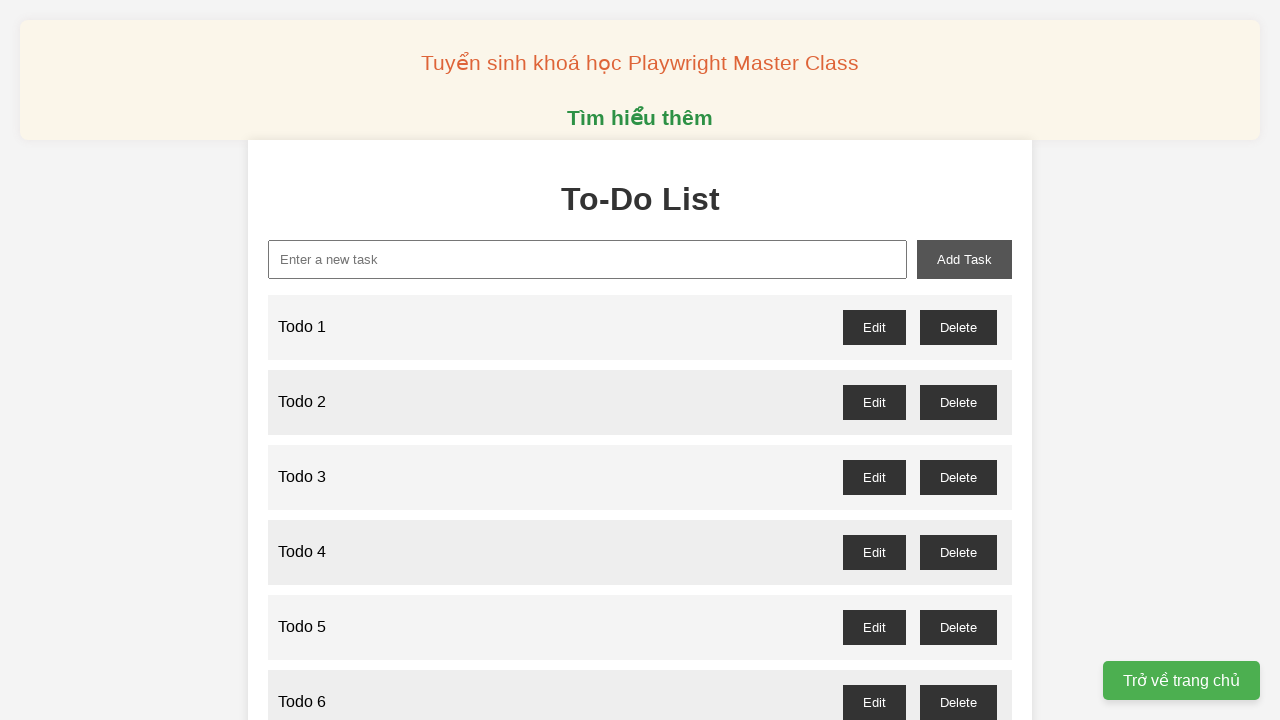

Filled input field with 'Todo 57' on //input[@id='new-task']
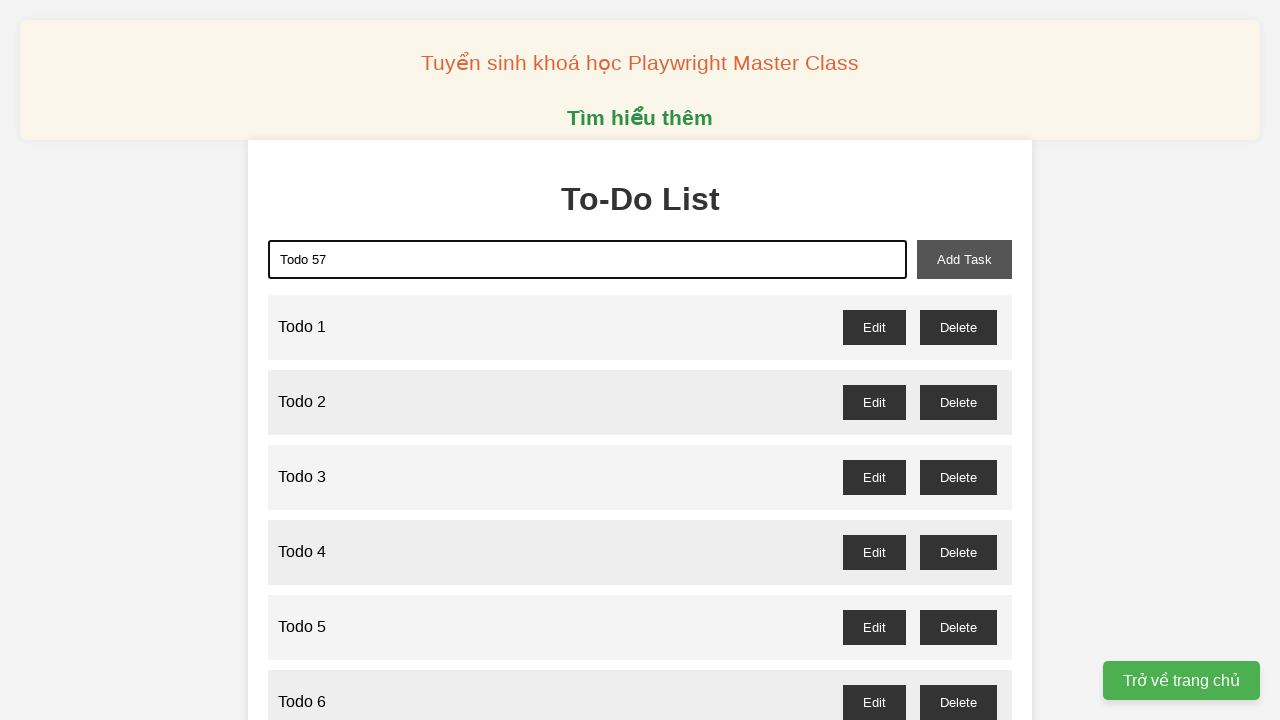

Clicked add task button to add 'Todo 57' at (964, 259) on xpath=//button[@id="add-task"]
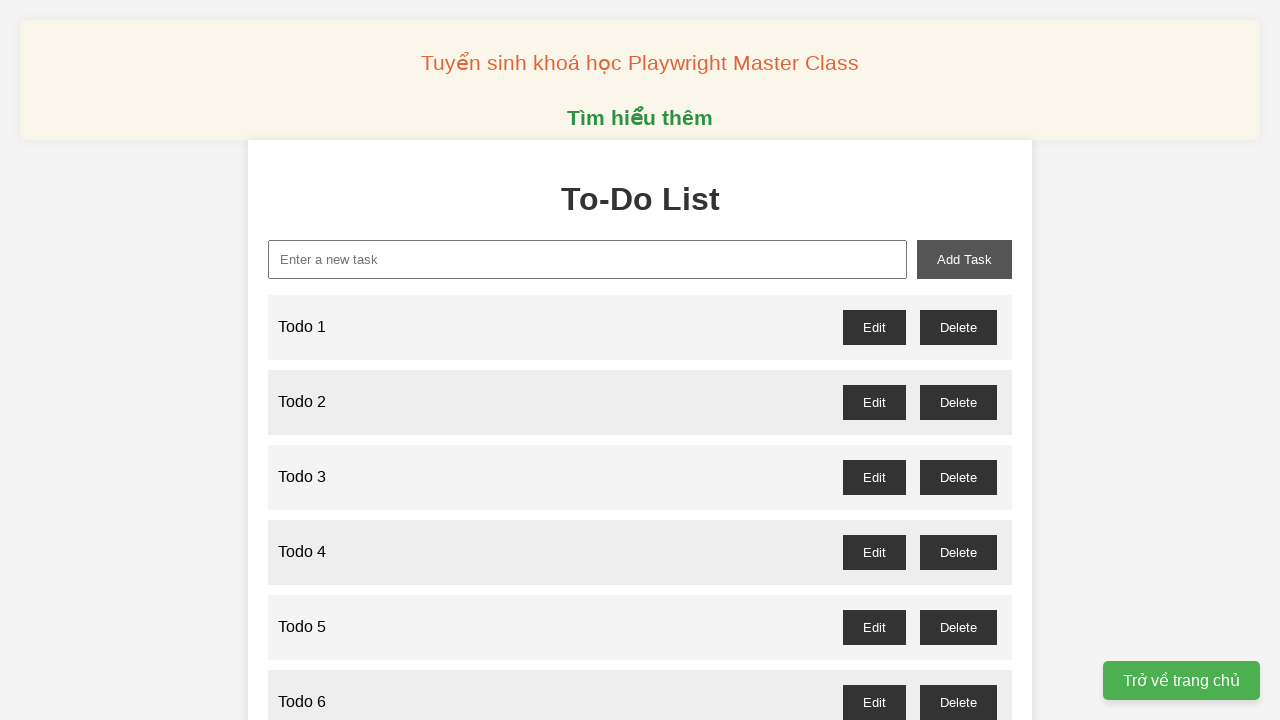

Filled input field with 'Todo 58' on //input[@id='new-task']
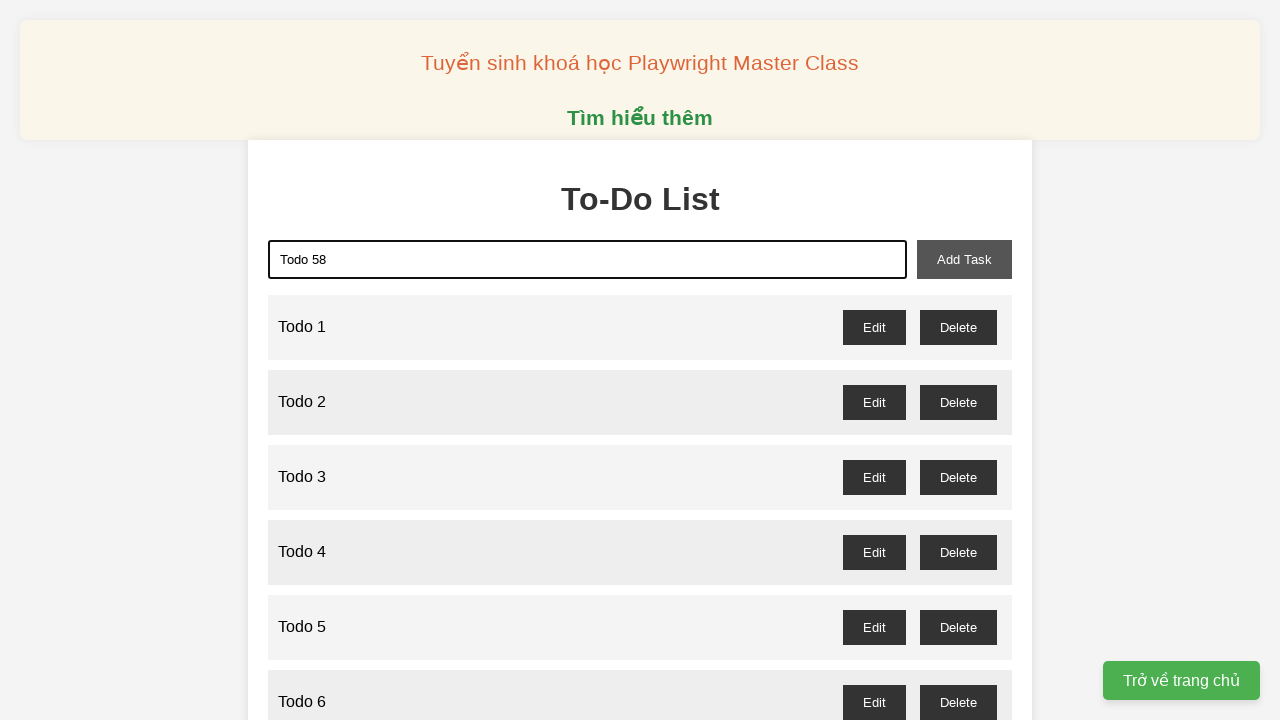

Clicked add task button to add 'Todo 58' at (964, 259) on xpath=//button[@id="add-task"]
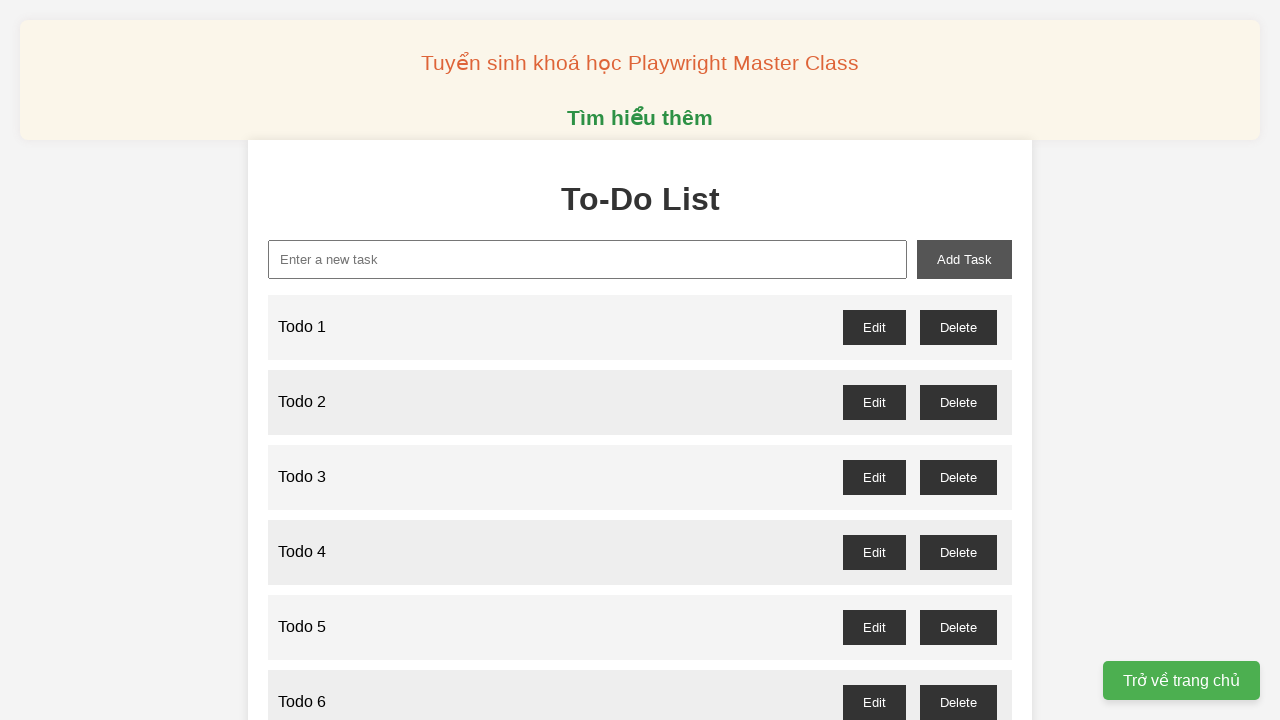

Filled input field with 'Todo 59' on //input[@id='new-task']
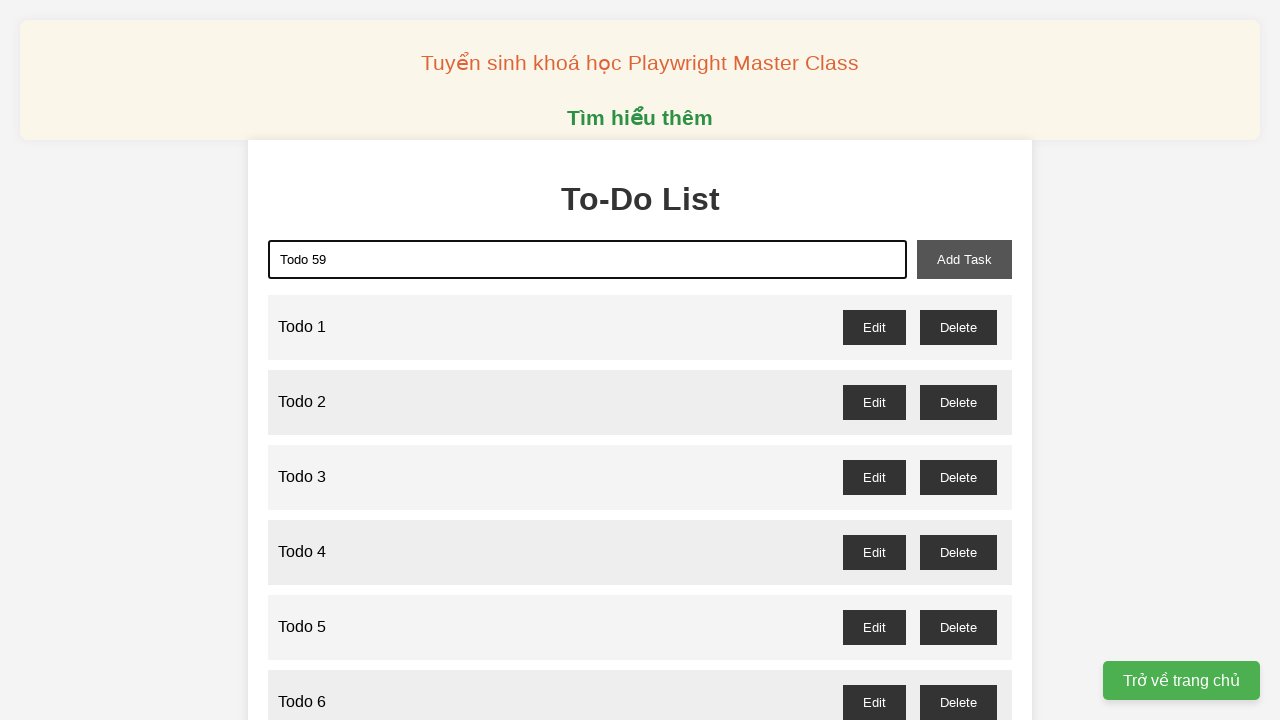

Clicked add task button to add 'Todo 59' at (964, 259) on xpath=//button[@id="add-task"]
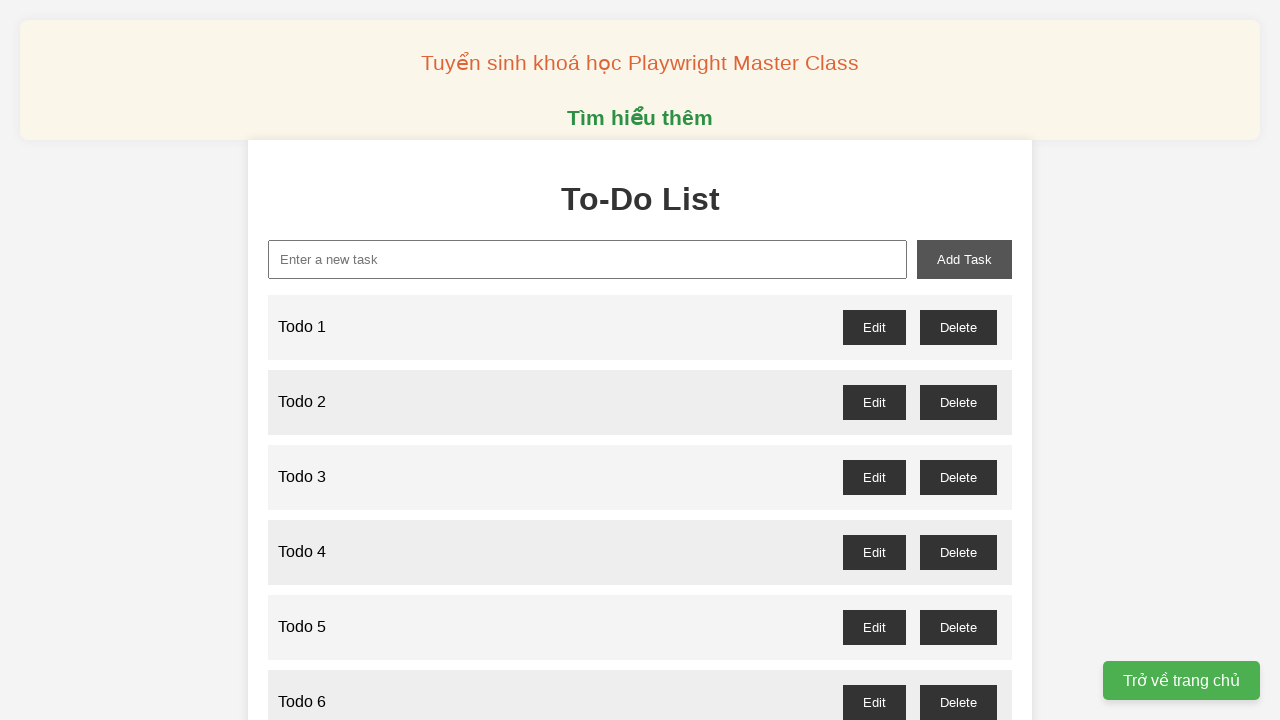

Filled input field with 'Todo 60' on //input[@id='new-task']
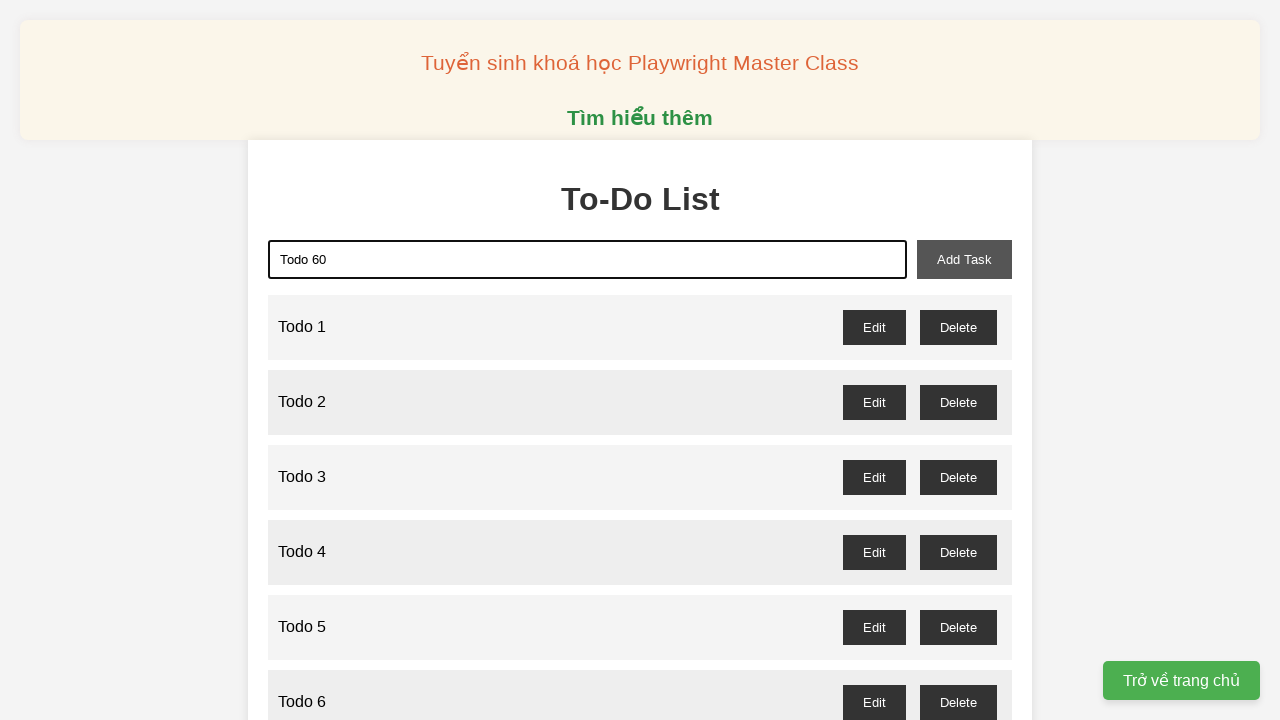

Clicked add task button to add 'Todo 60' at (964, 259) on xpath=//button[@id="add-task"]
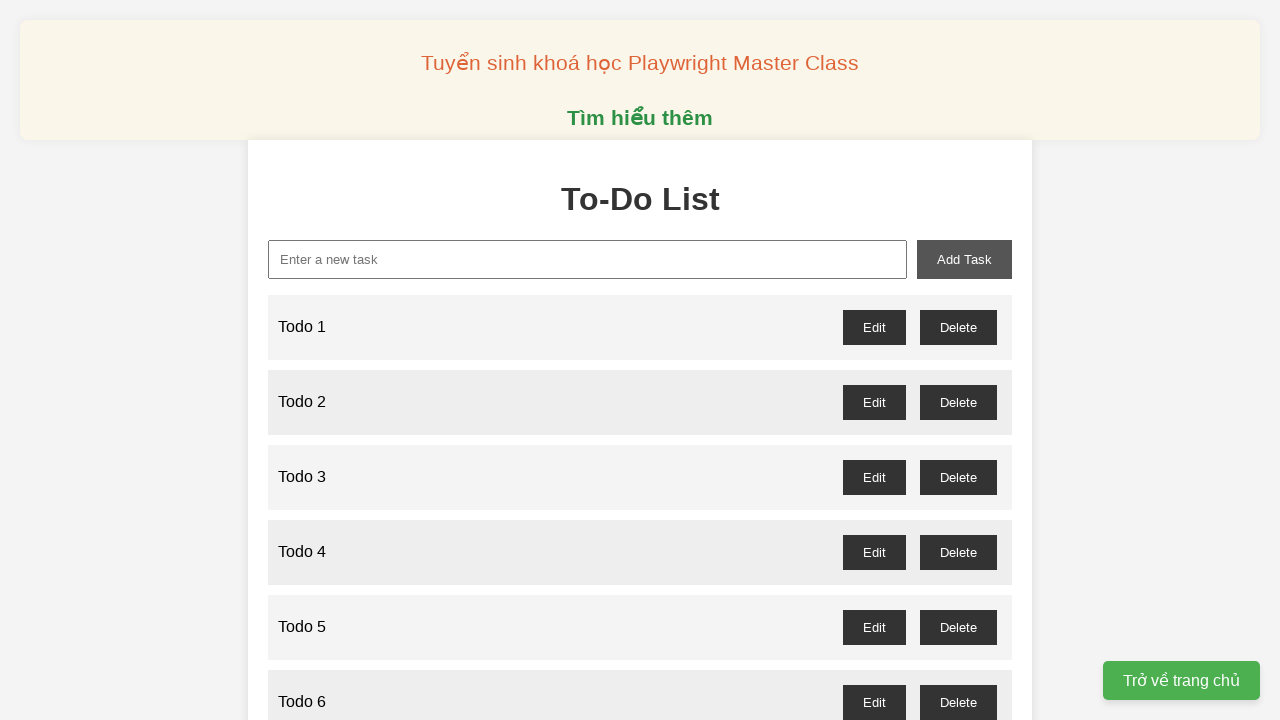

Filled input field with 'Todo 61' on //input[@id='new-task']
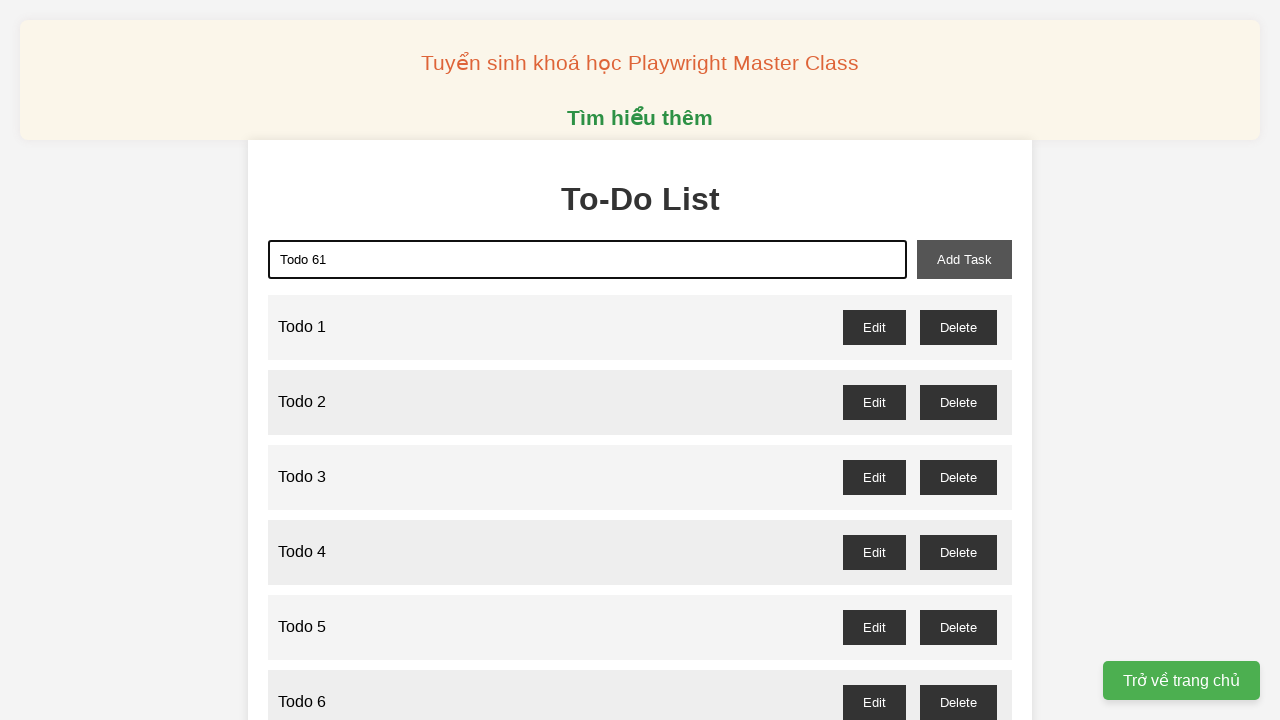

Clicked add task button to add 'Todo 61' at (964, 259) on xpath=//button[@id="add-task"]
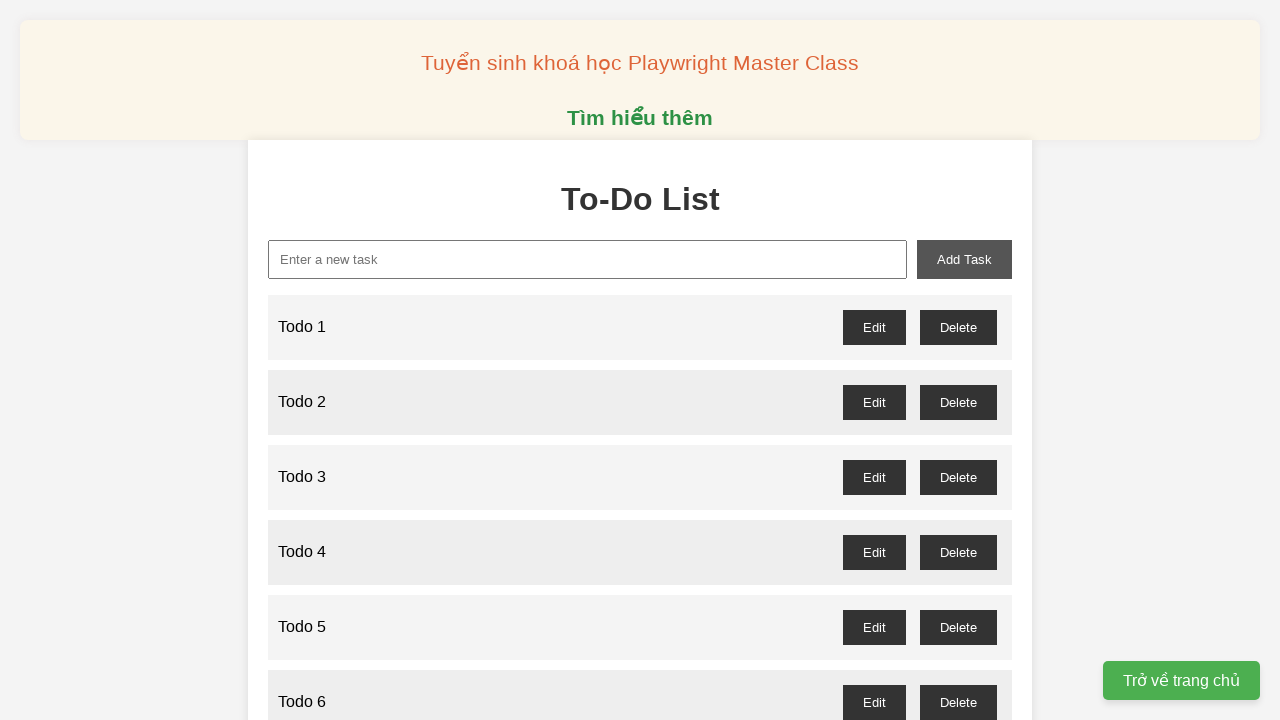

Filled input field with 'Todo 62' on //input[@id='new-task']
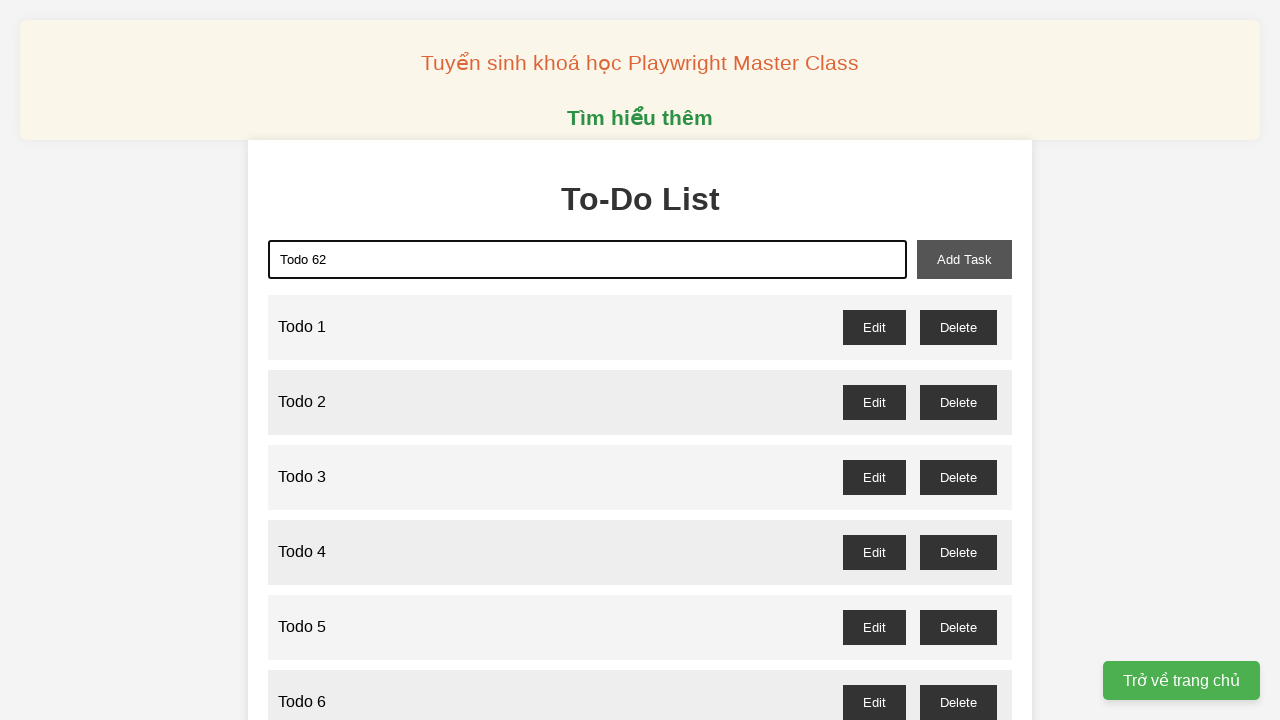

Clicked add task button to add 'Todo 62' at (964, 259) on xpath=//button[@id="add-task"]
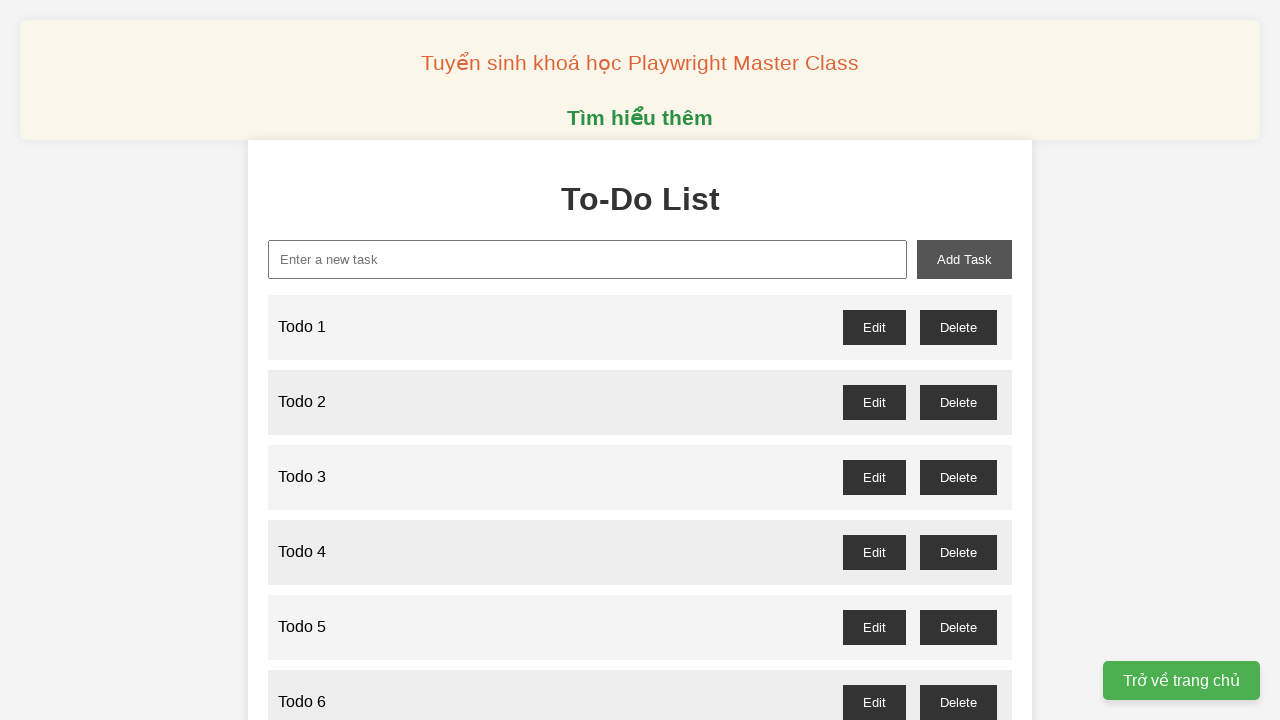

Filled input field with 'Todo 63' on //input[@id='new-task']
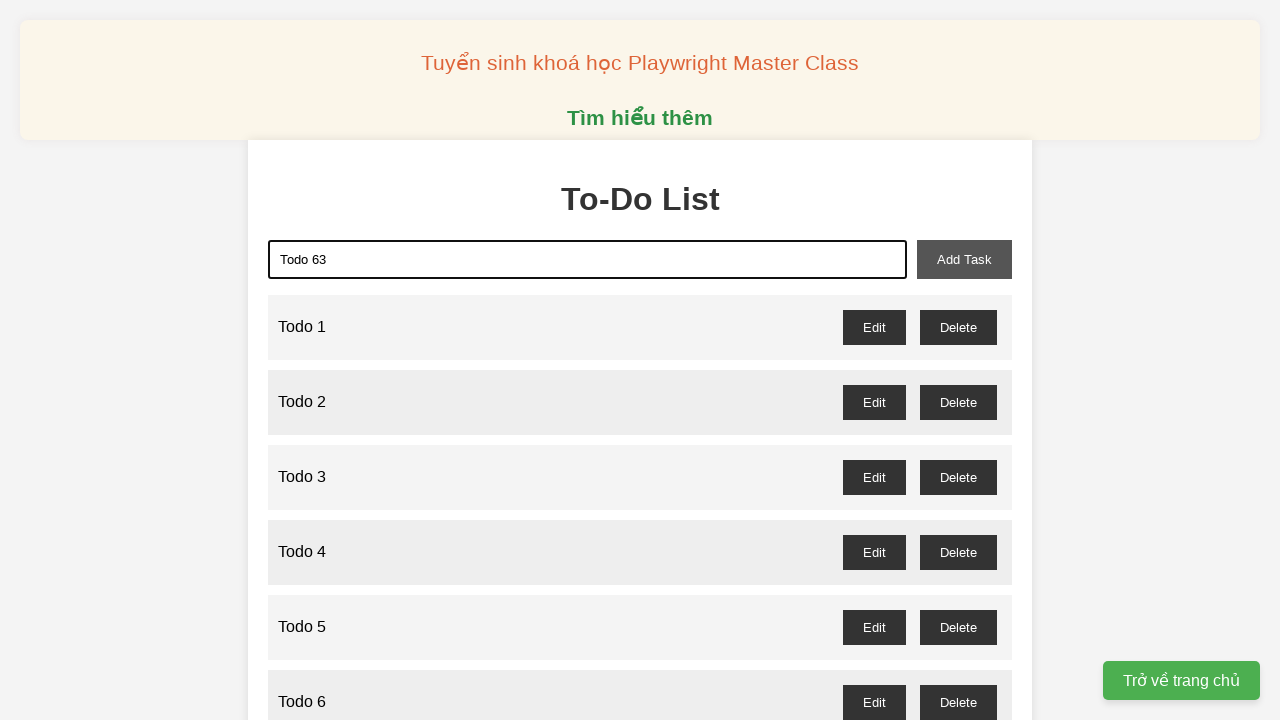

Clicked add task button to add 'Todo 63' at (964, 259) on xpath=//button[@id="add-task"]
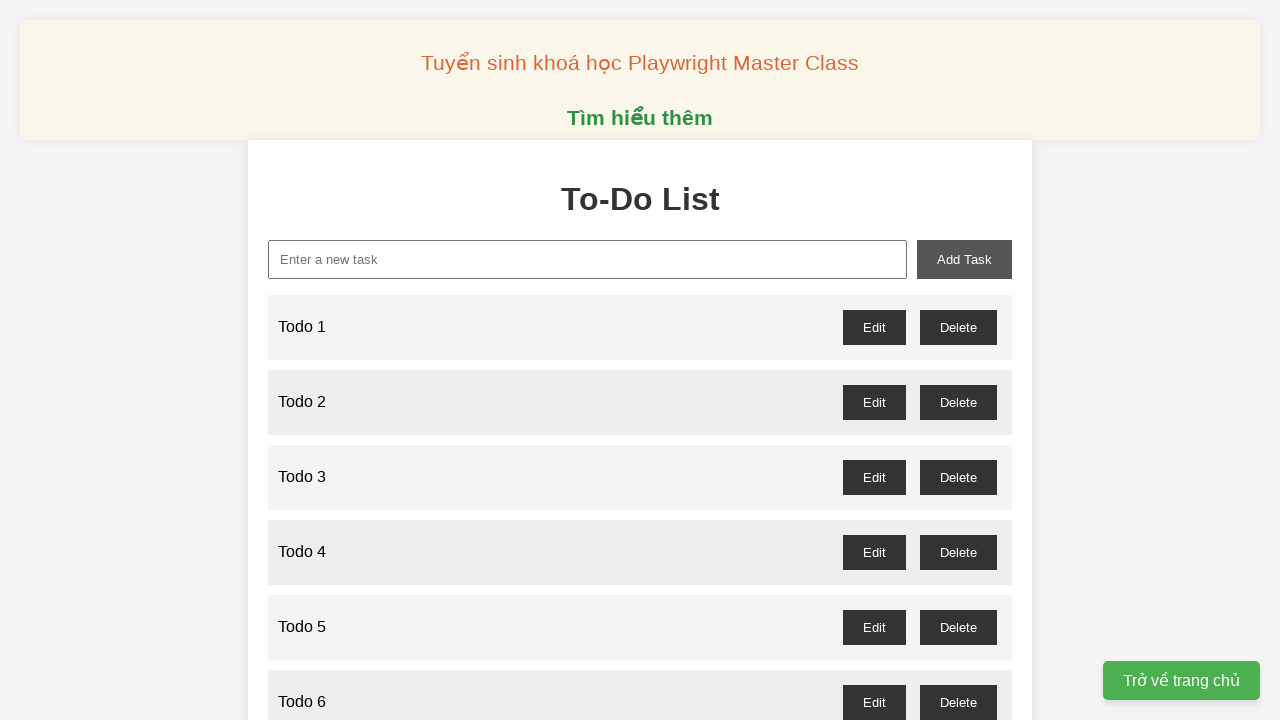

Filled input field with 'Todo 64' on //input[@id='new-task']
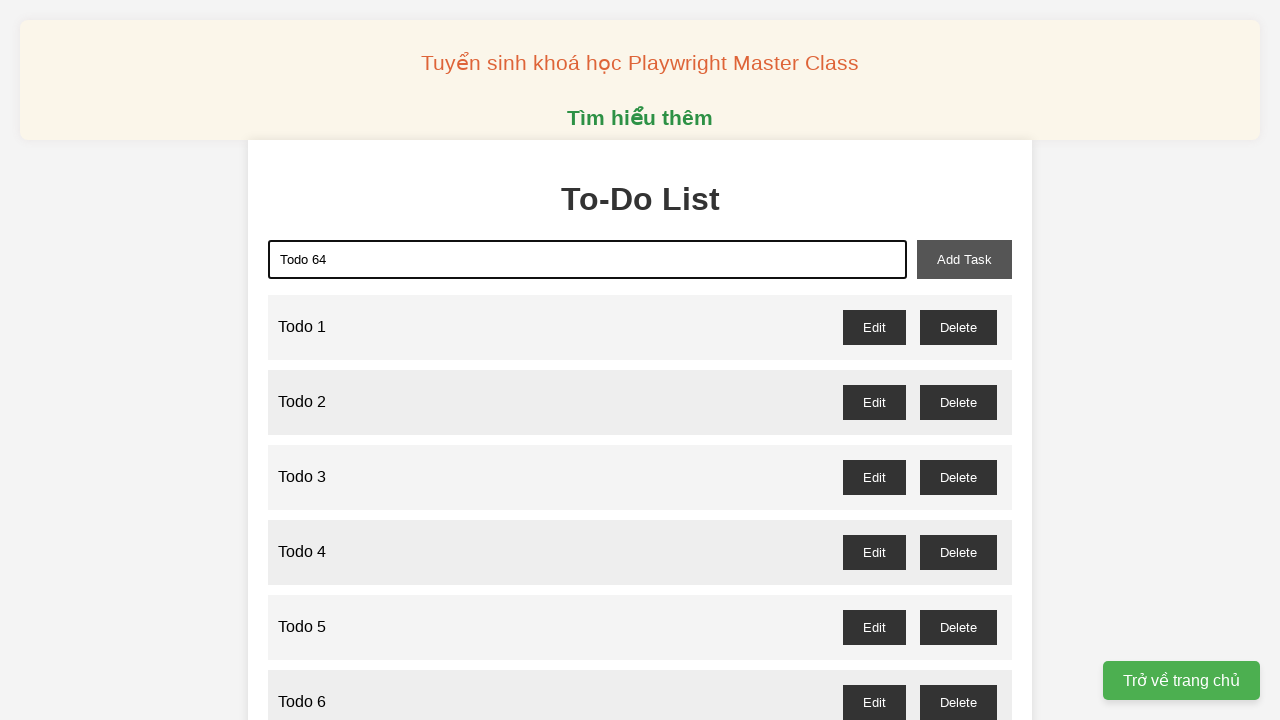

Clicked add task button to add 'Todo 64' at (964, 259) on xpath=//button[@id="add-task"]
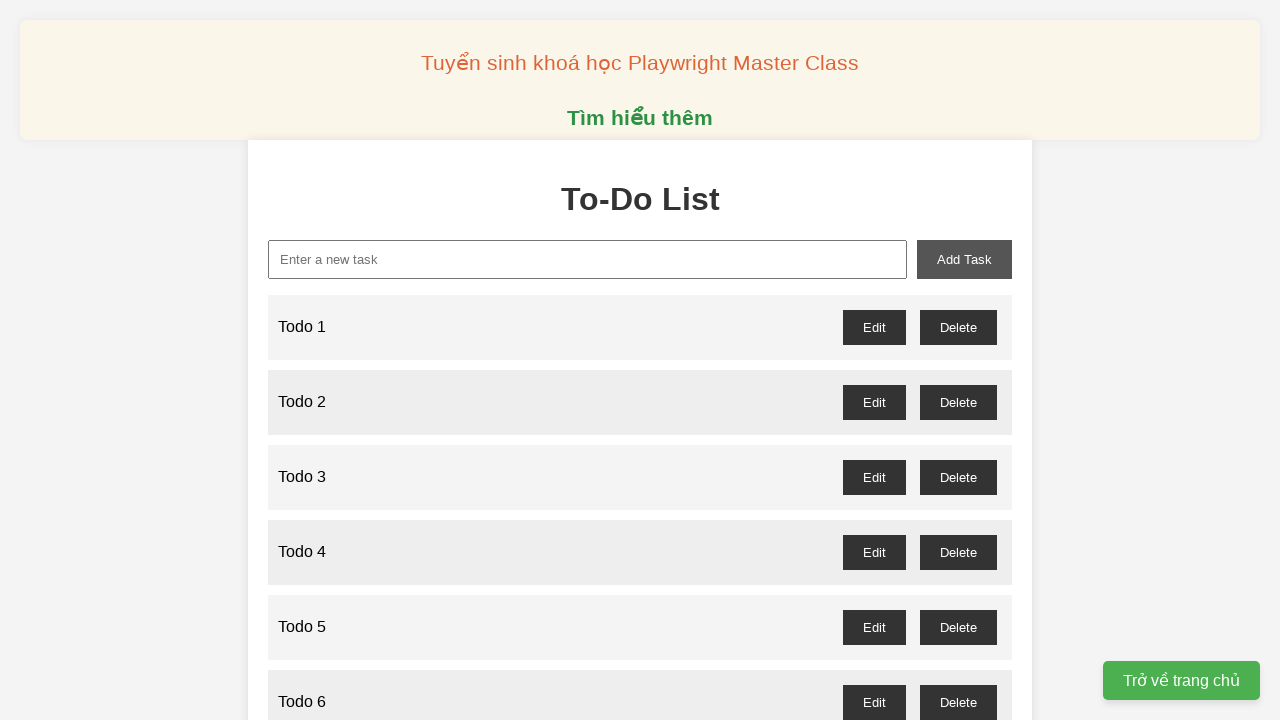

Filled input field with 'Todo 65' on //input[@id='new-task']
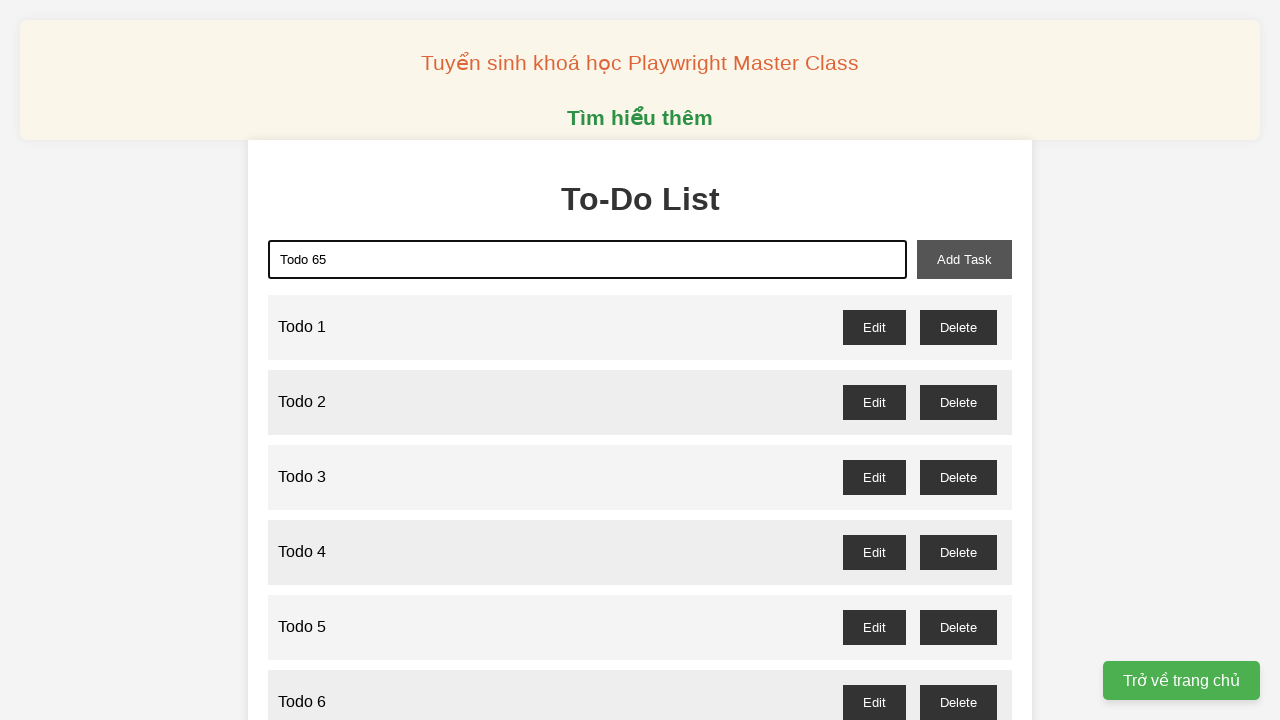

Clicked add task button to add 'Todo 65' at (964, 259) on xpath=//button[@id="add-task"]
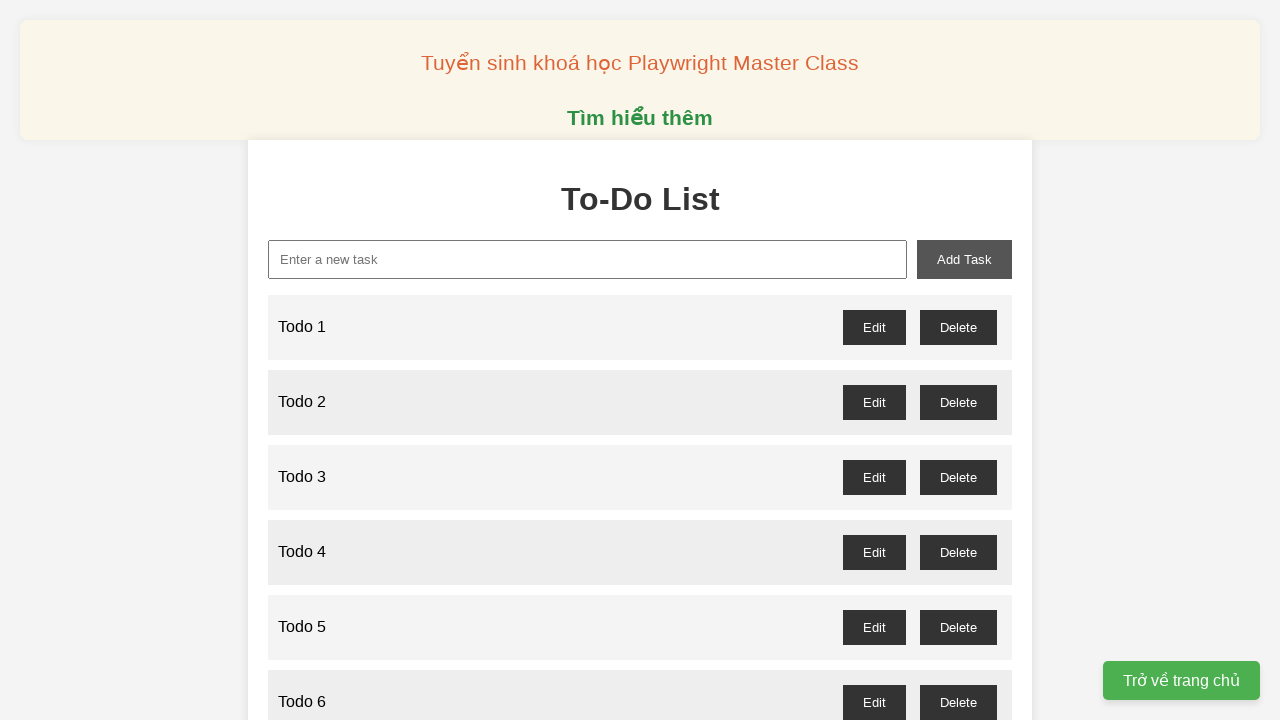

Filled input field with 'Todo 66' on //input[@id='new-task']
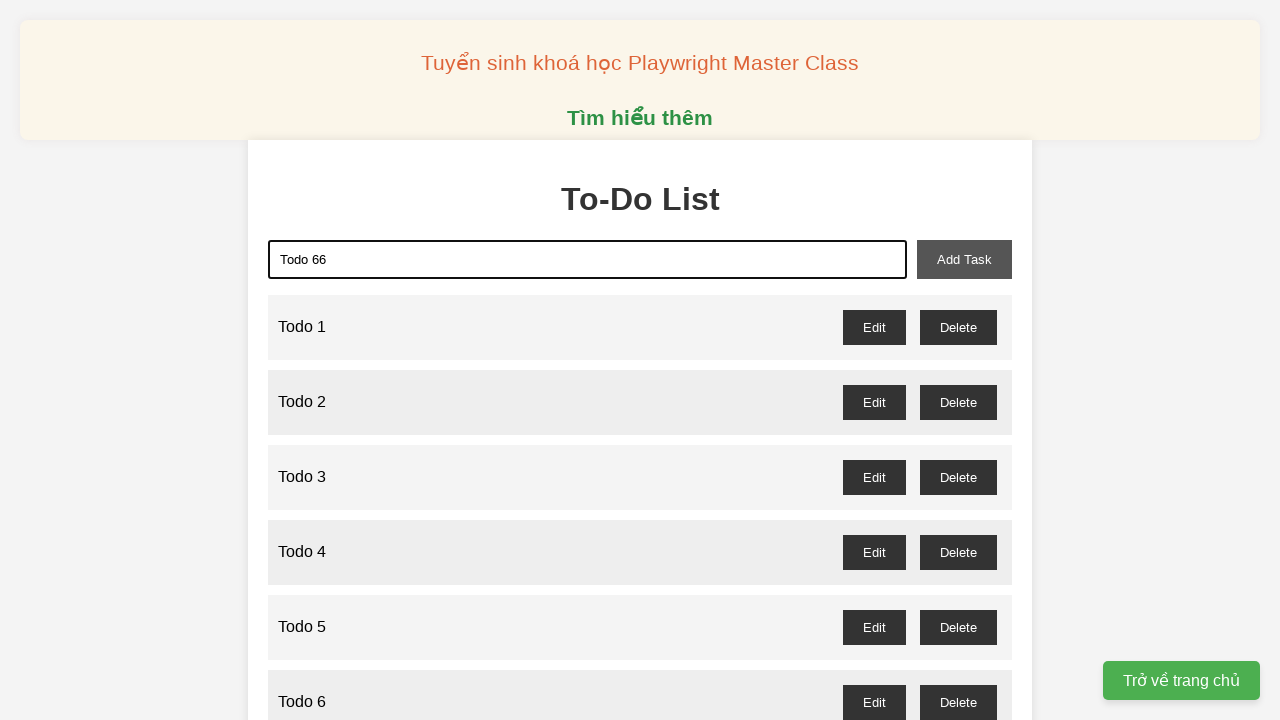

Clicked add task button to add 'Todo 66' at (964, 259) on xpath=//button[@id="add-task"]
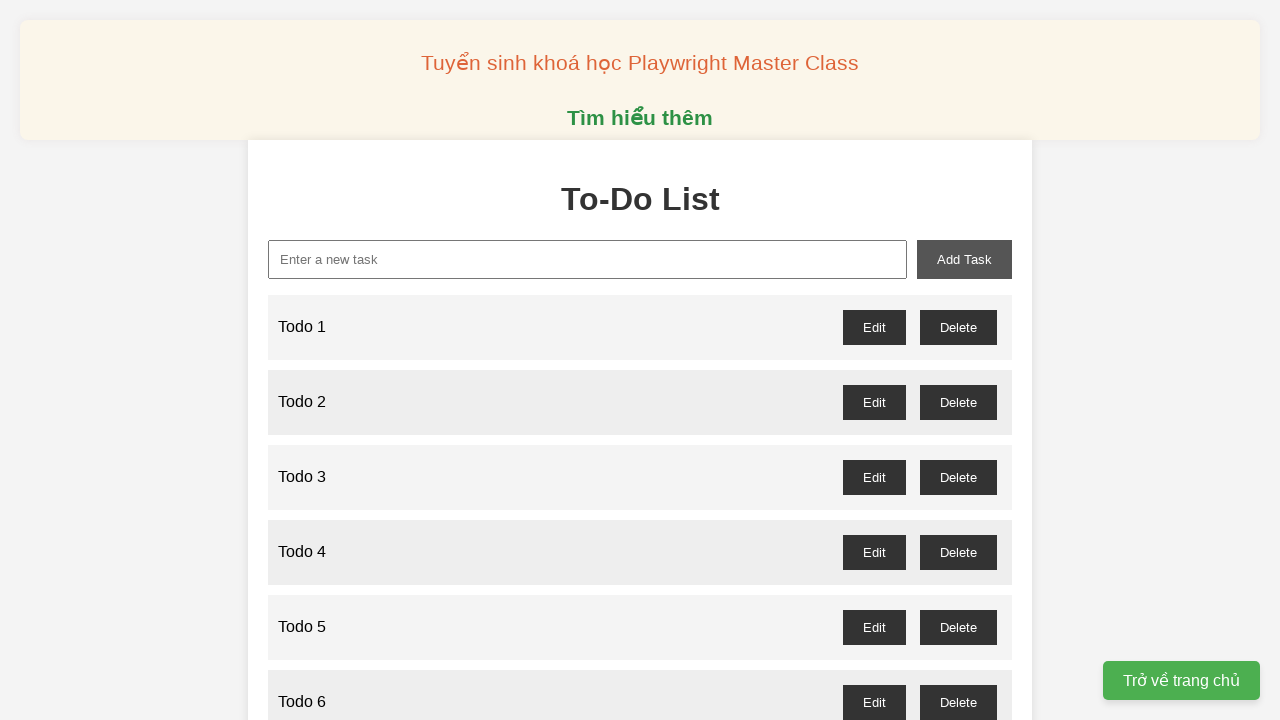

Filled input field with 'Todo 67' on //input[@id='new-task']
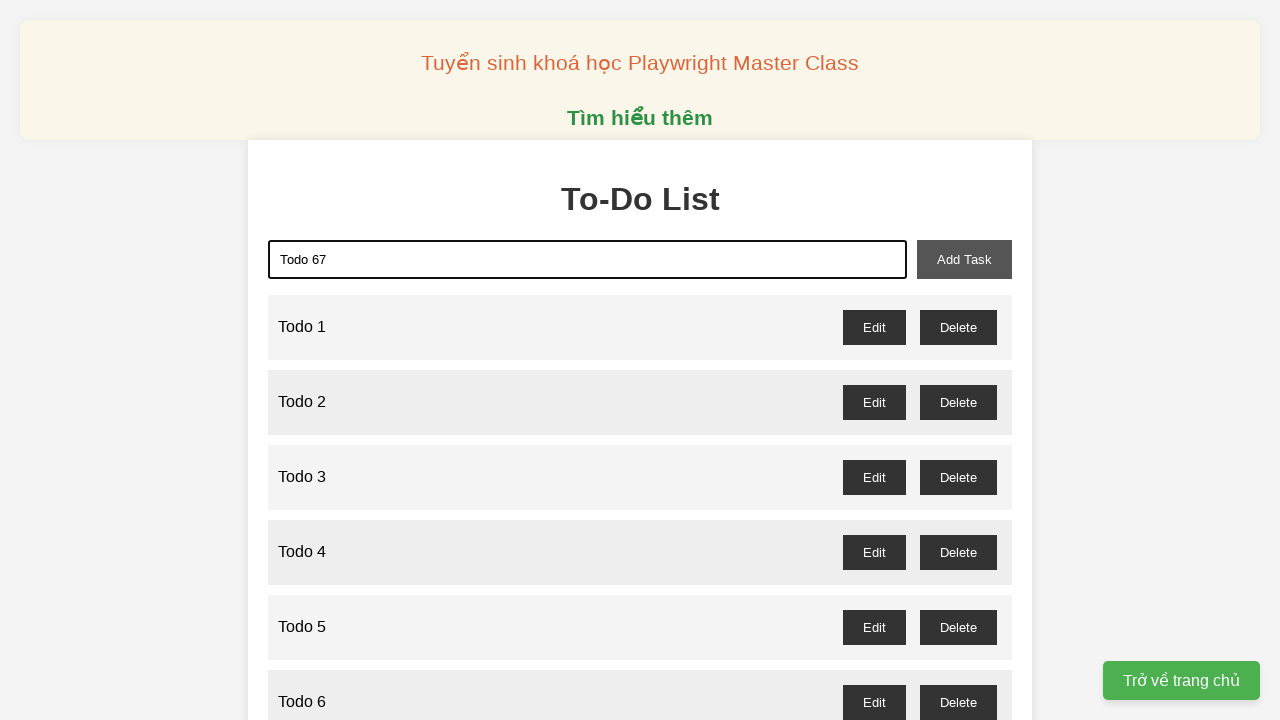

Clicked add task button to add 'Todo 67' at (964, 259) on xpath=//button[@id="add-task"]
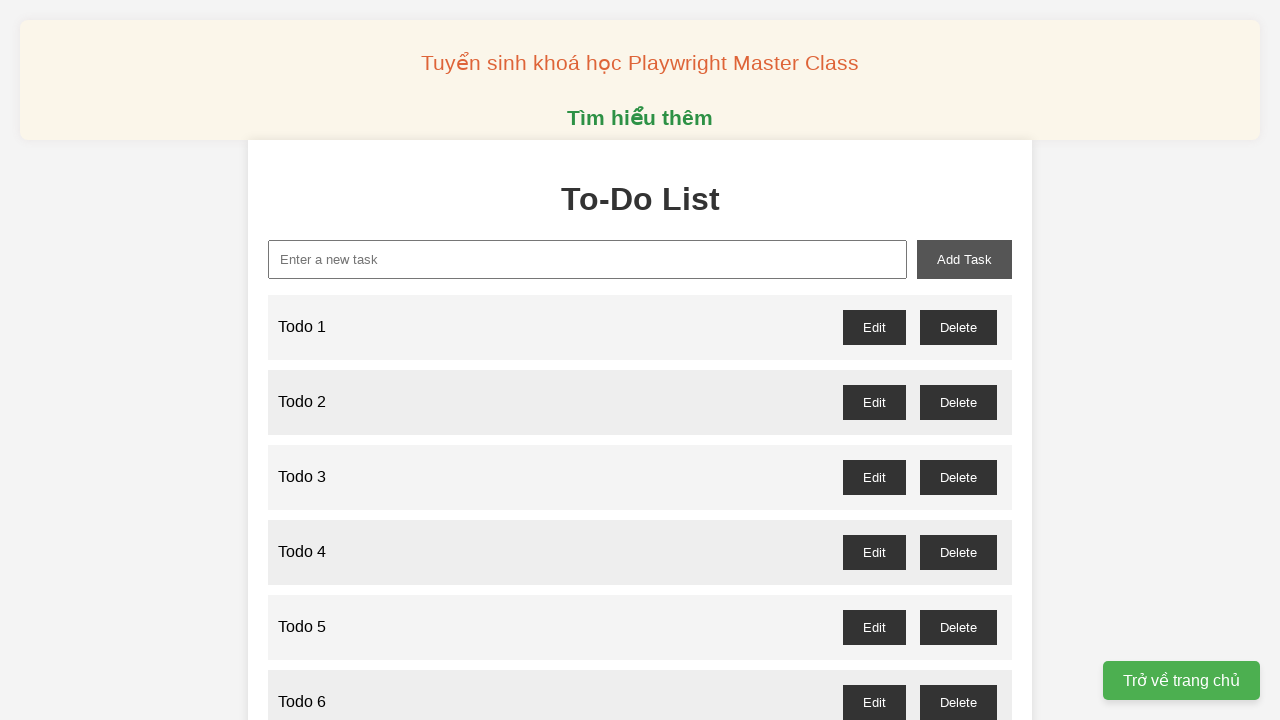

Filled input field with 'Todo 68' on //input[@id='new-task']
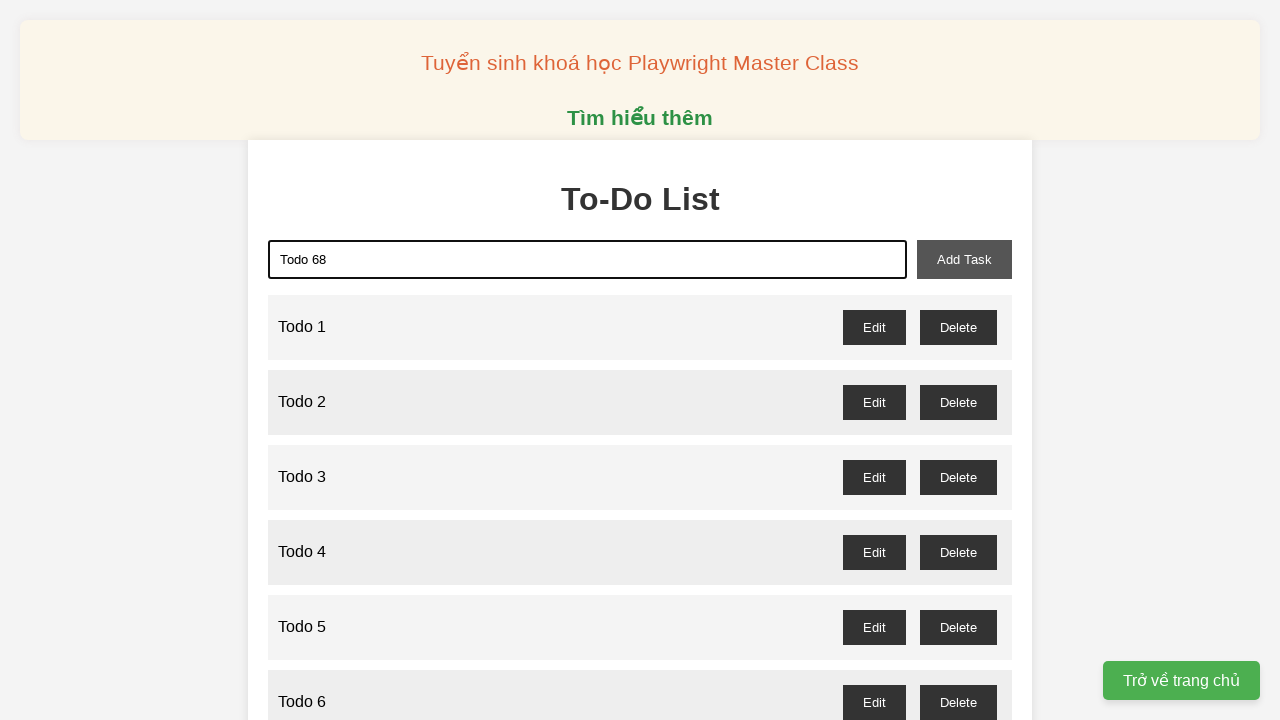

Clicked add task button to add 'Todo 68' at (964, 259) on xpath=//button[@id="add-task"]
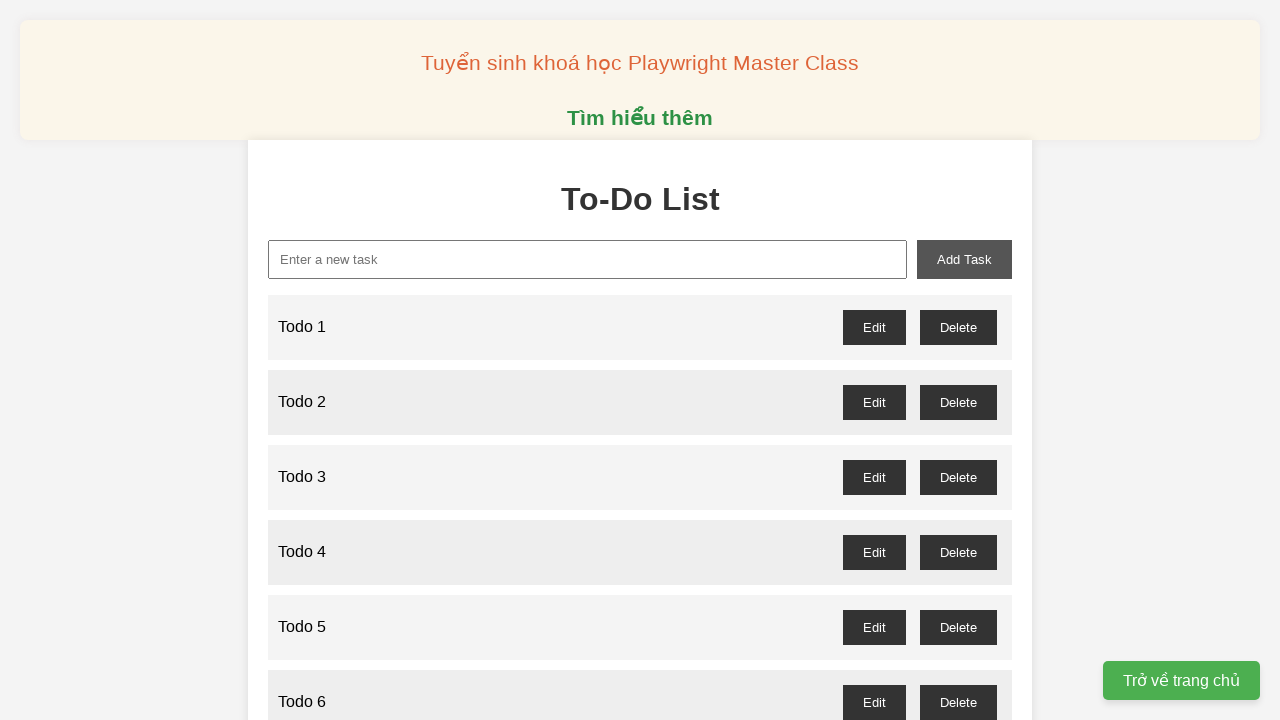

Filled input field with 'Todo 69' on //input[@id='new-task']
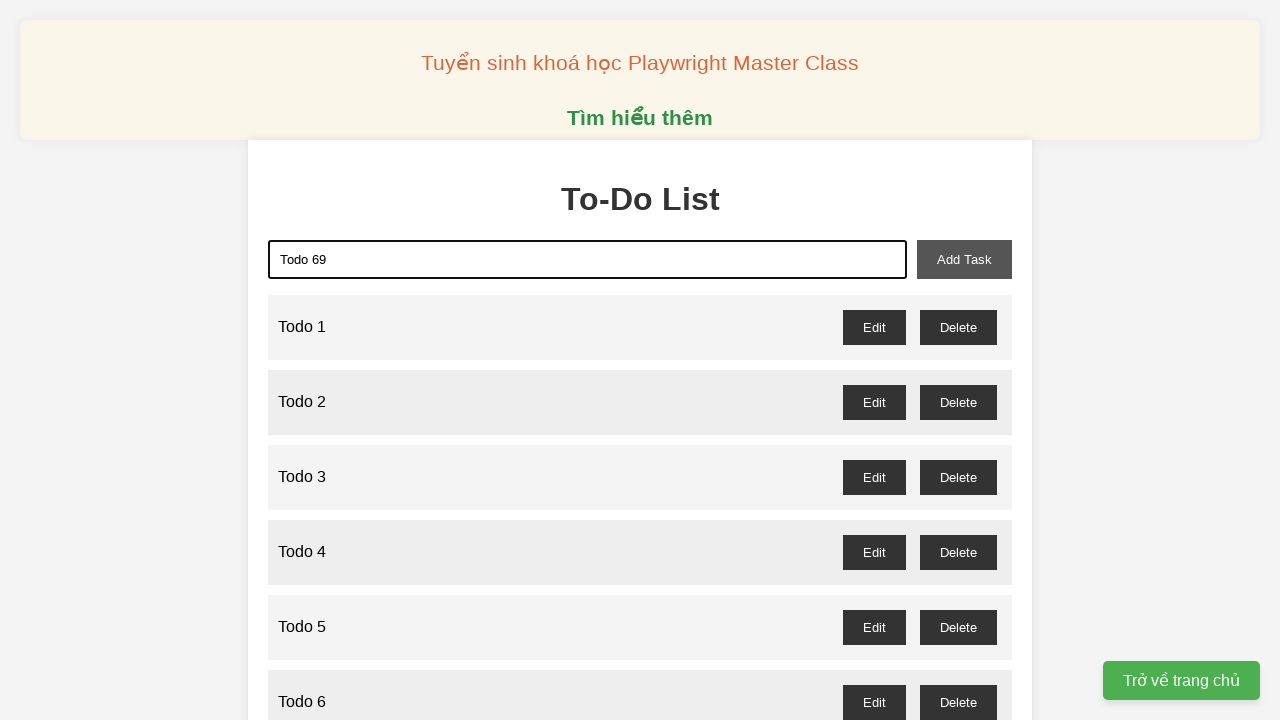

Clicked add task button to add 'Todo 69' at (964, 259) on xpath=//button[@id="add-task"]
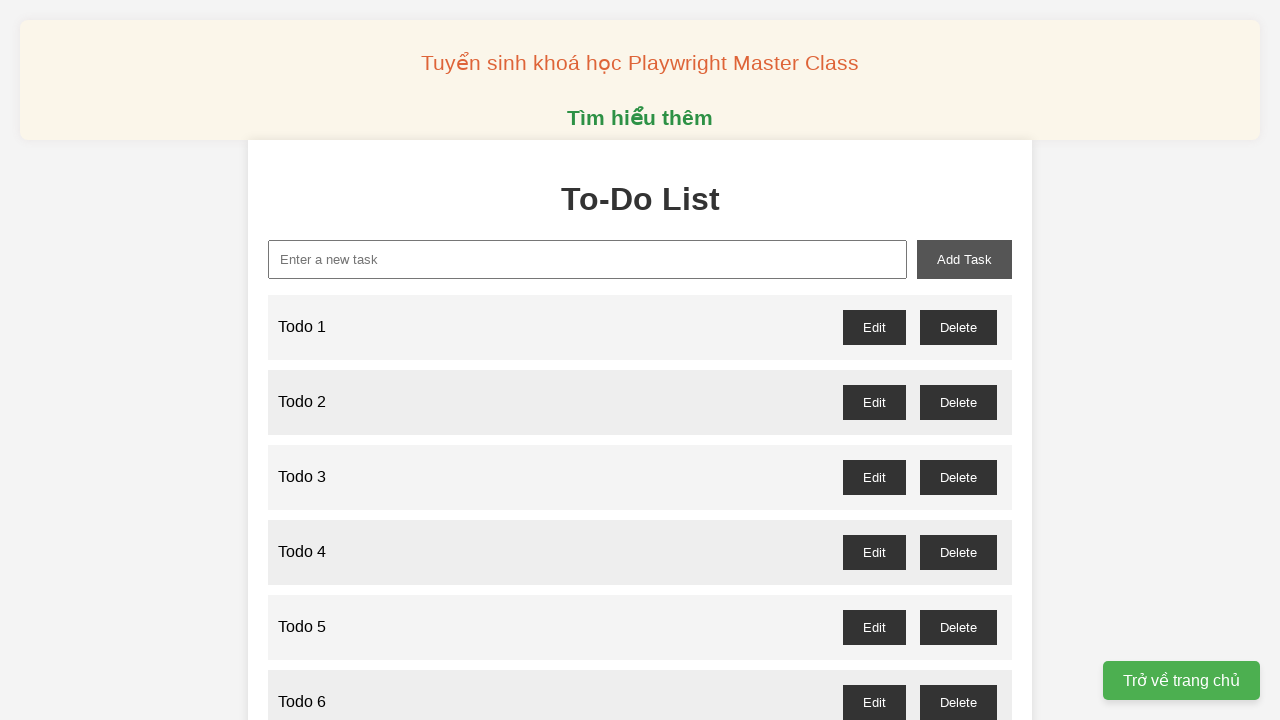

Filled input field with 'Todo 70' on //input[@id='new-task']
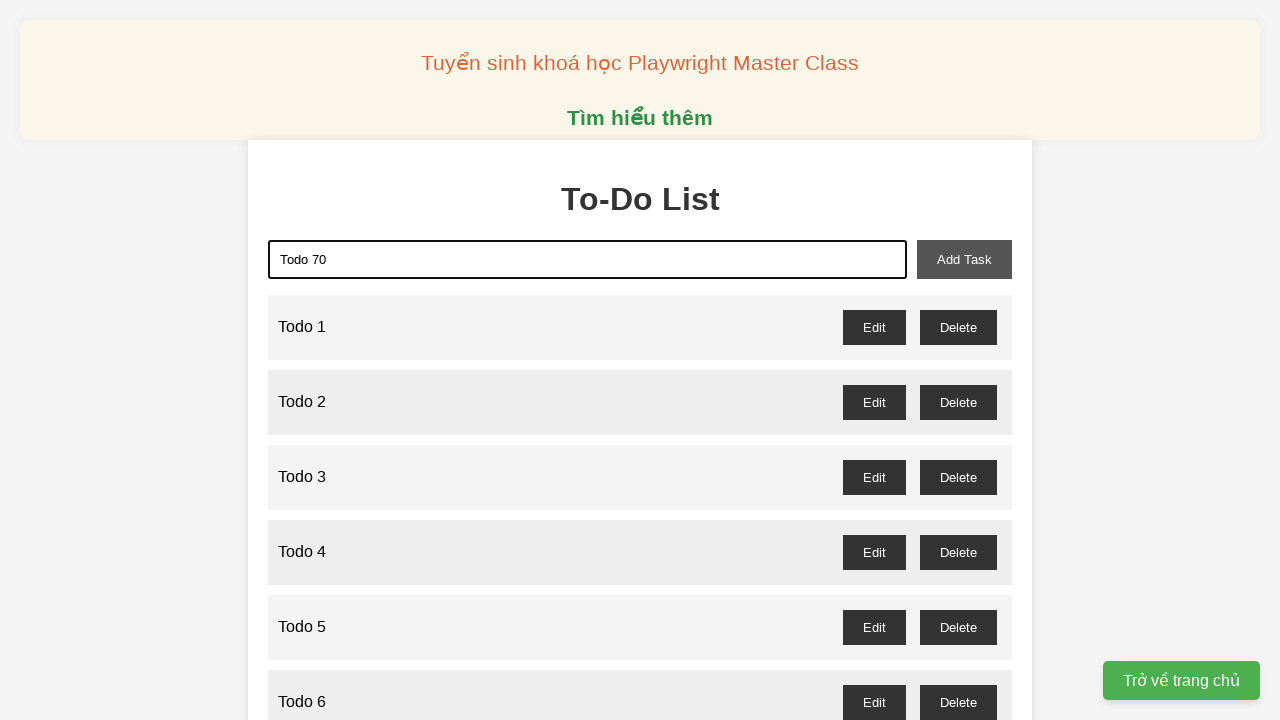

Clicked add task button to add 'Todo 70' at (964, 259) on xpath=//button[@id="add-task"]
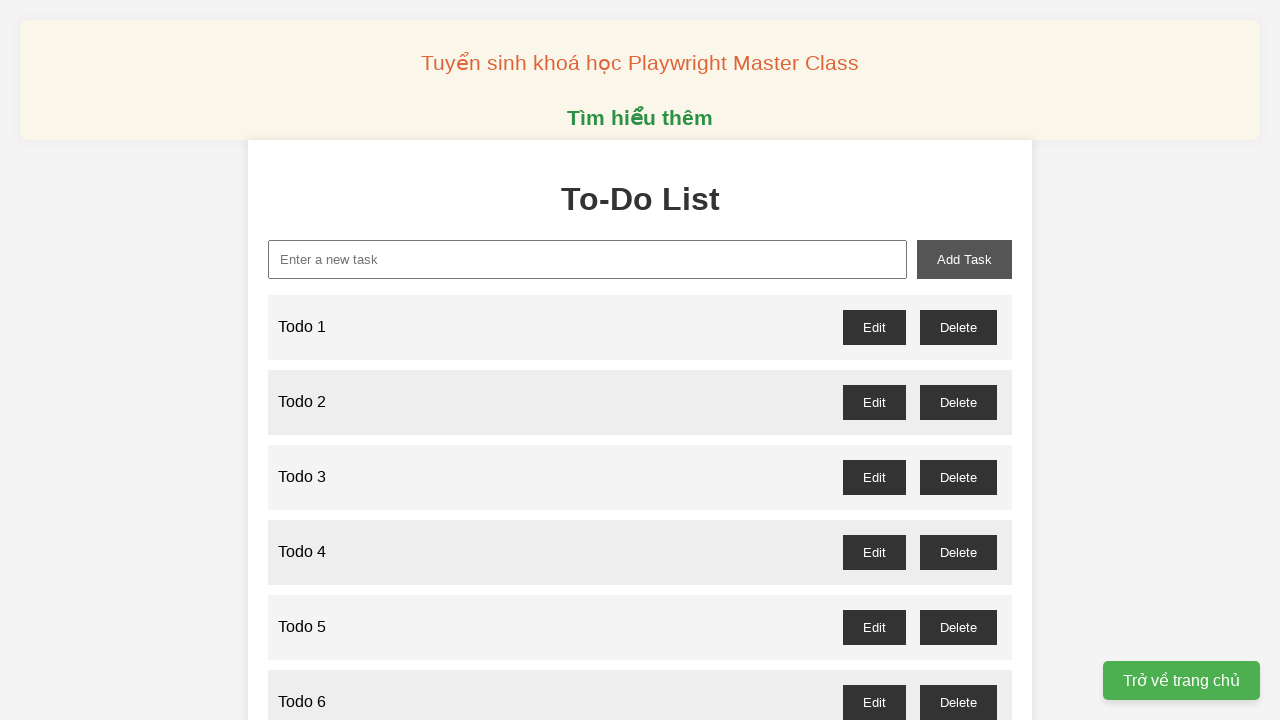

Filled input field with 'Todo 71' on //input[@id='new-task']
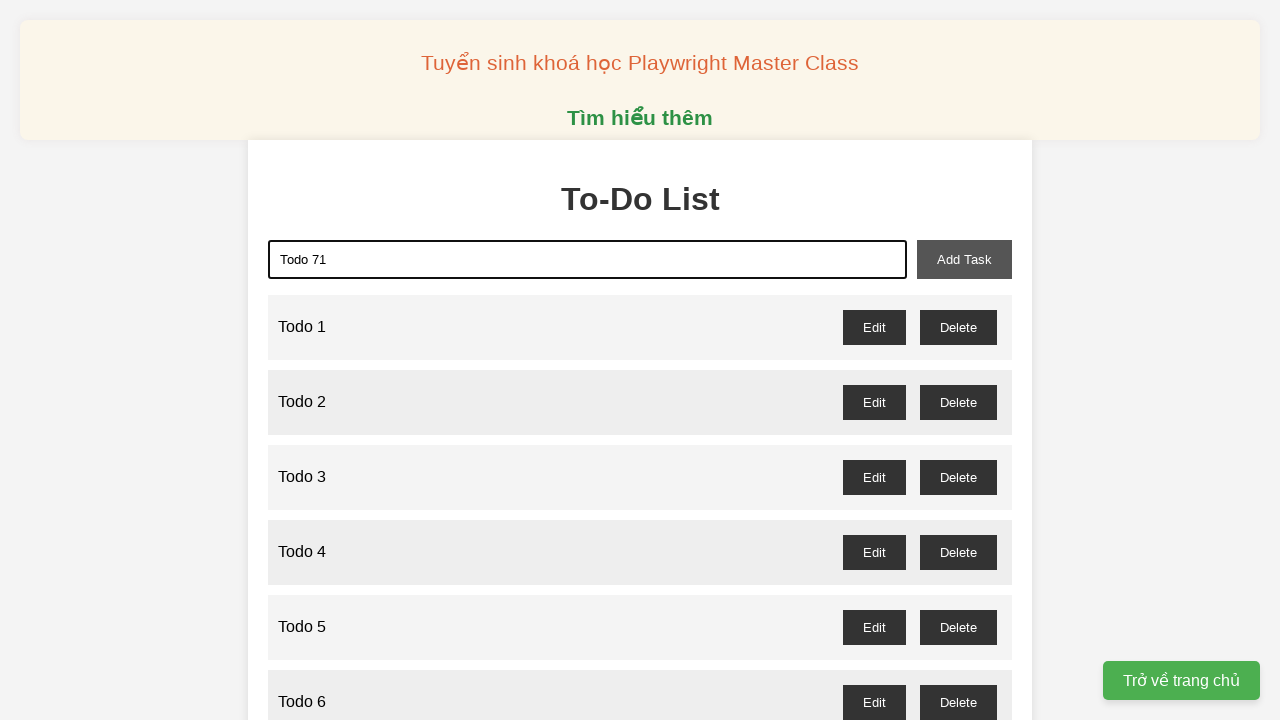

Clicked add task button to add 'Todo 71' at (964, 259) on xpath=//button[@id="add-task"]
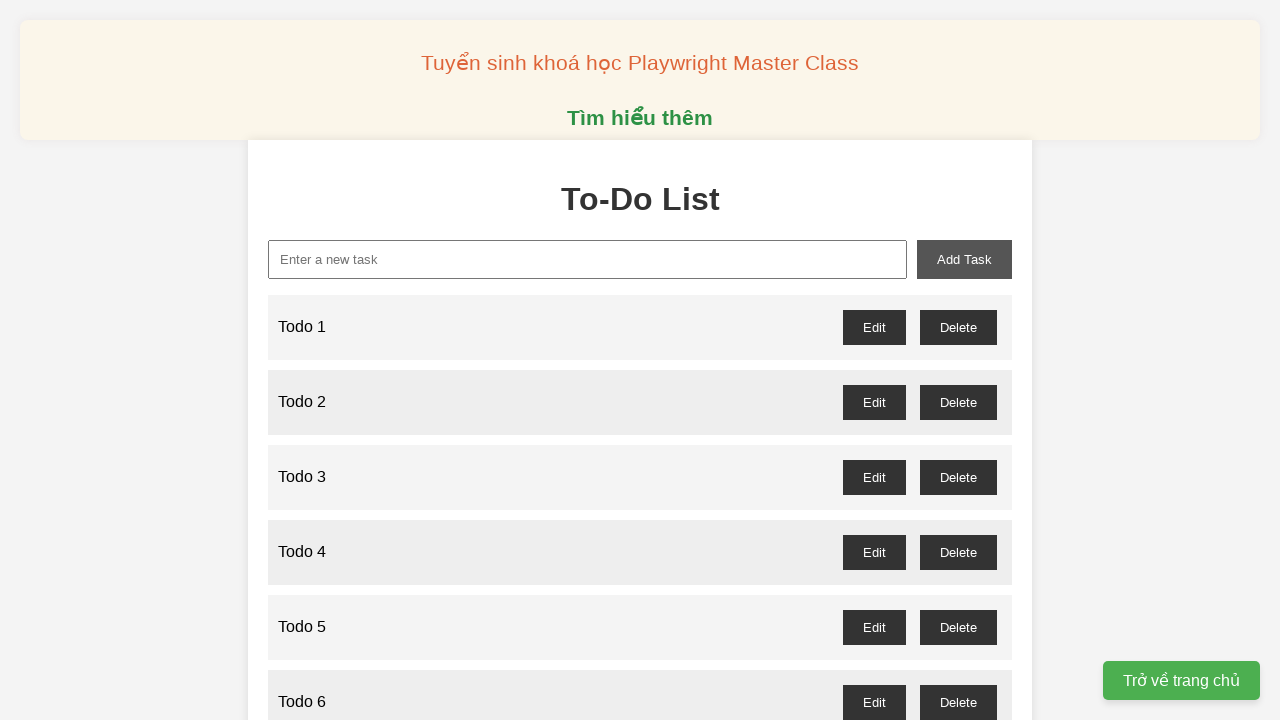

Filled input field with 'Todo 72' on //input[@id='new-task']
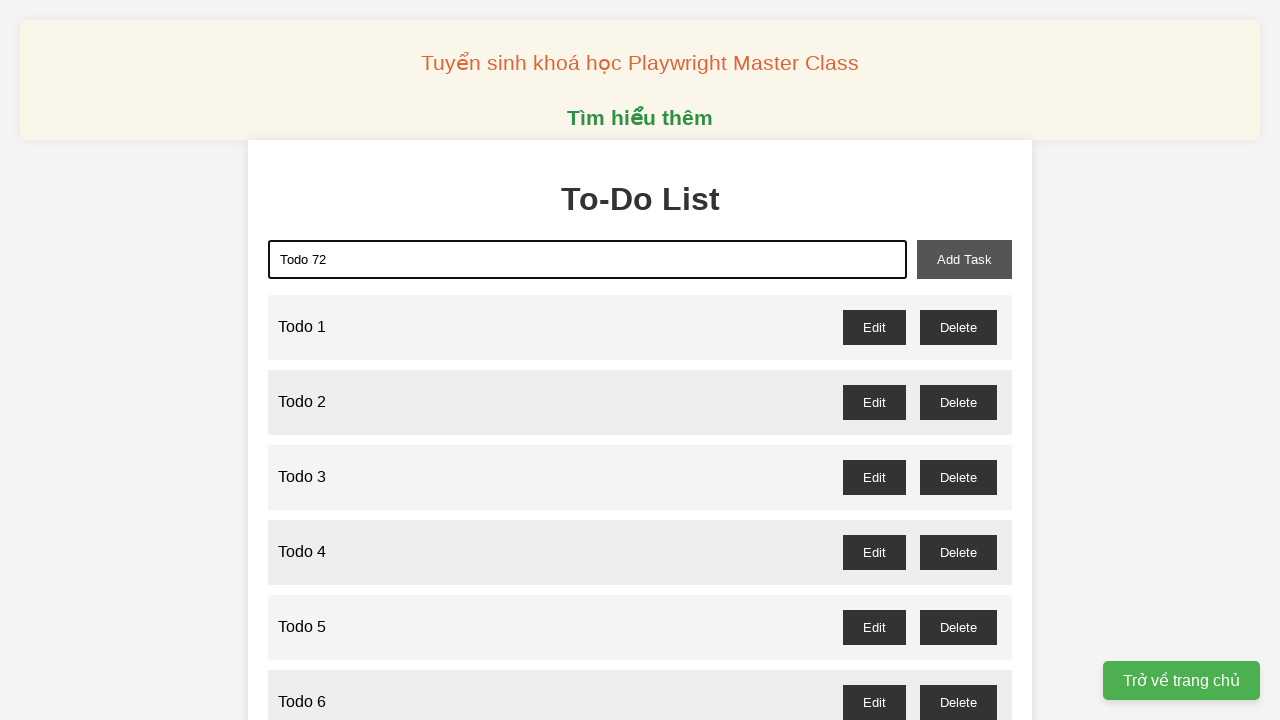

Clicked add task button to add 'Todo 72' at (964, 259) on xpath=//button[@id="add-task"]
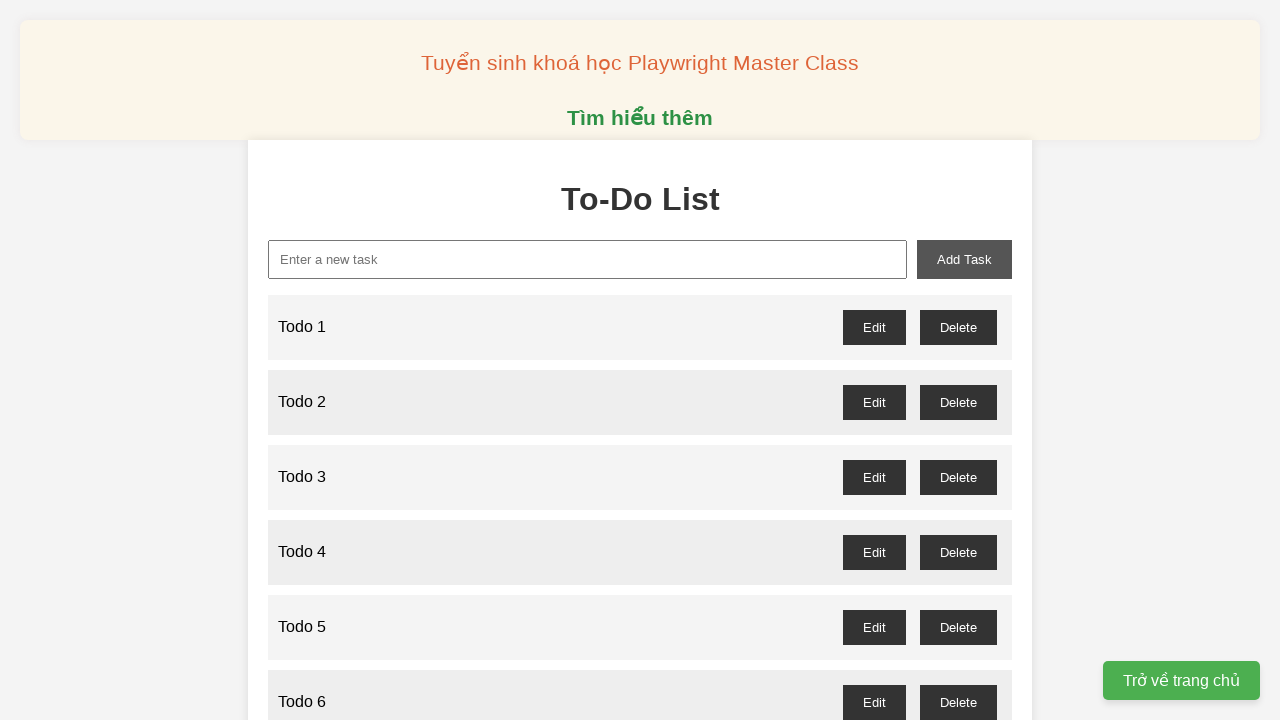

Filled input field with 'Todo 73' on //input[@id='new-task']
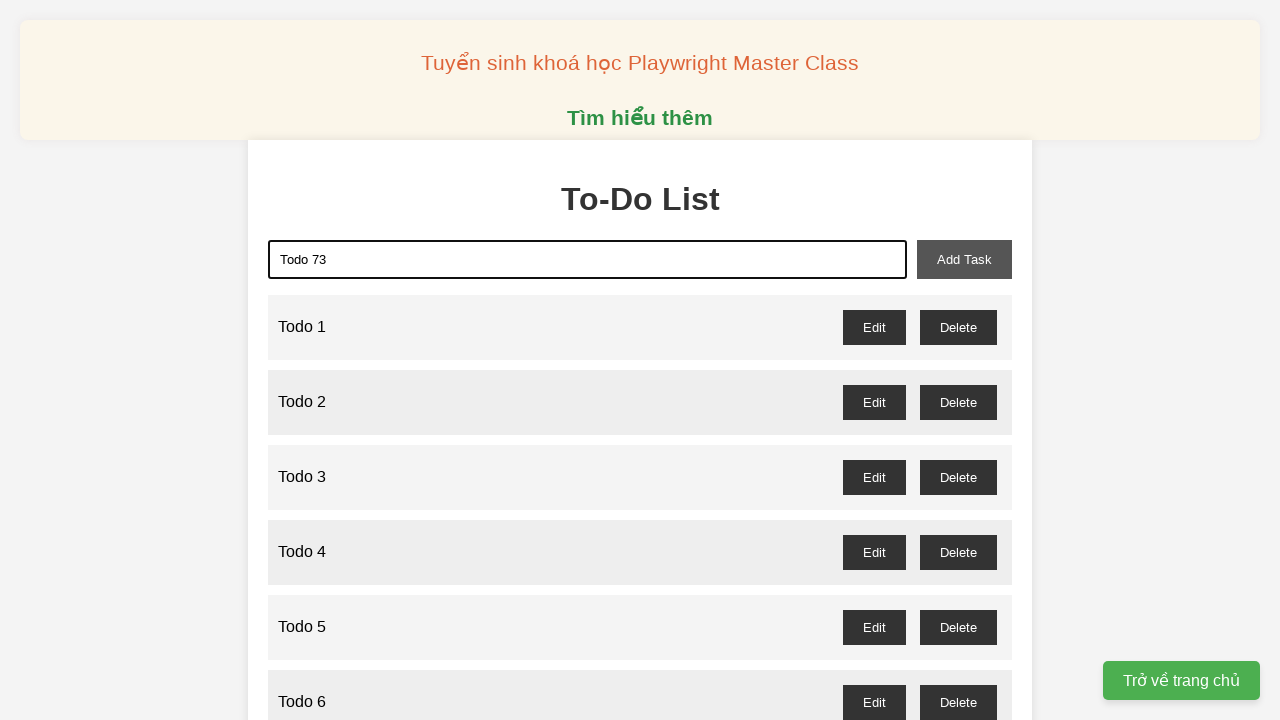

Clicked add task button to add 'Todo 73' at (964, 259) on xpath=//button[@id="add-task"]
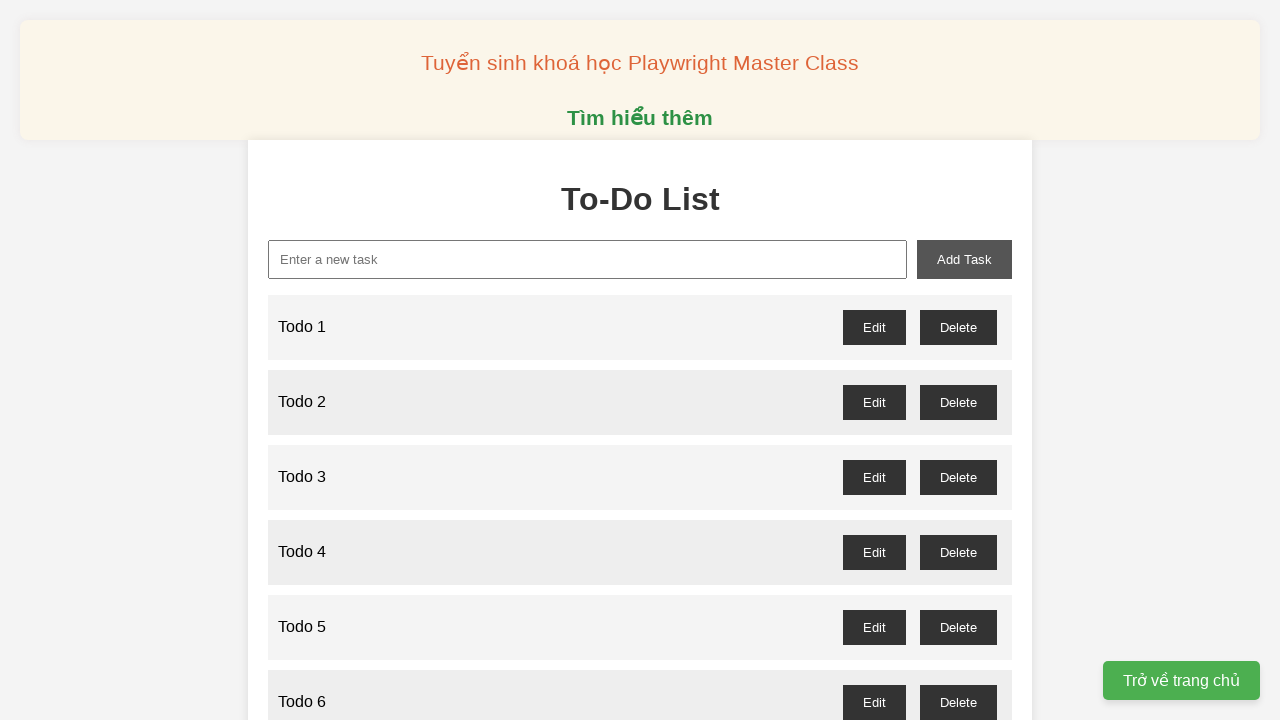

Filled input field with 'Todo 74' on //input[@id='new-task']
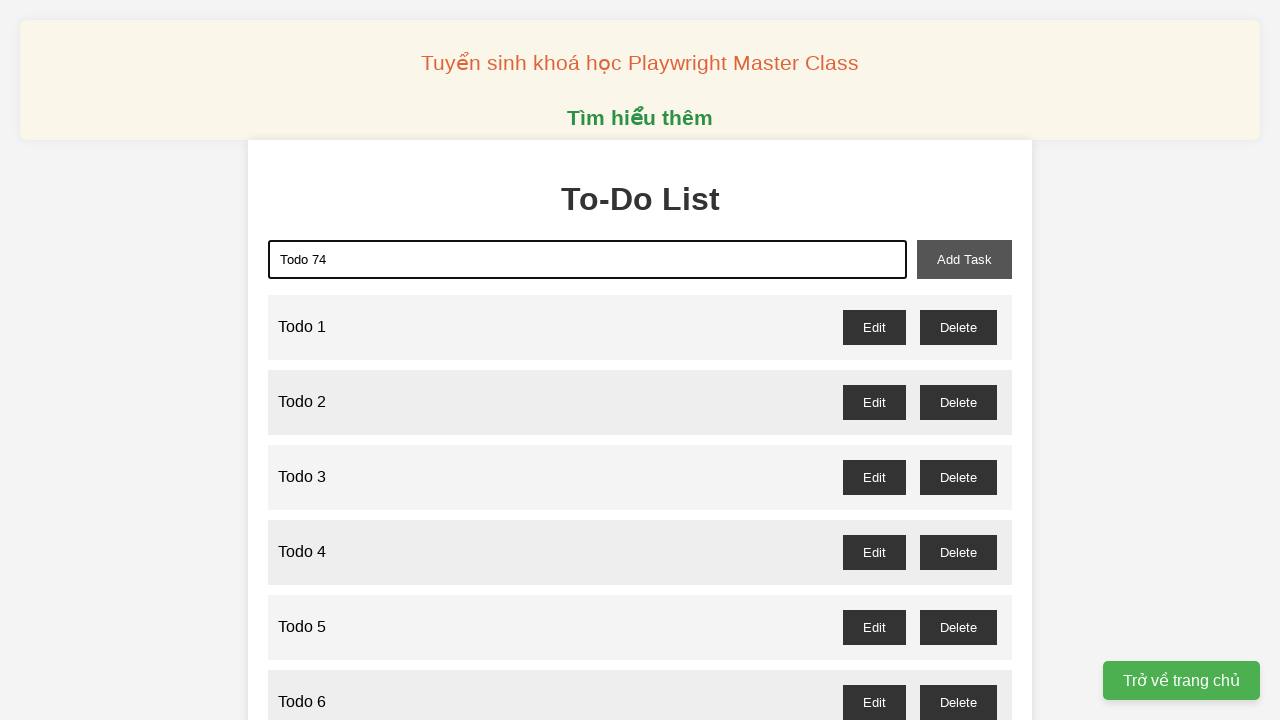

Clicked add task button to add 'Todo 74' at (964, 259) on xpath=//button[@id="add-task"]
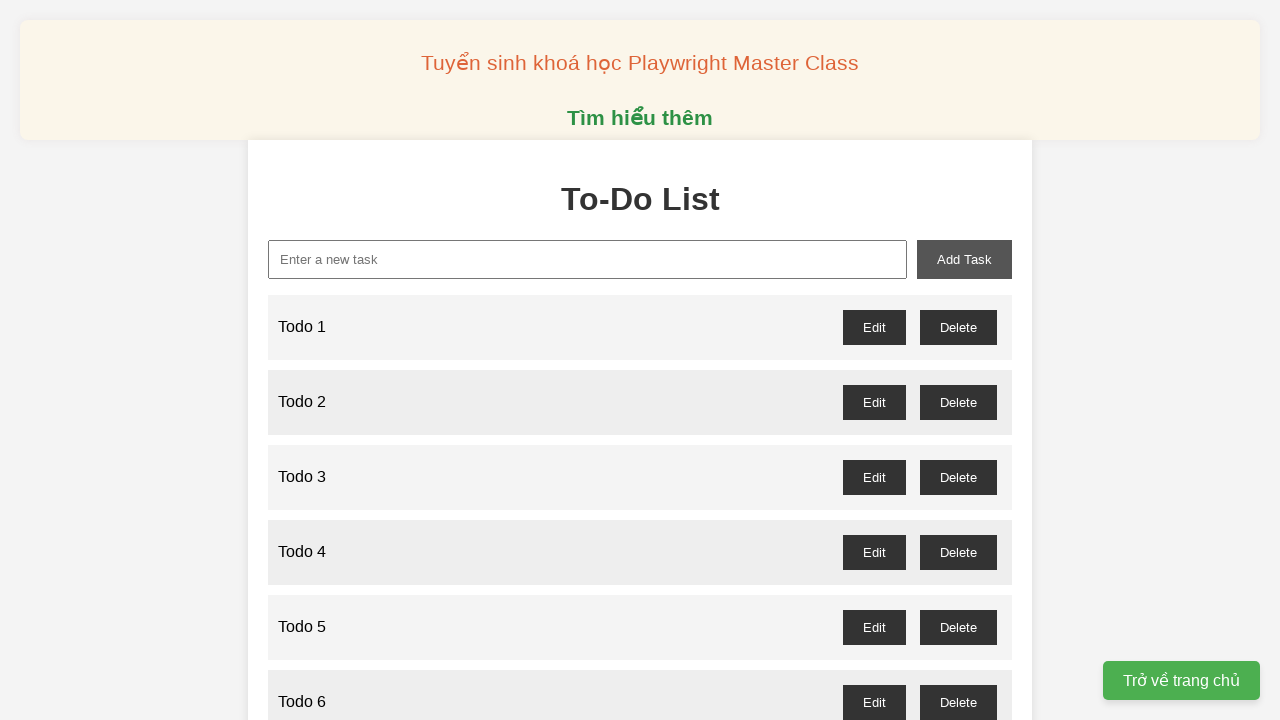

Filled input field with 'Todo 75' on //input[@id='new-task']
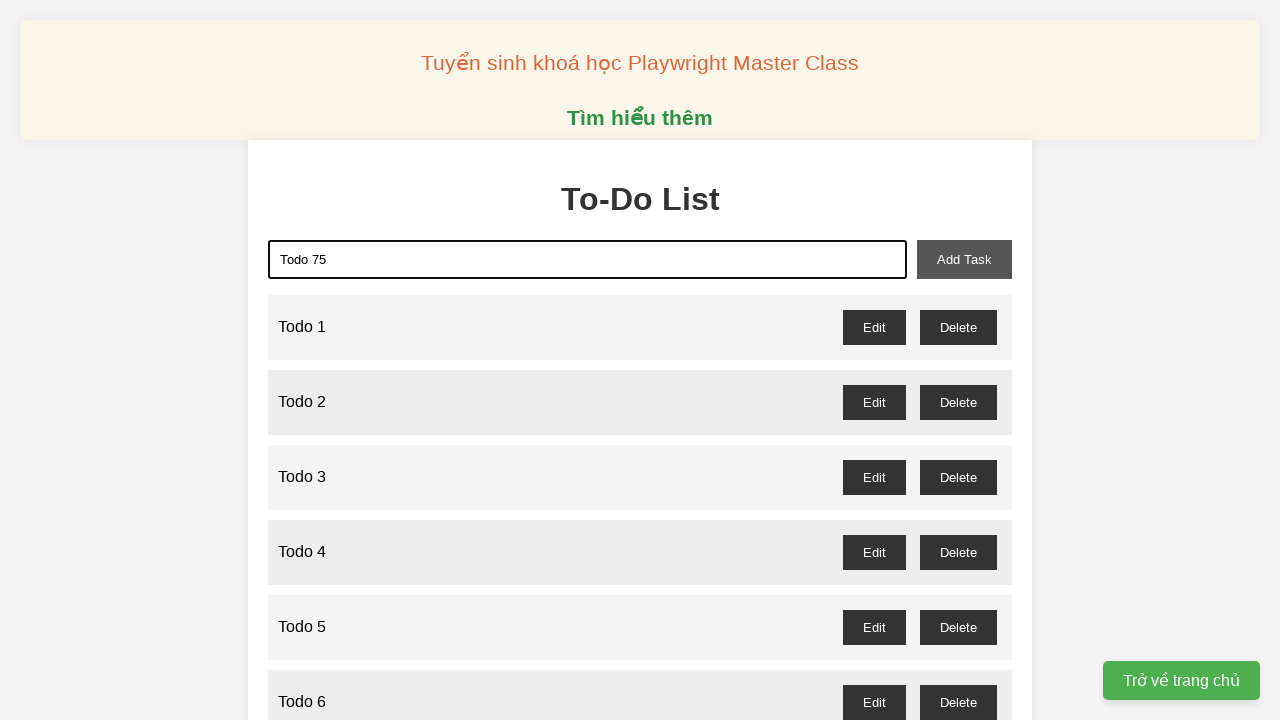

Clicked add task button to add 'Todo 75' at (964, 259) on xpath=//button[@id="add-task"]
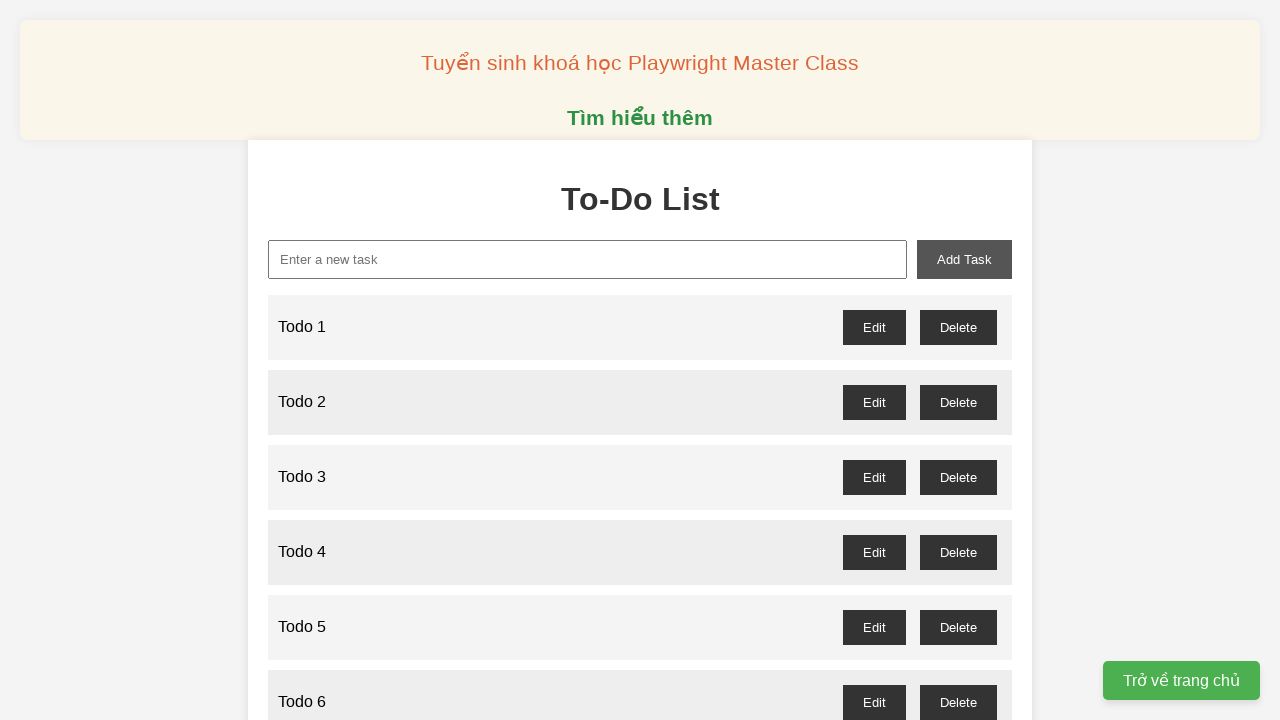

Filled input field with 'Todo 76' on //input[@id='new-task']
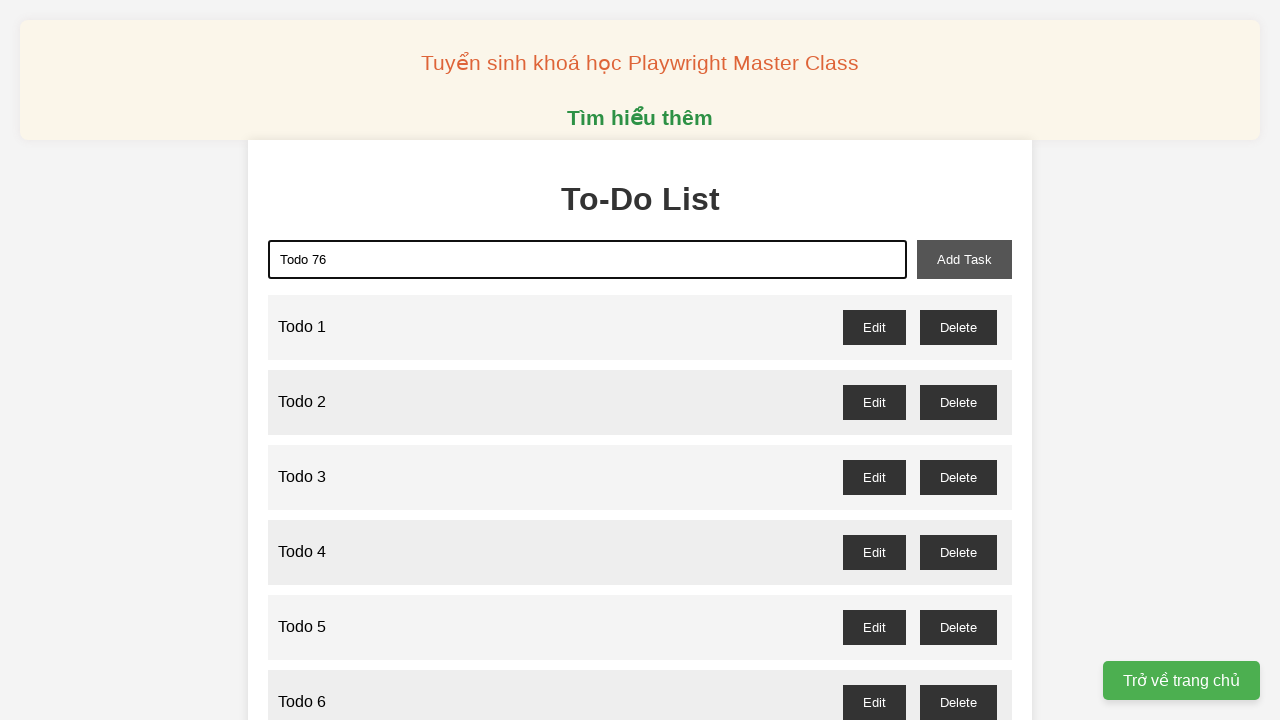

Clicked add task button to add 'Todo 76' at (964, 259) on xpath=//button[@id="add-task"]
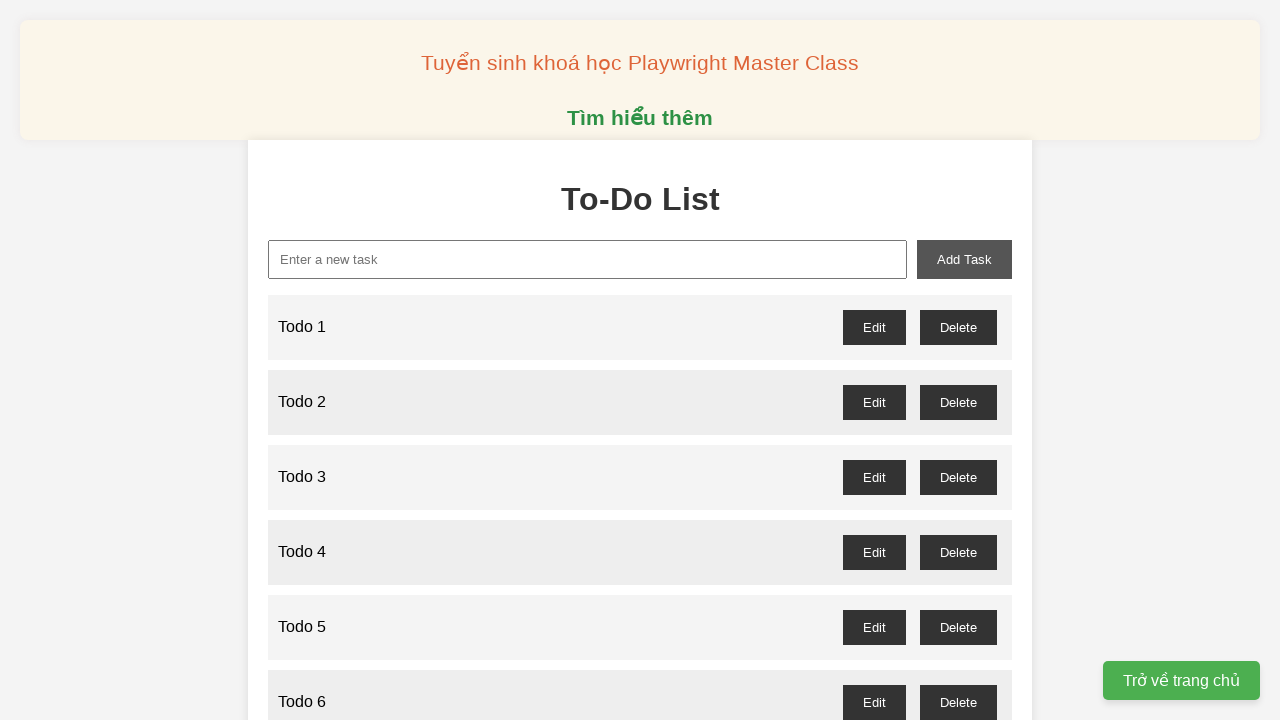

Filled input field with 'Todo 77' on //input[@id='new-task']
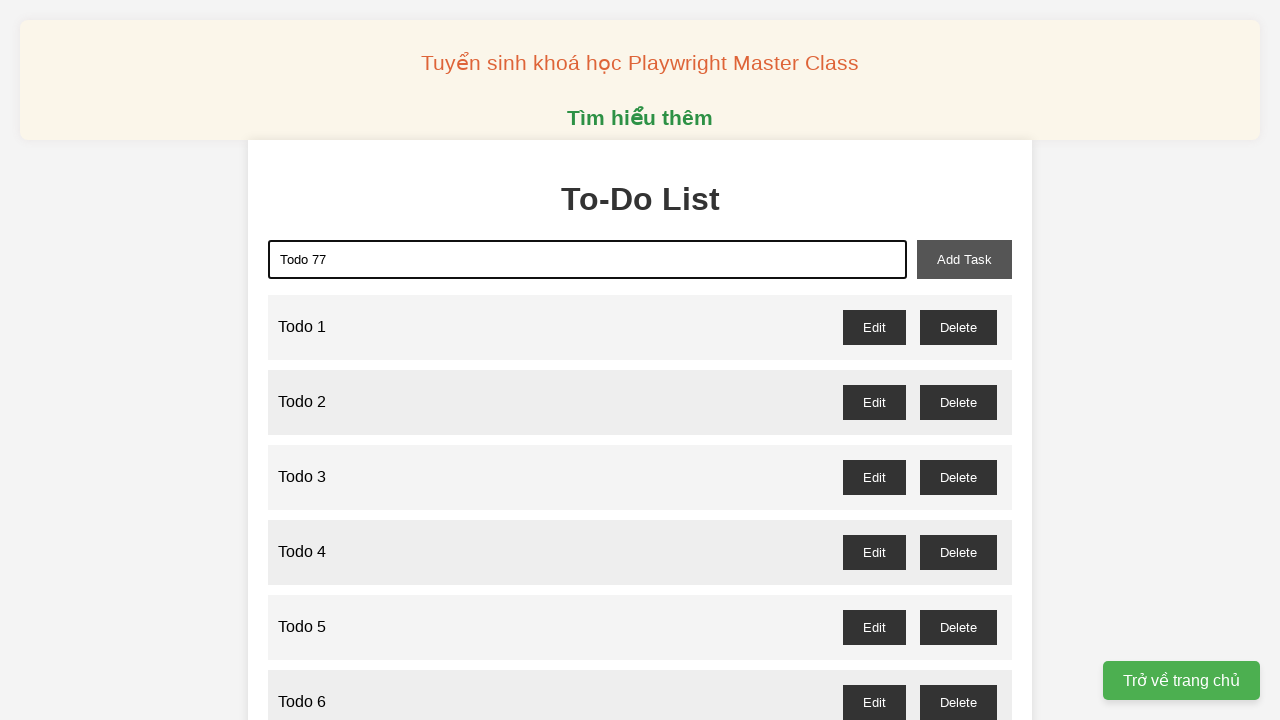

Clicked add task button to add 'Todo 77' at (964, 259) on xpath=//button[@id="add-task"]
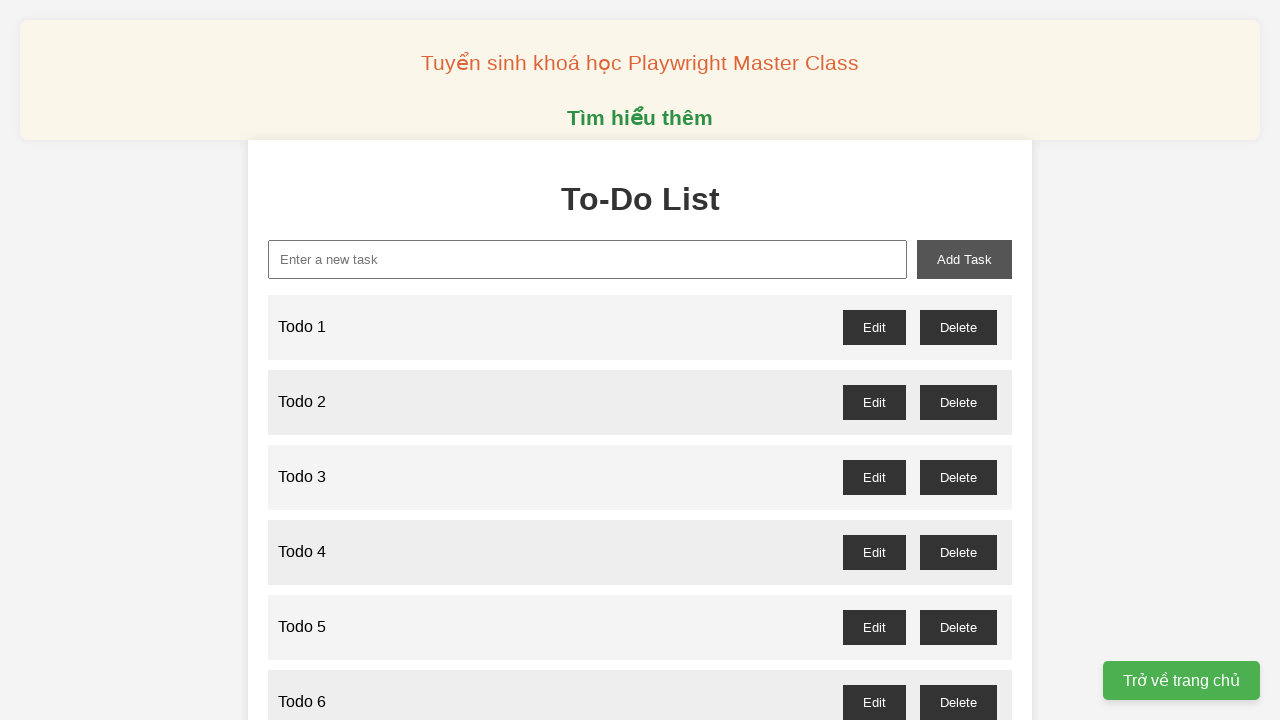

Filled input field with 'Todo 78' on //input[@id='new-task']
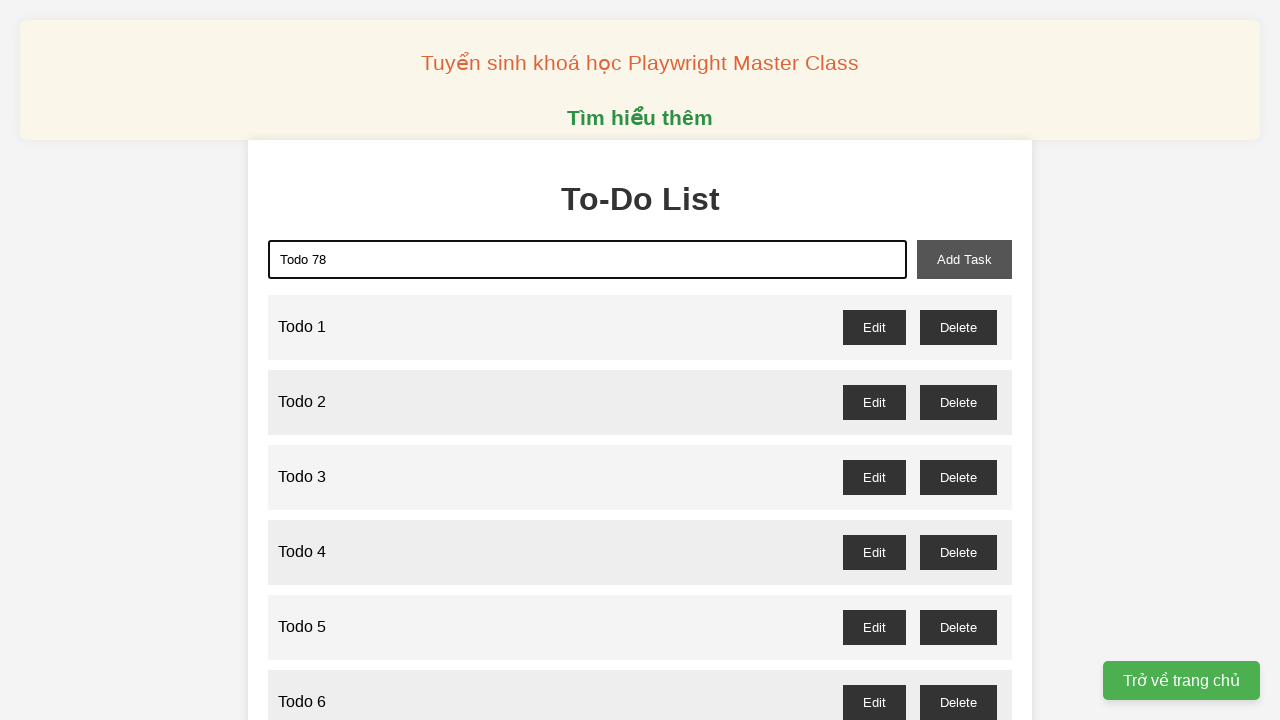

Clicked add task button to add 'Todo 78' at (964, 259) on xpath=//button[@id="add-task"]
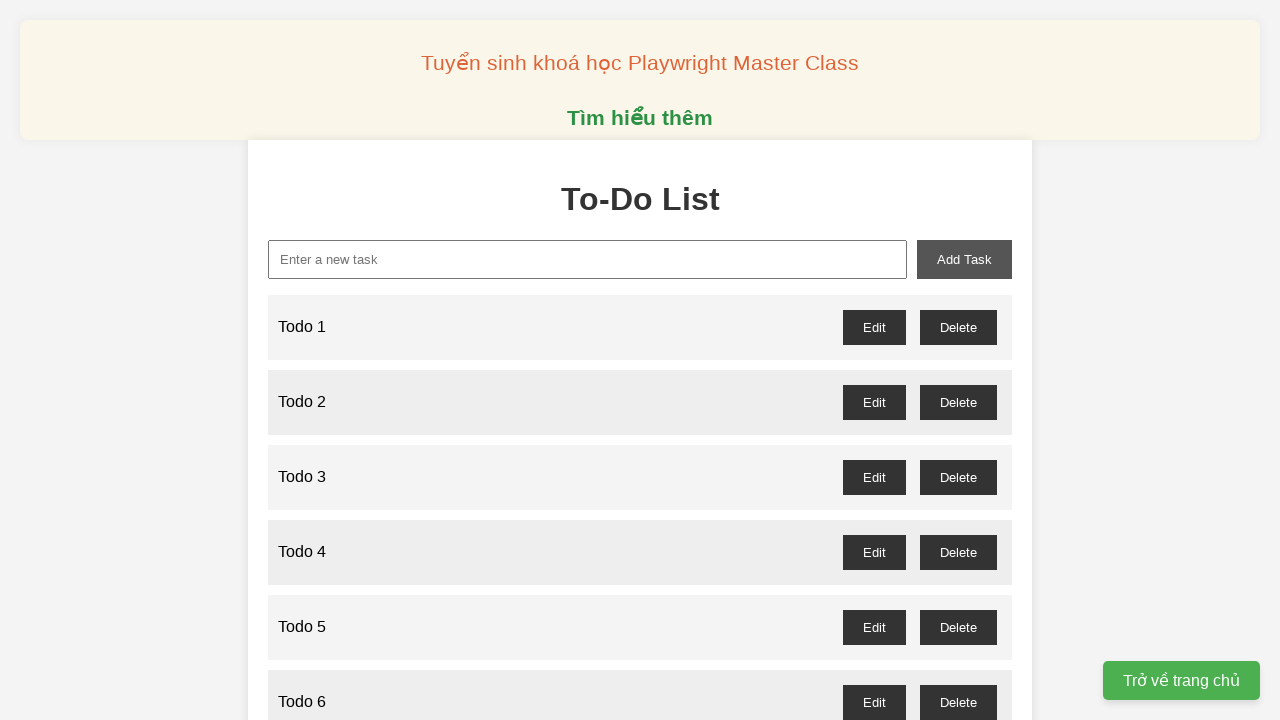

Filled input field with 'Todo 79' on //input[@id='new-task']
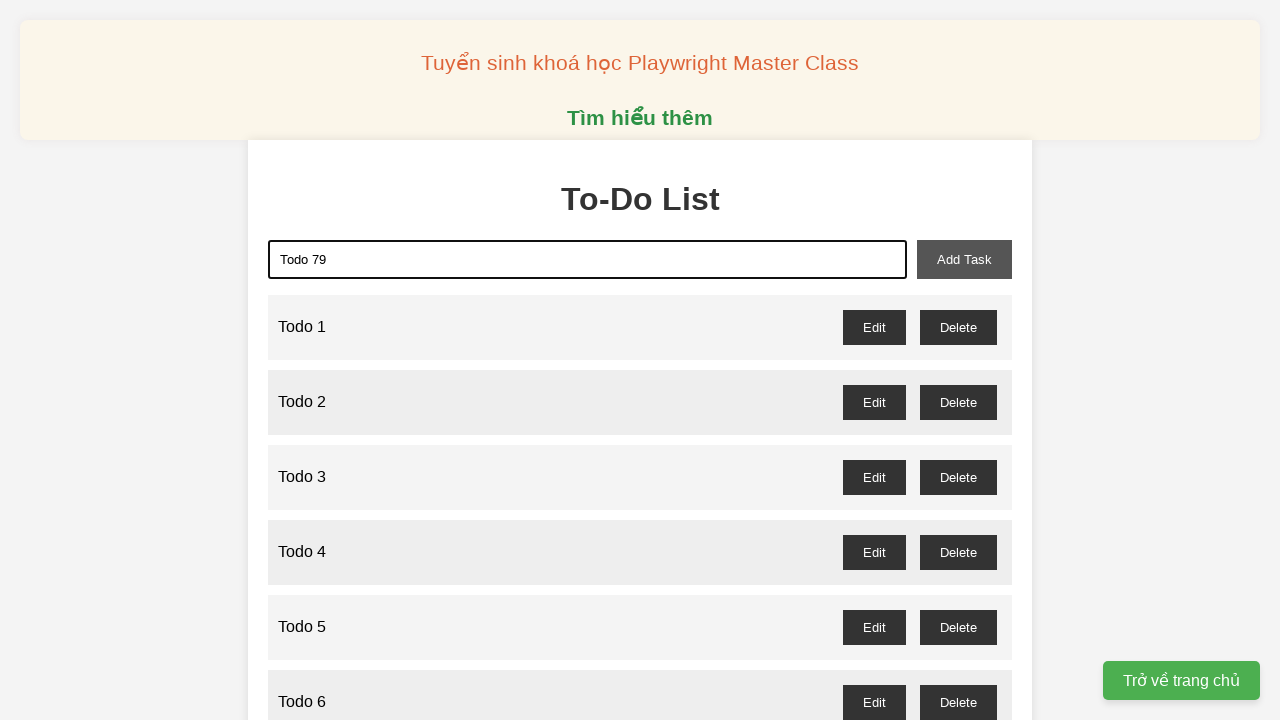

Clicked add task button to add 'Todo 79' at (964, 259) on xpath=//button[@id="add-task"]
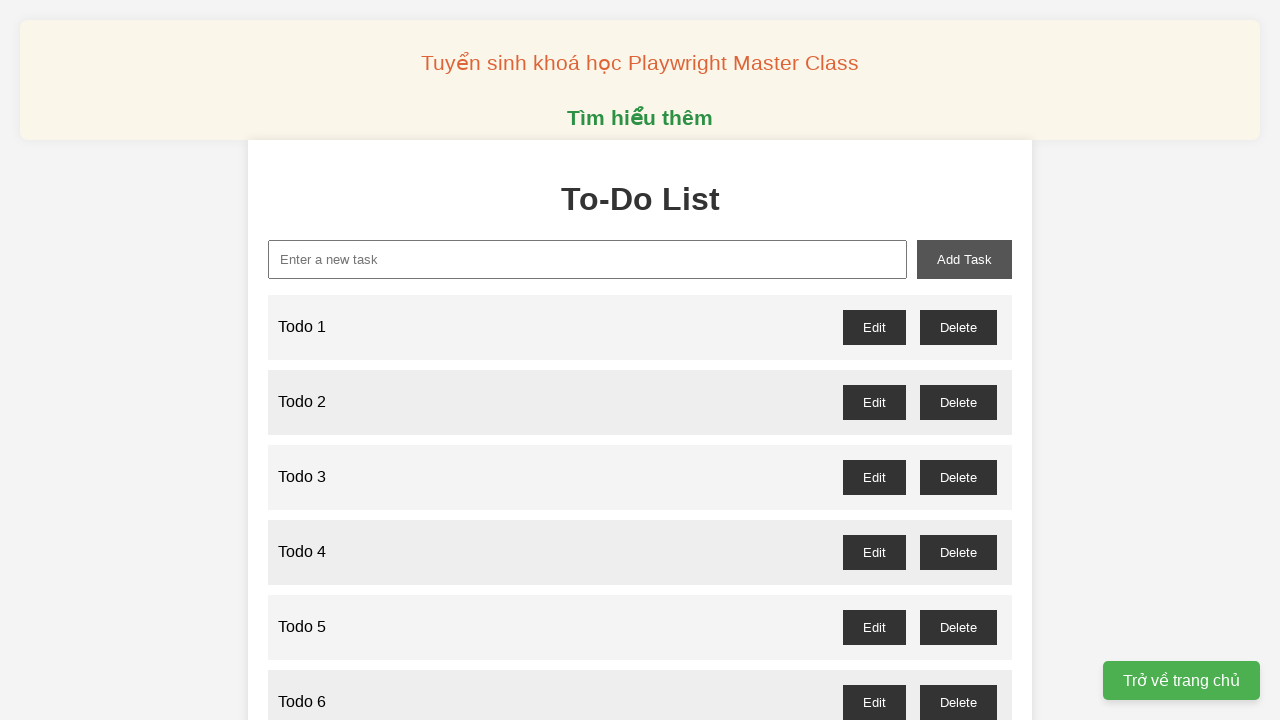

Filled input field with 'Todo 80' on //input[@id='new-task']
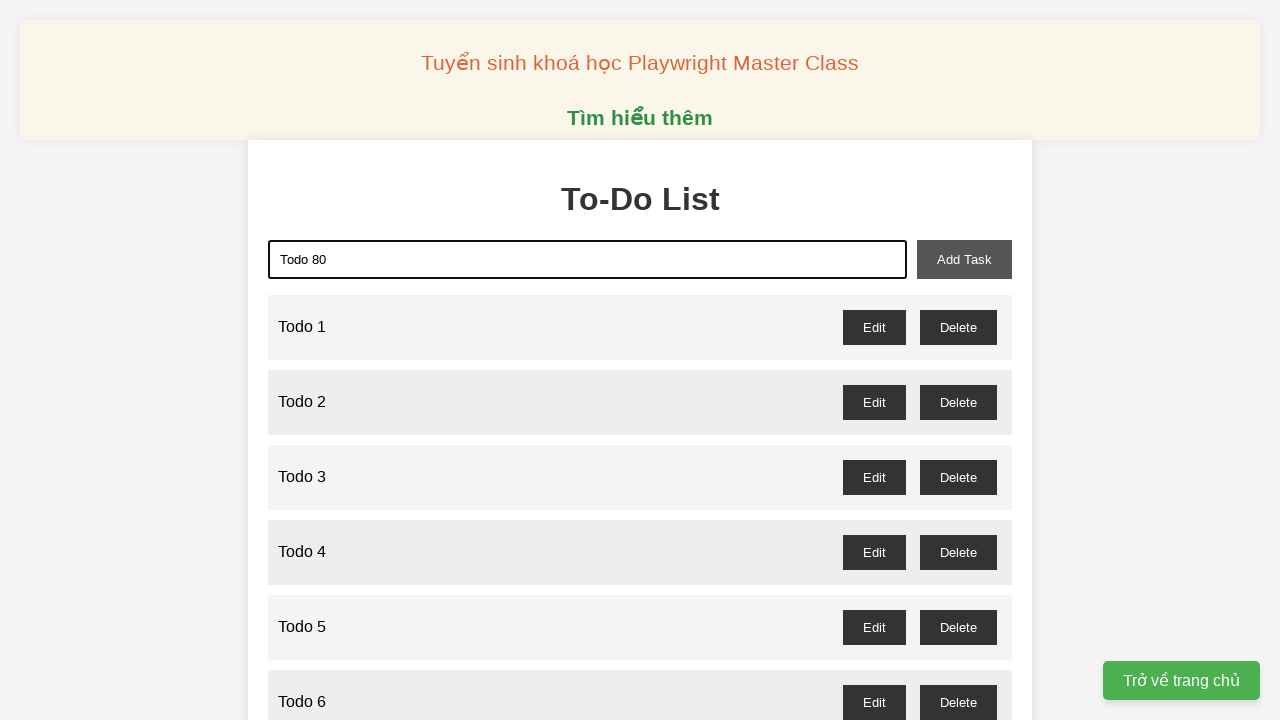

Clicked add task button to add 'Todo 80' at (964, 259) on xpath=//button[@id="add-task"]
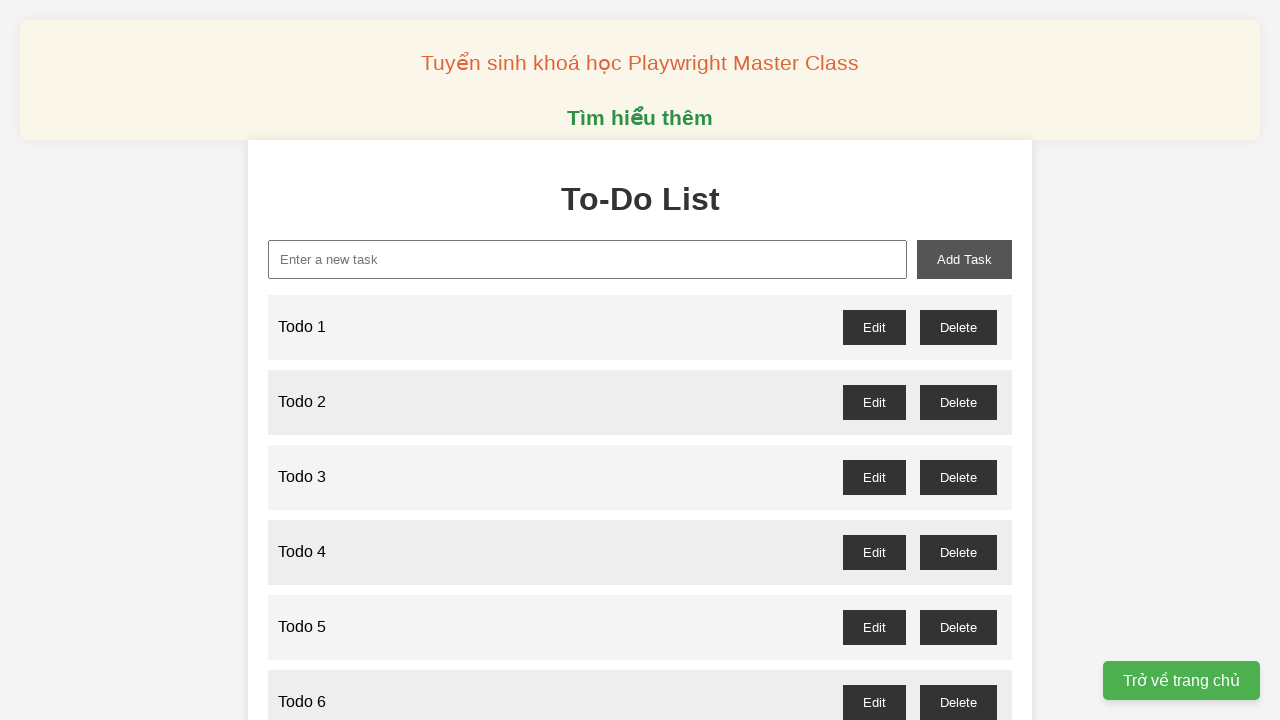

Filled input field with 'Todo 81' on //input[@id='new-task']
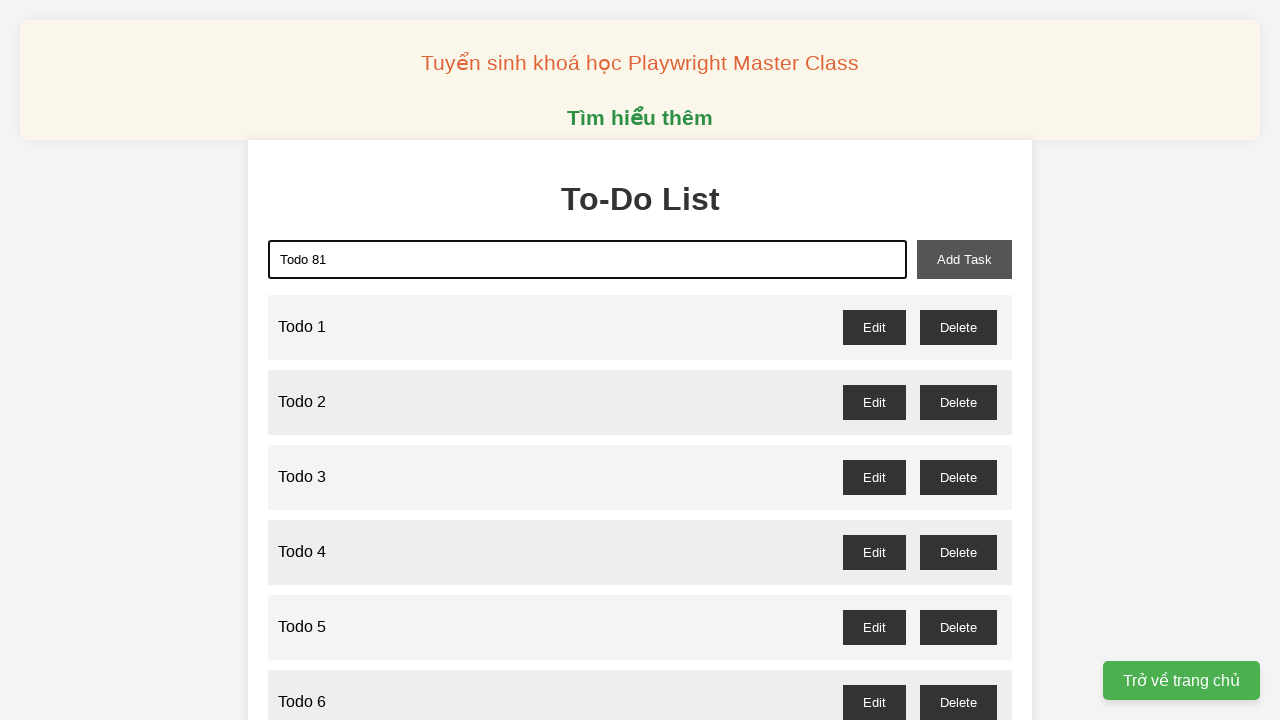

Clicked add task button to add 'Todo 81' at (964, 259) on xpath=//button[@id="add-task"]
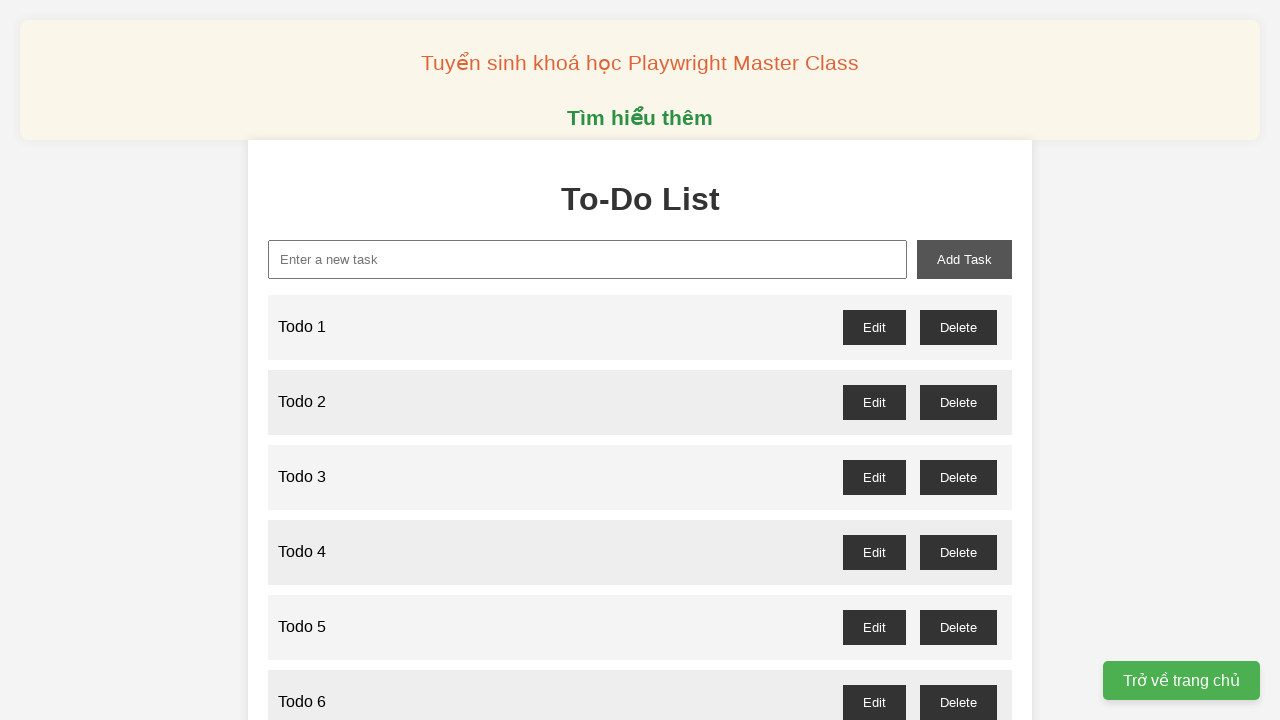

Filled input field with 'Todo 82' on //input[@id='new-task']
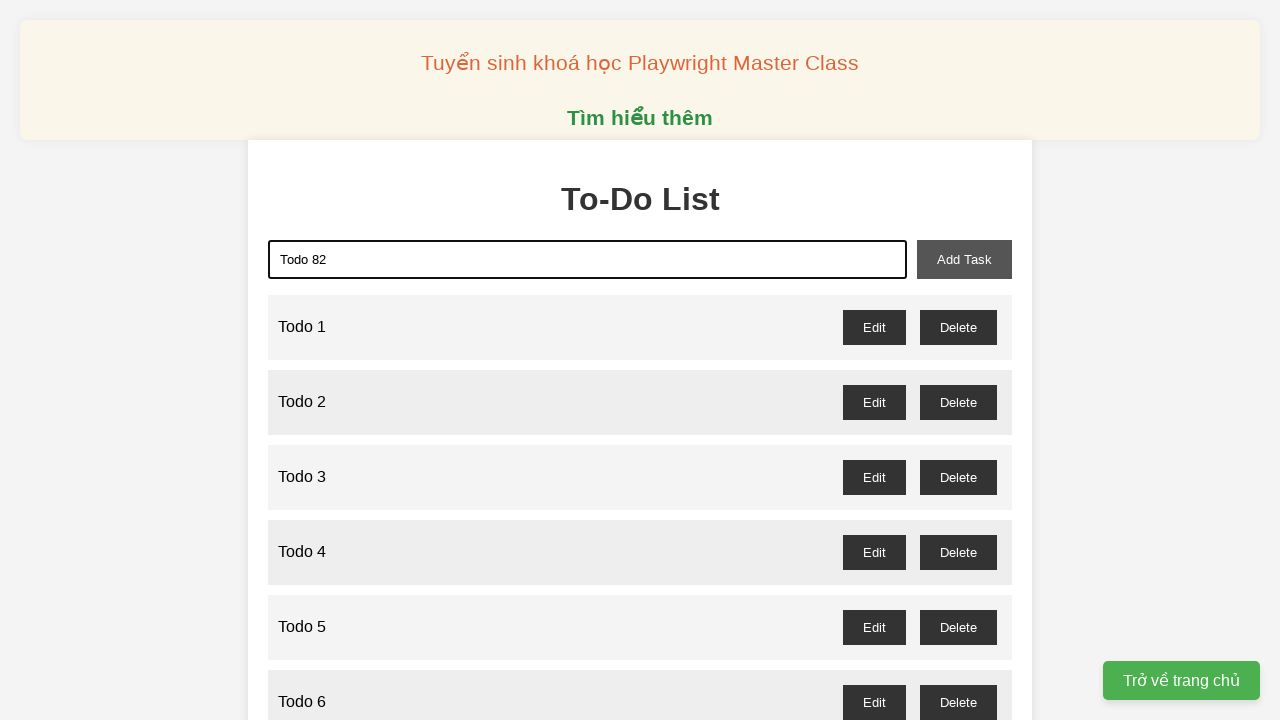

Clicked add task button to add 'Todo 82' at (964, 259) on xpath=//button[@id="add-task"]
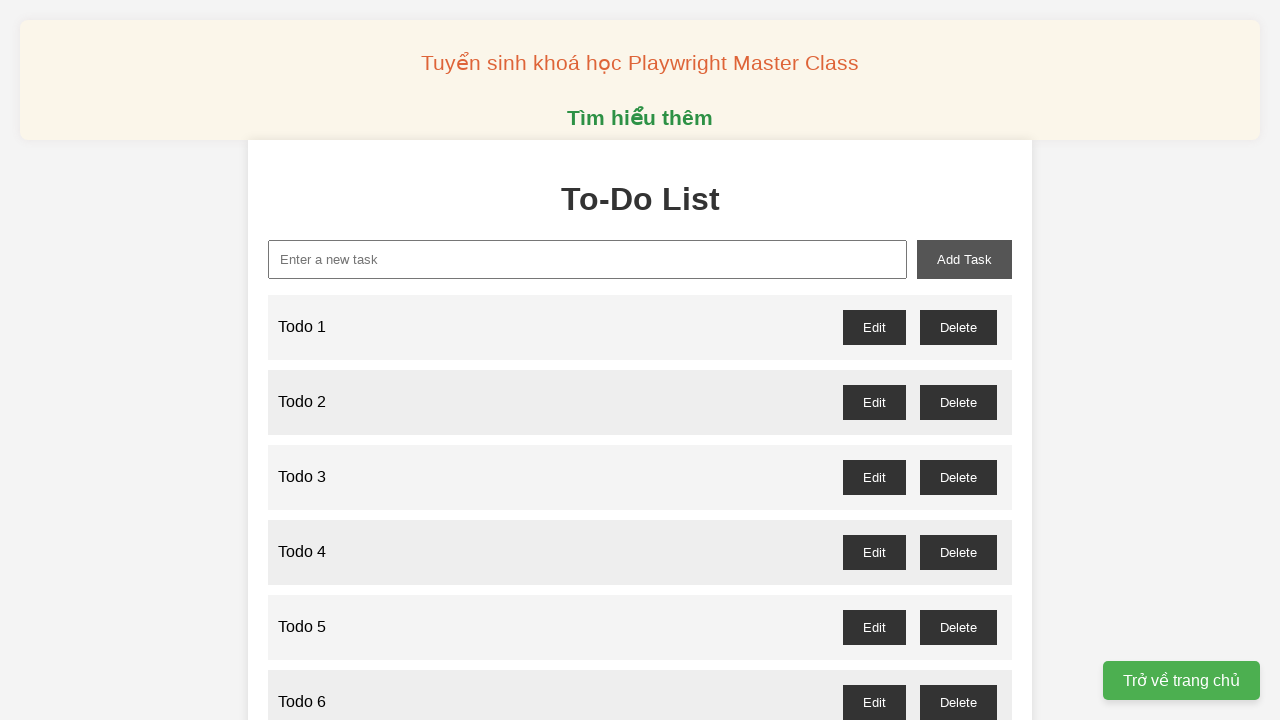

Filled input field with 'Todo 83' on //input[@id='new-task']
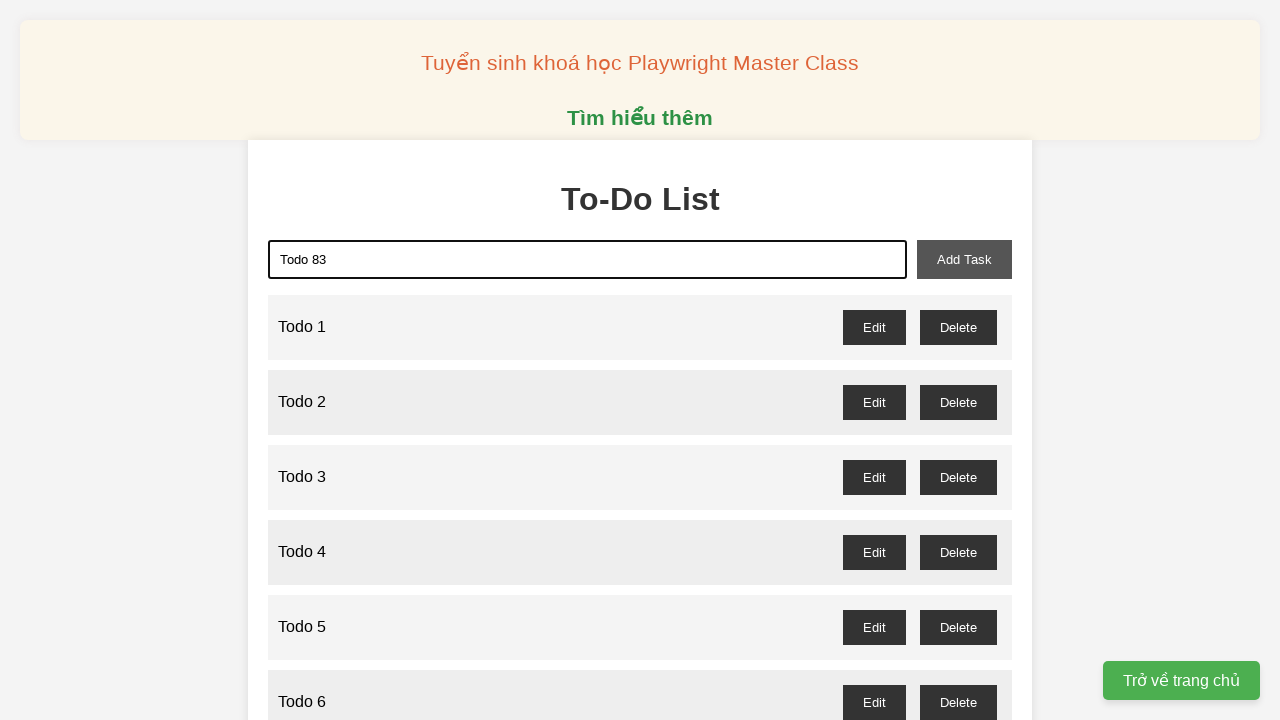

Clicked add task button to add 'Todo 83' at (964, 259) on xpath=//button[@id="add-task"]
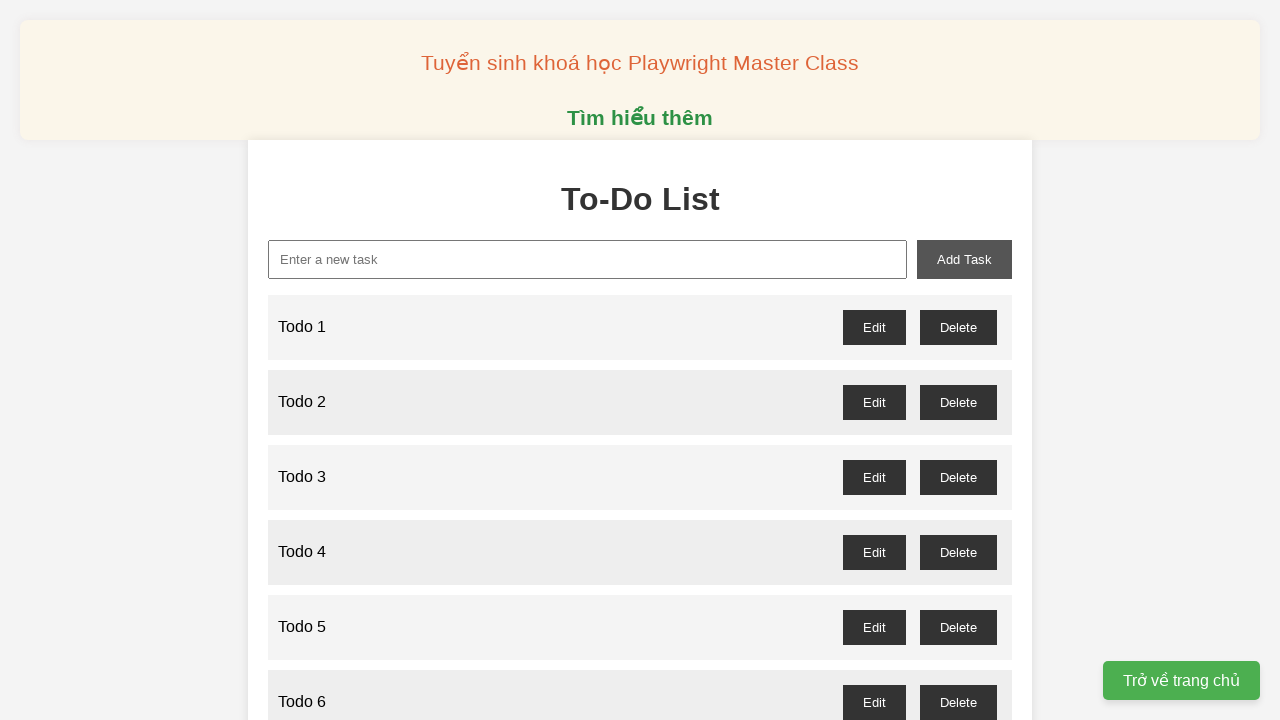

Filled input field with 'Todo 84' on //input[@id='new-task']
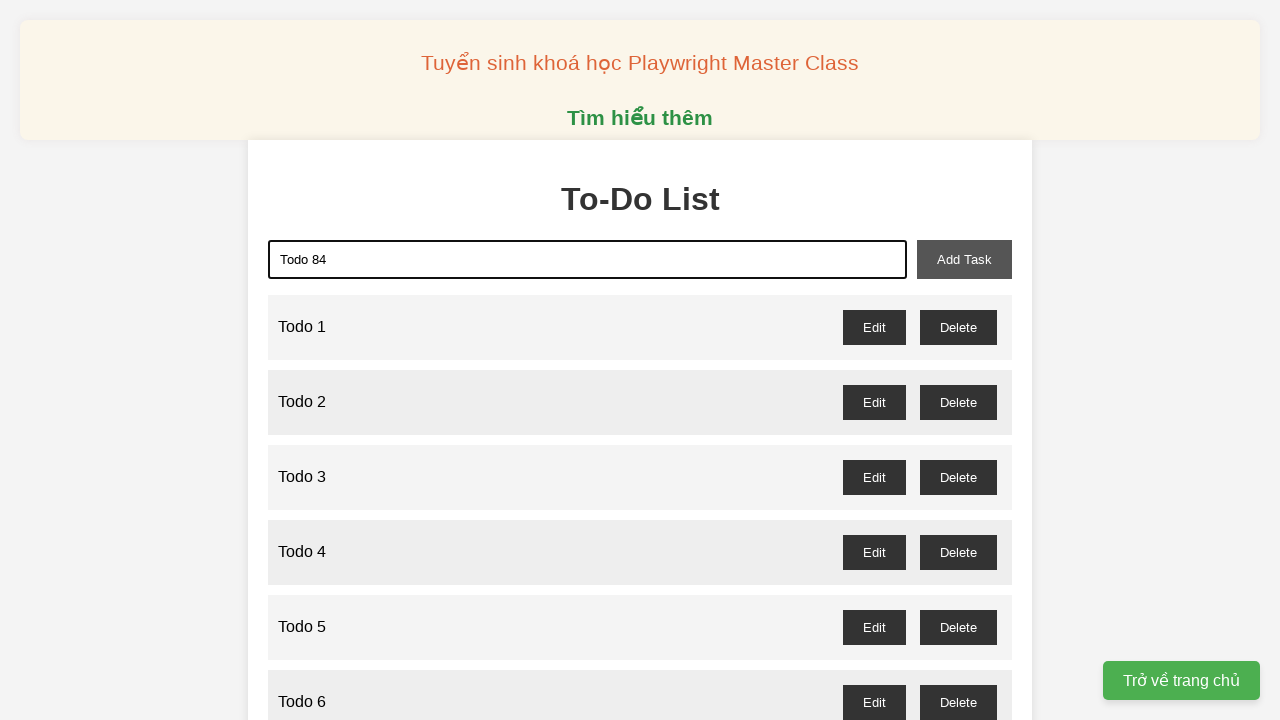

Clicked add task button to add 'Todo 84' at (964, 259) on xpath=//button[@id="add-task"]
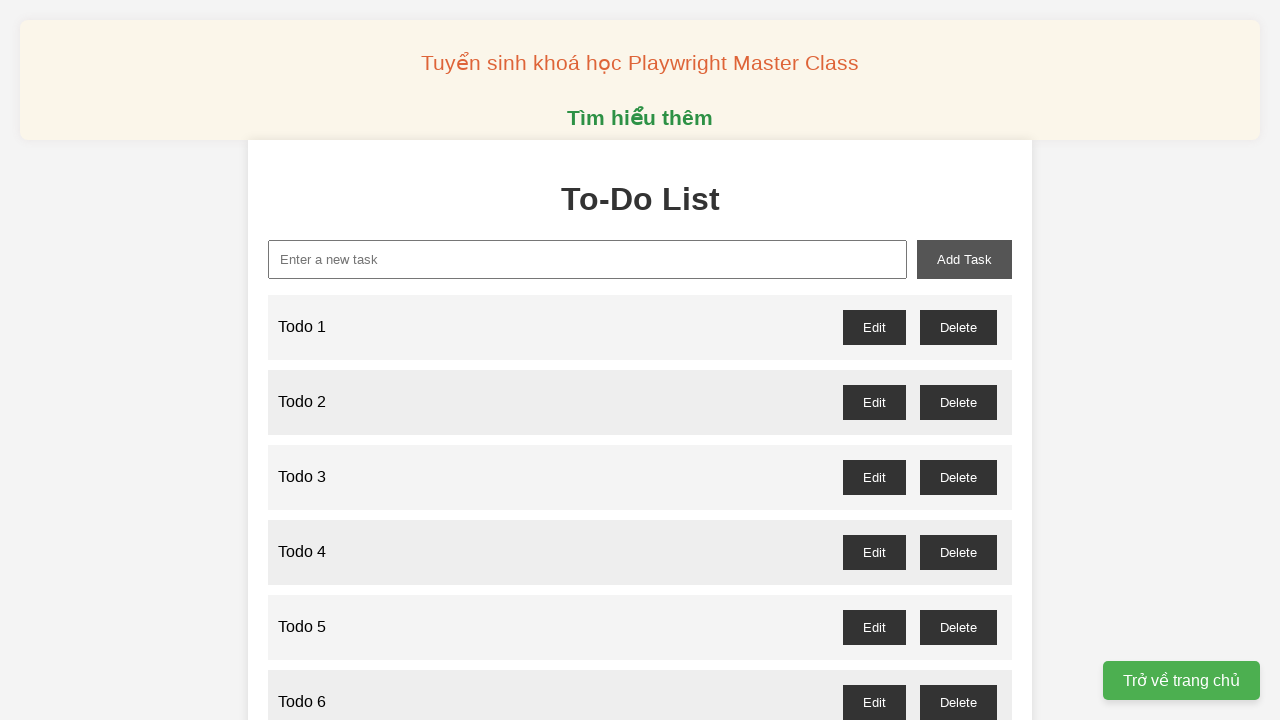

Filled input field with 'Todo 85' on //input[@id='new-task']
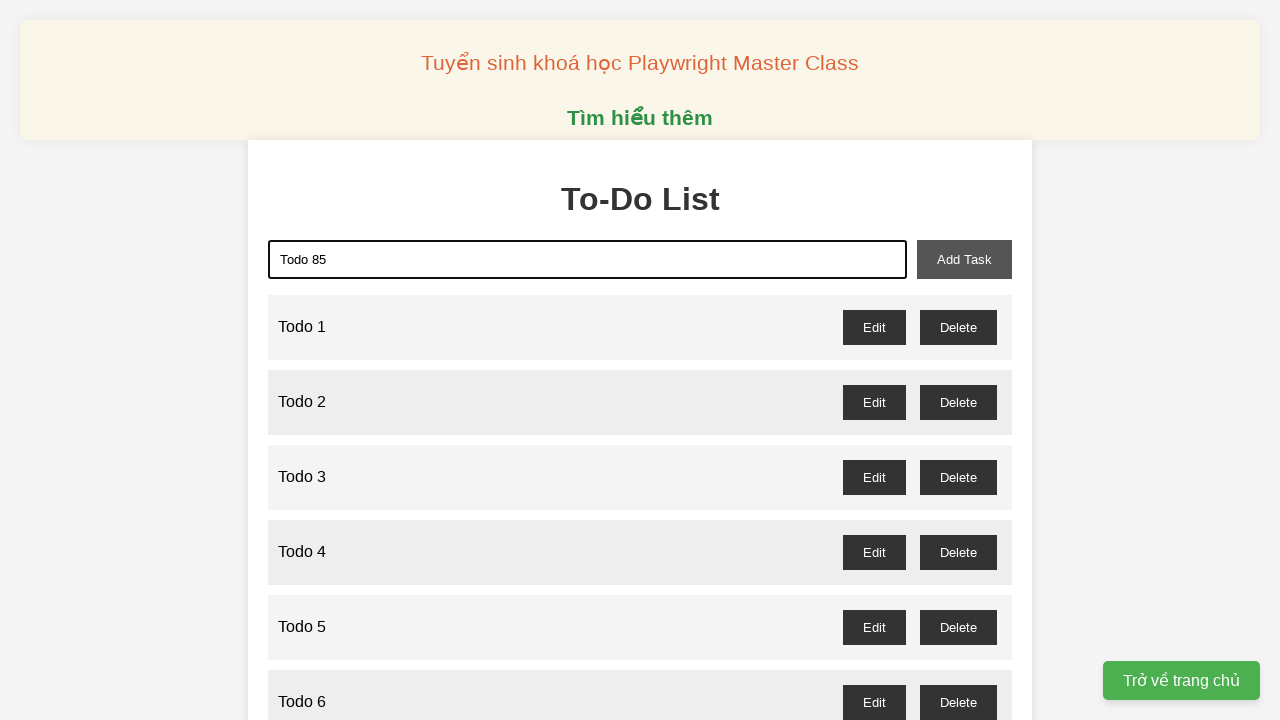

Clicked add task button to add 'Todo 85' at (964, 259) on xpath=//button[@id="add-task"]
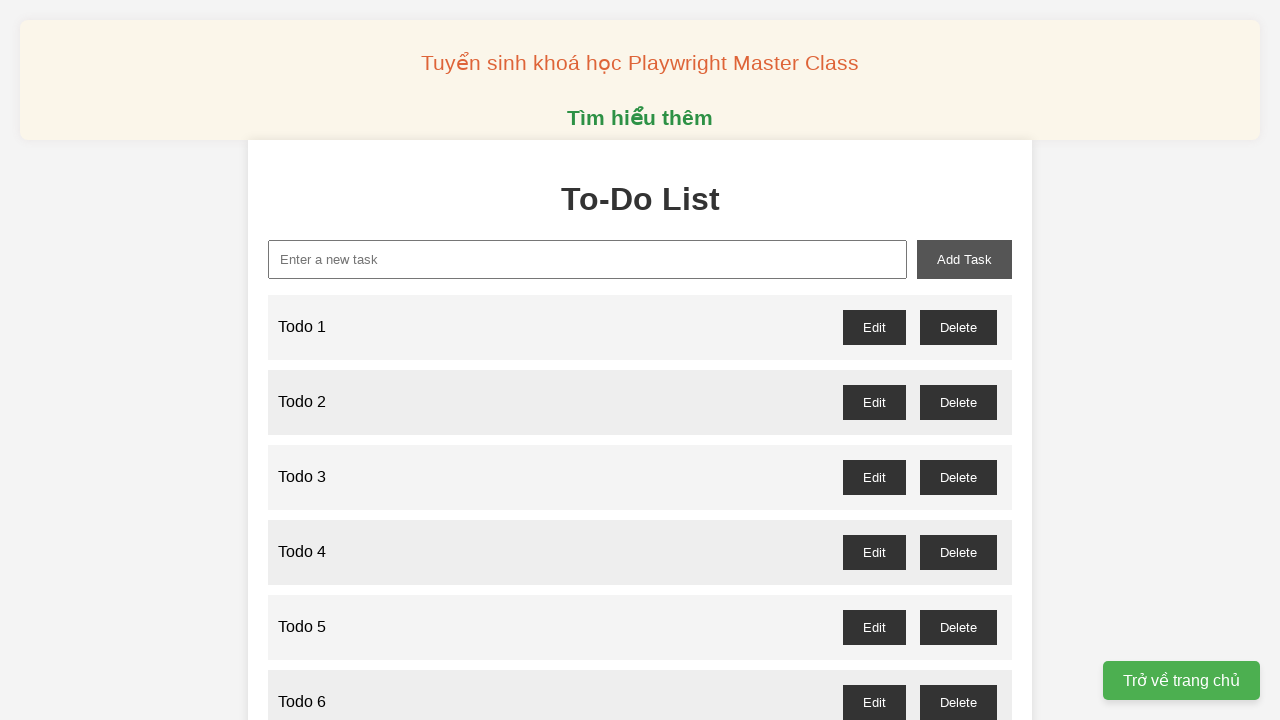

Filled input field with 'Todo 86' on //input[@id='new-task']
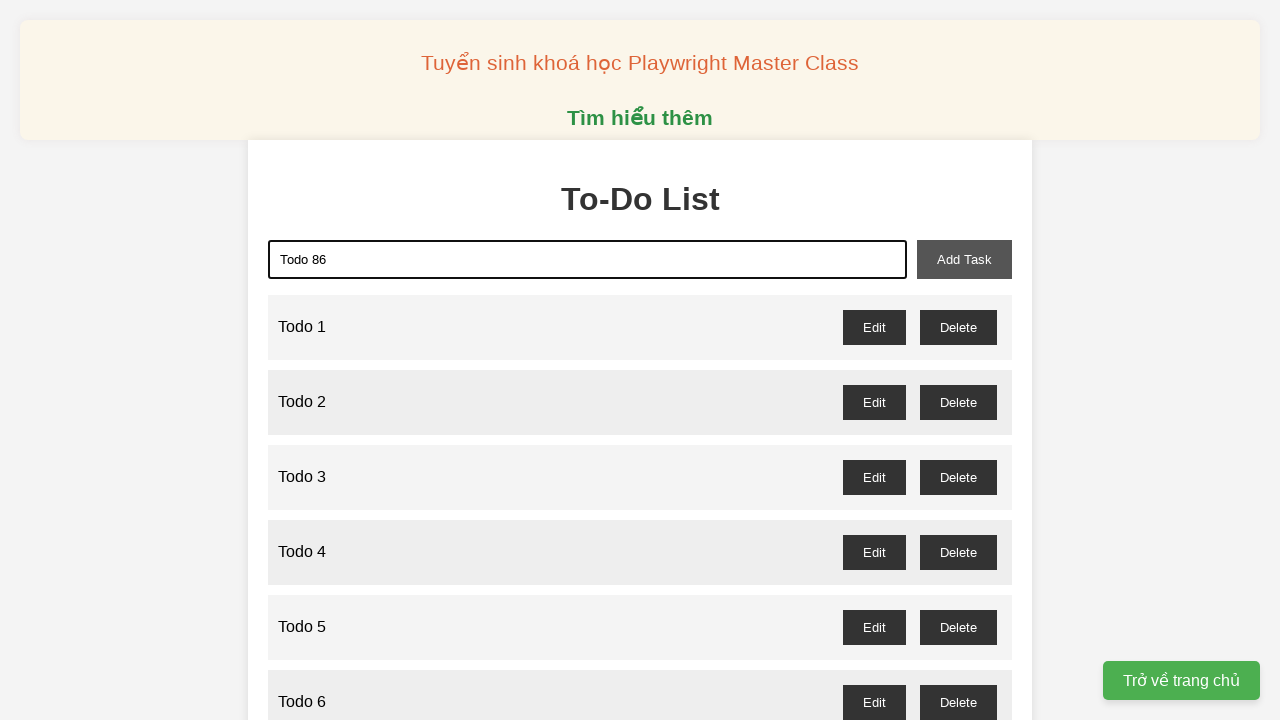

Clicked add task button to add 'Todo 86' at (964, 259) on xpath=//button[@id="add-task"]
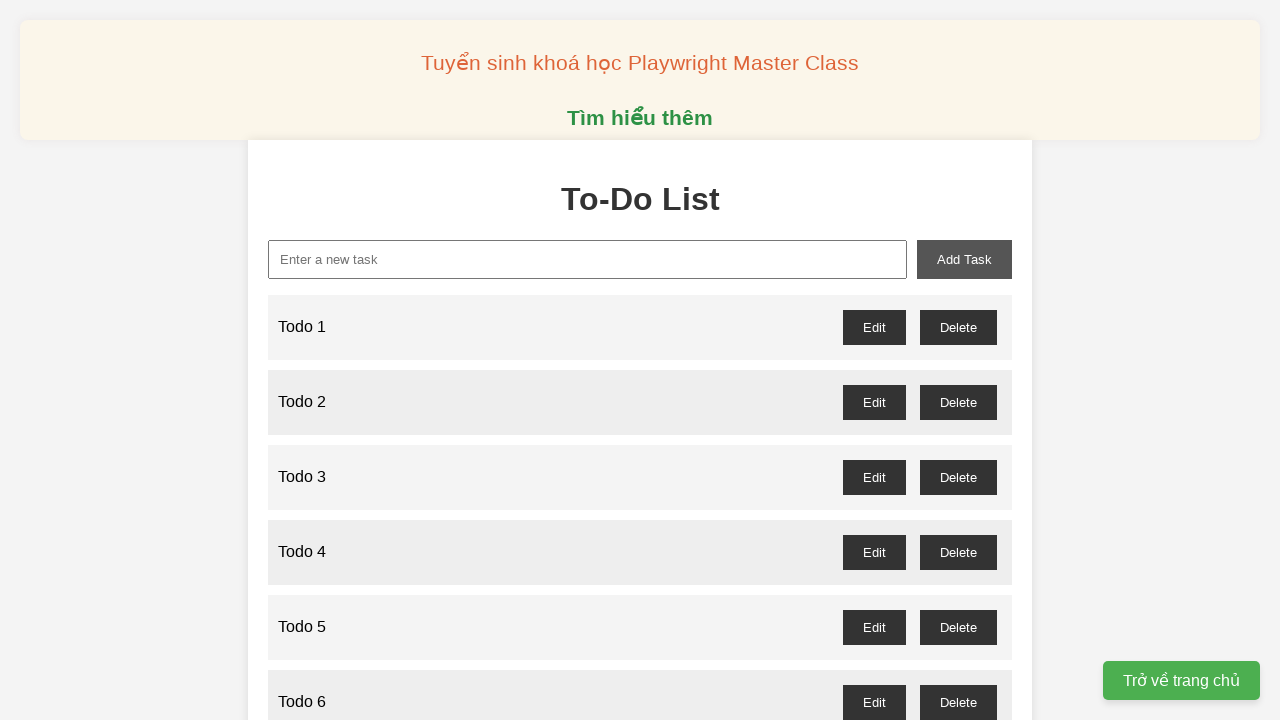

Filled input field with 'Todo 87' on //input[@id='new-task']
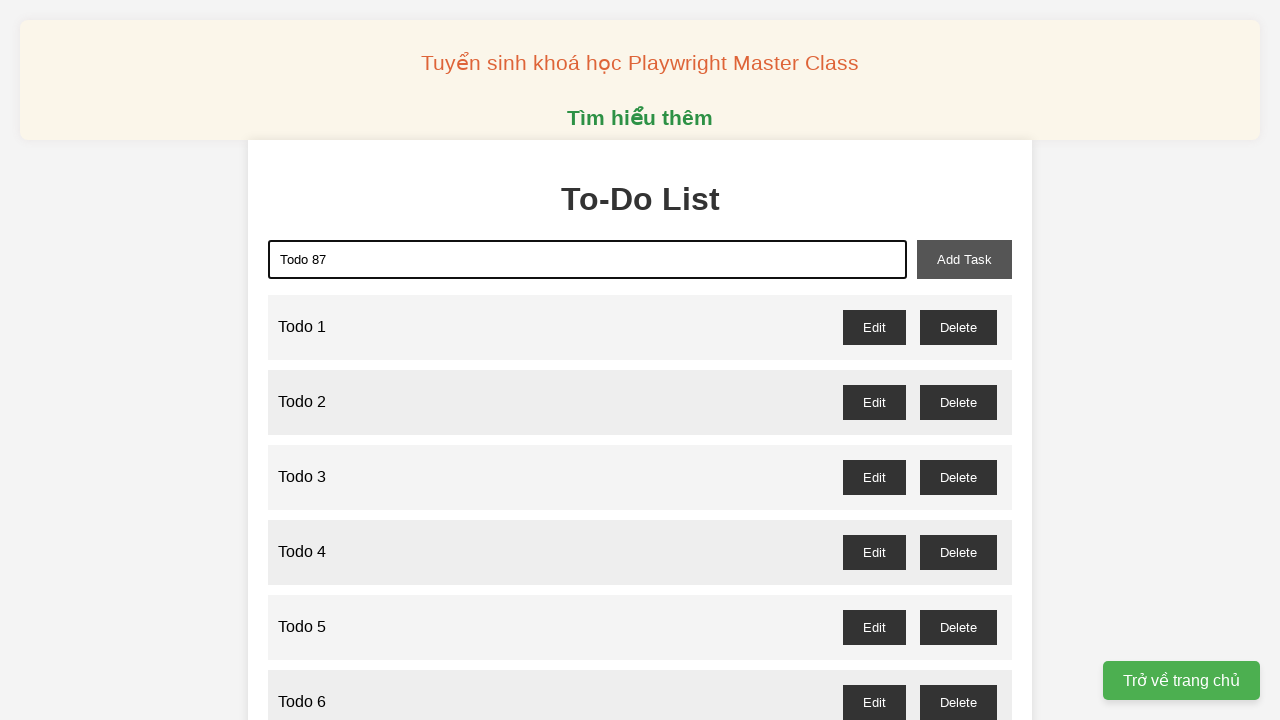

Clicked add task button to add 'Todo 87' at (964, 259) on xpath=//button[@id="add-task"]
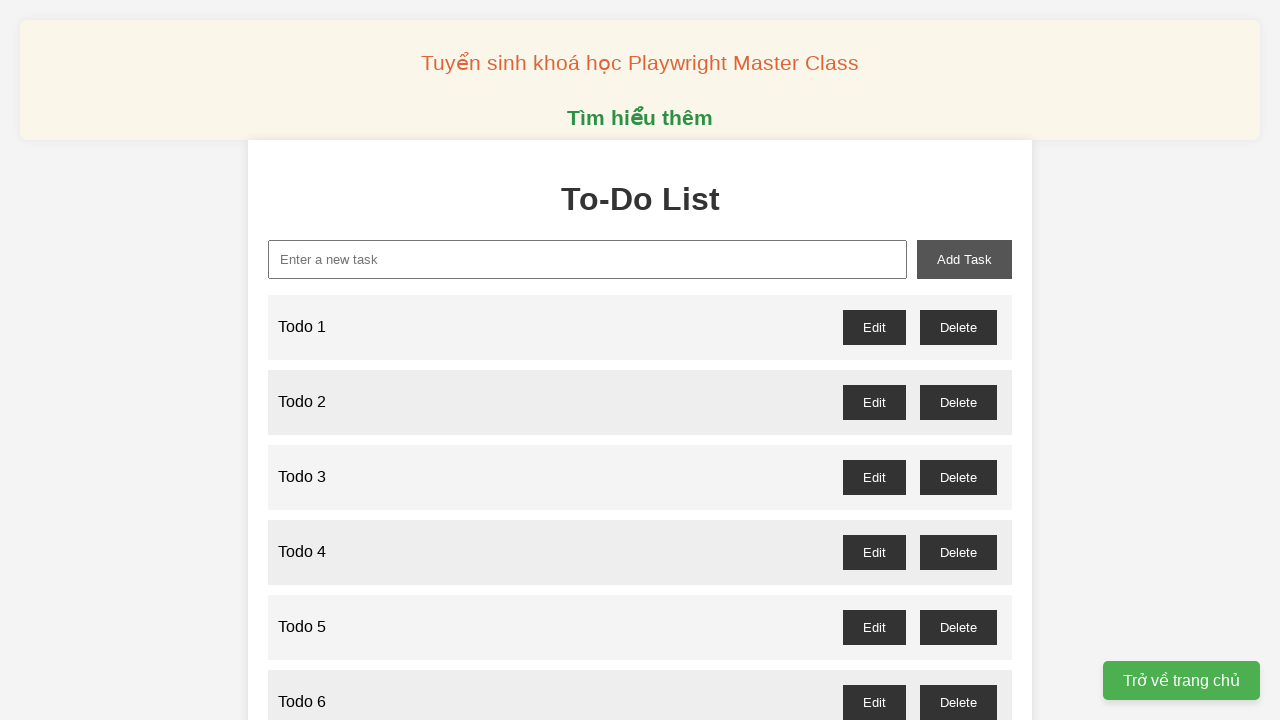

Filled input field with 'Todo 88' on //input[@id='new-task']
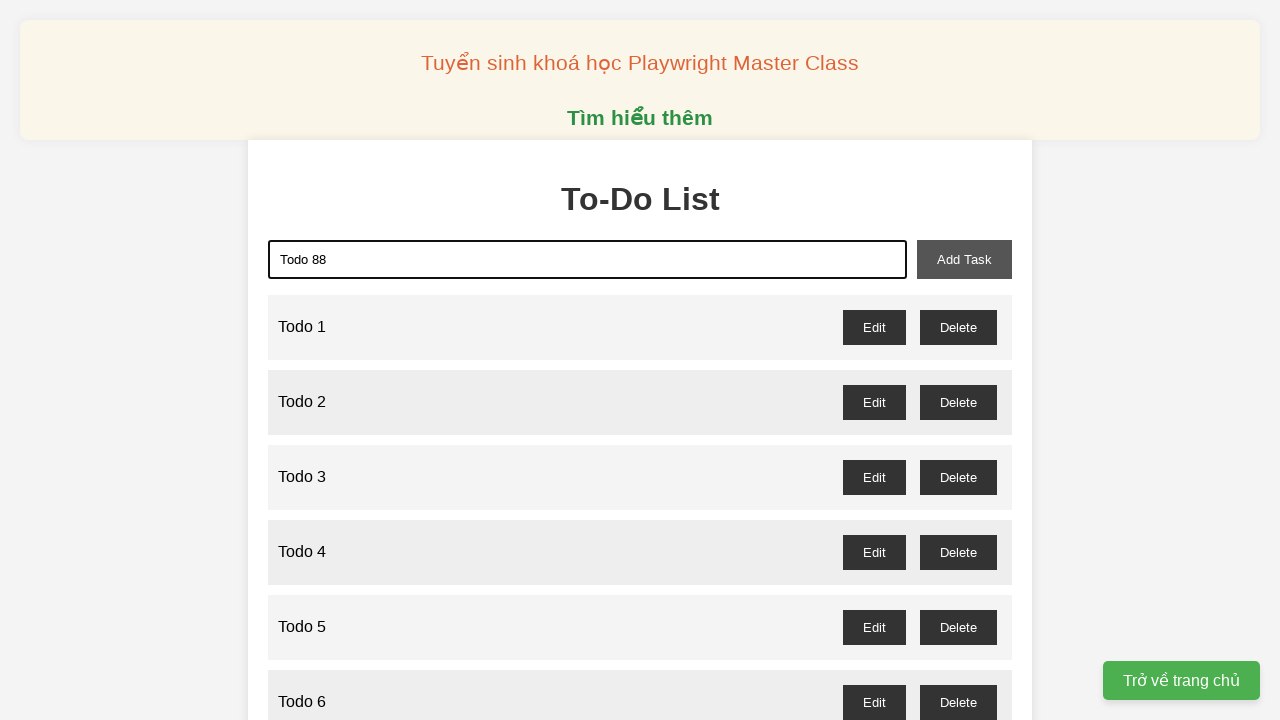

Clicked add task button to add 'Todo 88' at (964, 259) on xpath=//button[@id="add-task"]
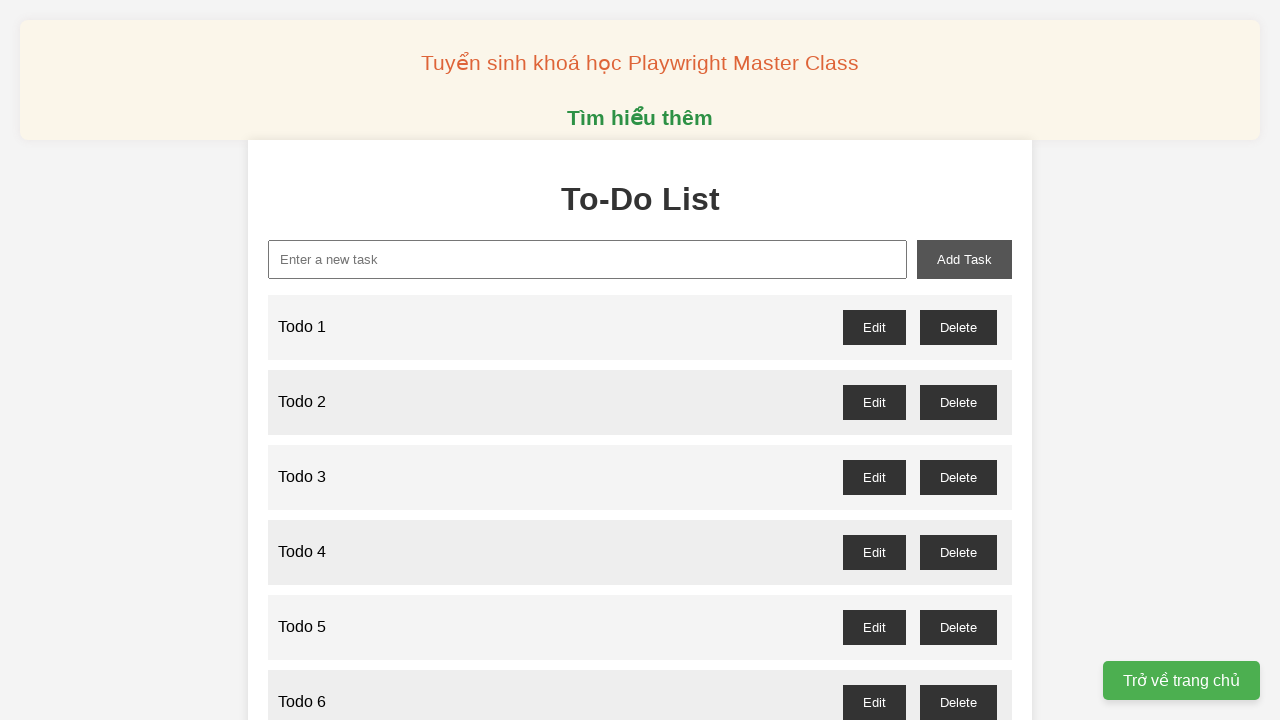

Filled input field with 'Todo 89' on //input[@id='new-task']
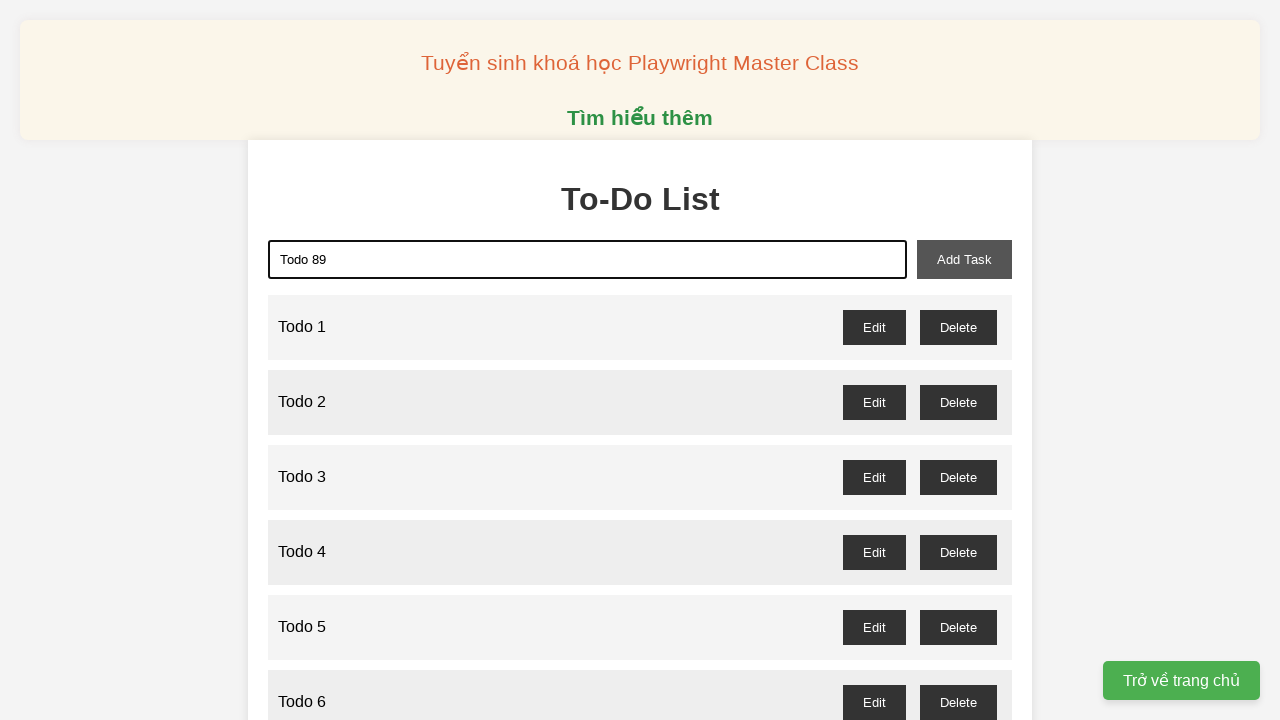

Clicked add task button to add 'Todo 89' at (964, 259) on xpath=//button[@id="add-task"]
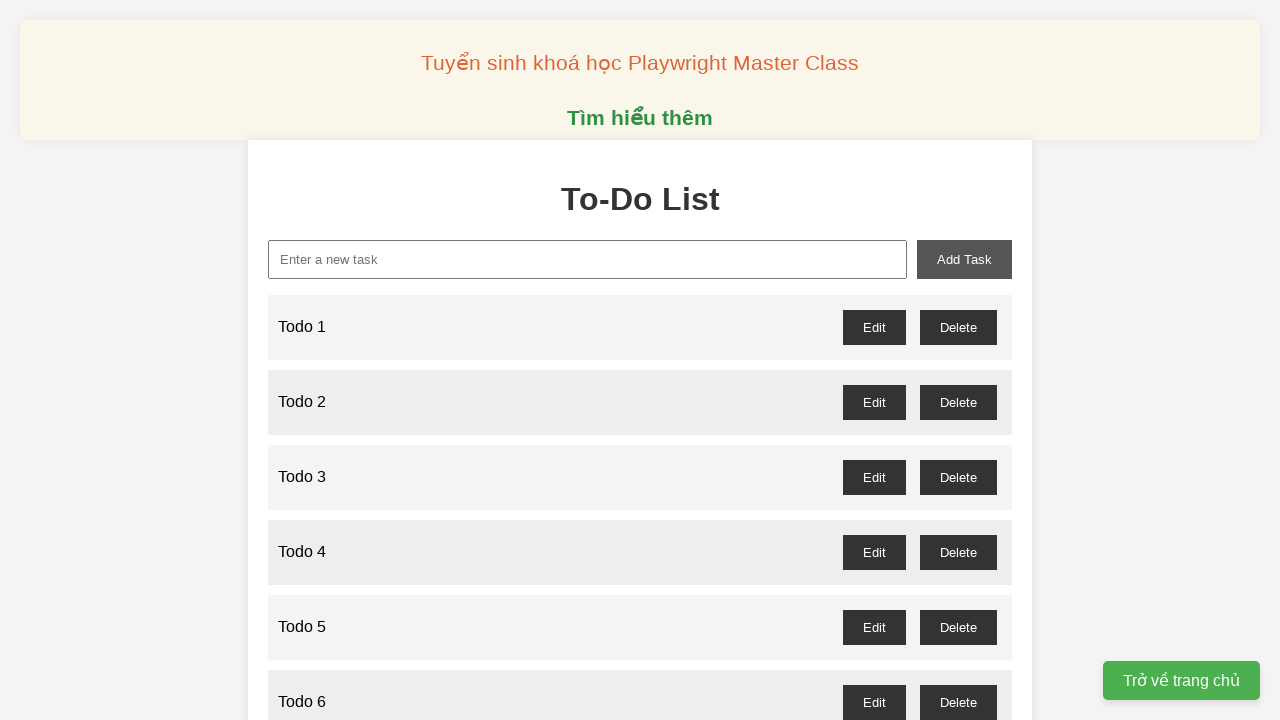

Filled input field with 'Todo 90' on //input[@id='new-task']
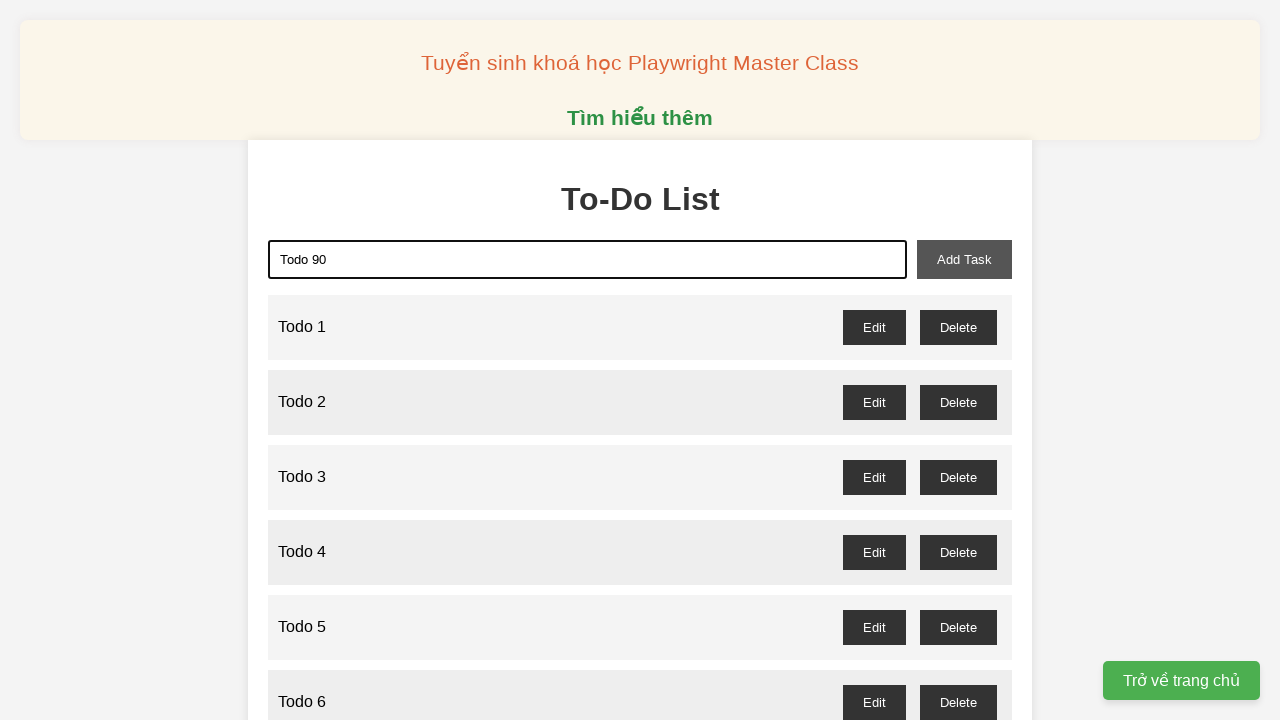

Clicked add task button to add 'Todo 90' at (964, 259) on xpath=//button[@id="add-task"]
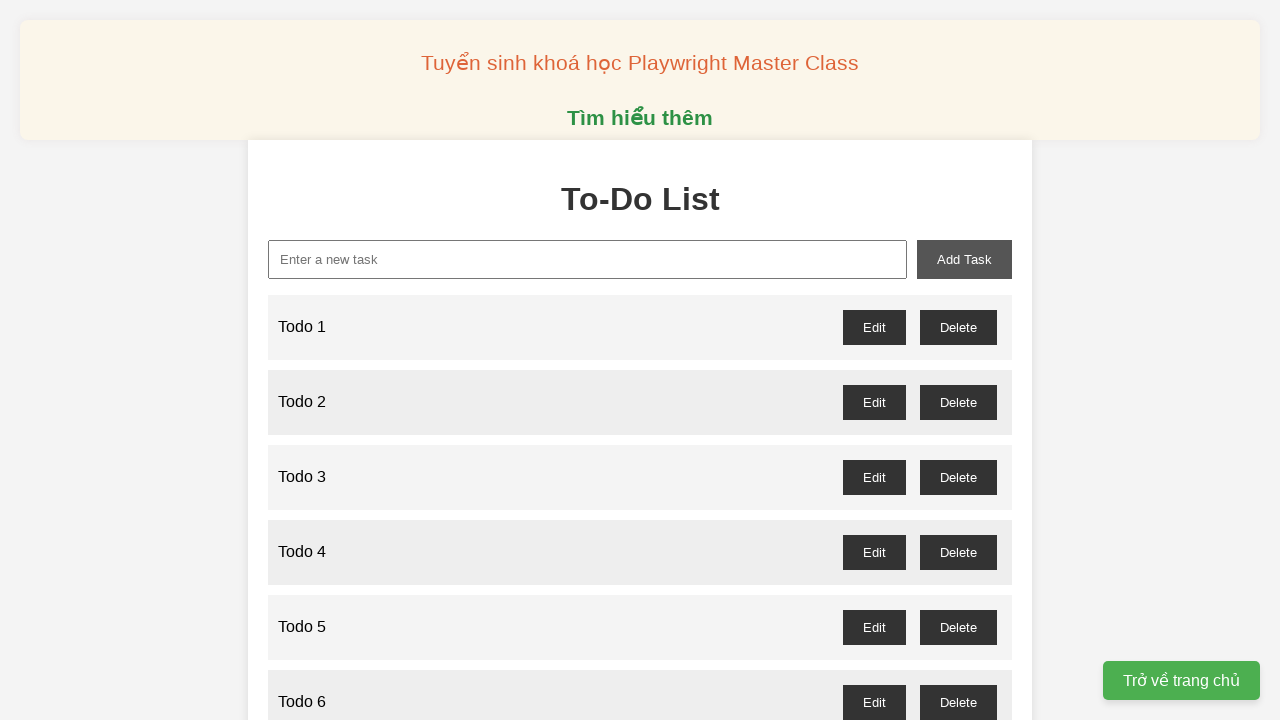

Filled input field with 'Todo 91' on //input[@id='new-task']
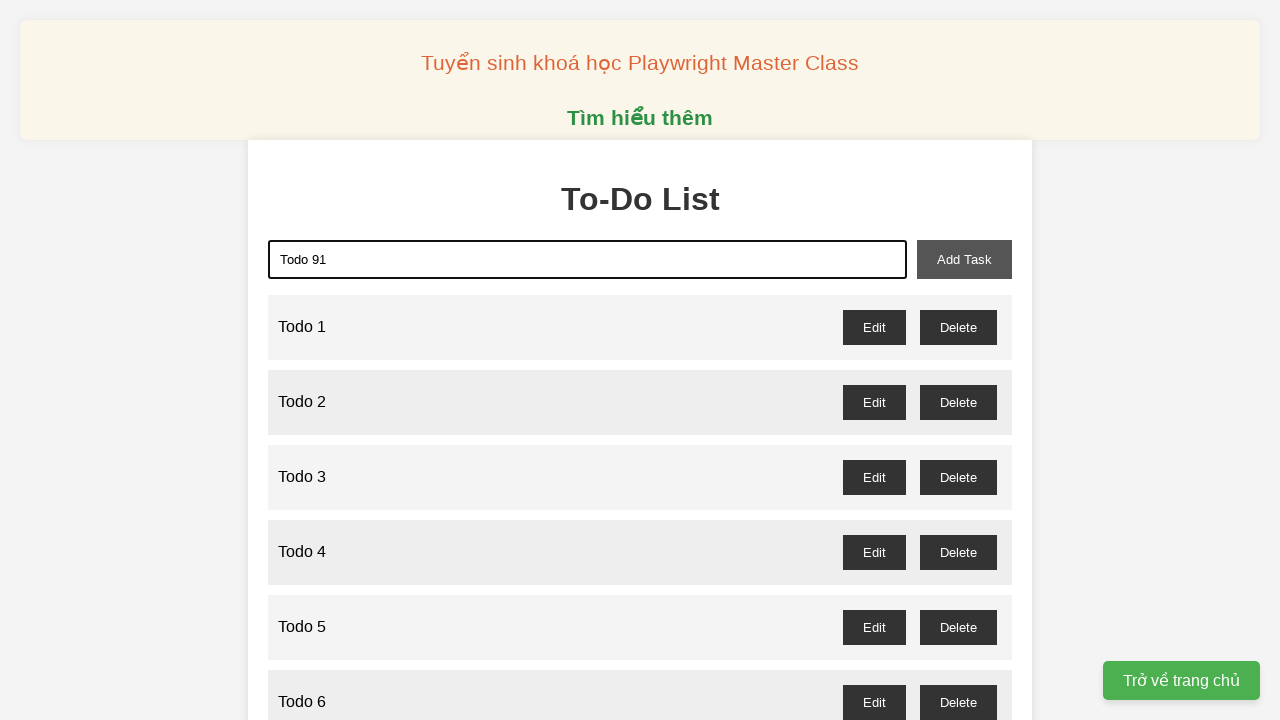

Clicked add task button to add 'Todo 91' at (964, 259) on xpath=//button[@id="add-task"]
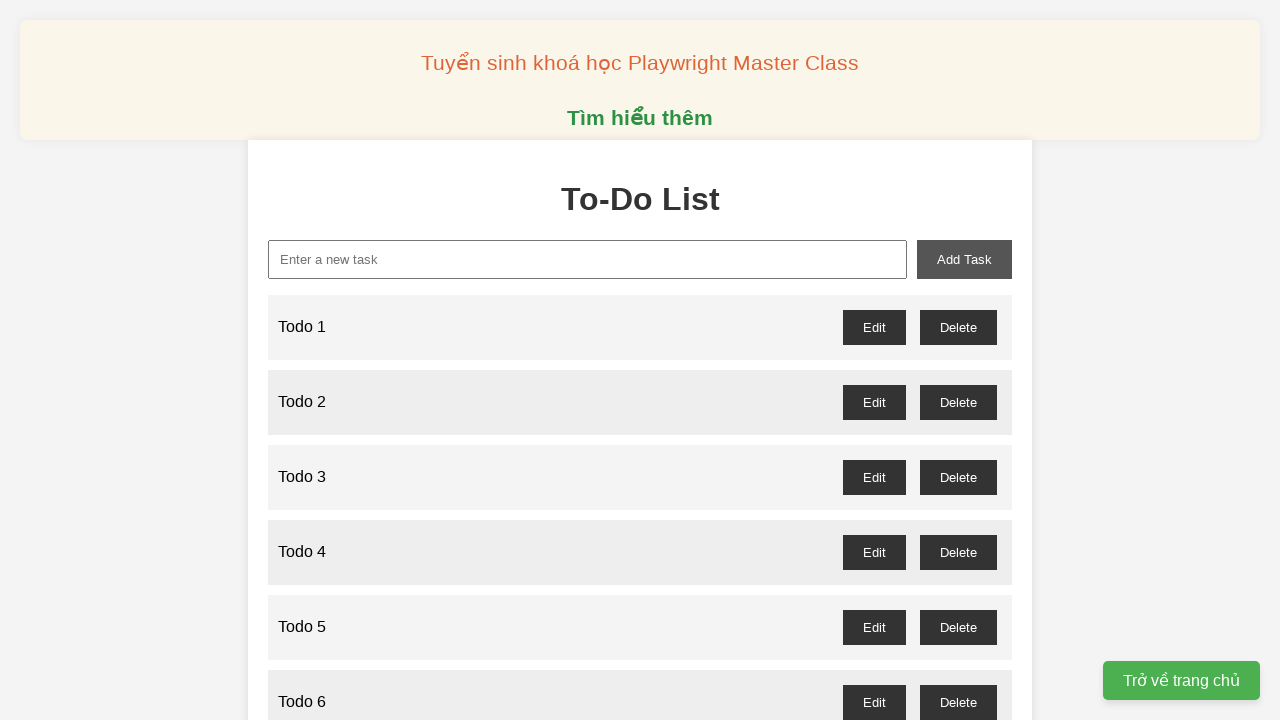

Filled input field with 'Todo 92' on //input[@id='new-task']
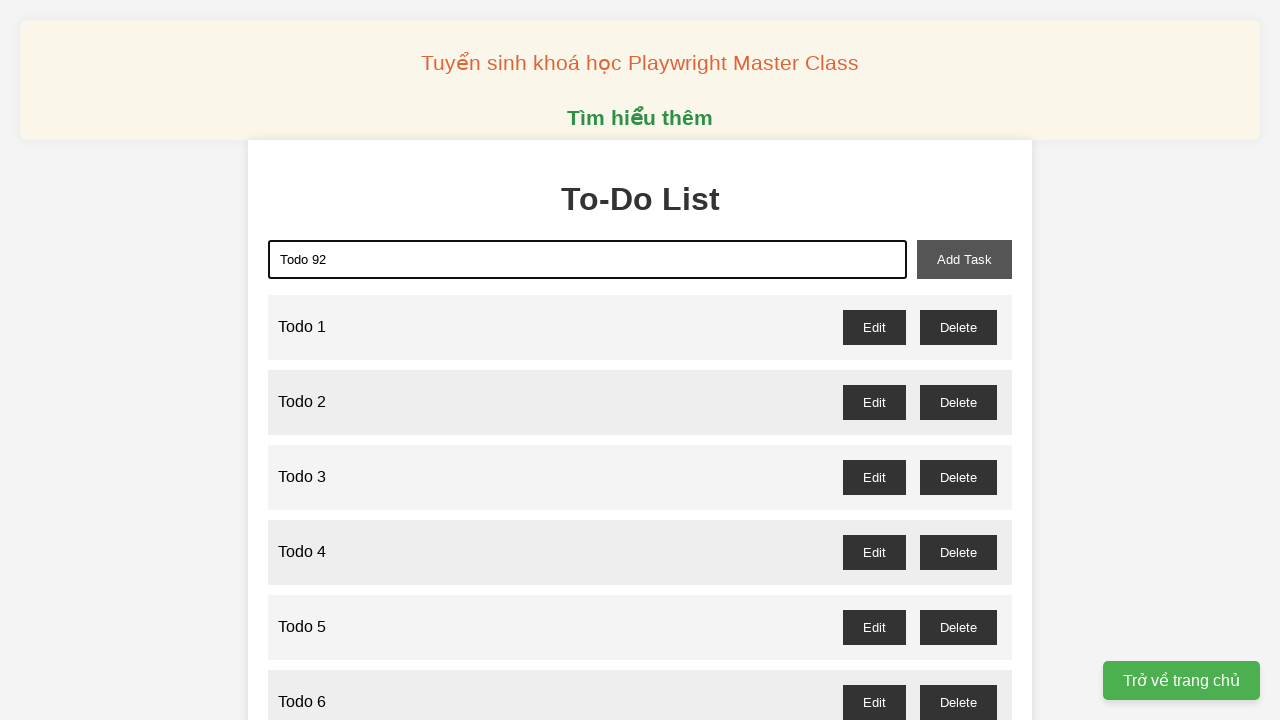

Clicked add task button to add 'Todo 92' at (964, 259) on xpath=//button[@id="add-task"]
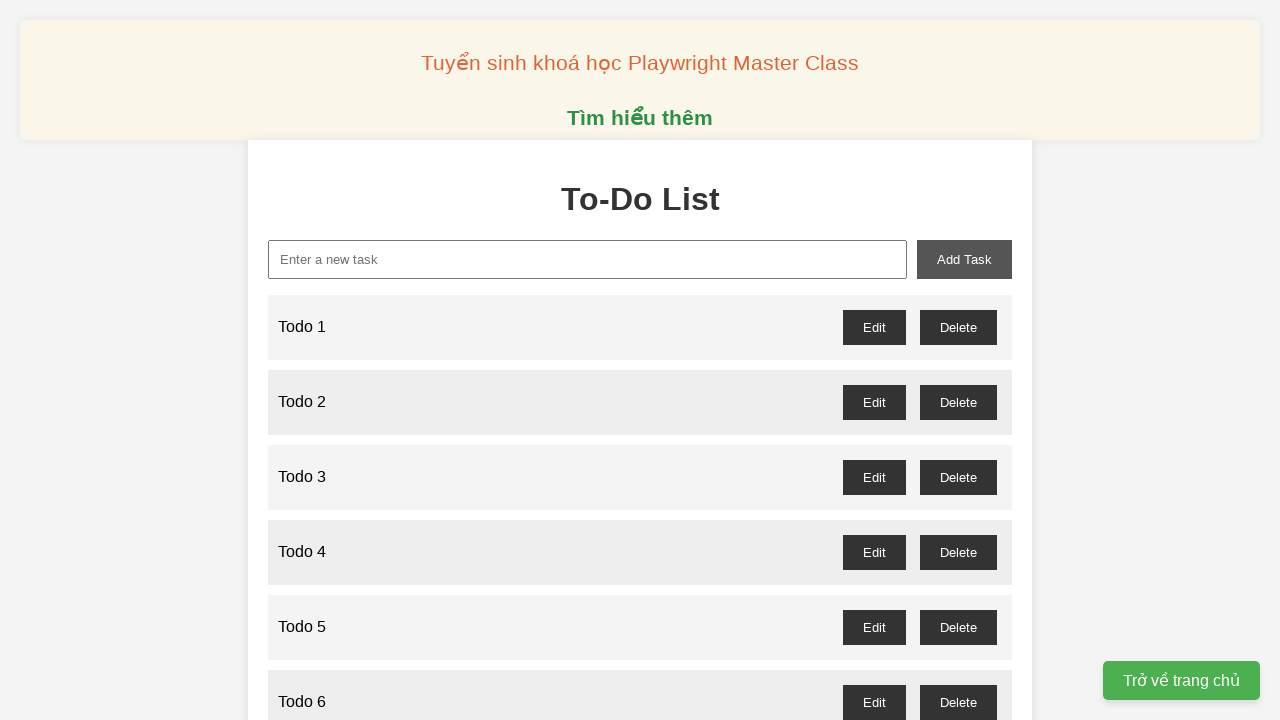

Filled input field with 'Todo 93' on //input[@id='new-task']
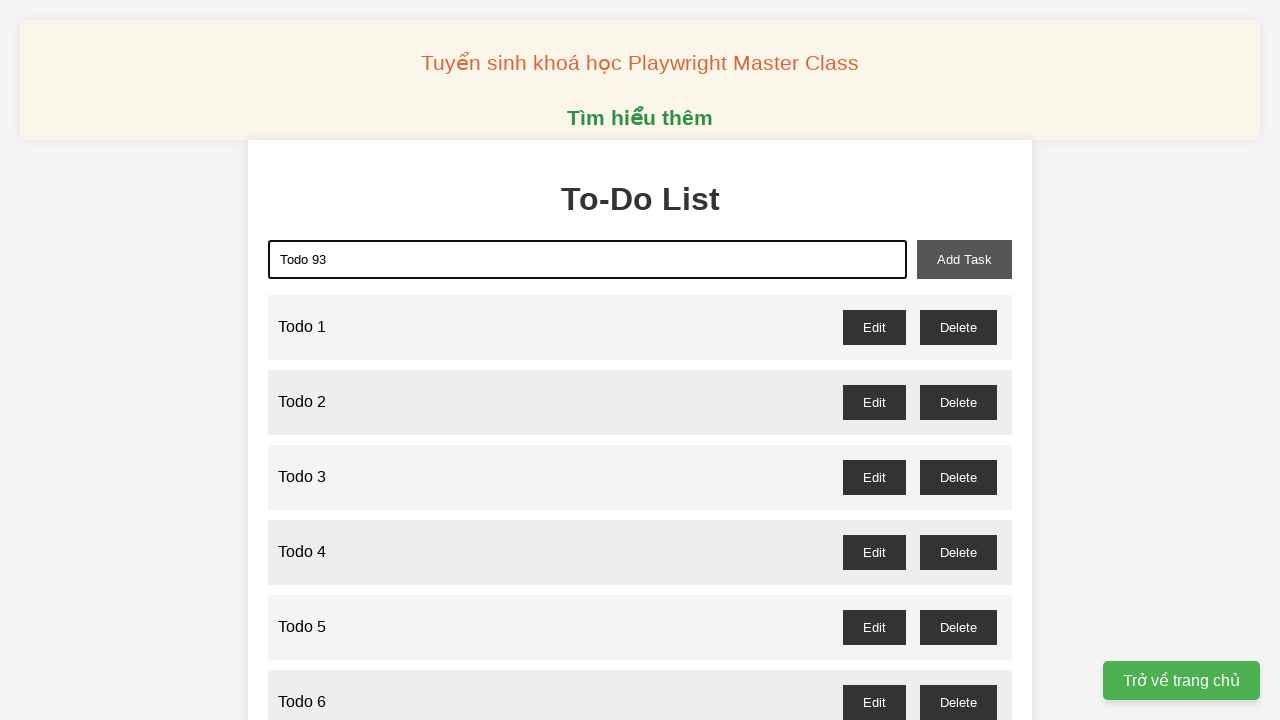

Clicked add task button to add 'Todo 93' at (964, 259) on xpath=//button[@id="add-task"]
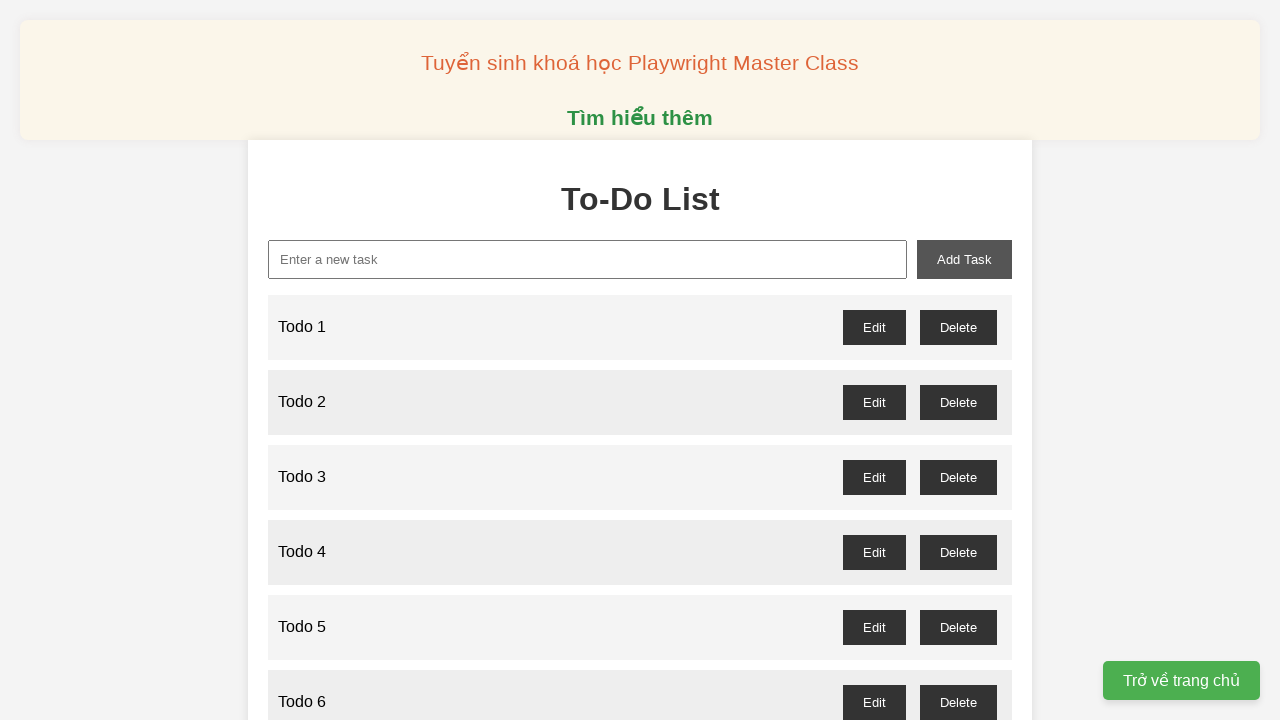

Filled input field with 'Todo 94' on //input[@id='new-task']
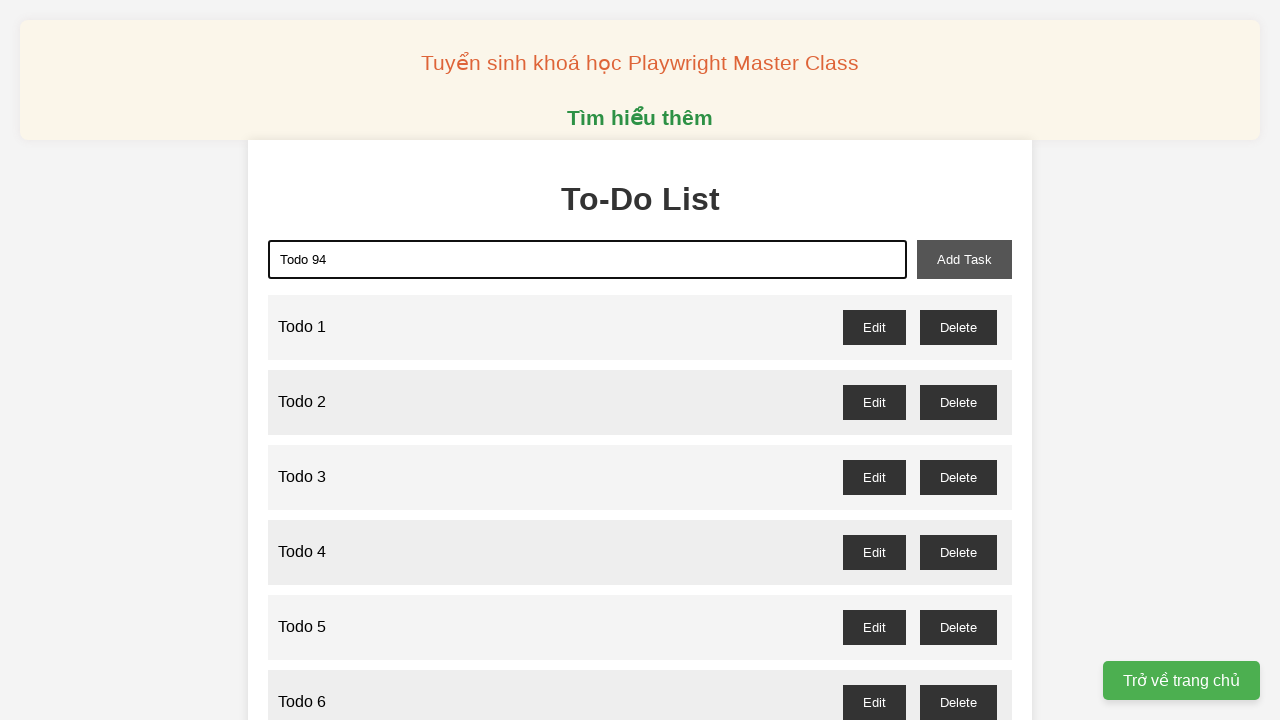

Clicked add task button to add 'Todo 94' at (964, 259) on xpath=//button[@id="add-task"]
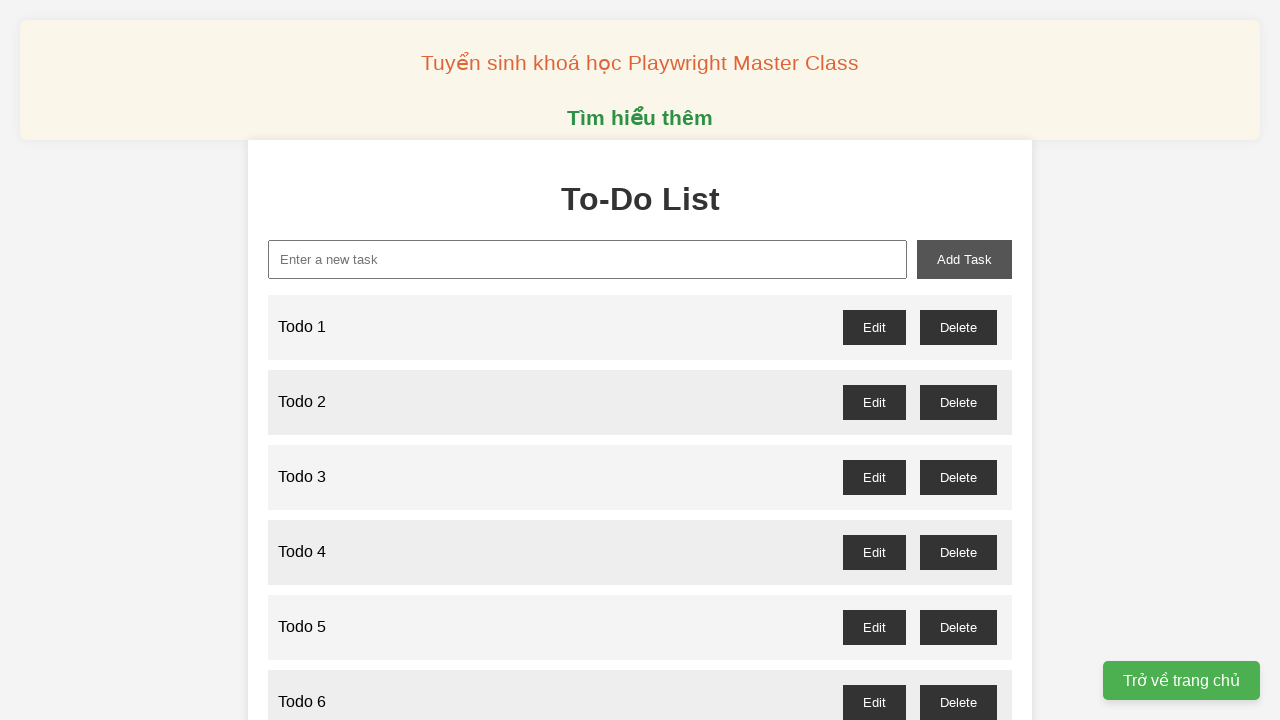

Filled input field with 'Todo 95' on //input[@id='new-task']
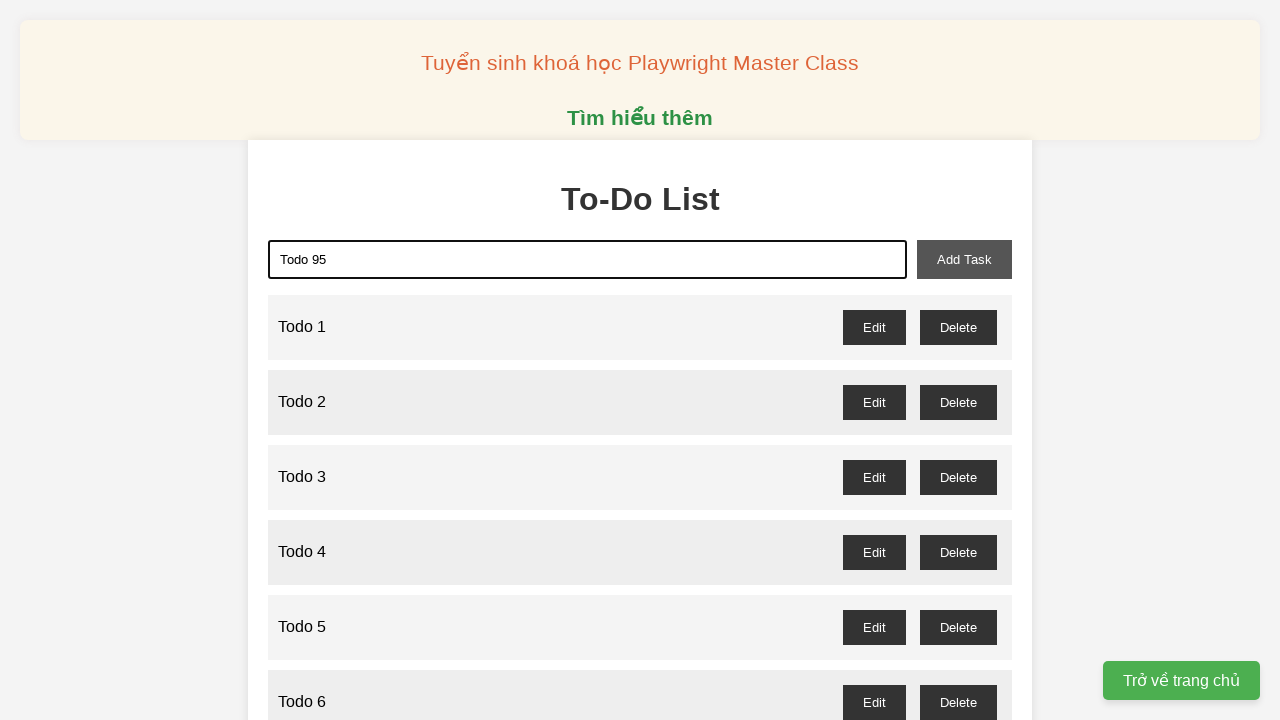

Clicked add task button to add 'Todo 95' at (964, 259) on xpath=//button[@id="add-task"]
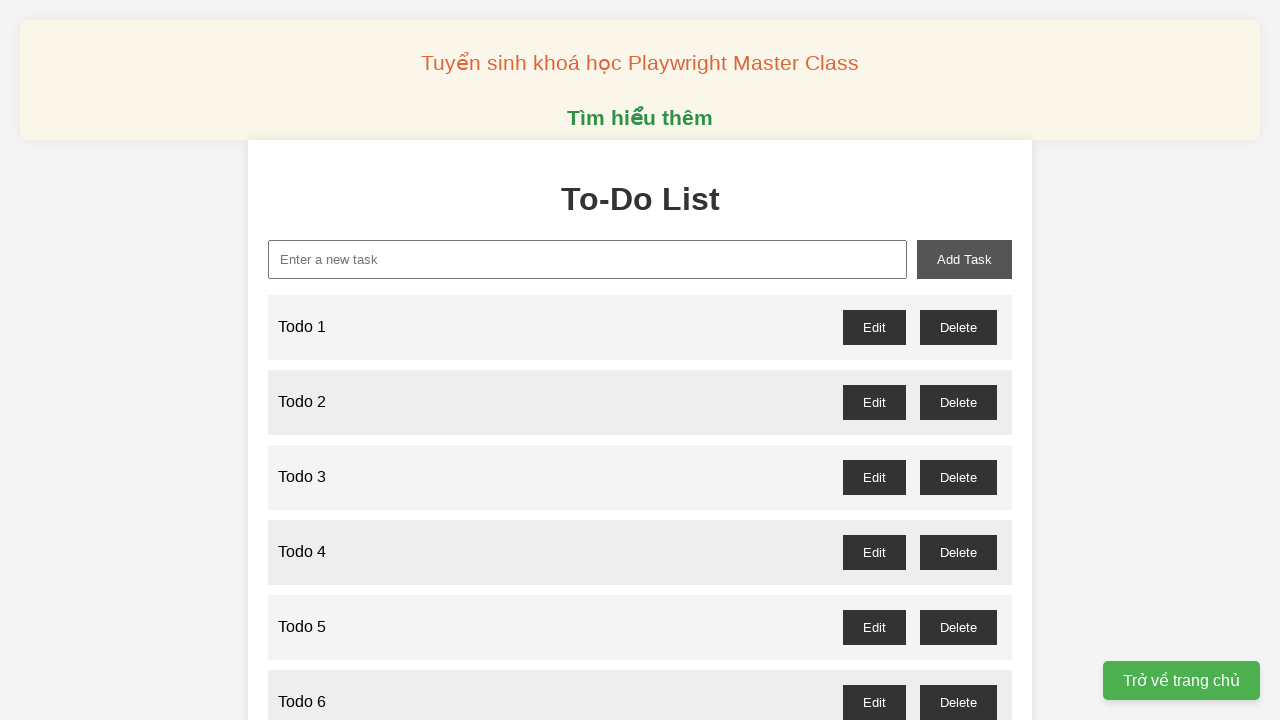

Filled input field with 'Todo 96' on //input[@id='new-task']
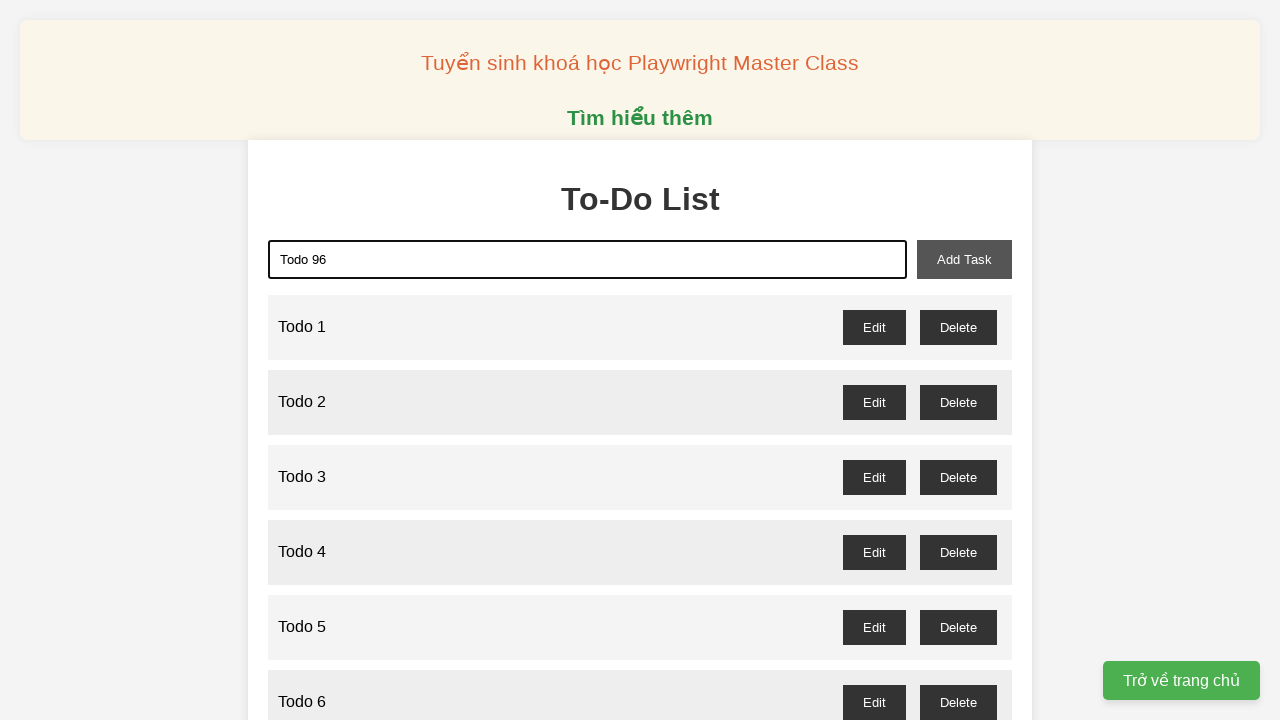

Clicked add task button to add 'Todo 96' at (964, 259) on xpath=//button[@id="add-task"]
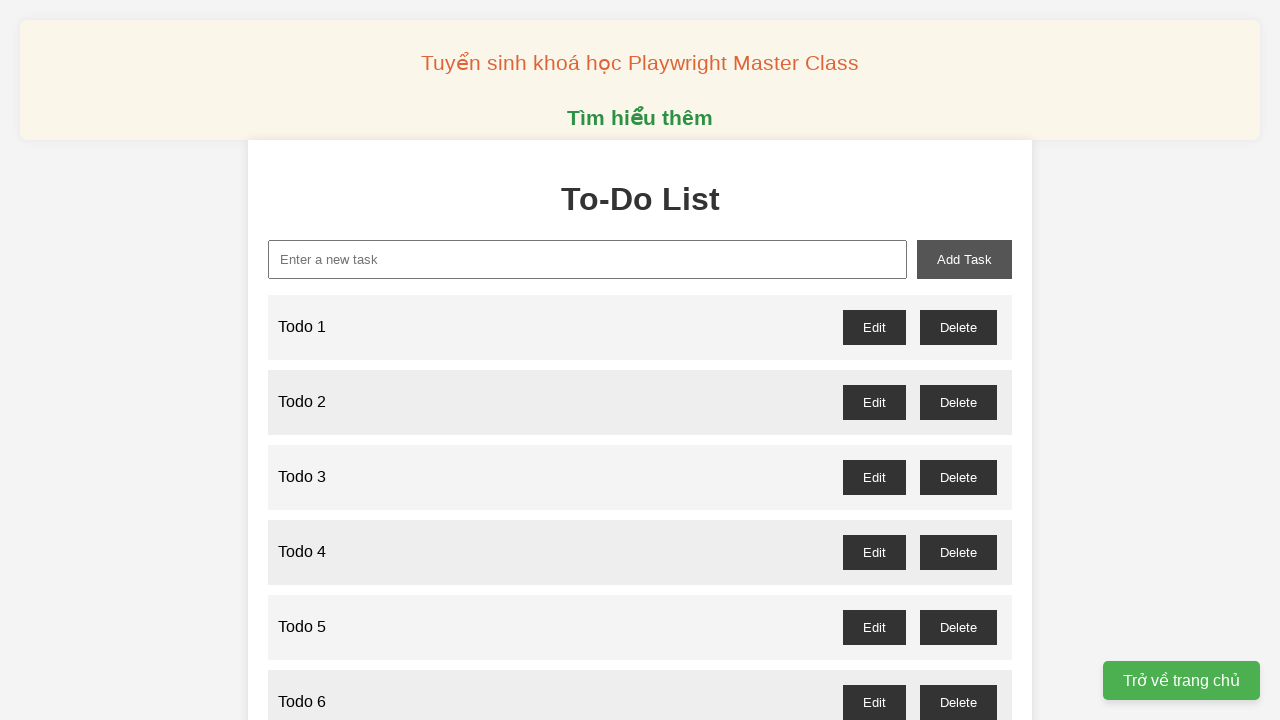

Filled input field with 'Todo 97' on //input[@id='new-task']
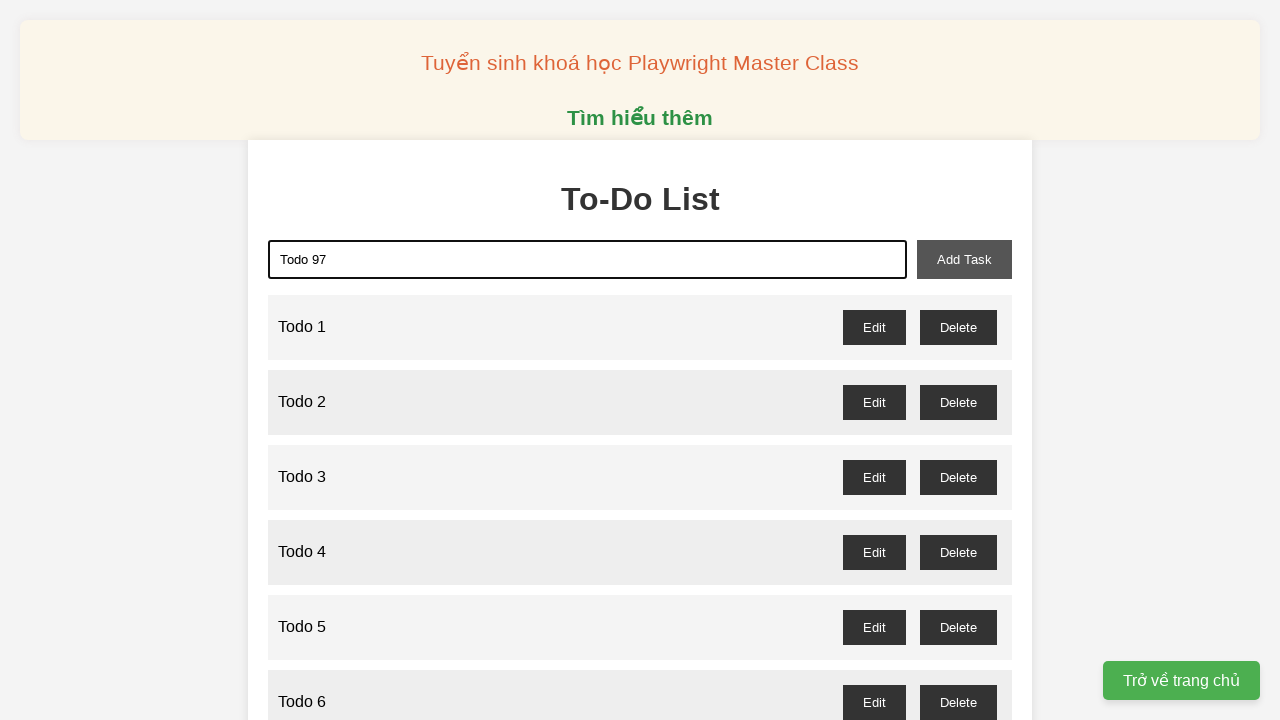

Clicked add task button to add 'Todo 97' at (964, 259) on xpath=//button[@id="add-task"]
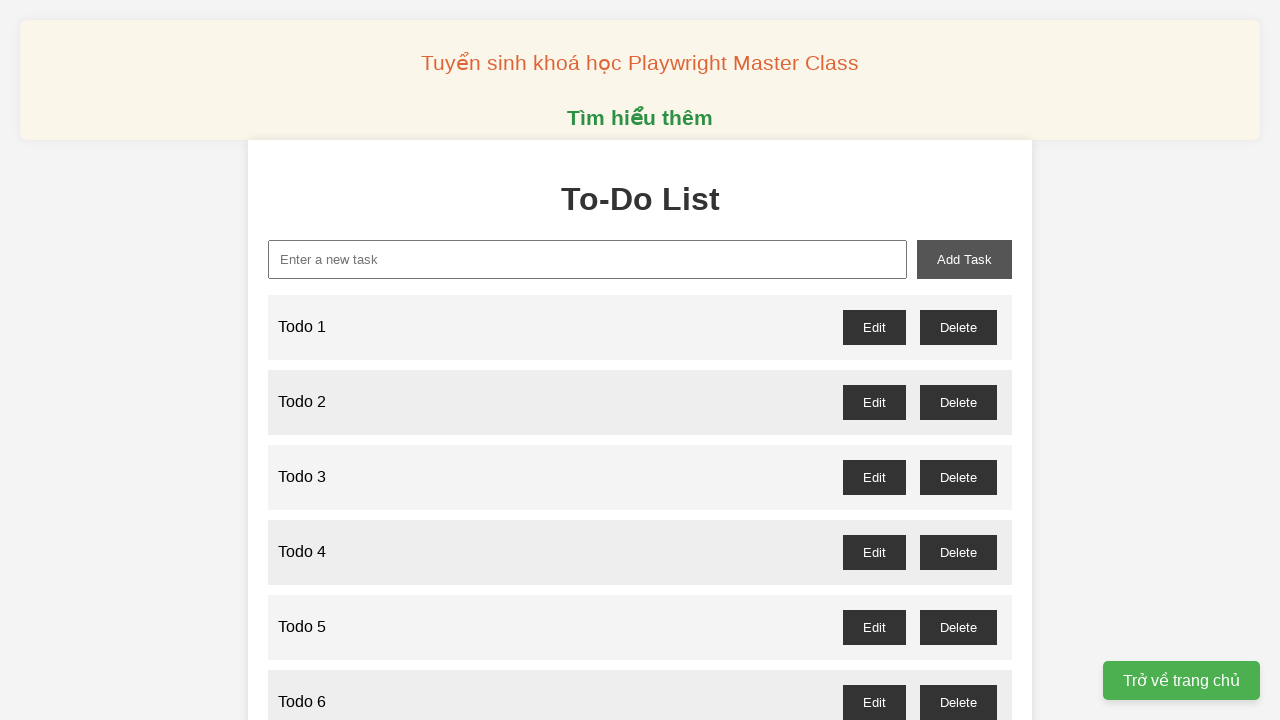

Filled input field with 'Todo 98' on //input[@id='new-task']
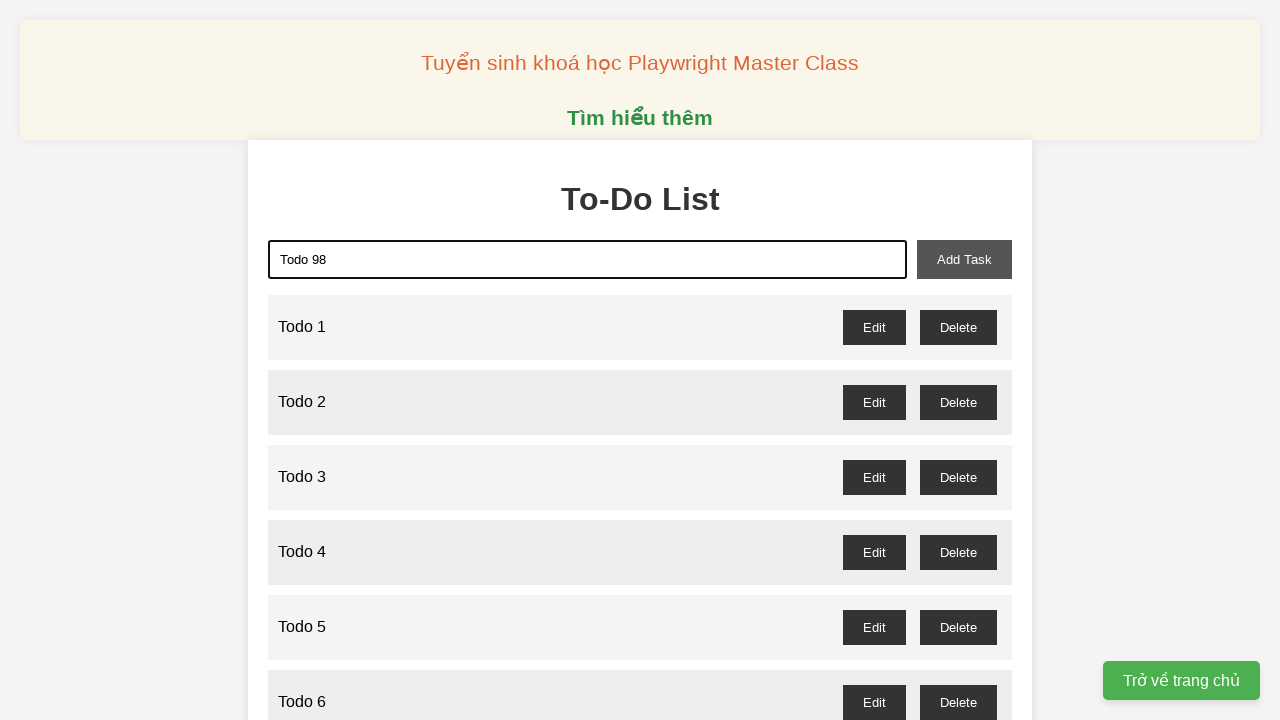

Clicked add task button to add 'Todo 98' at (964, 259) on xpath=//button[@id="add-task"]
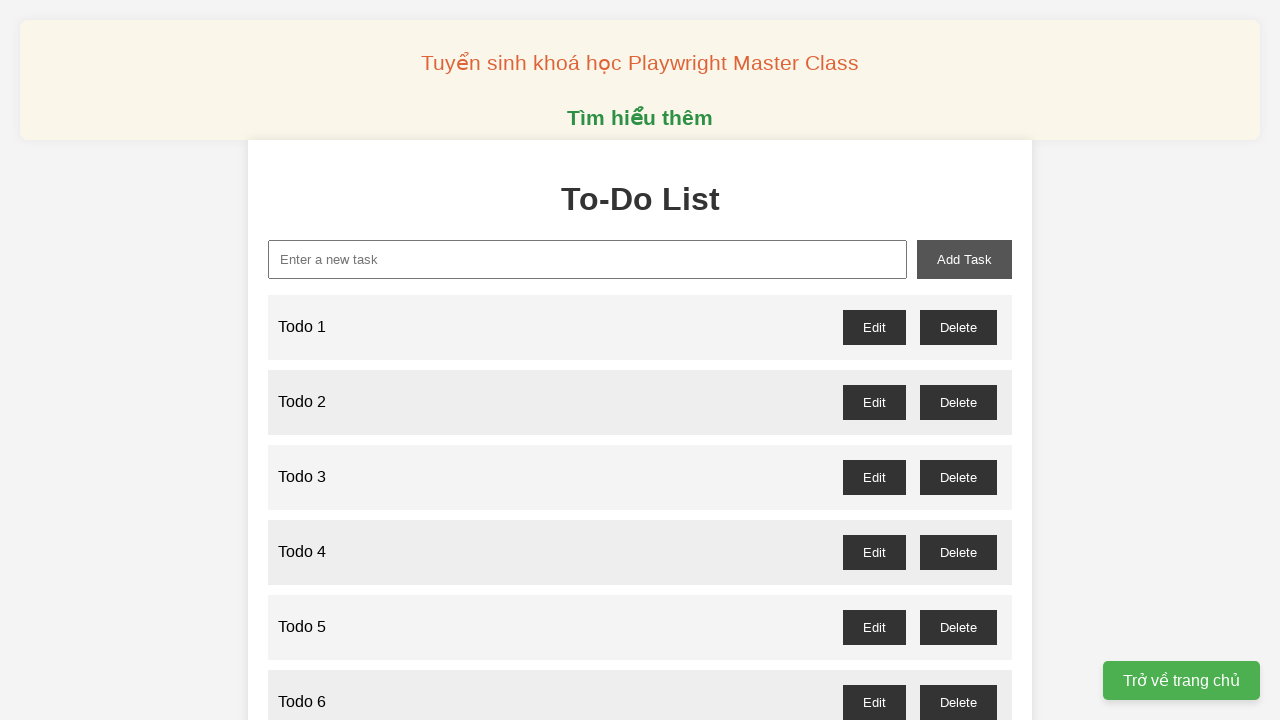

Filled input field with 'Todo 99' on //input[@id='new-task']
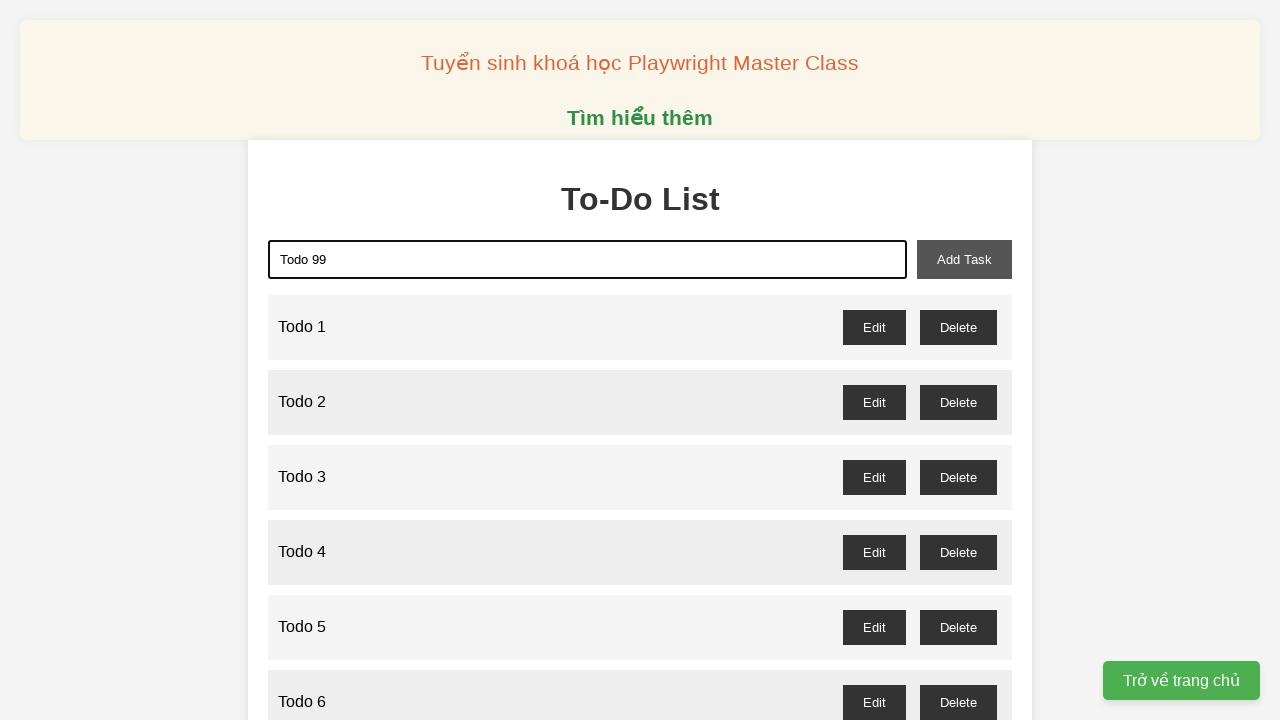

Clicked add task button to add 'Todo 99' at (964, 259) on xpath=//button[@id="add-task"]
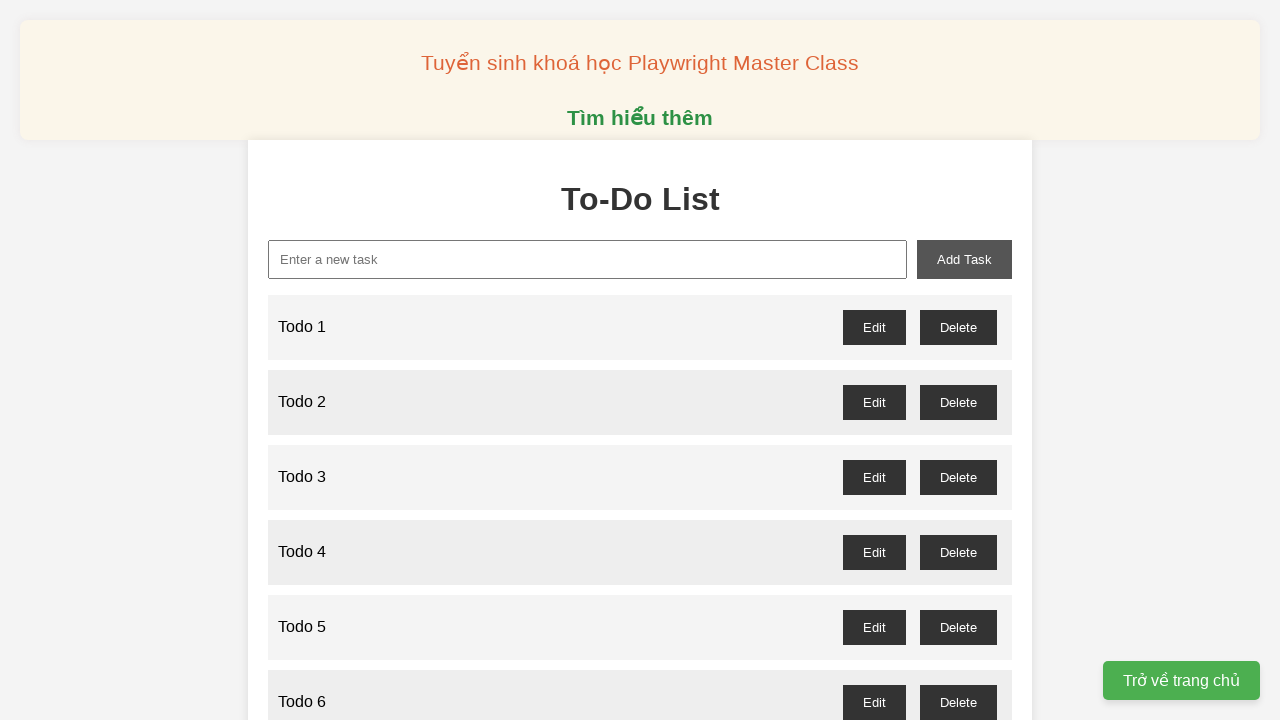

Filled input field with 'Todo 100' on //input[@id='new-task']
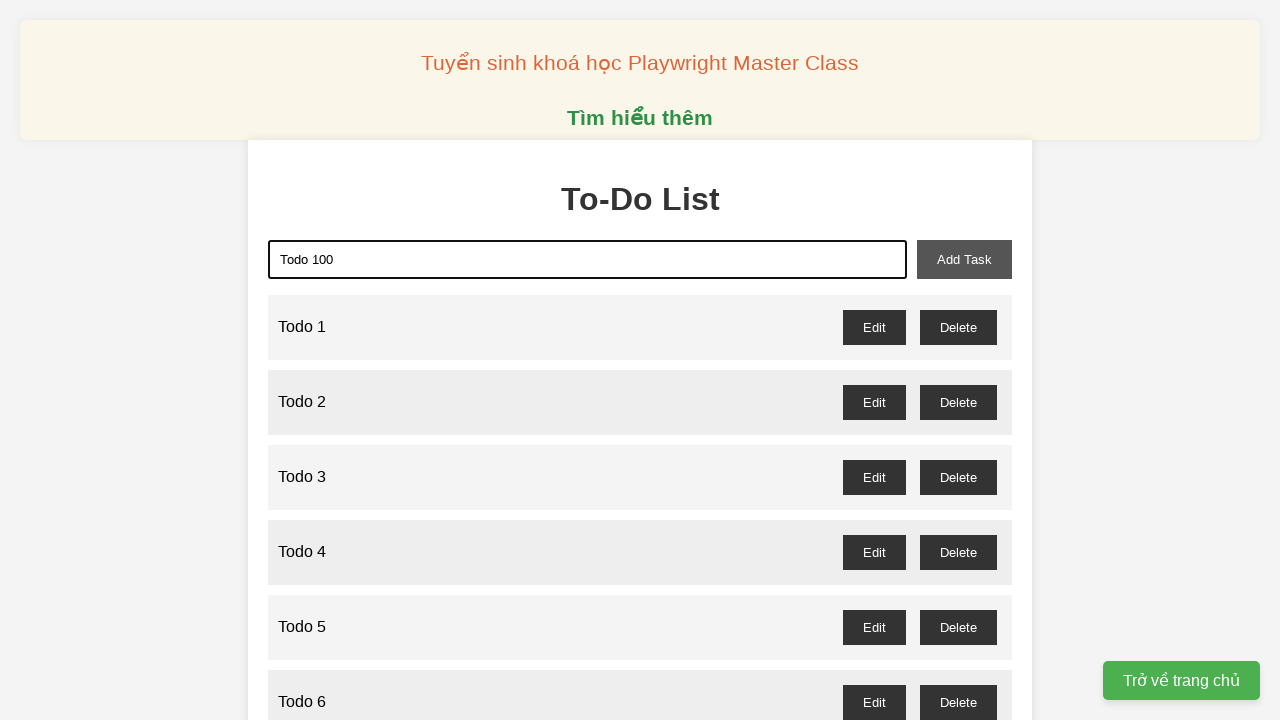

Clicked add task button to add 'Todo 100' at (964, 259) on xpath=//button[@id="add-task"]
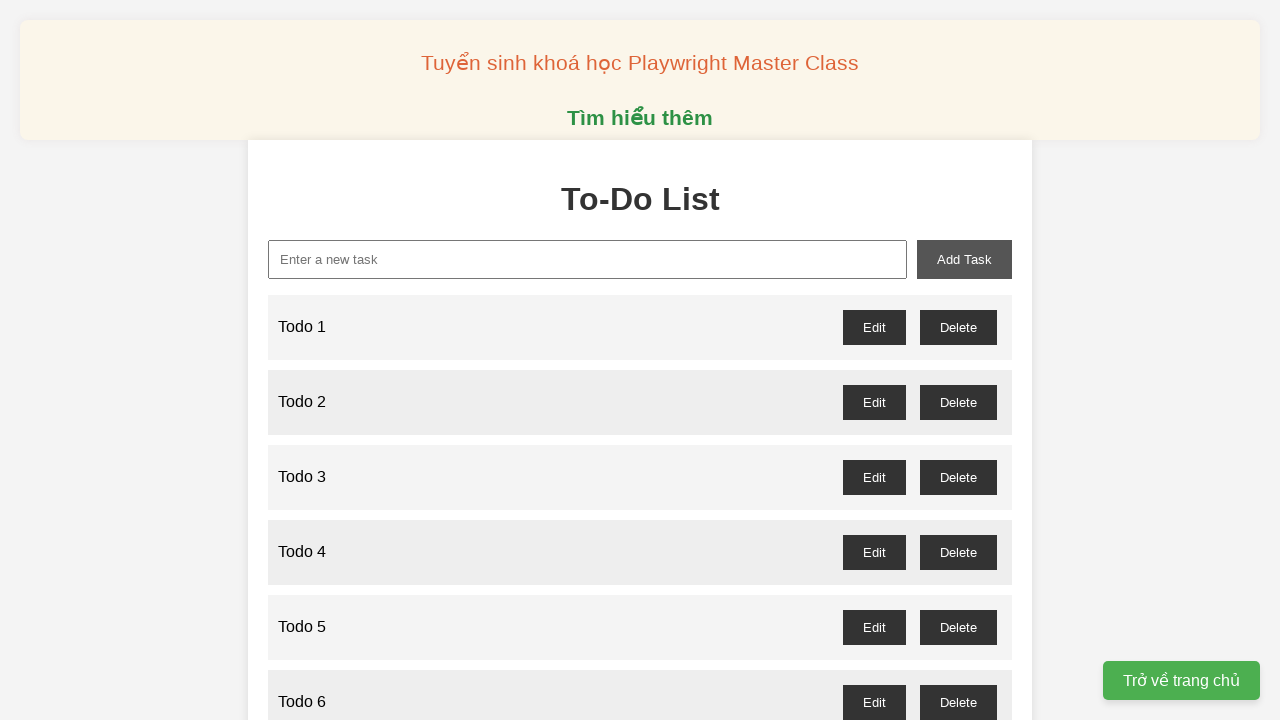

Set up dialog handler to accept confirmation dialogs
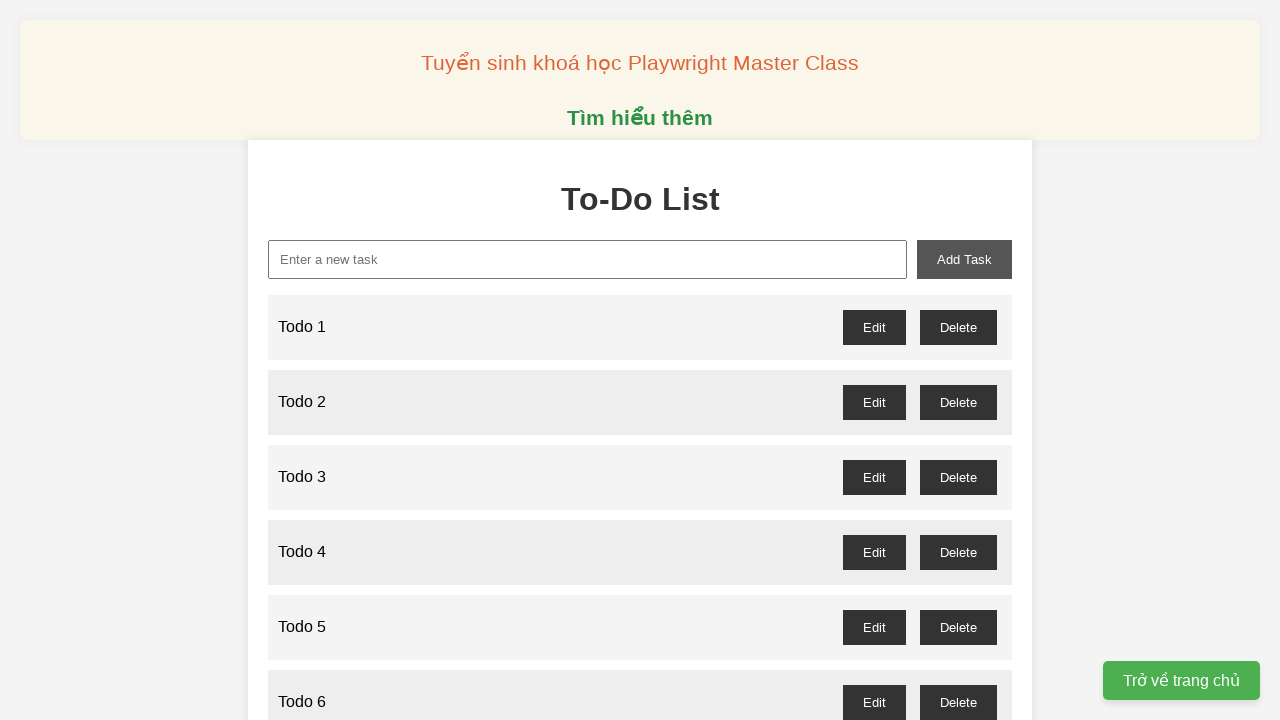

Clicked delete button for todo item 1 (odd number) at (958, 327) on //button[@id='todo-1-delete']
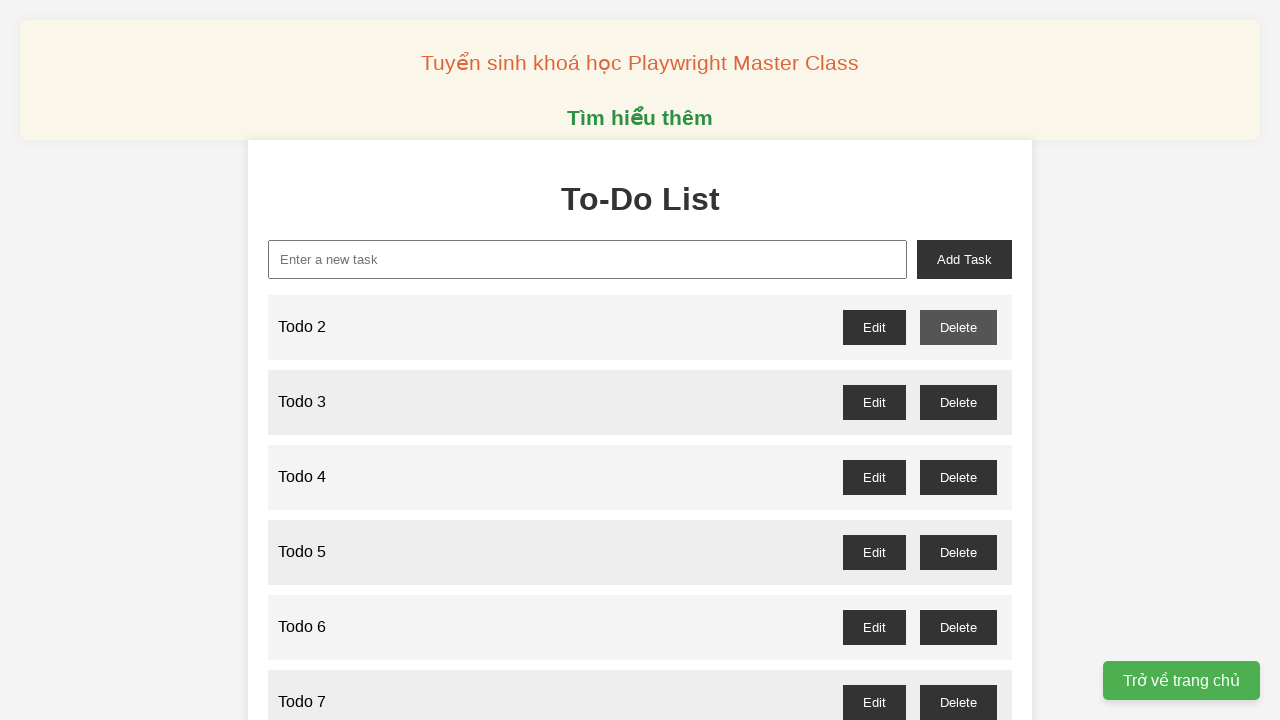

Clicked delete button for todo item 3 (odd number) at (958, 402) on //button[@id='todo-3-delete']
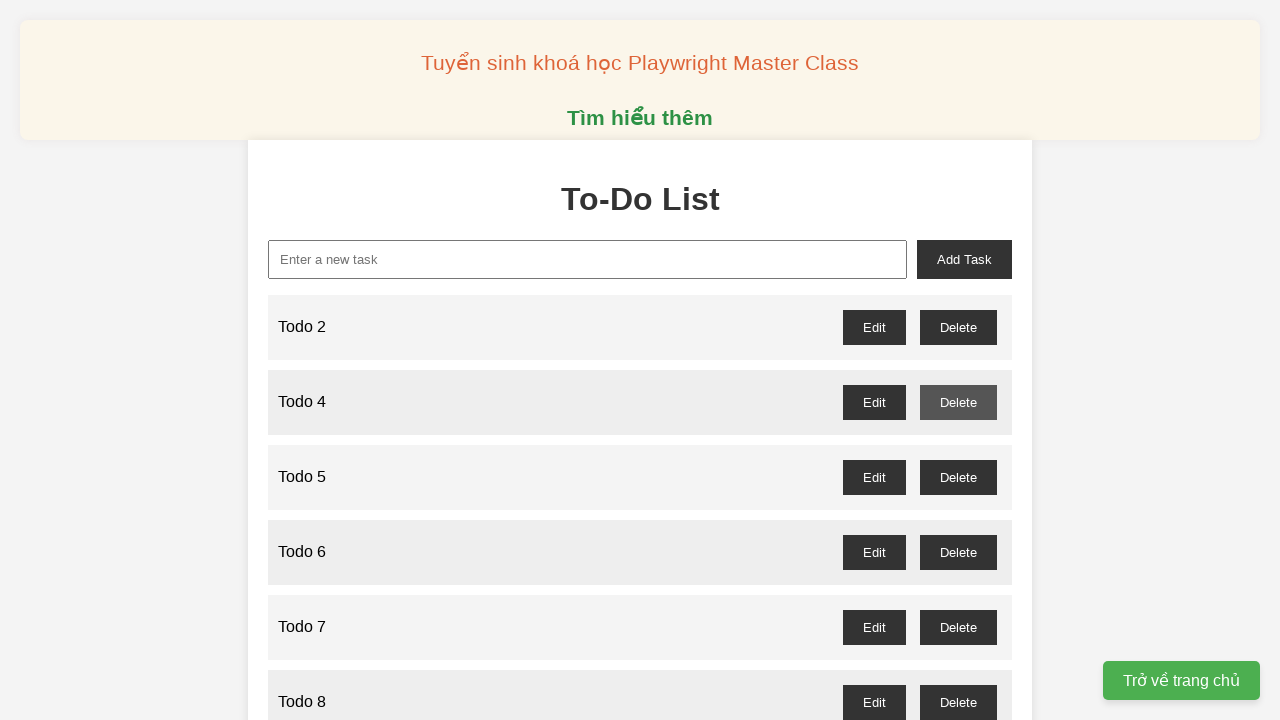

Clicked delete button for todo item 5 (odd number) at (958, 477) on //button[@id='todo-5-delete']
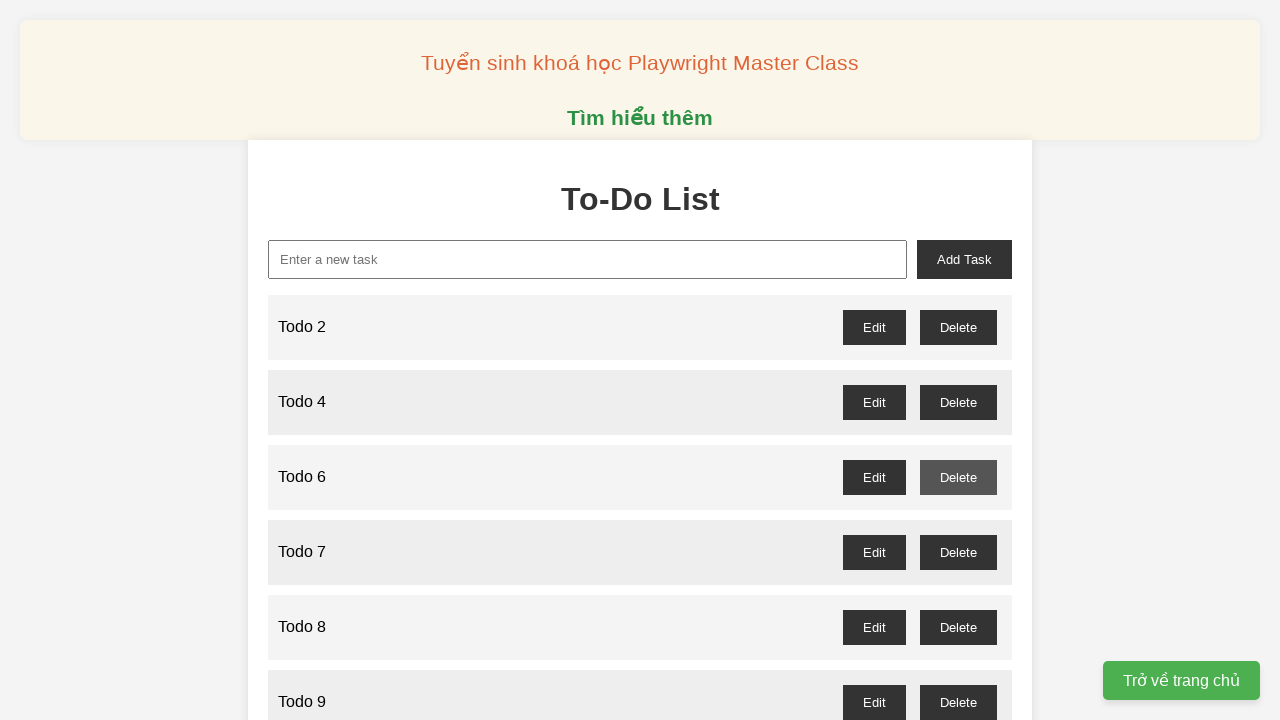

Clicked delete button for todo item 7 (odd number) at (958, 552) on //button[@id='todo-7-delete']
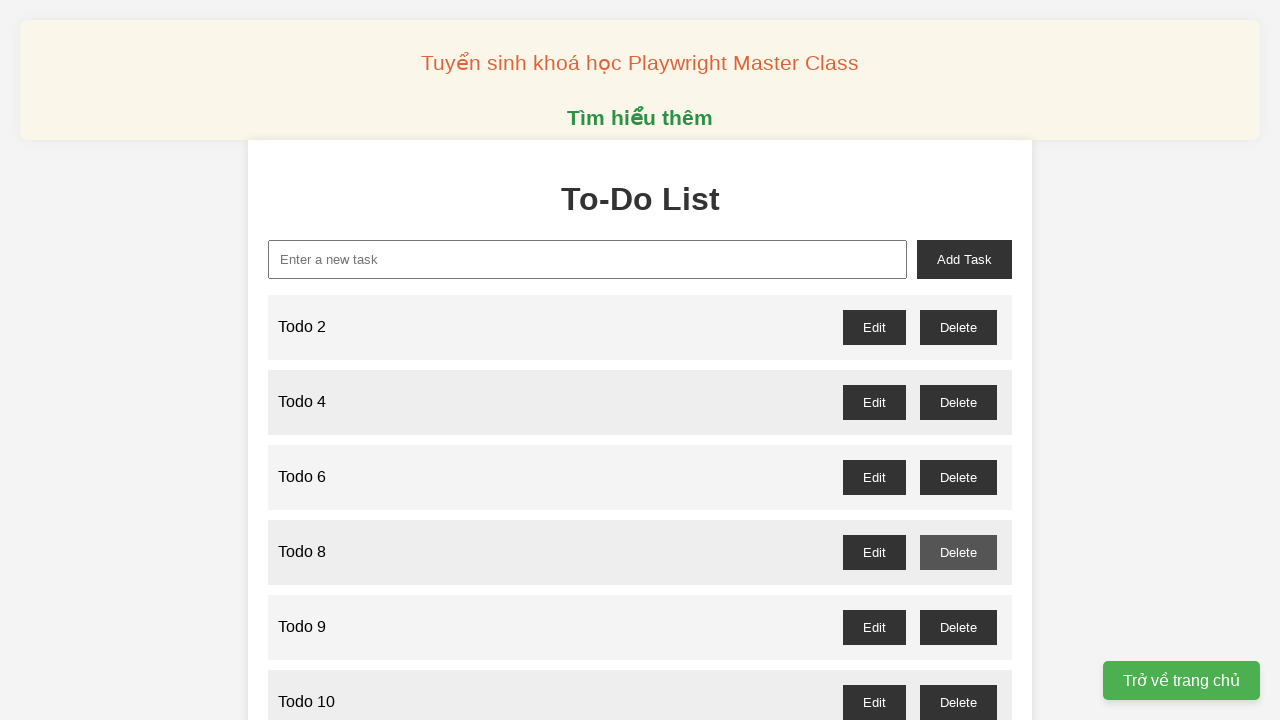

Clicked delete button for todo item 9 (odd number) at (958, 627) on //button[@id='todo-9-delete']
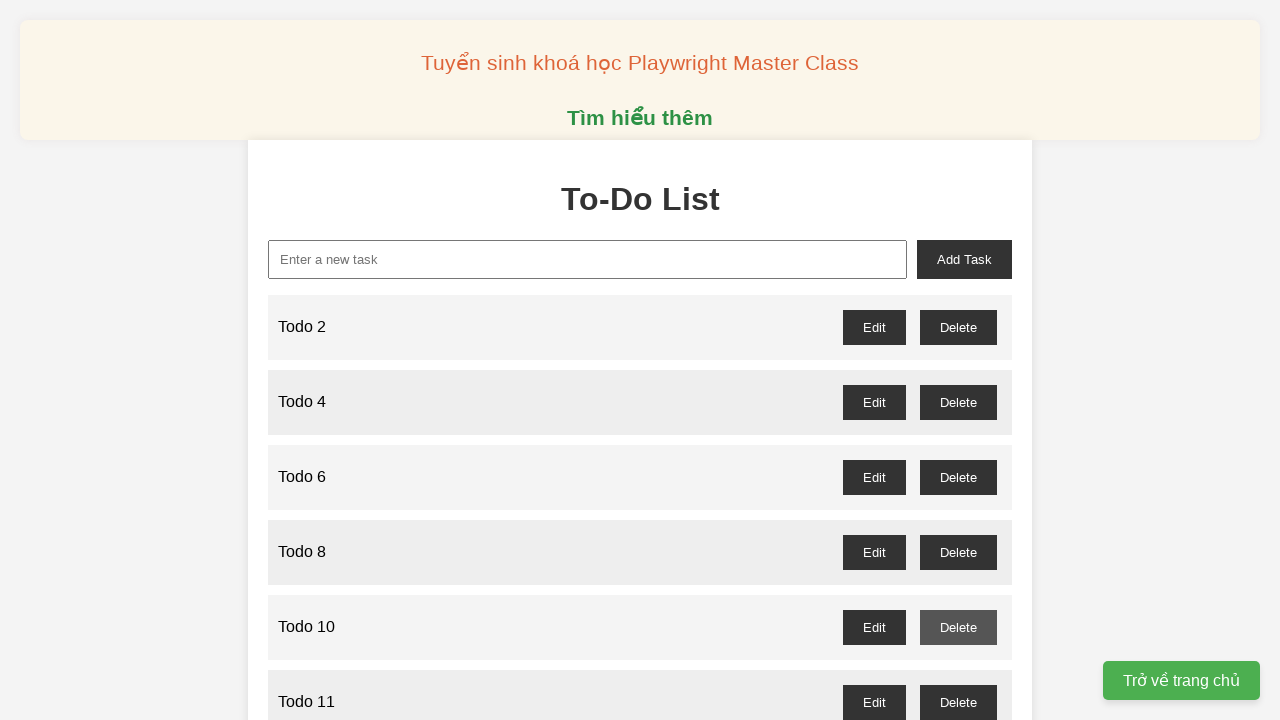

Clicked delete button for todo item 11 (odd number) at (958, 702) on //button[@id='todo-11-delete']
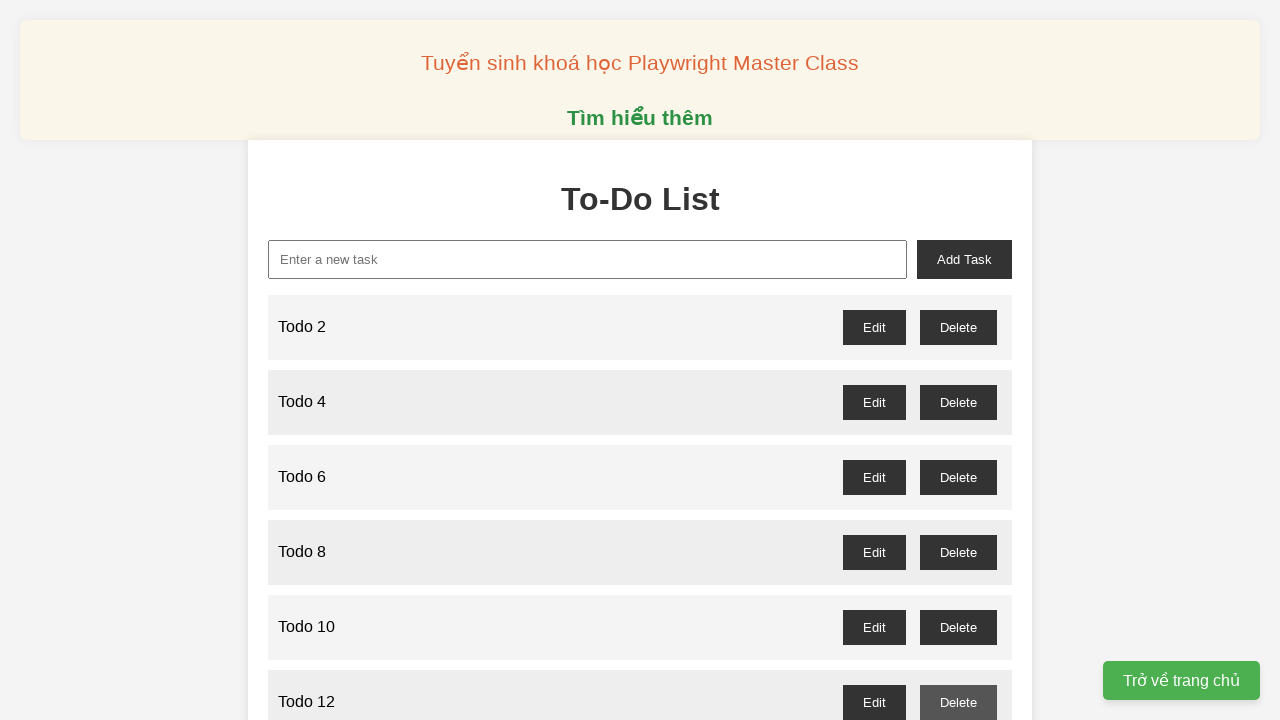

Clicked delete button for todo item 13 (odd number) at (958, 360) on //button[@id='todo-13-delete']
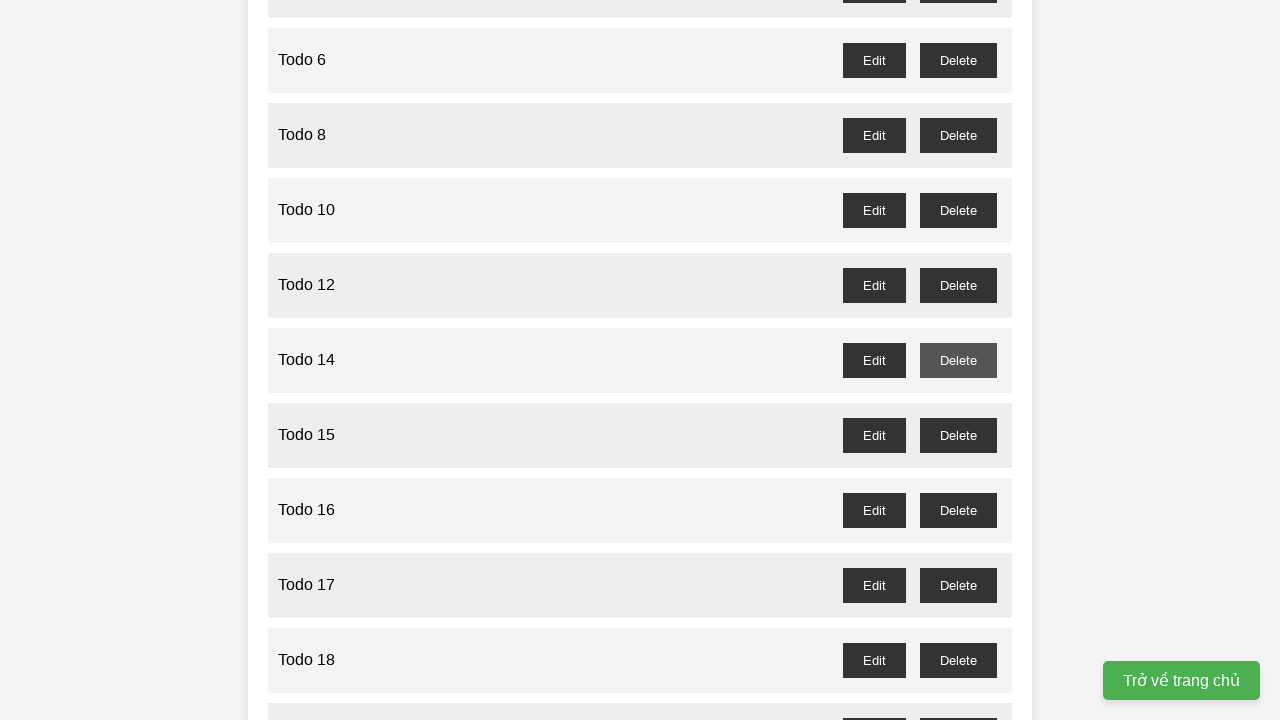

Clicked delete button for todo item 15 (odd number) at (958, 435) on //button[@id='todo-15-delete']
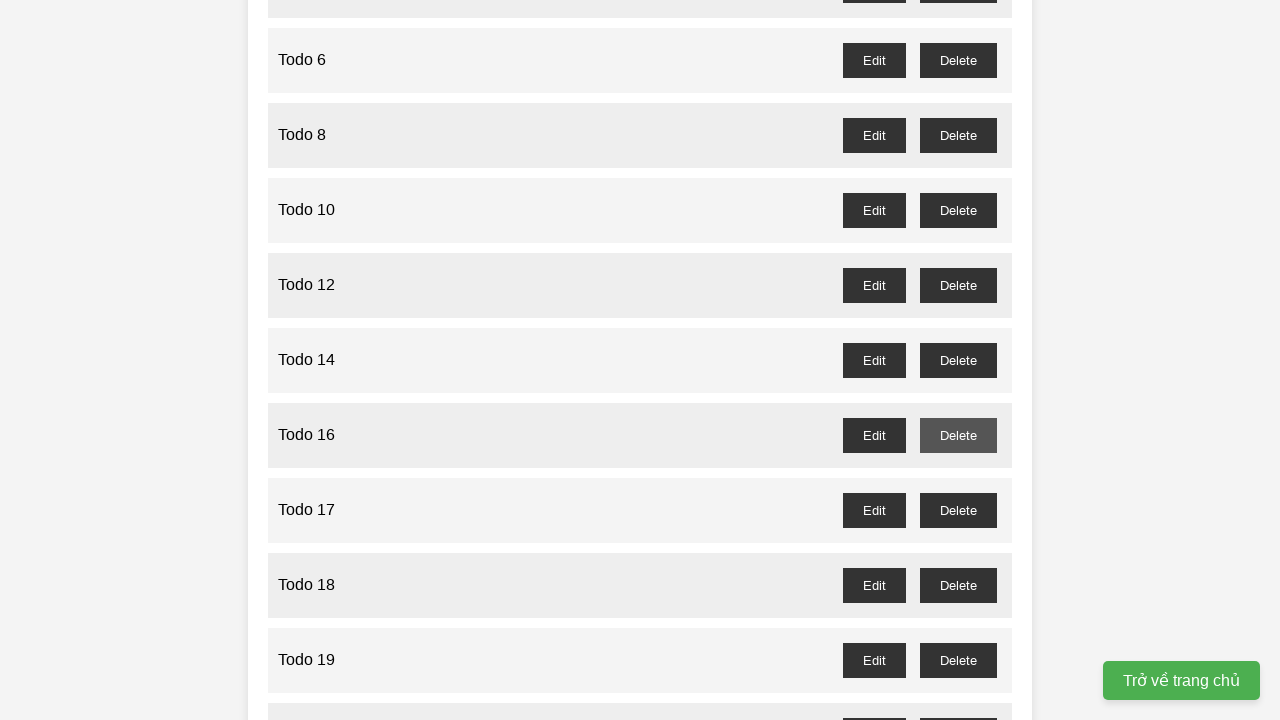

Clicked delete button for todo item 17 (odd number) at (958, 510) on //button[@id='todo-17-delete']
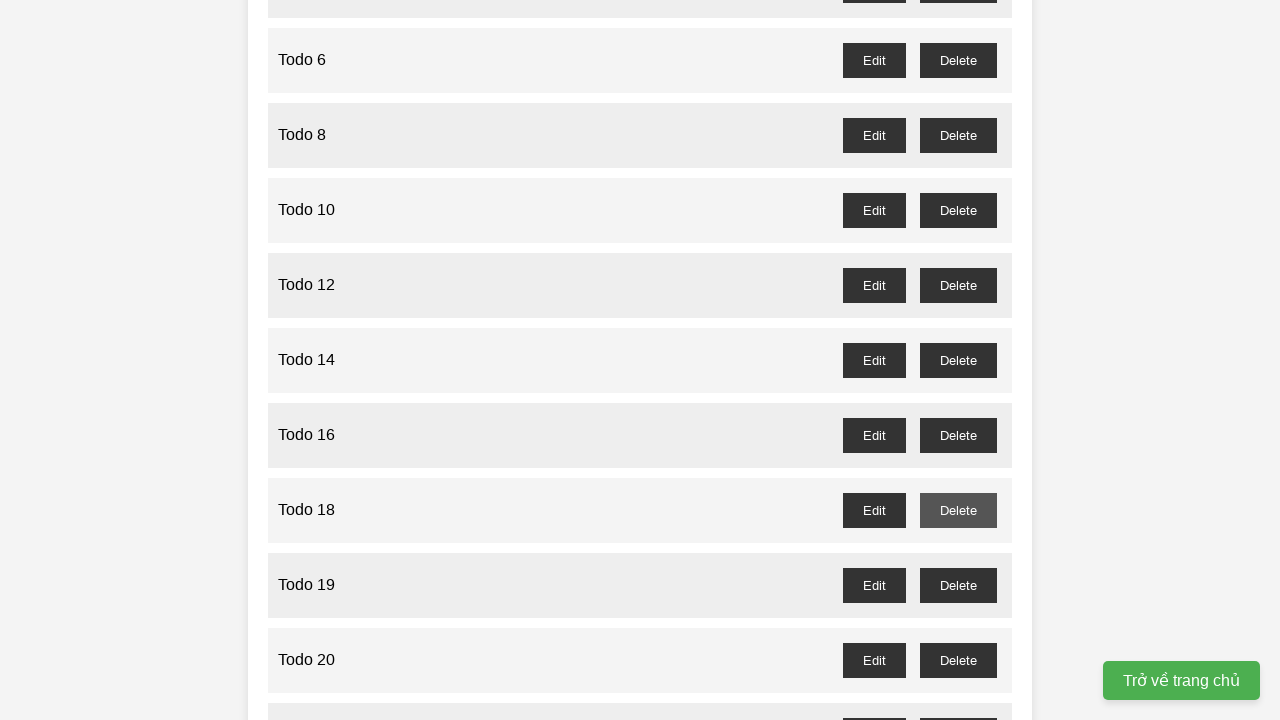

Clicked delete button for todo item 19 (odd number) at (958, 585) on //button[@id='todo-19-delete']
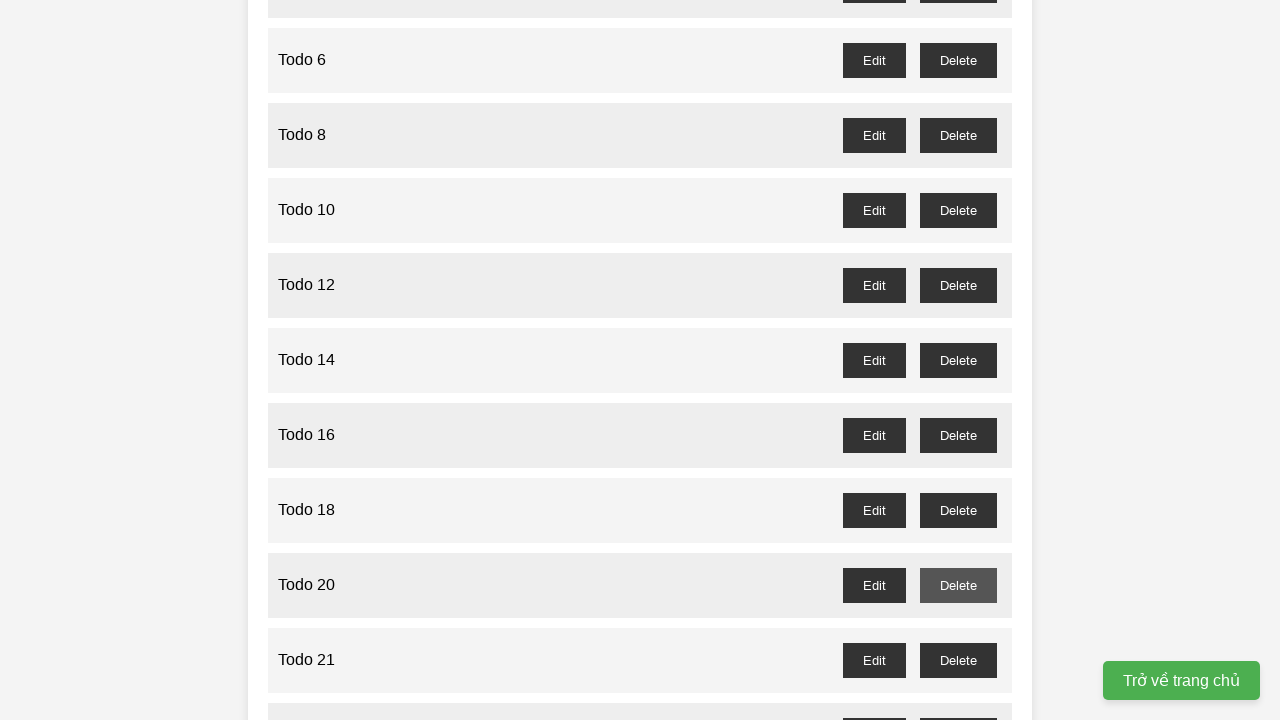

Clicked delete button for todo item 21 (odd number) at (958, 660) on //button[@id='todo-21-delete']
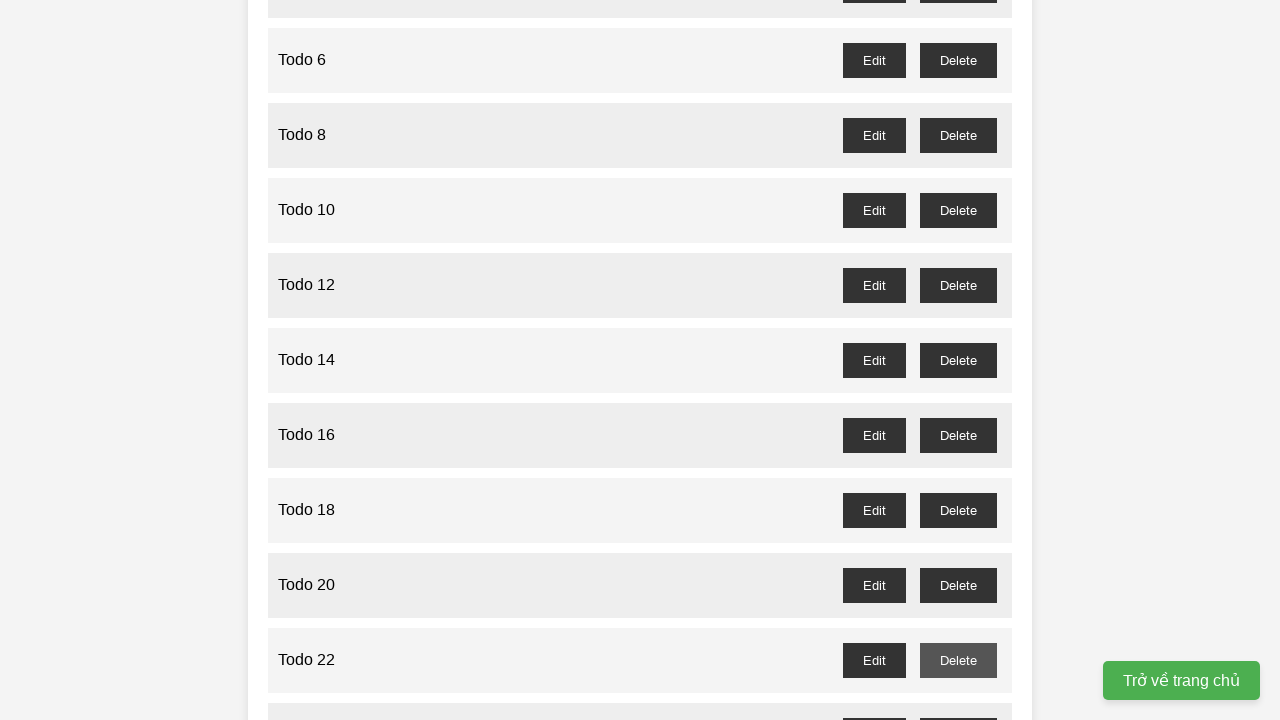

Clicked delete button for todo item 23 (odd number) at (958, 703) on //button[@id='todo-23-delete']
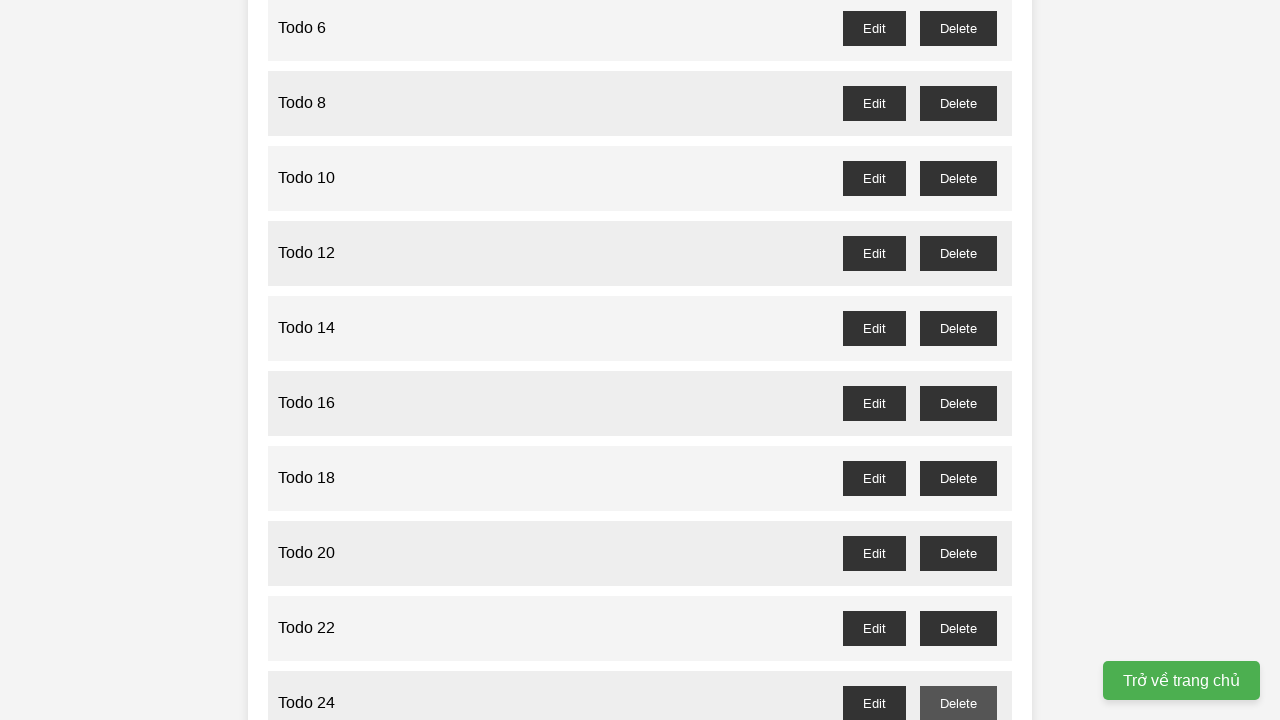

Clicked delete button for todo item 25 (odd number) at (958, 360) on //button[@id='todo-25-delete']
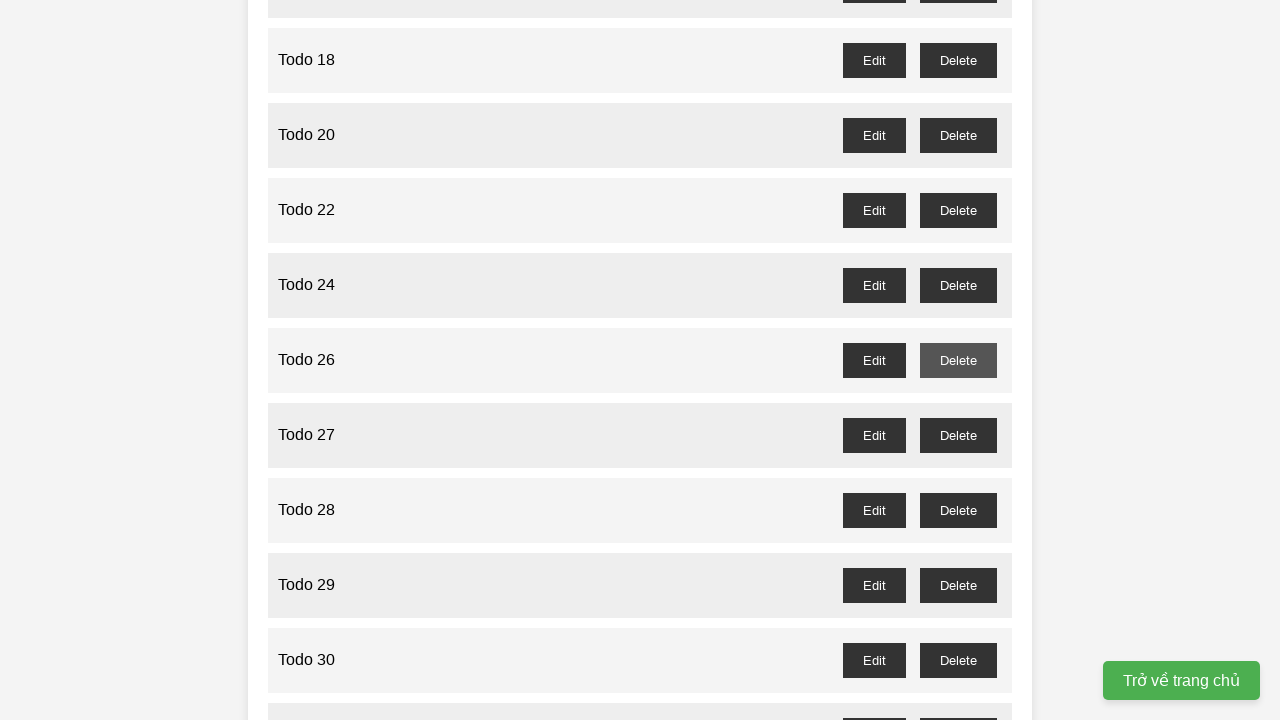

Clicked delete button for todo item 27 (odd number) at (958, 435) on //button[@id='todo-27-delete']
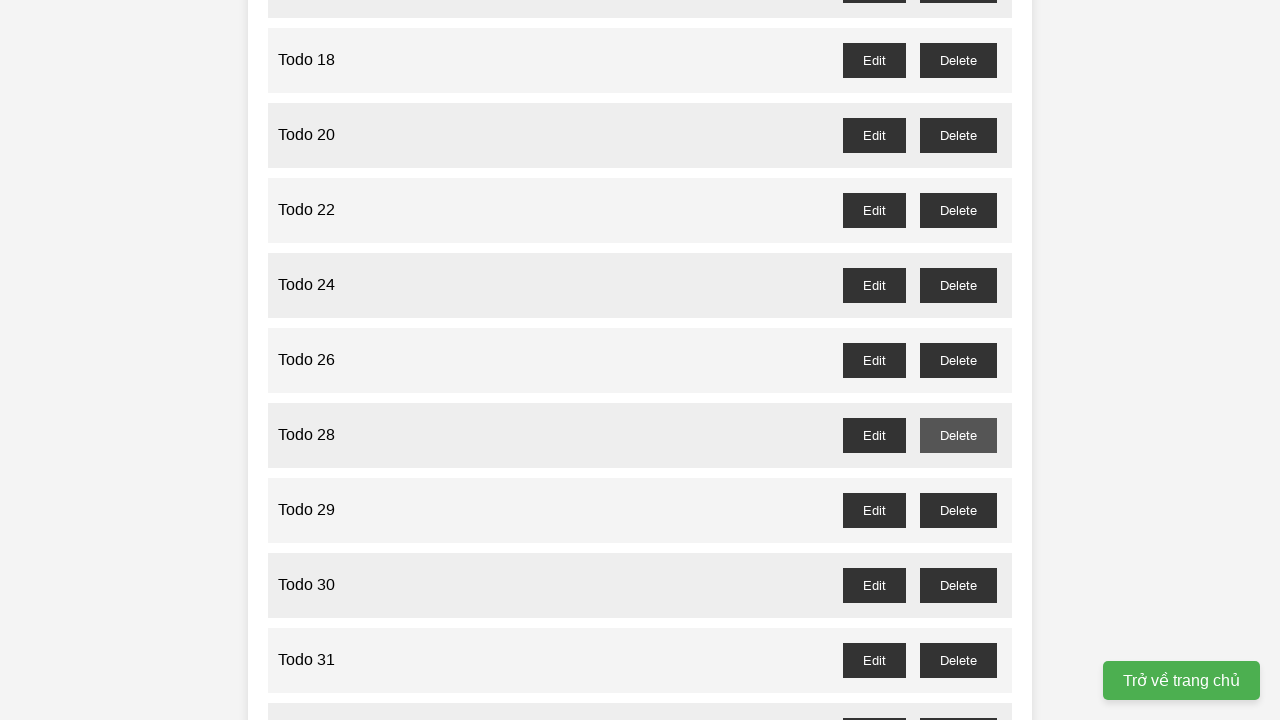

Clicked delete button for todo item 29 (odd number) at (958, 510) on //button[@id='todo-29-delete']
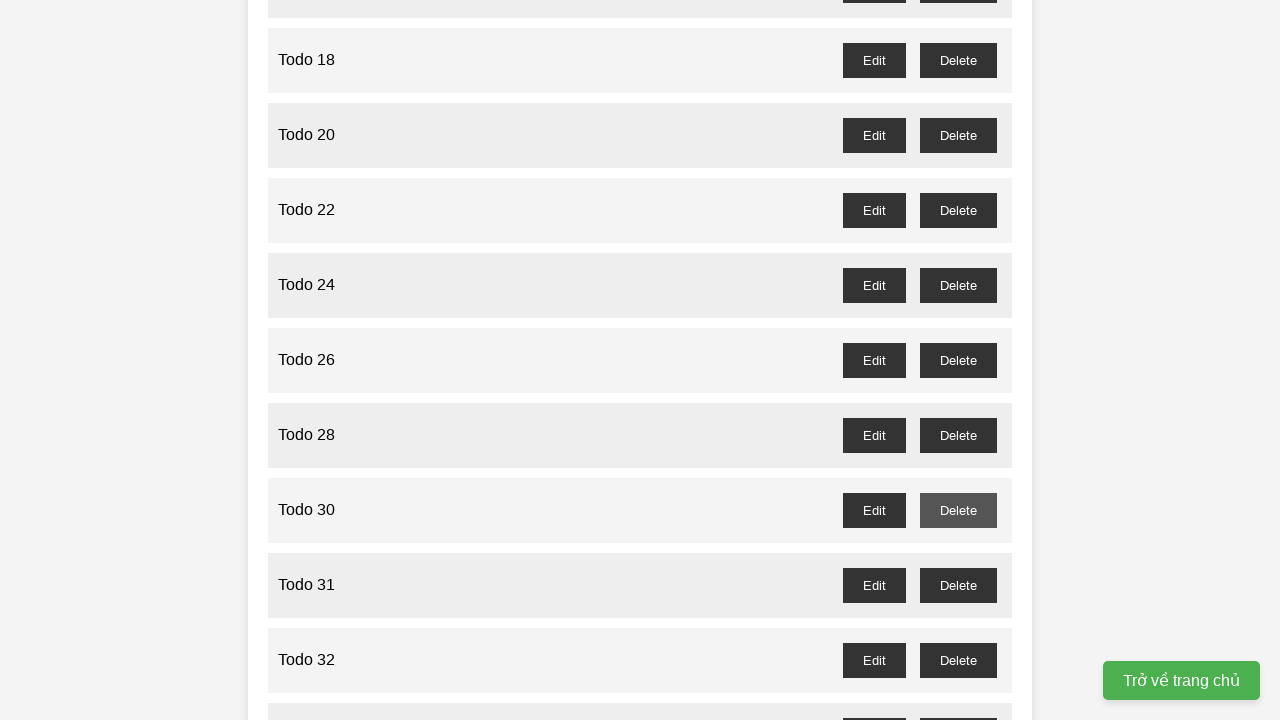

Clicked delete button for todo item 31 (odd number) at (958, 585) on //button[@id='todo-31-delete']
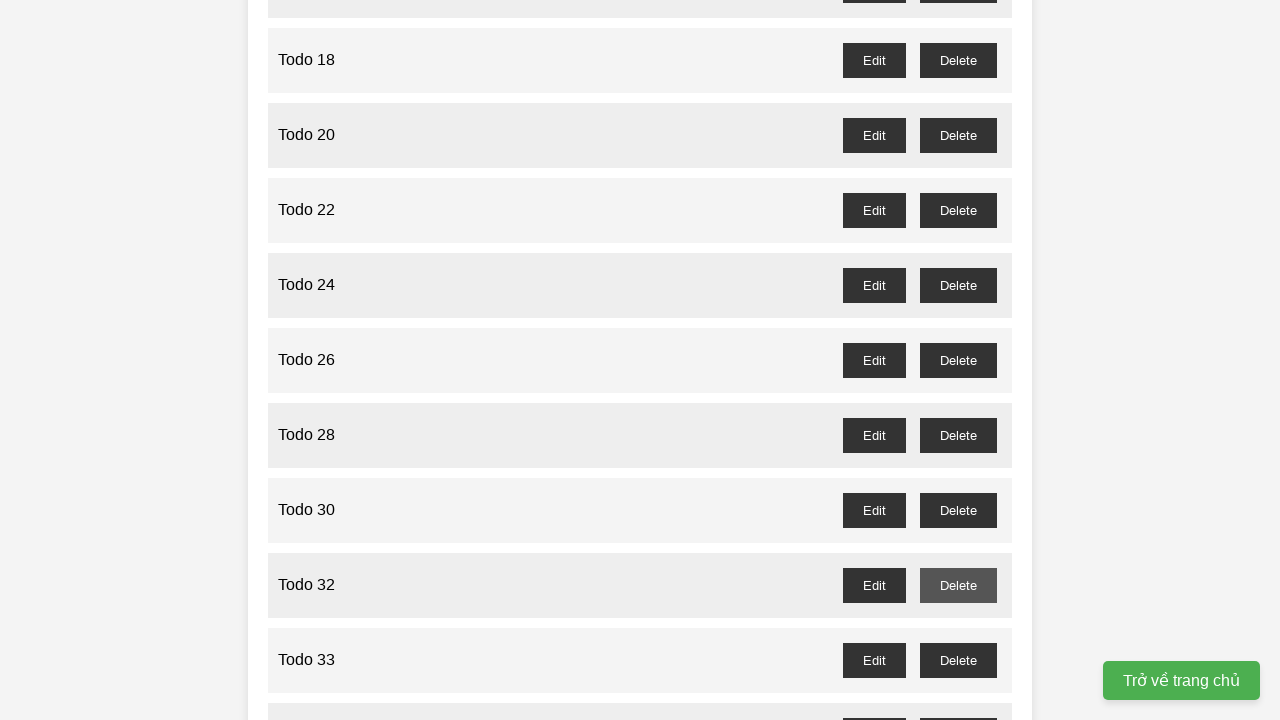

Clicked delete button for todo item 33 (odd number) at (958, 660) on //button[@id='todo-33-delete']
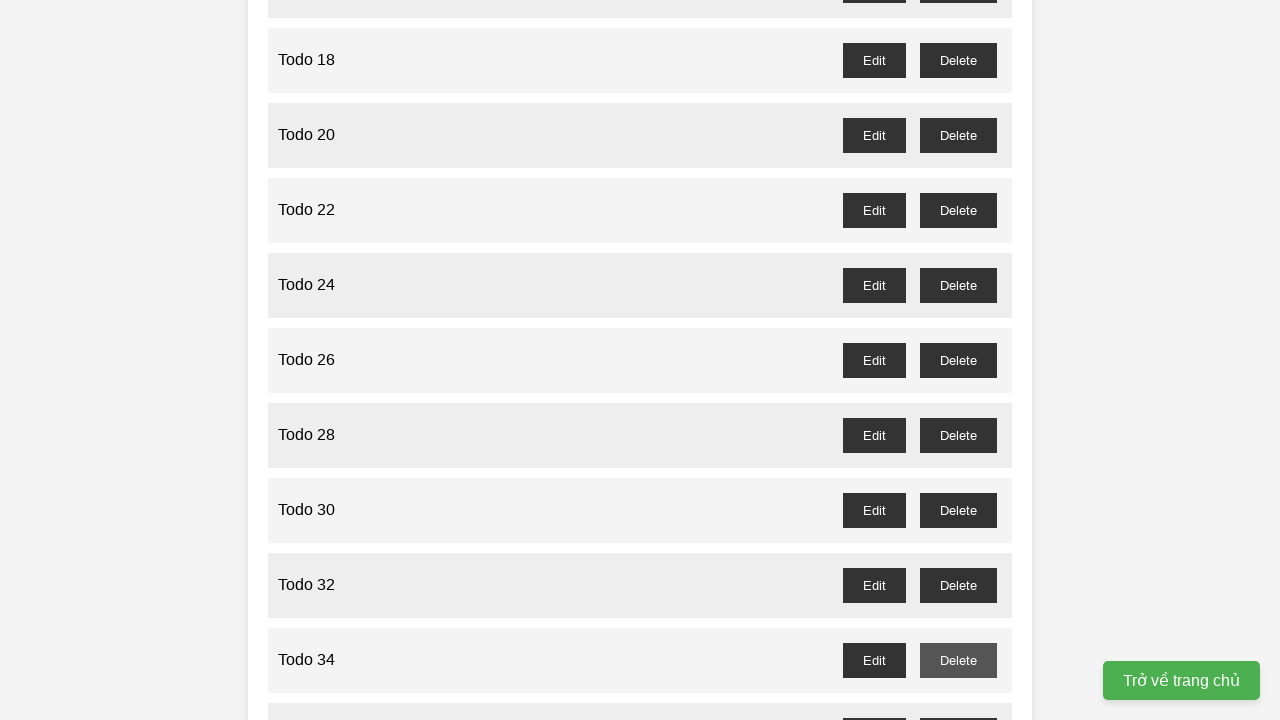

Clicked delete button for todo item 35 (odd number) at (958, 703) on //button[@id='todo-35-delete']
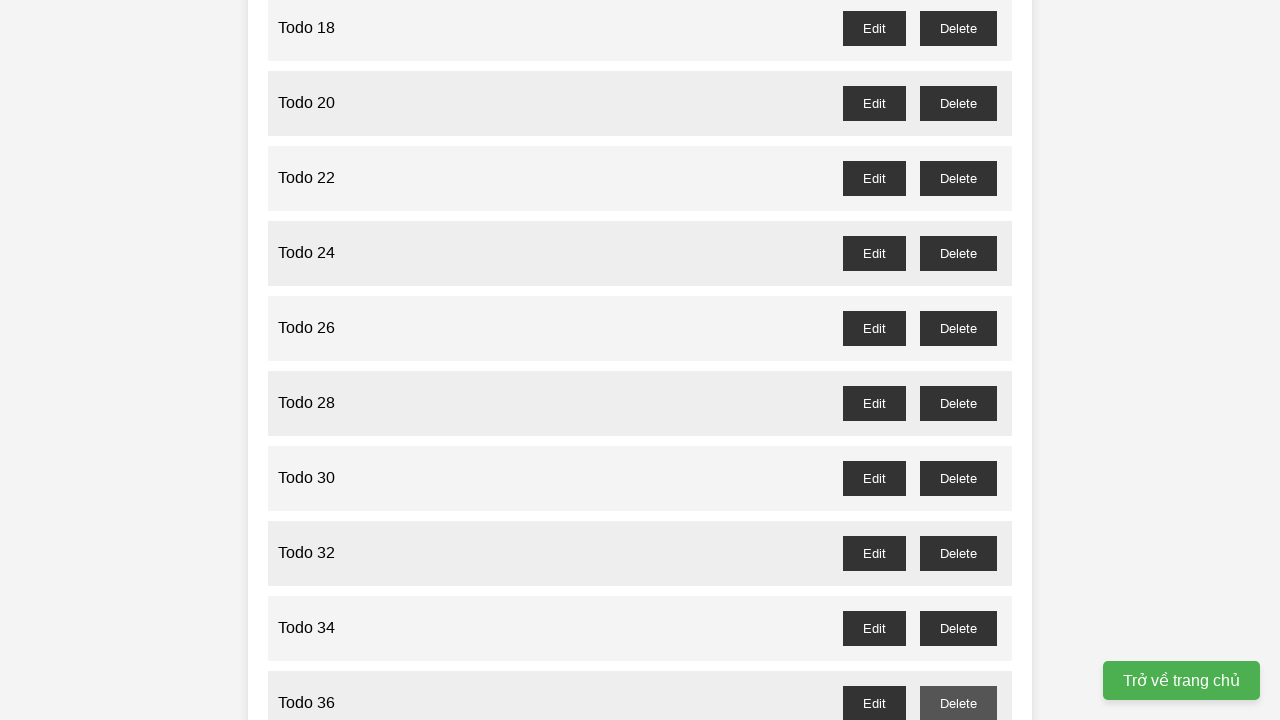

Clicked delete button for todo item 37 (odd number) at (958, 360) on //button[@id='todo-37-delete']
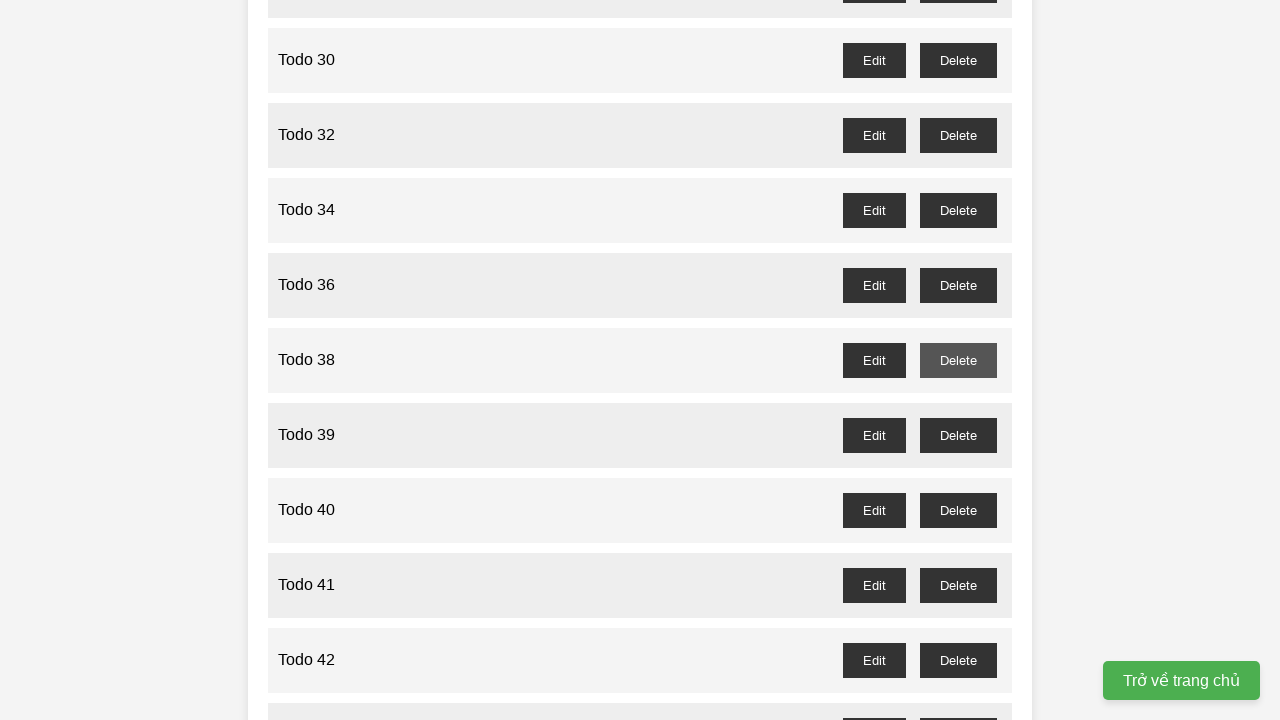

Clicked delete button for todo item 39 (odd number) at (958, 435) on //button[@id='todo-39-delete']
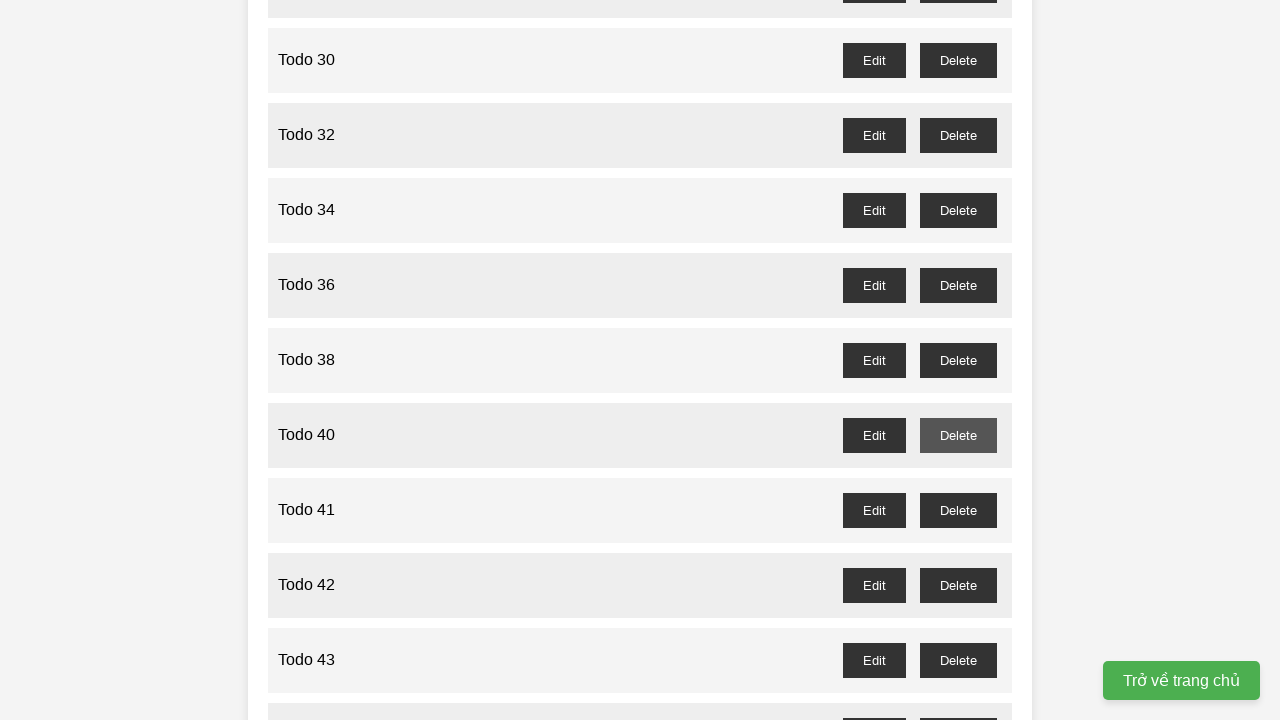

Clicked delete button for todo item 41 (odd number) at (958, 510) on //button[@id='todo-41-delete']
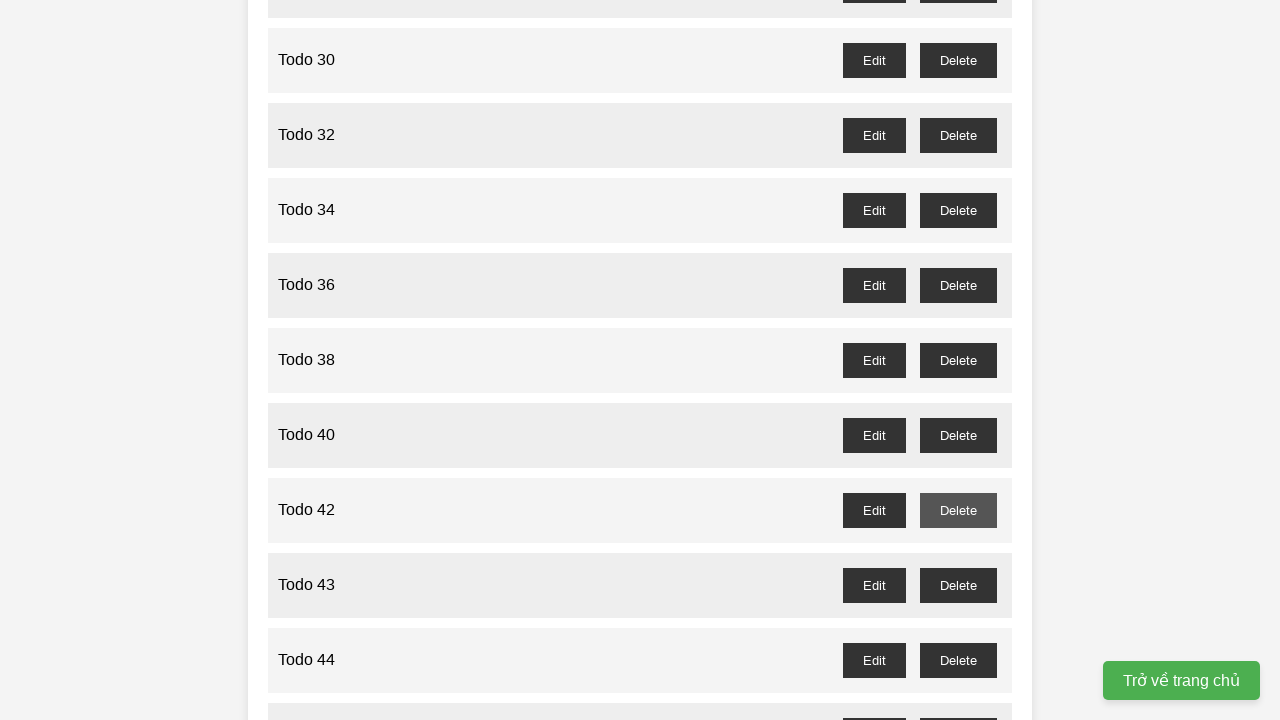

Clicked delete button for todo item 43 (odd number) at (958, 585) on //button[@id='todo-43-delete']
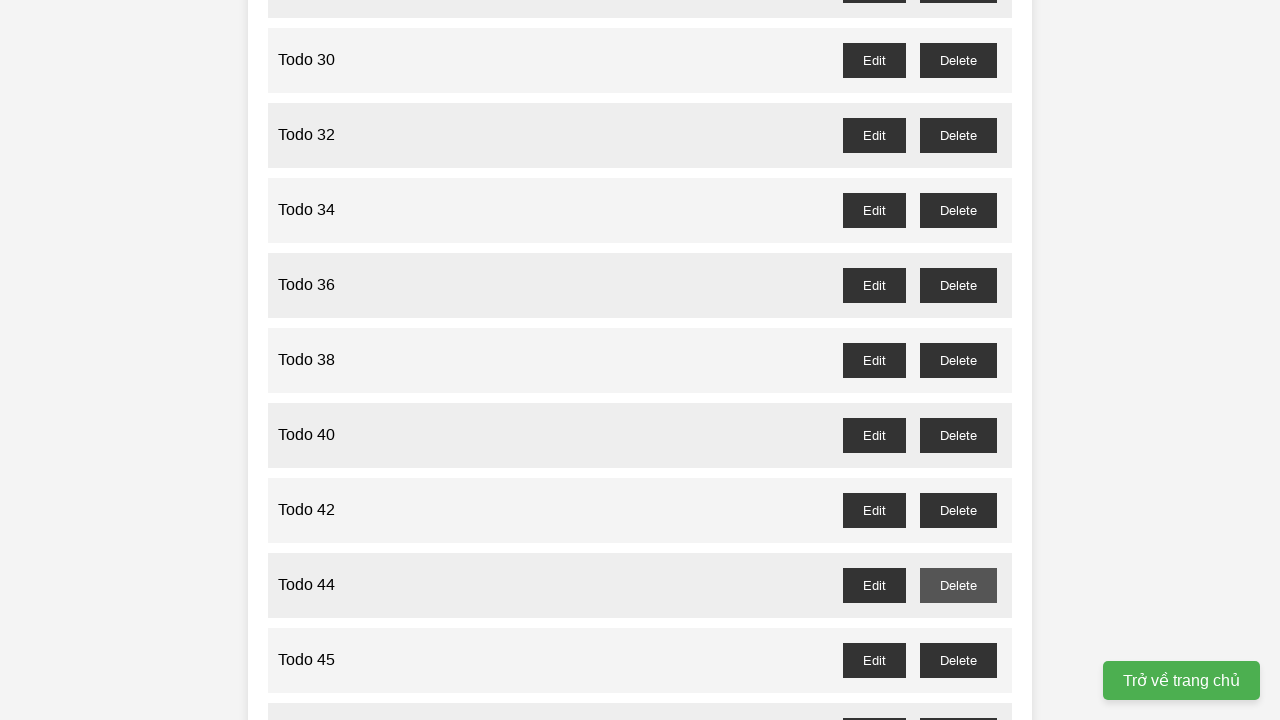

Clicked delete button for todo item 45 (odd number) at (958, 660) on //button[@id='todo-45-delete']
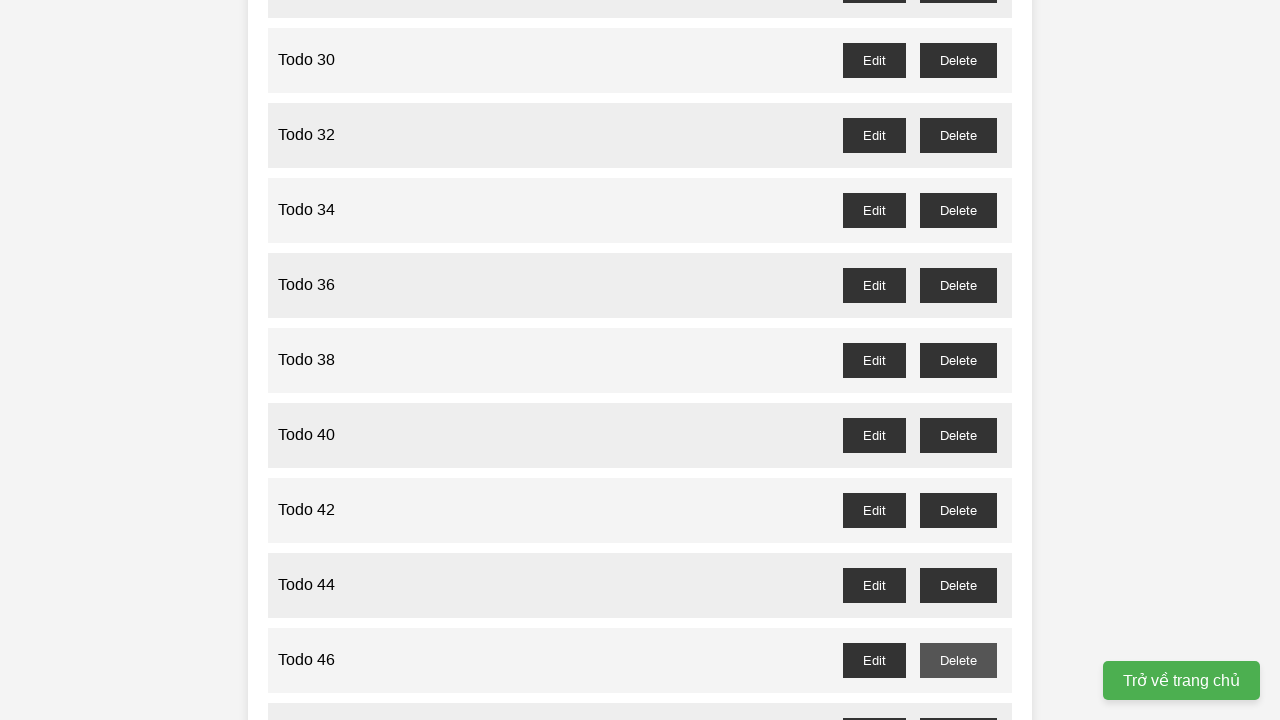

Clicked delete button for todo item 47 (odd number) at (958, 703) on //button[@id='todo-47-delete']
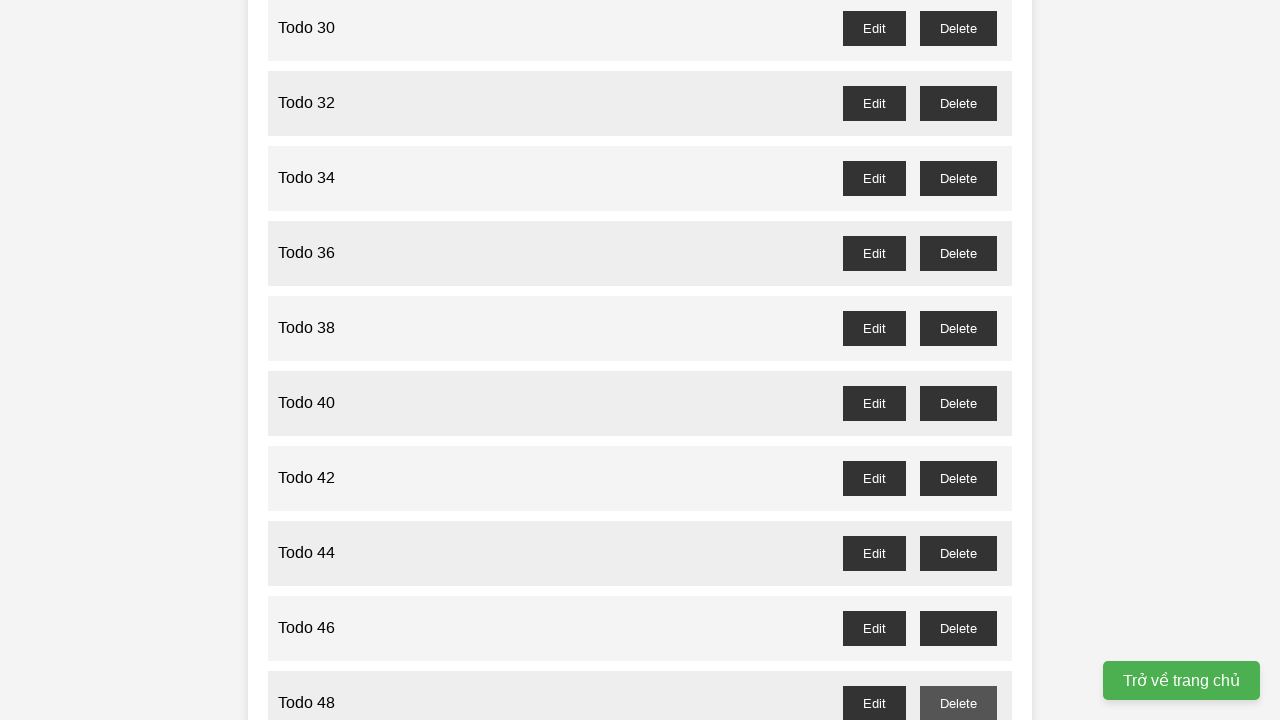

Clicked delete button for todo item 49 (odd number) at (958, 360) on //button[@id='todo-49-delete']
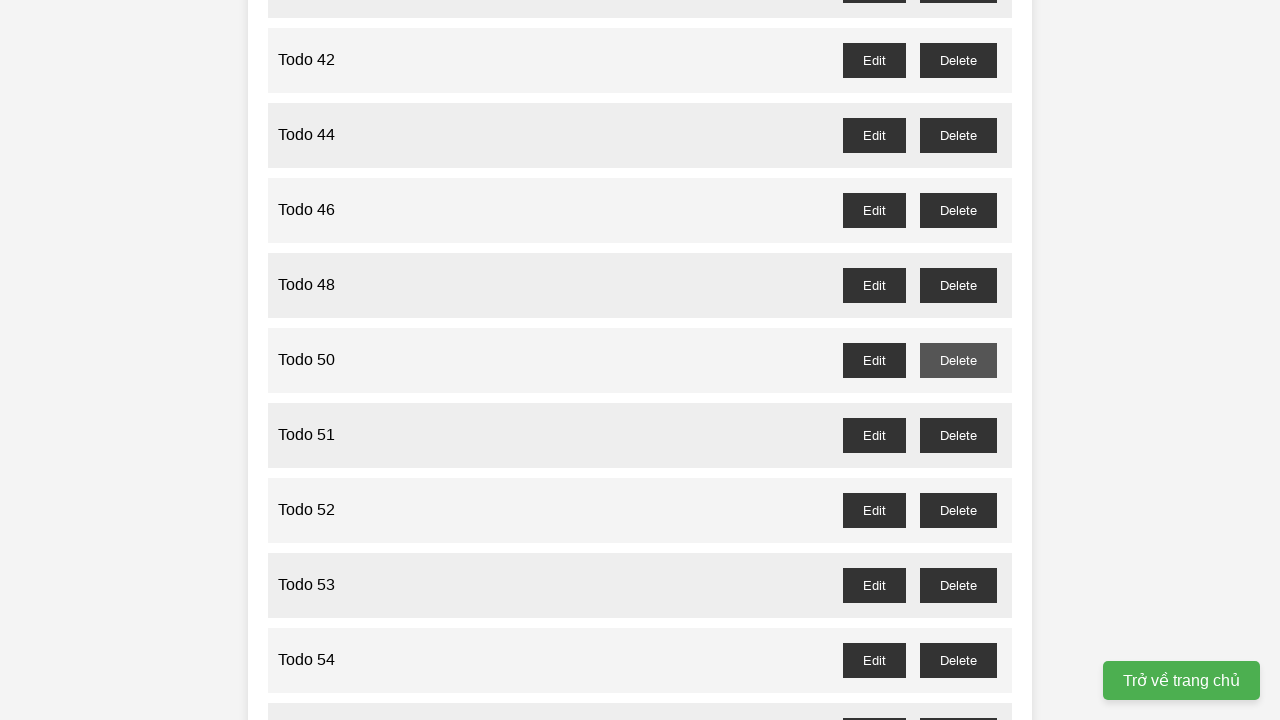

Clicked delete button for todo item 51 (odd number) at (958, 435) on //button[@id='todo-51-delete']
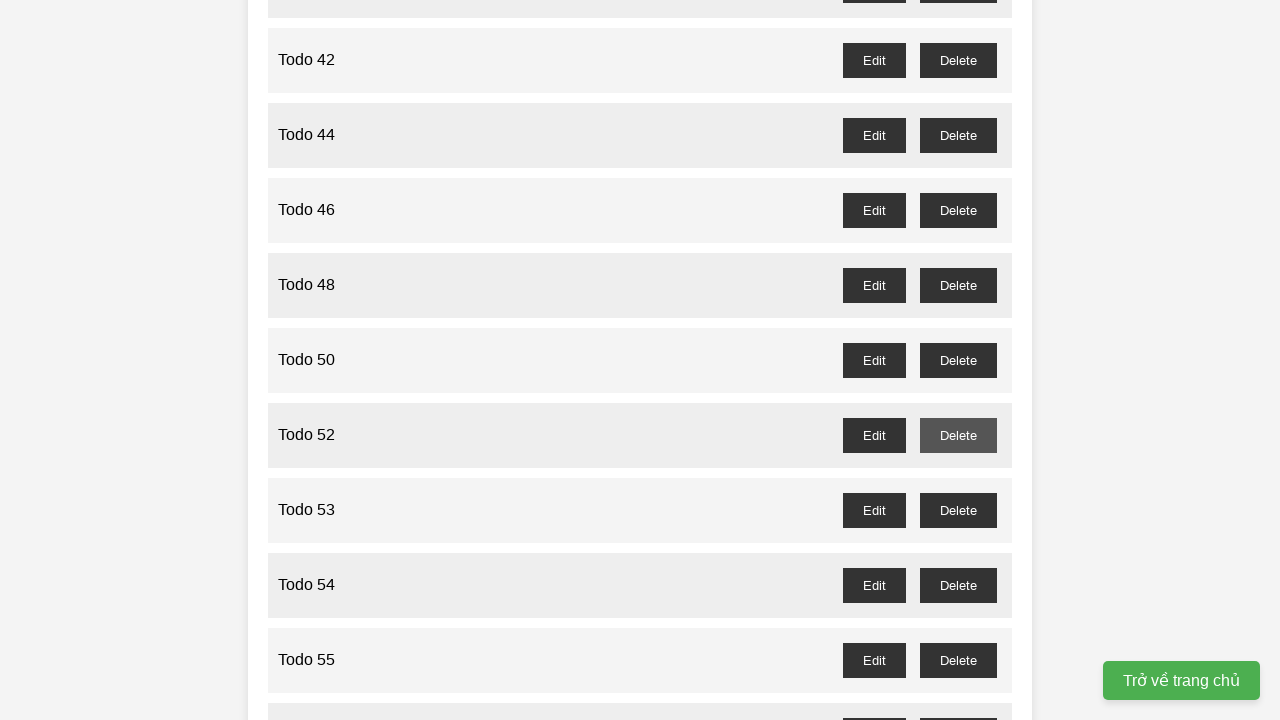

Clicked delete button for todo item 53 (odd number) at (958, 510) on //button[@id='todo-53-delete']
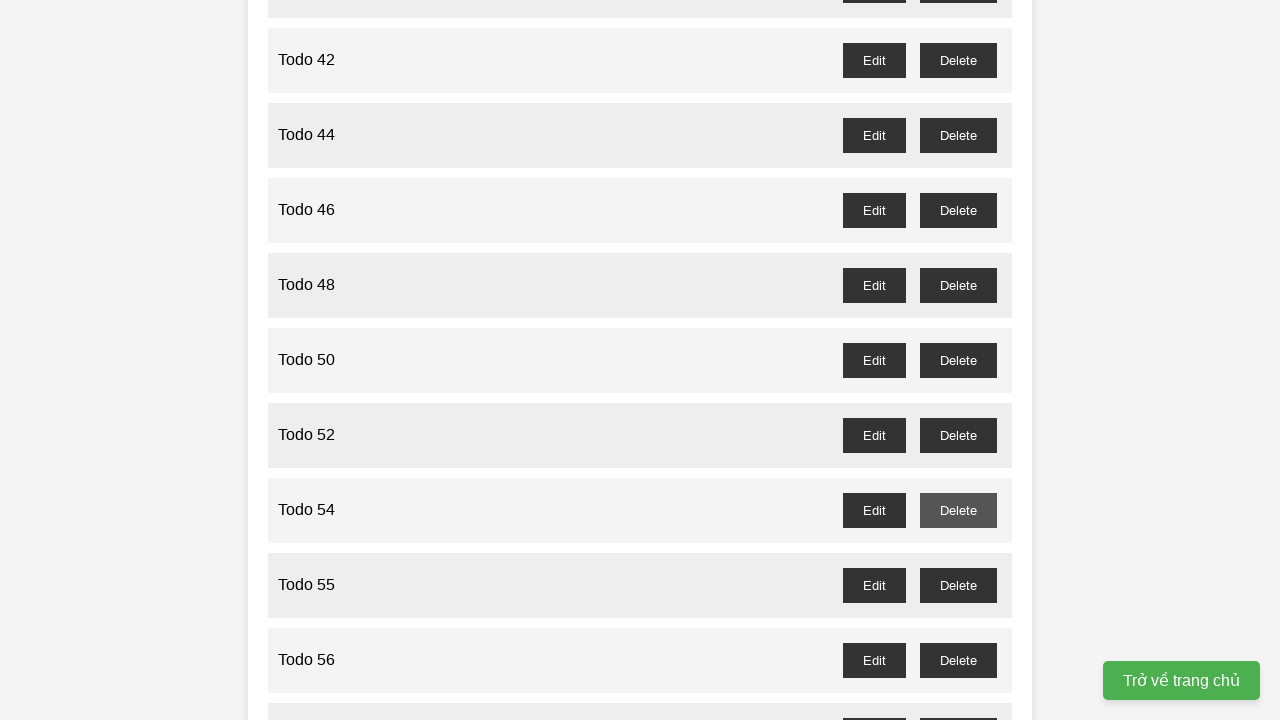

Clicked delete button for todo item 55 (odd number) at (958, 585) on //button[@id='todo-55-delete']
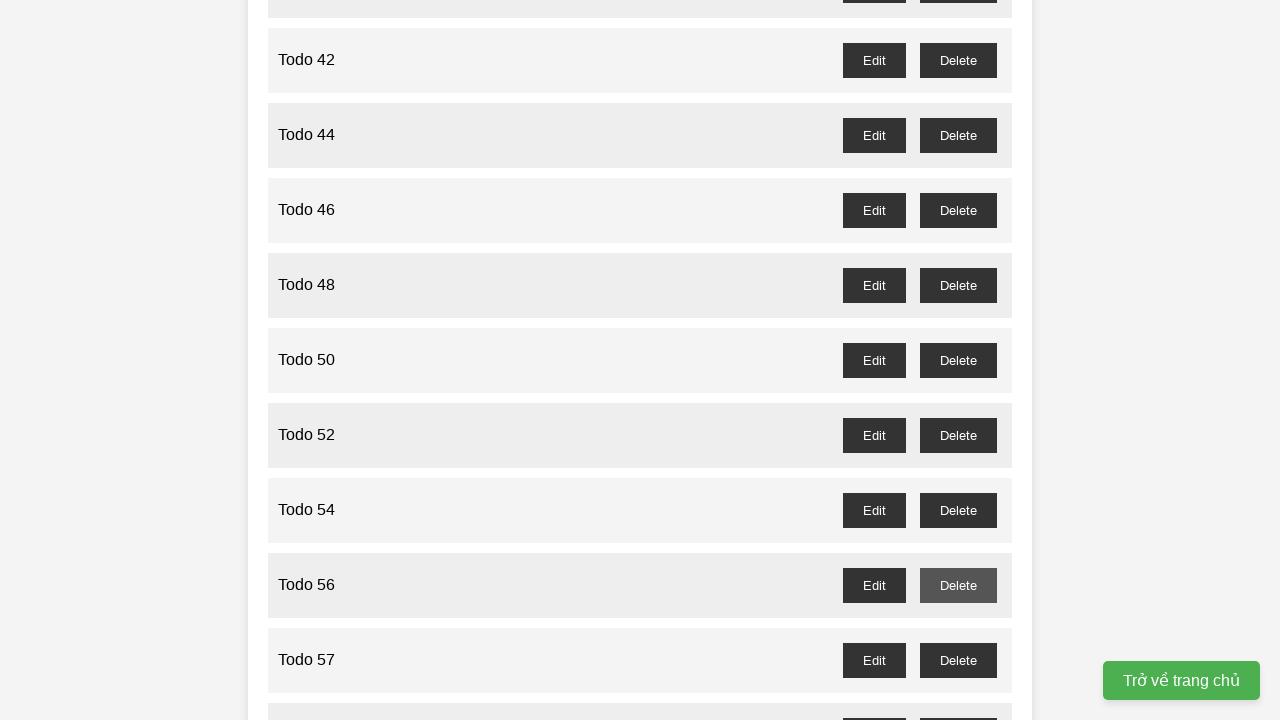

Clicked delete button for todo item 57 (odd number) at (958, 660) on //button[@id='todo-57-delete']
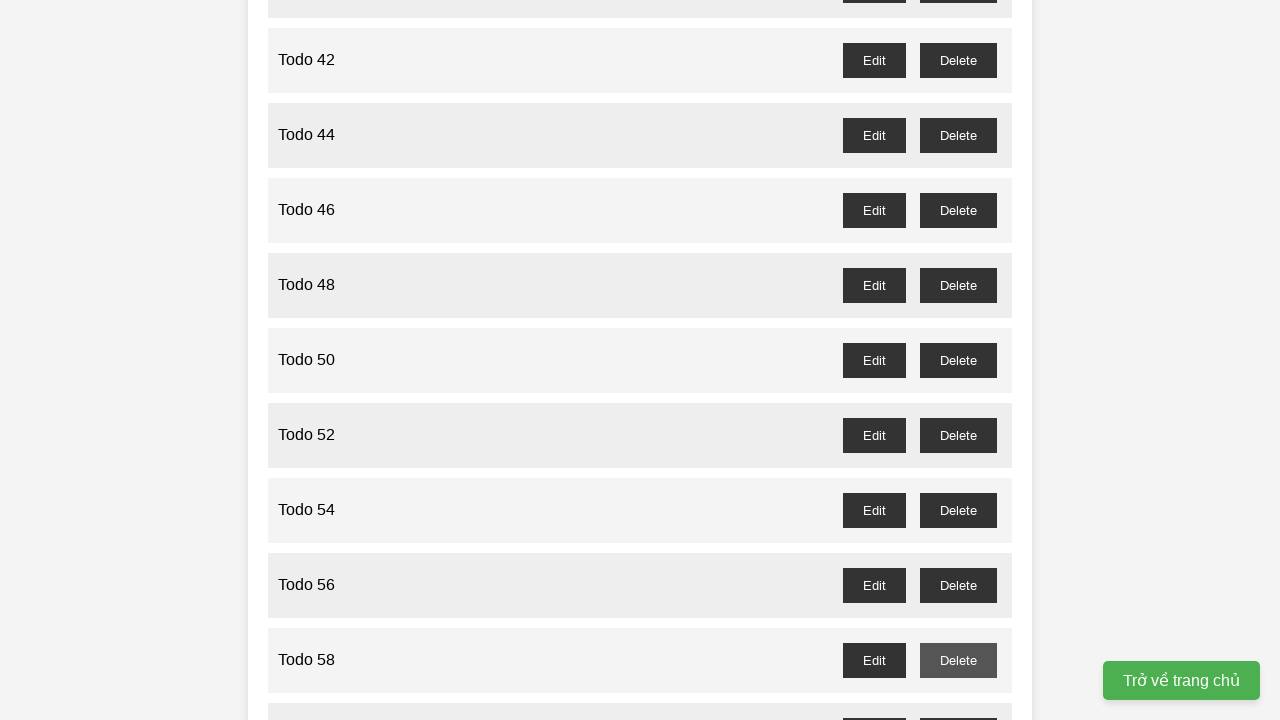

Clicked delete button for todo item 59 (odd number) at (958, 703) on //button[@id='todo-59-delete']
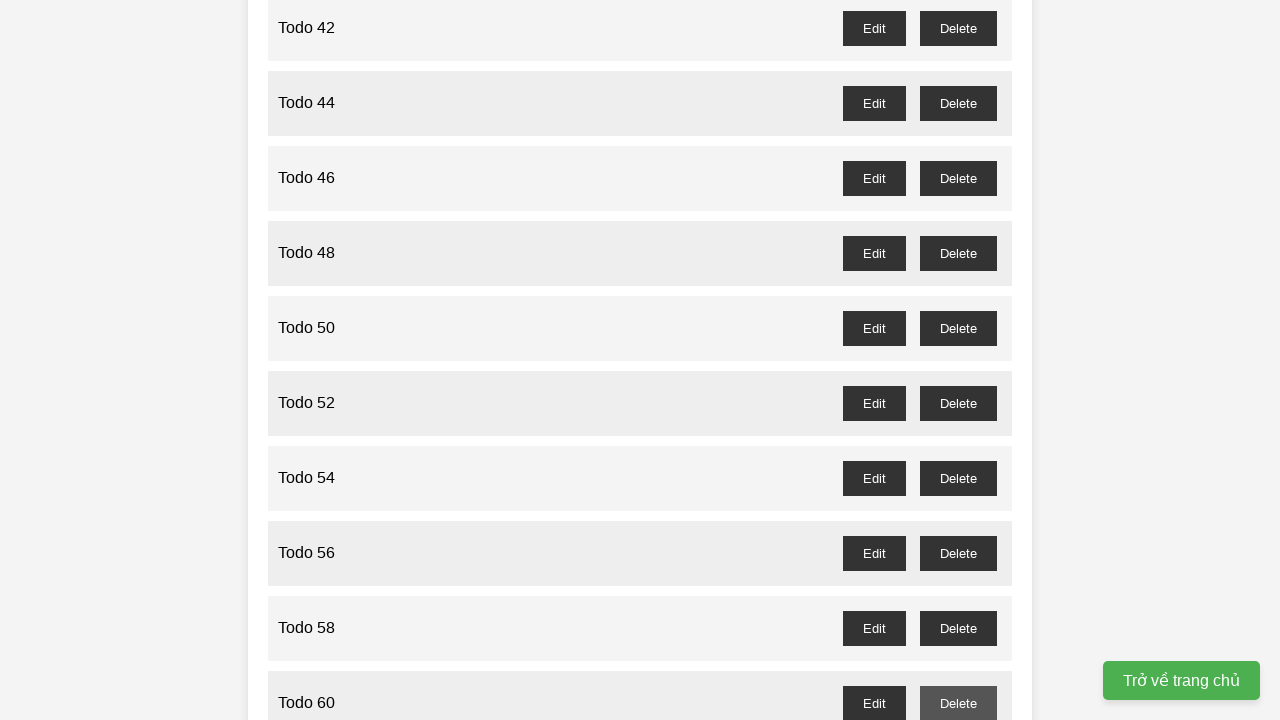

Clicked delete button for todo item 61 (odd number) at (958, 360) on //button[@id='todo-61-delete']
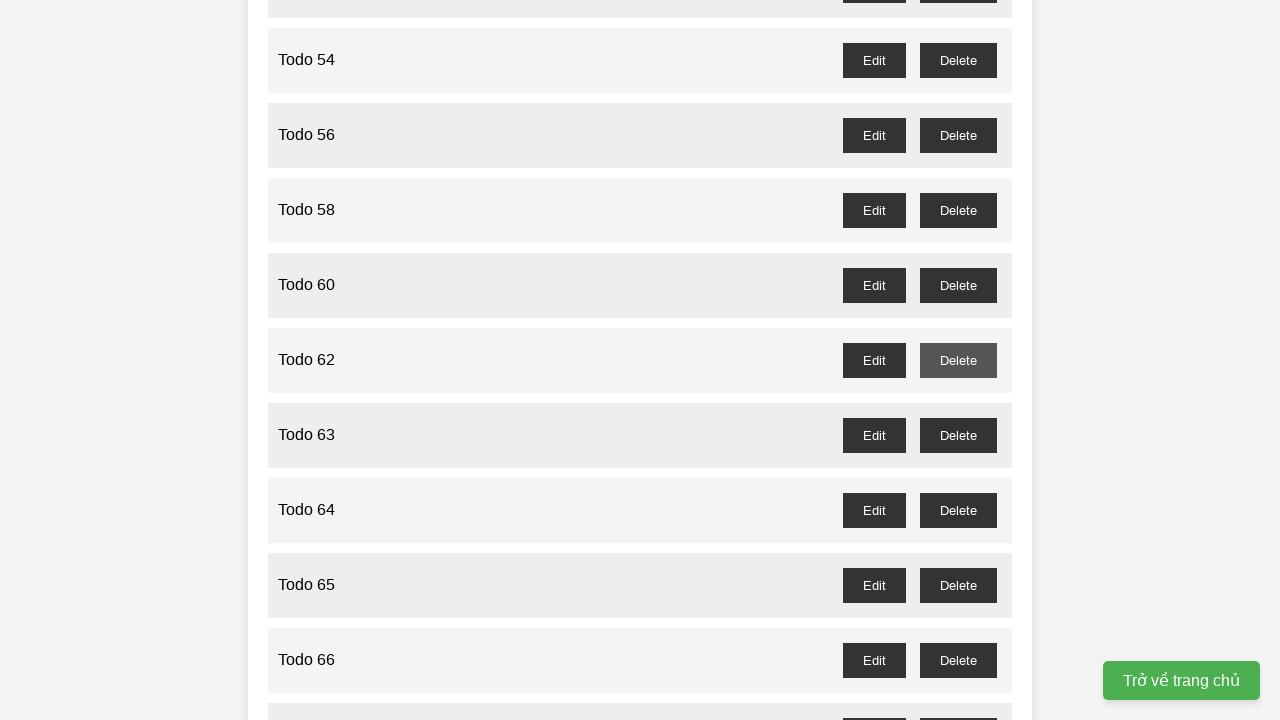

Clicked delete button for todo item 63 (odd number) at (958, 435) on //button[@id='todo-63-delete']
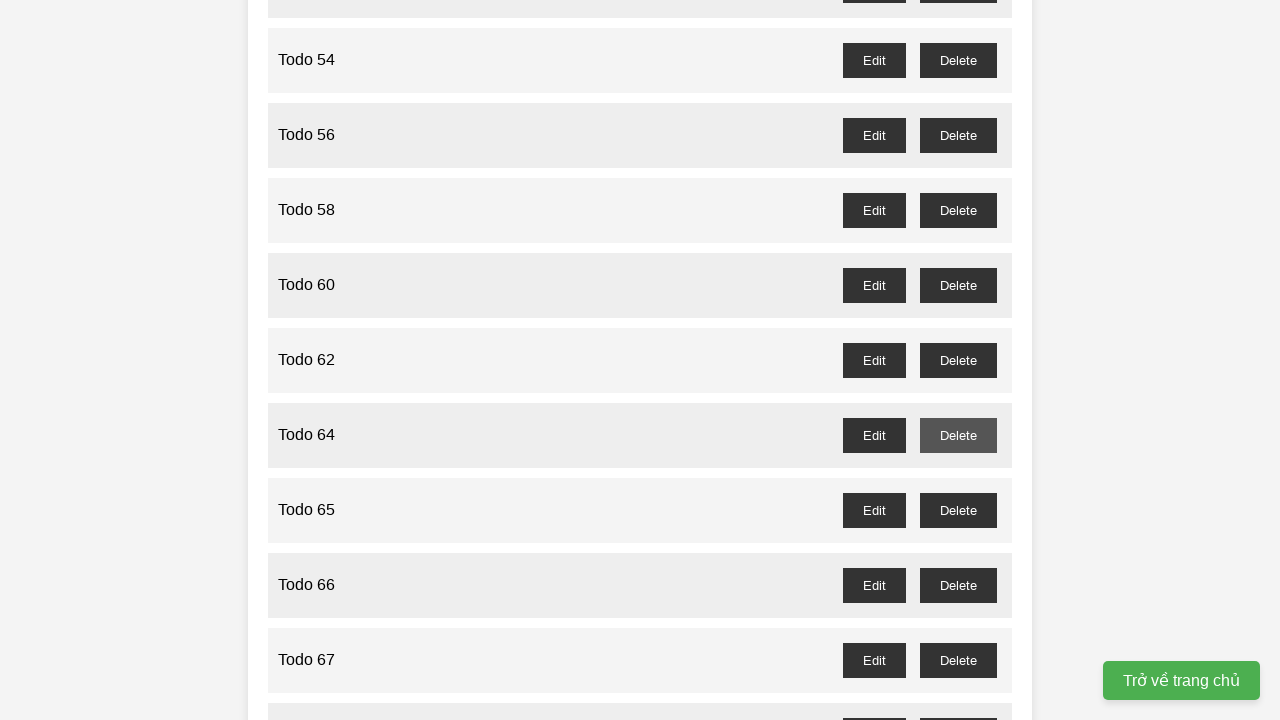

Clicked delete button for todo item 65 (odd number) at (958, 510) on //button[@id='todo-65-delete']
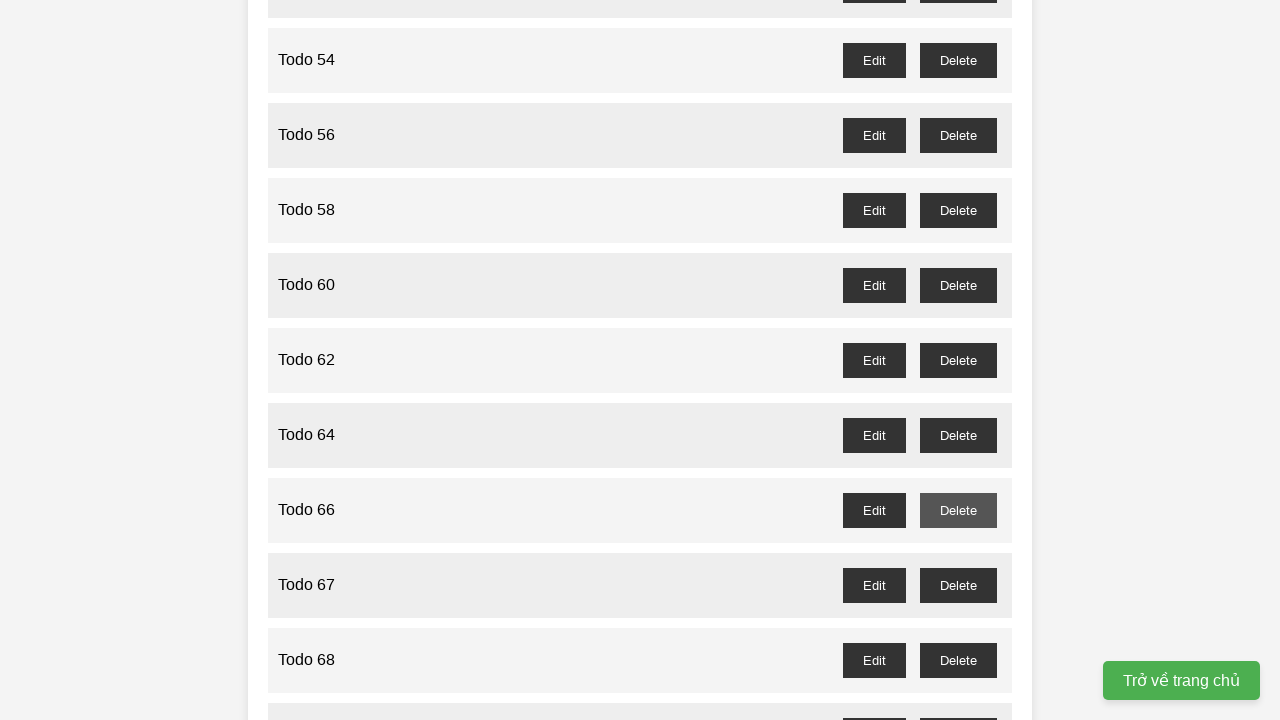

Clicked delete button for todo item 67 (odd number) at (958, 585) on //button[@id='todo-67-delete']
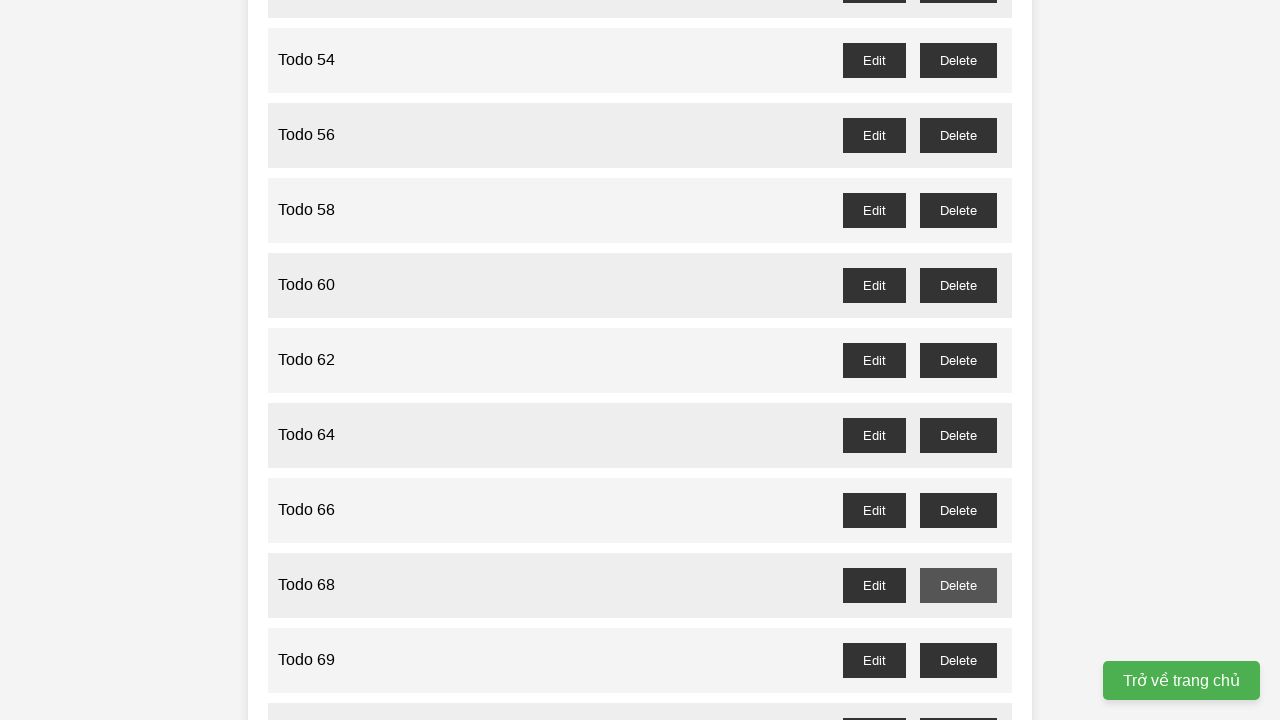

Clicked delete button for todo item 69 (odd number) at (958, 660) on //button[@id='todo-69-delete']
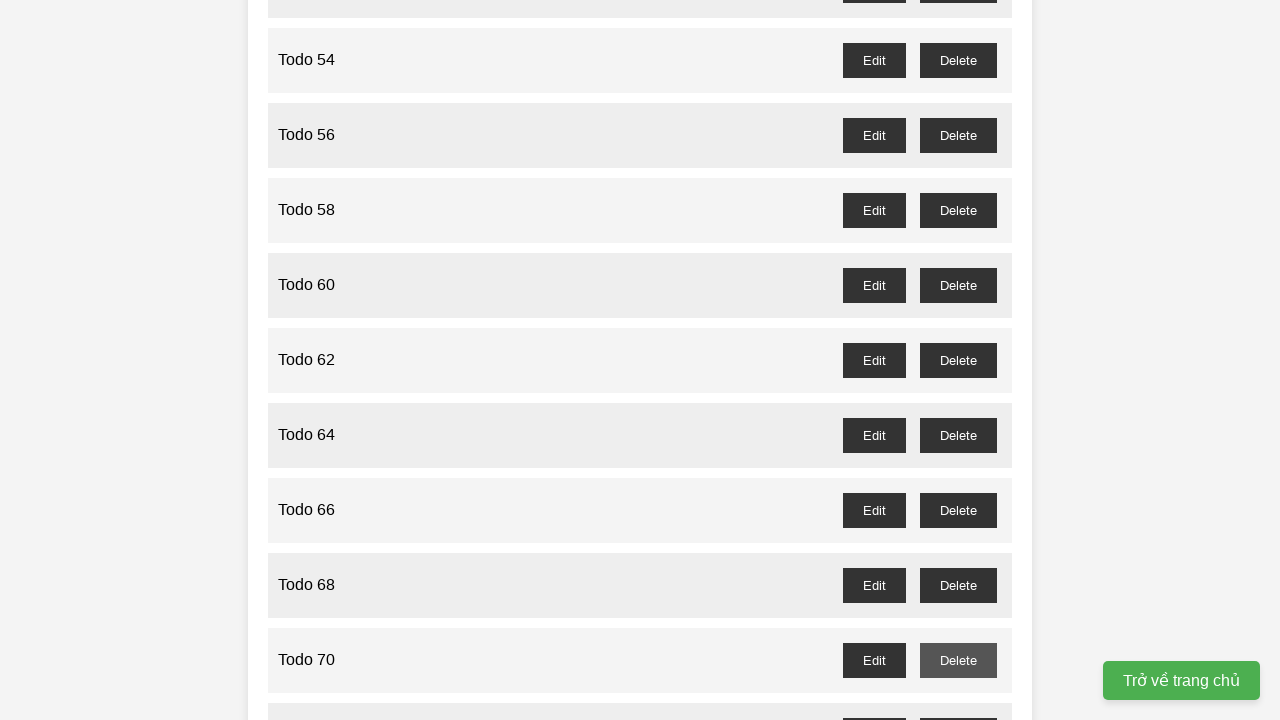

Clicked delete button for todo item 71 (odd number) at (958, 703) on //button[@id='todo-71-delete']
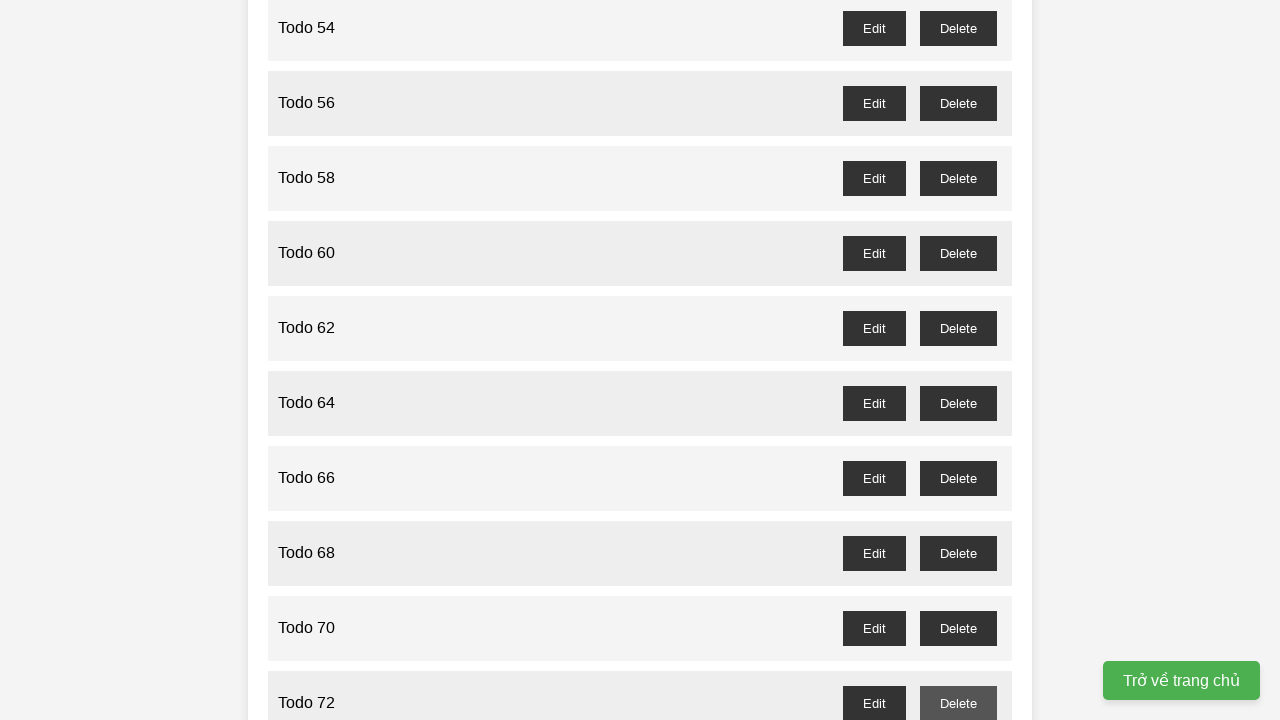

Clicked delete button for todo item 73 (odd number) at (958, 360) on //button[@id='todo-73-delete']
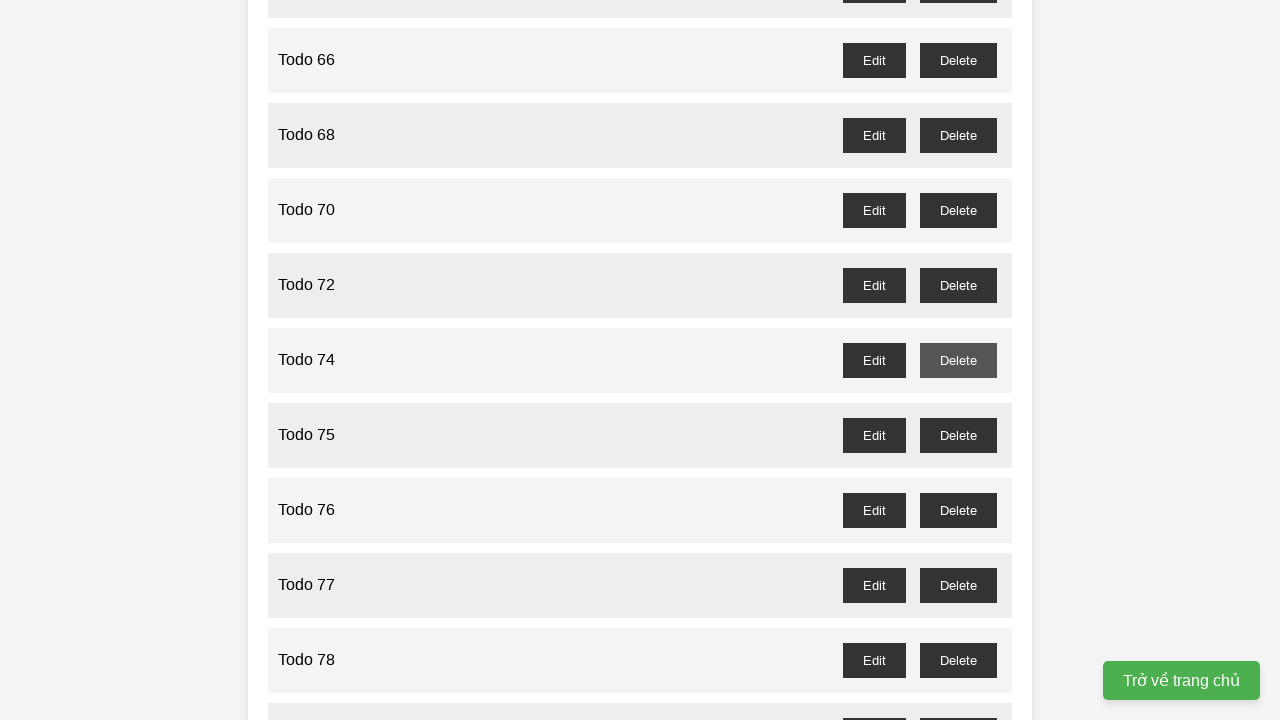

Clicked delete button for todo item 75 (odd number) at (958, 435) on //button[@id='todo-75-delete']
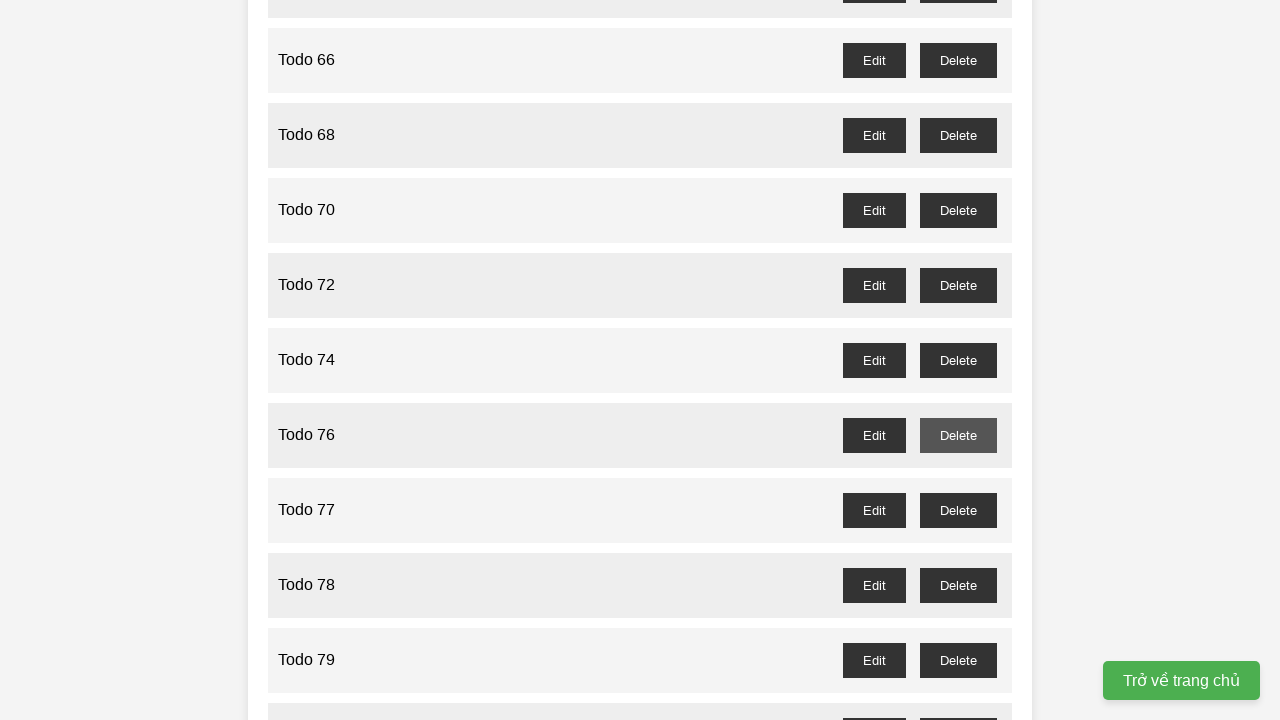

Clicked delete button for todo item 77 (odd number) at (958, 510) on //button[@id='todo-77-delete']
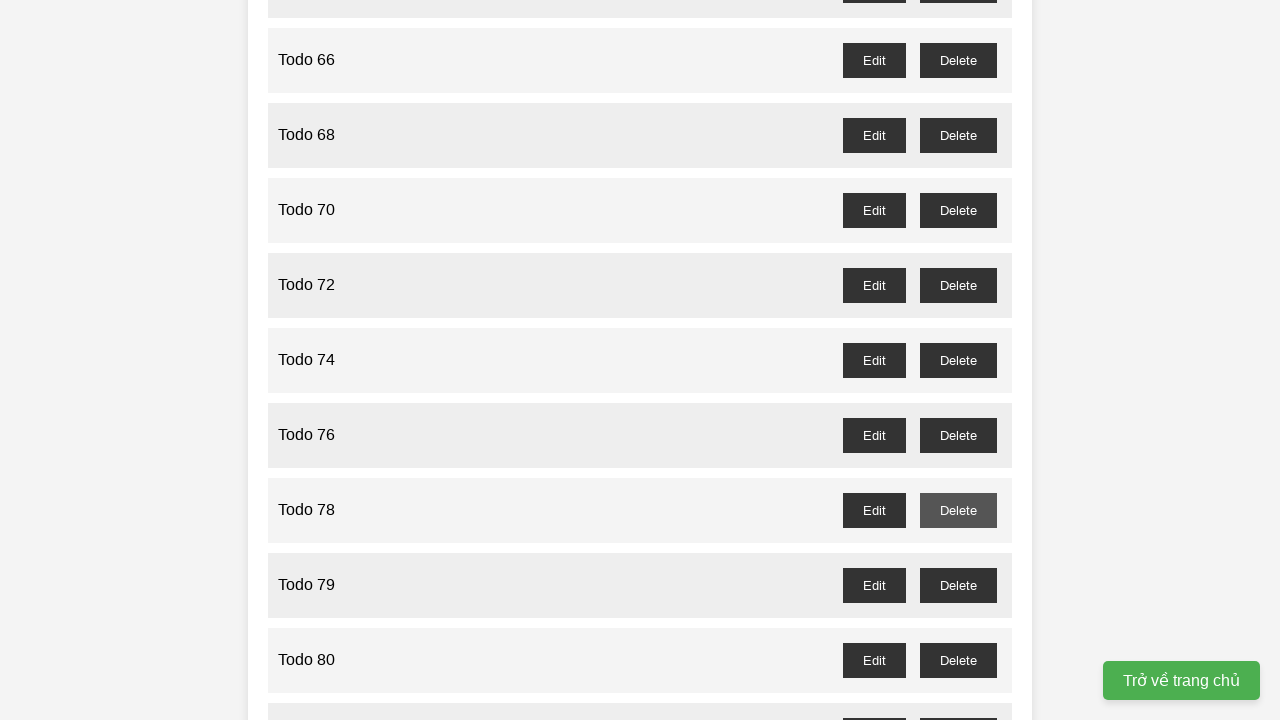

Clicked delete button for todo item 79 (odd number) at (958, 585) on //button[@id='todo-79-delete']
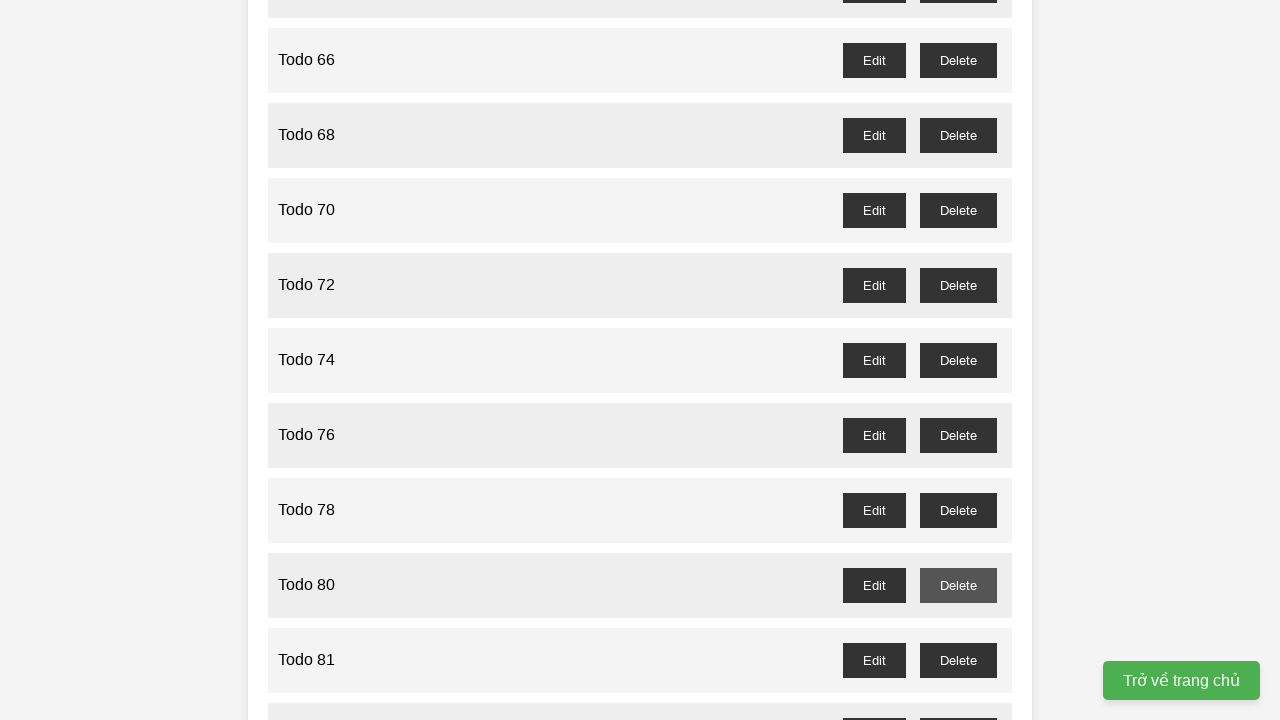

Clicked delete button for todo item 81 (odd number) at (958, 660) on //button[@id='todo-81-delete']
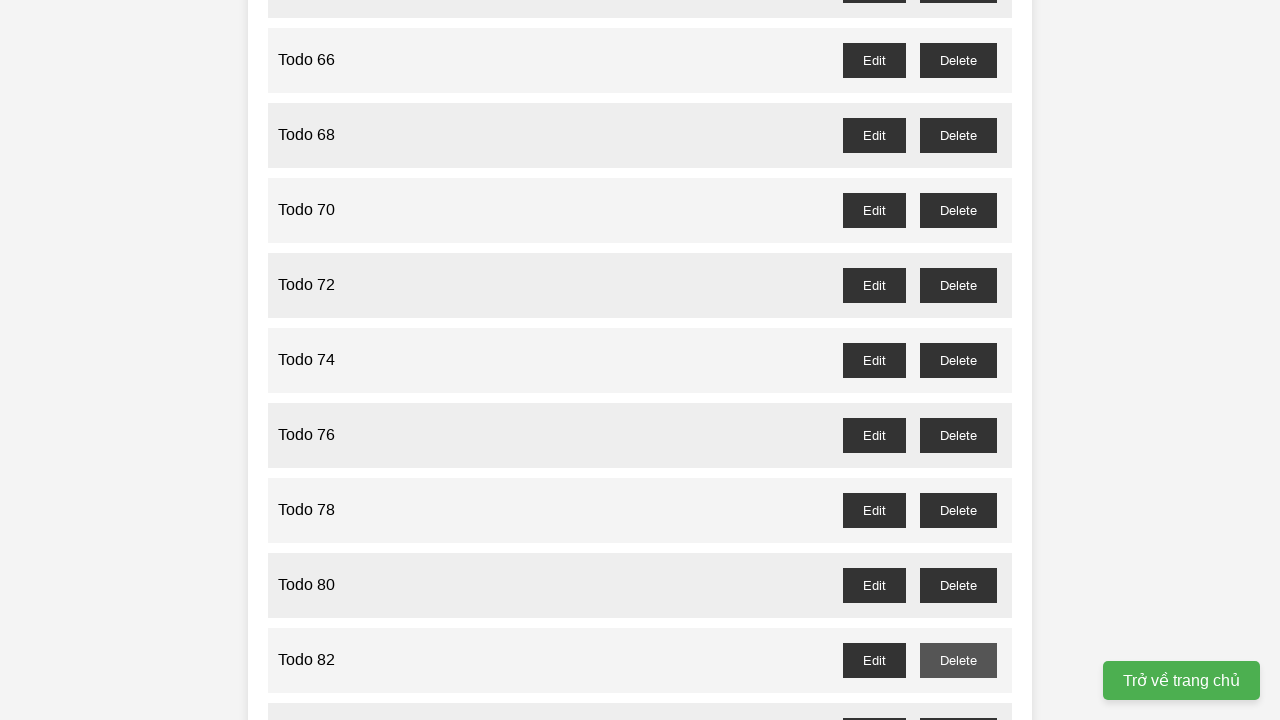

Clicked delete button for todo item 83 (odd number) at (958, 703) on //button[@id='todo-83-delete']
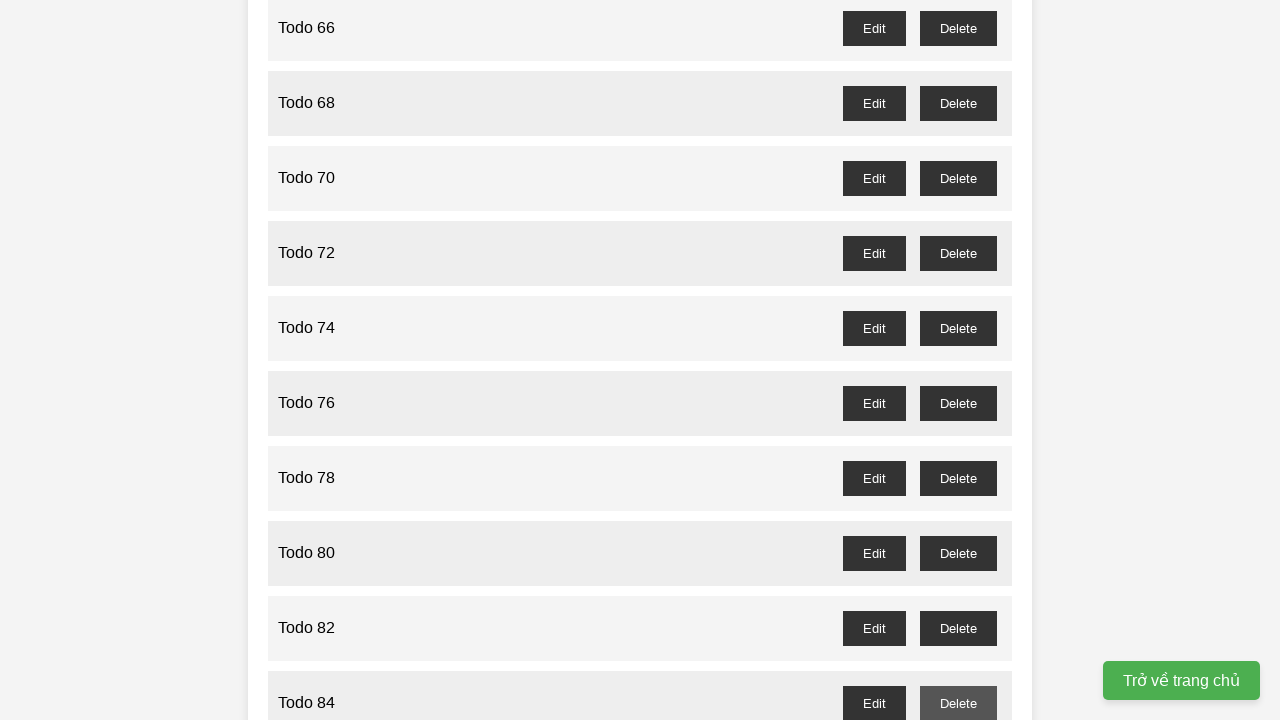

Clicked delete button for todo item 85 (odd number) at (958, 360) on //button[@id='todo-85-delete']
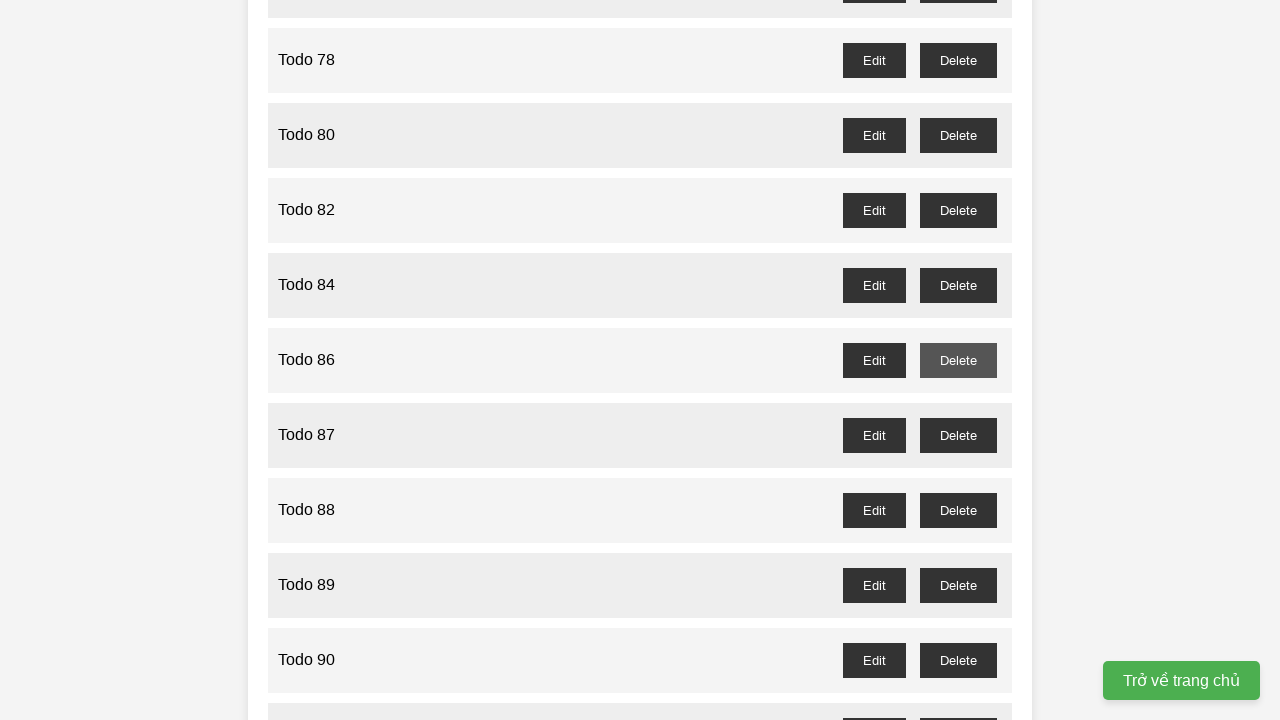

Clicked delete button for todo item 87 (odd number) at (958, 435) on //button[@id='todo-87-delete']
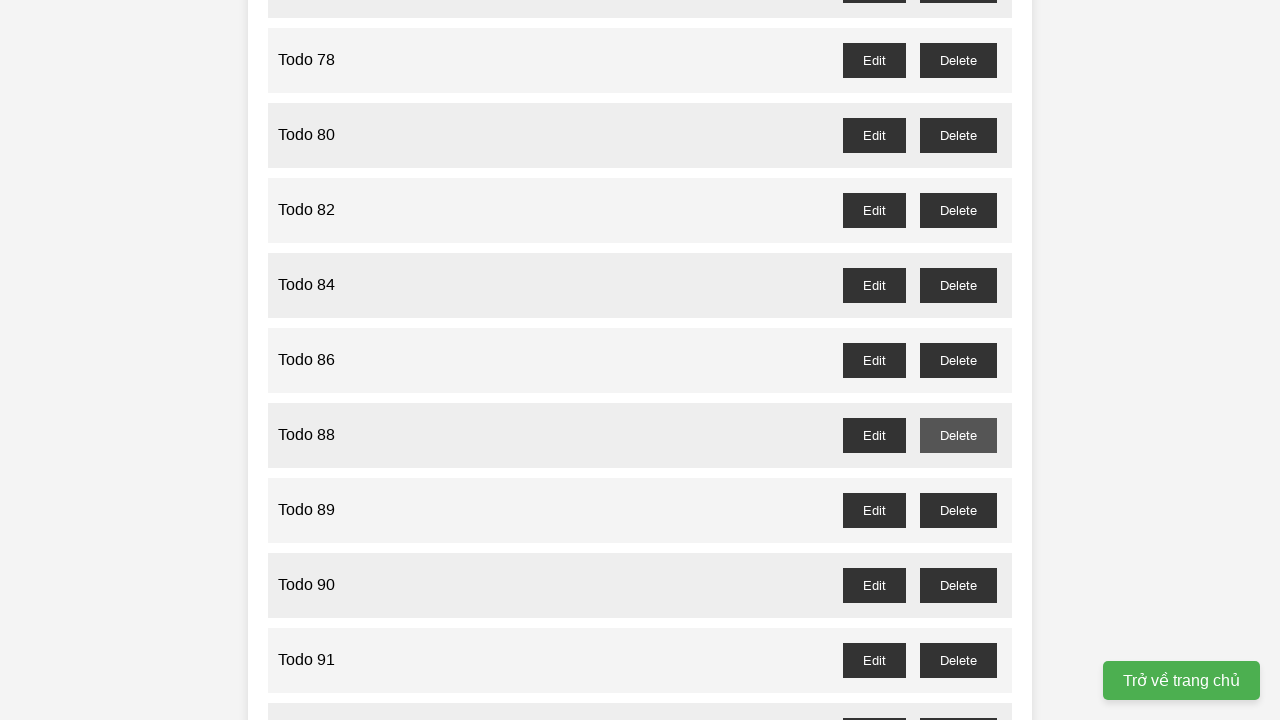

Clicked delete button for todo item 89 (odd number) at (958, 510) on //button[@id='todo-89-delete']
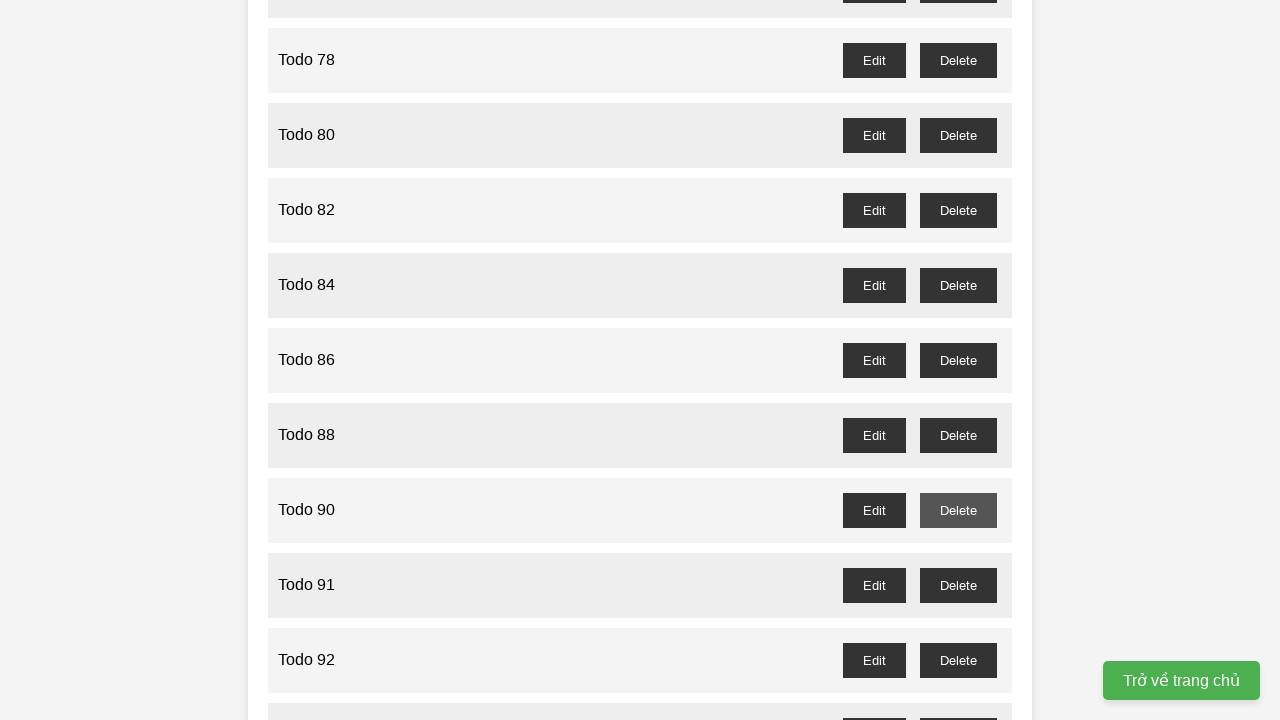

Clicked delete button for todo item 91 (odd number) at (958, 585) on //button[@id='todo-91-delete']
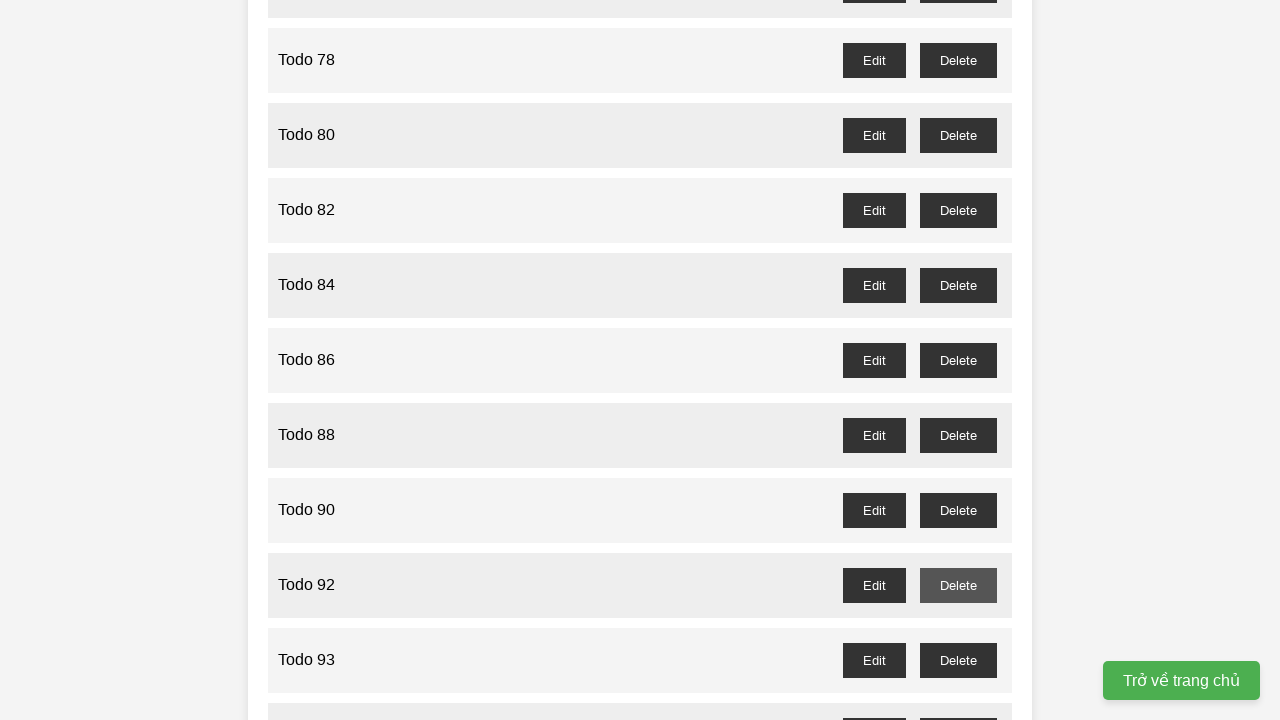

Clicked delete button for todo item 93 (odd number) at (958, 660) on //button[@id='todo-93-delete']
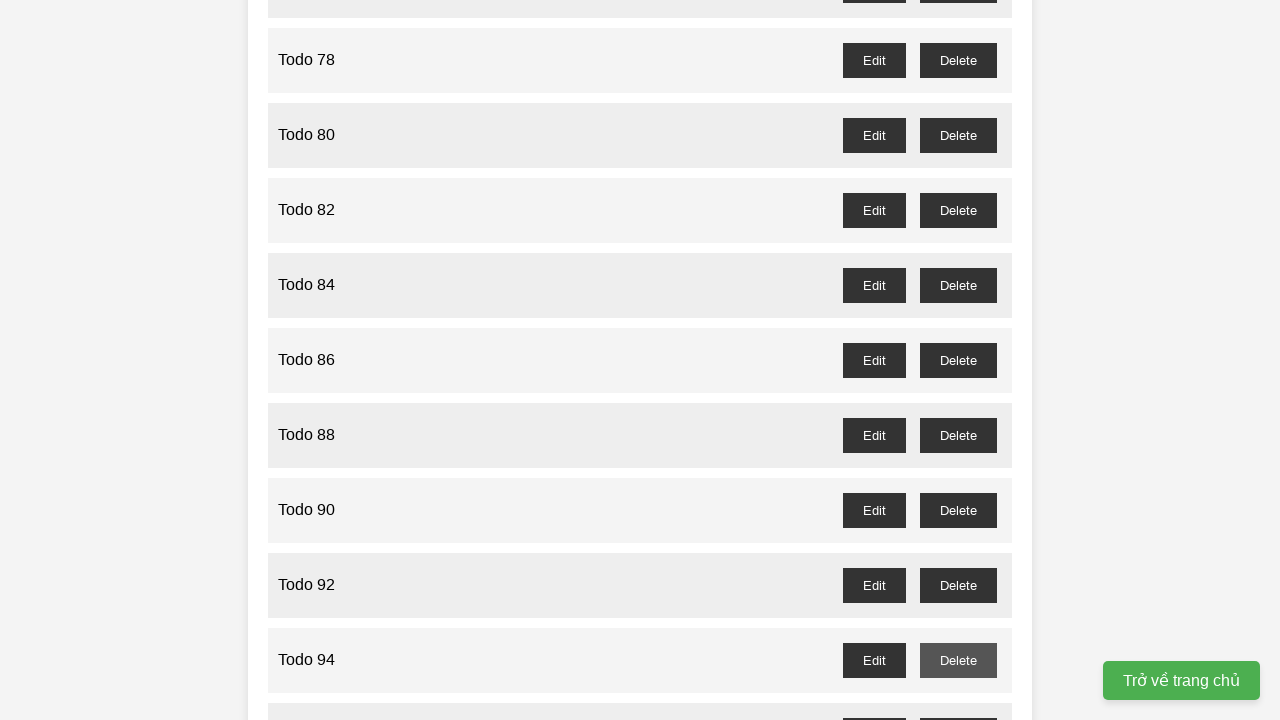

Clicked delete button for todo item 95 (odd number) at (958, 703) on //button[@id='todo-95-delete']
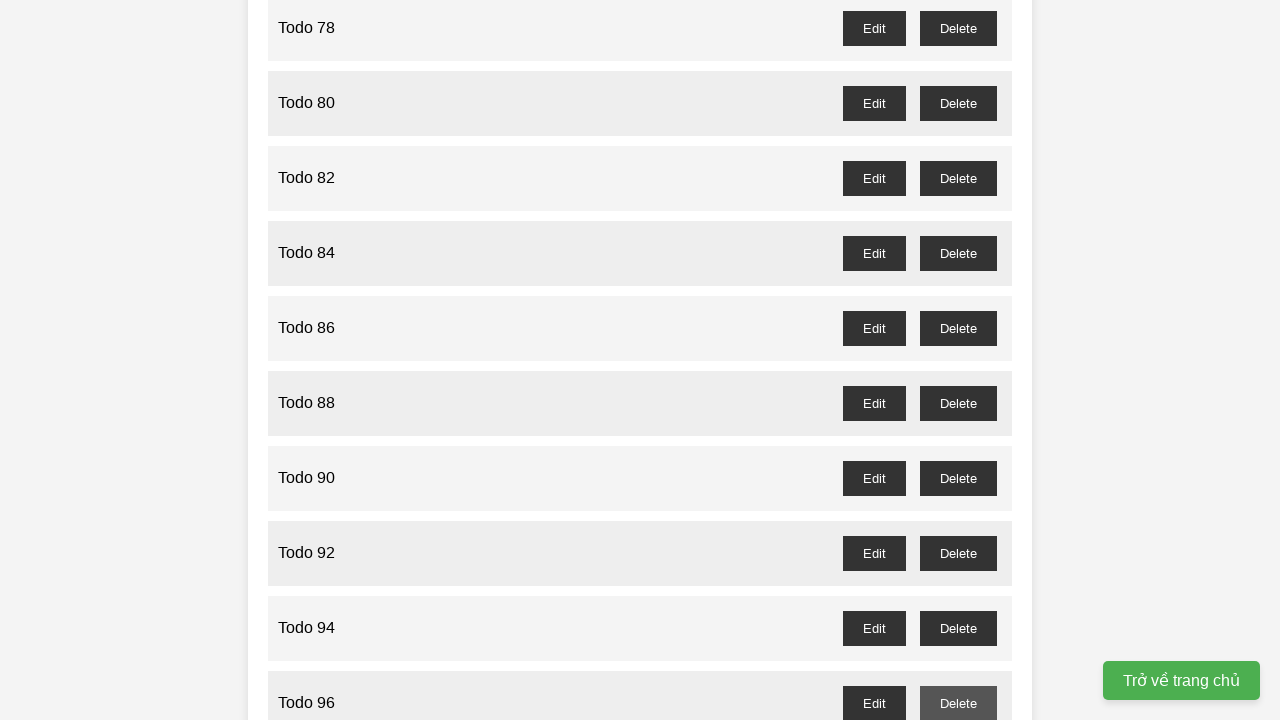

Clicked delete button for todo item 97 (odd number) at (958, 406) on //button[@id='todo-97-delete']
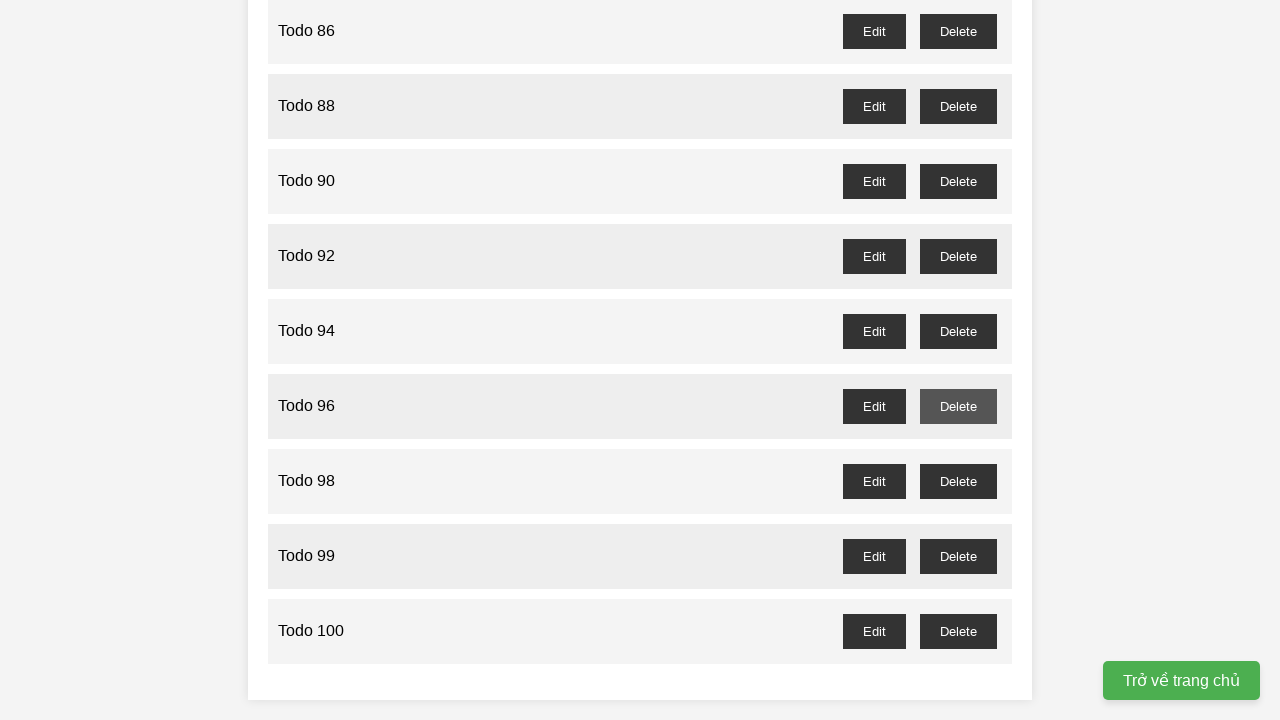

Clicked delete button for todo item 99 (odd number) at (958, 556) on //button[@id='todo-99-delete']
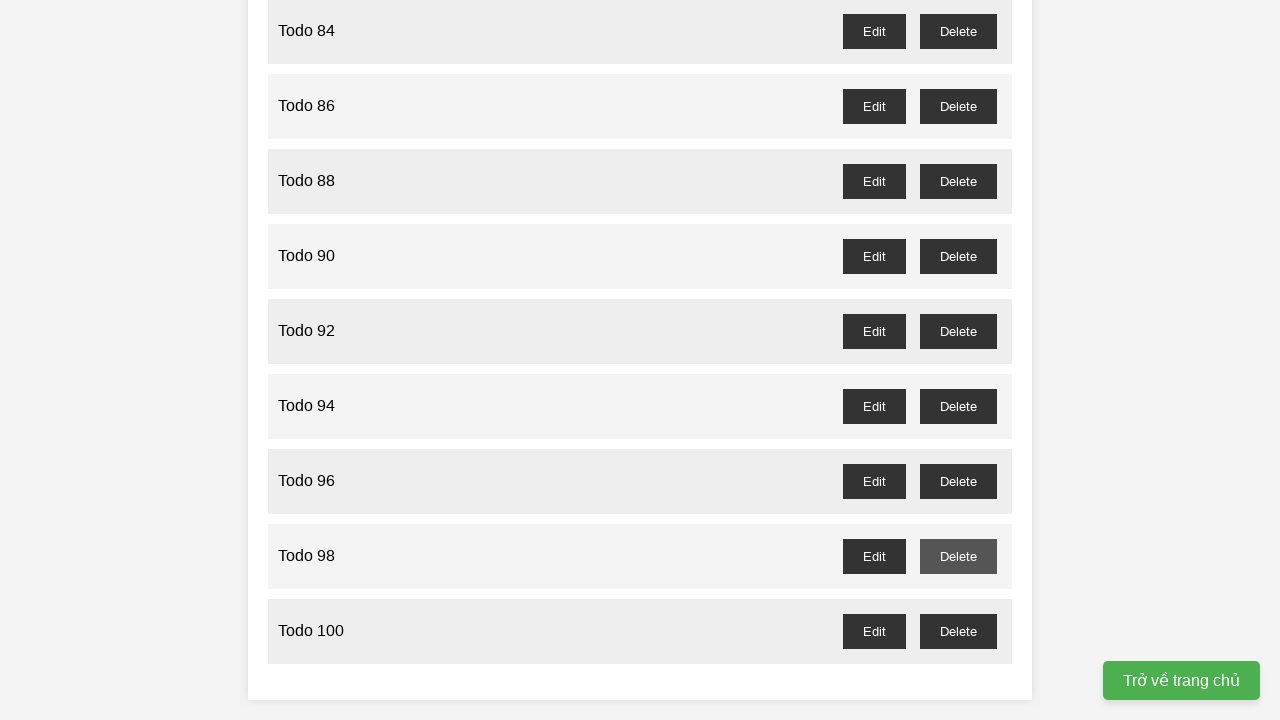

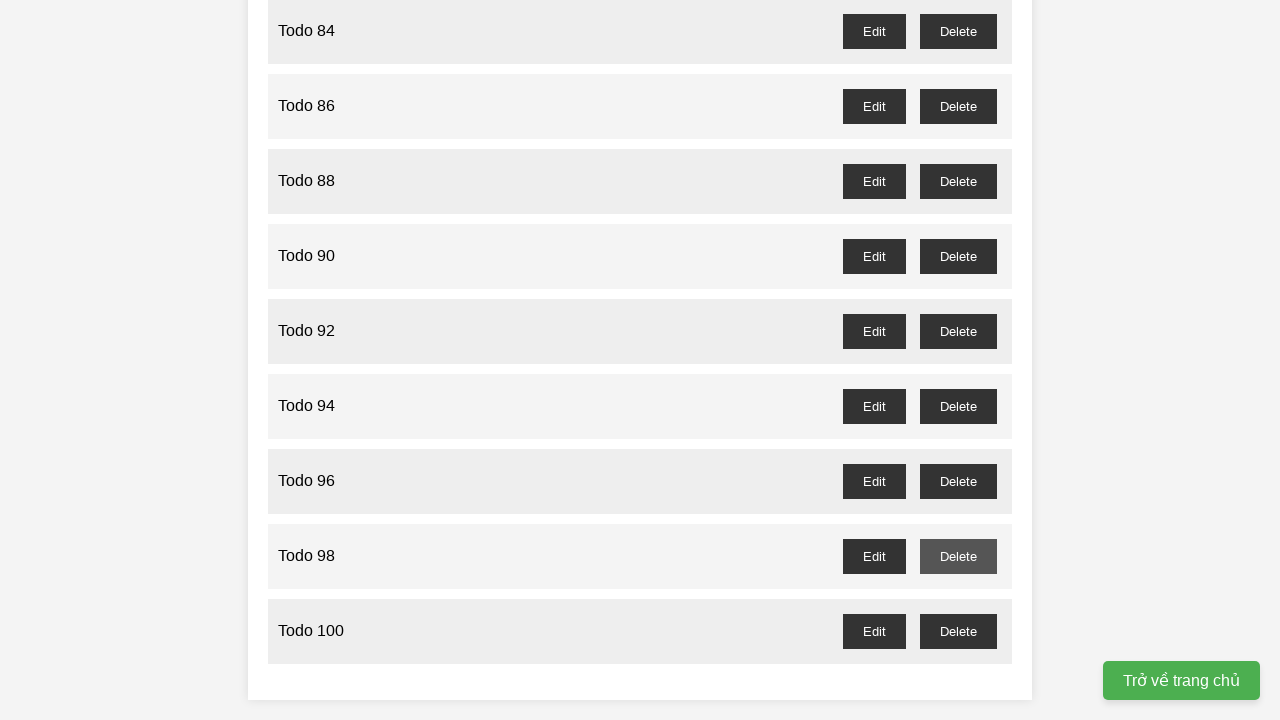